Tests the add/remove elements functionality by clicking the Add Element button 100 times to create delete buttons, then clicking delete 90 times to remove elements, verifying the counts at each step.

Starting URL: http://the-internet.herokuapp.com/add_remove_elements/

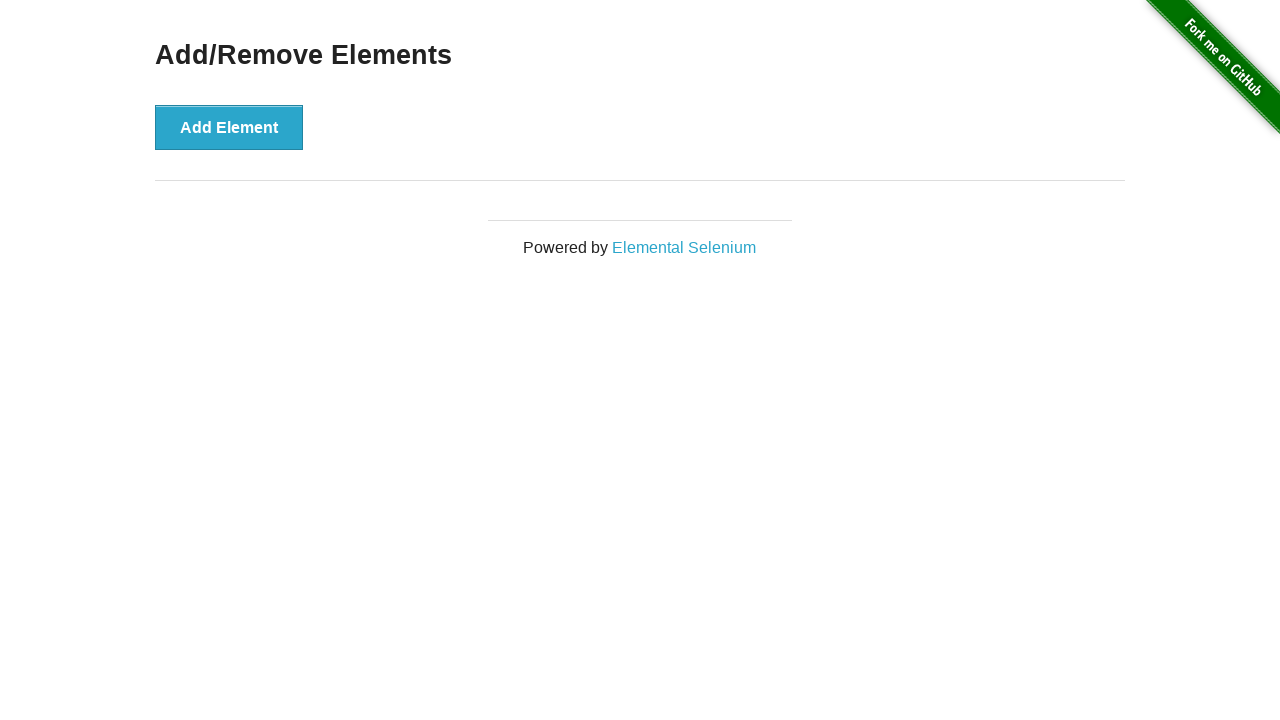

Navigated to add/remove elements page
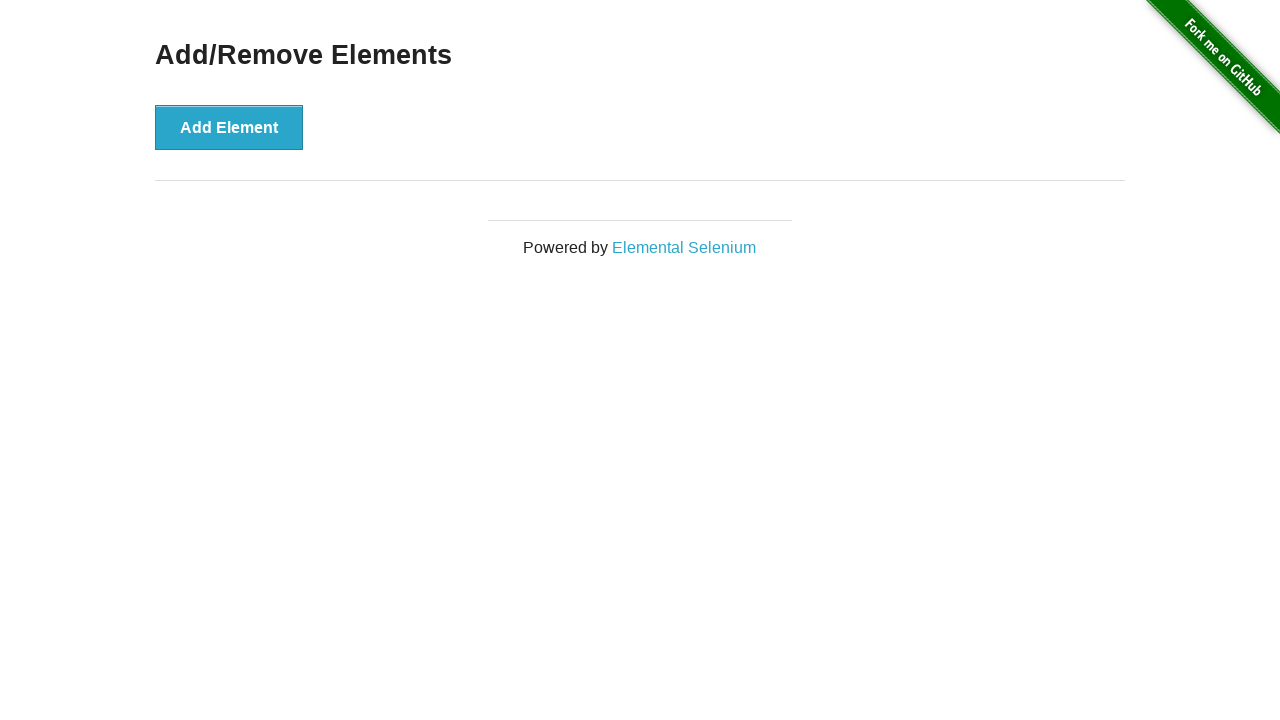

Clicked Add Element button (iteration 1/100) at (229, 127) on xpath=//button[@onclick='addElement()']
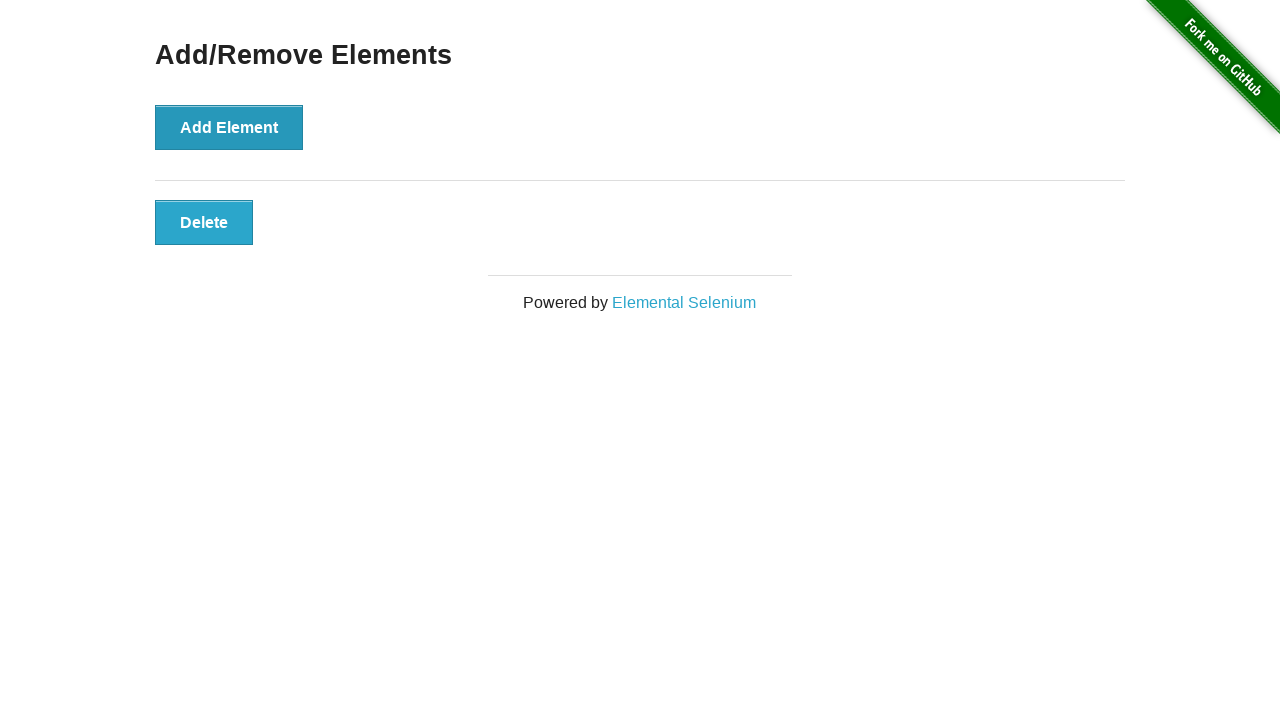

Clicked Add Element button (iteration 2/100) at (229, 127) on xpath=//button[@onclick='addElement()']
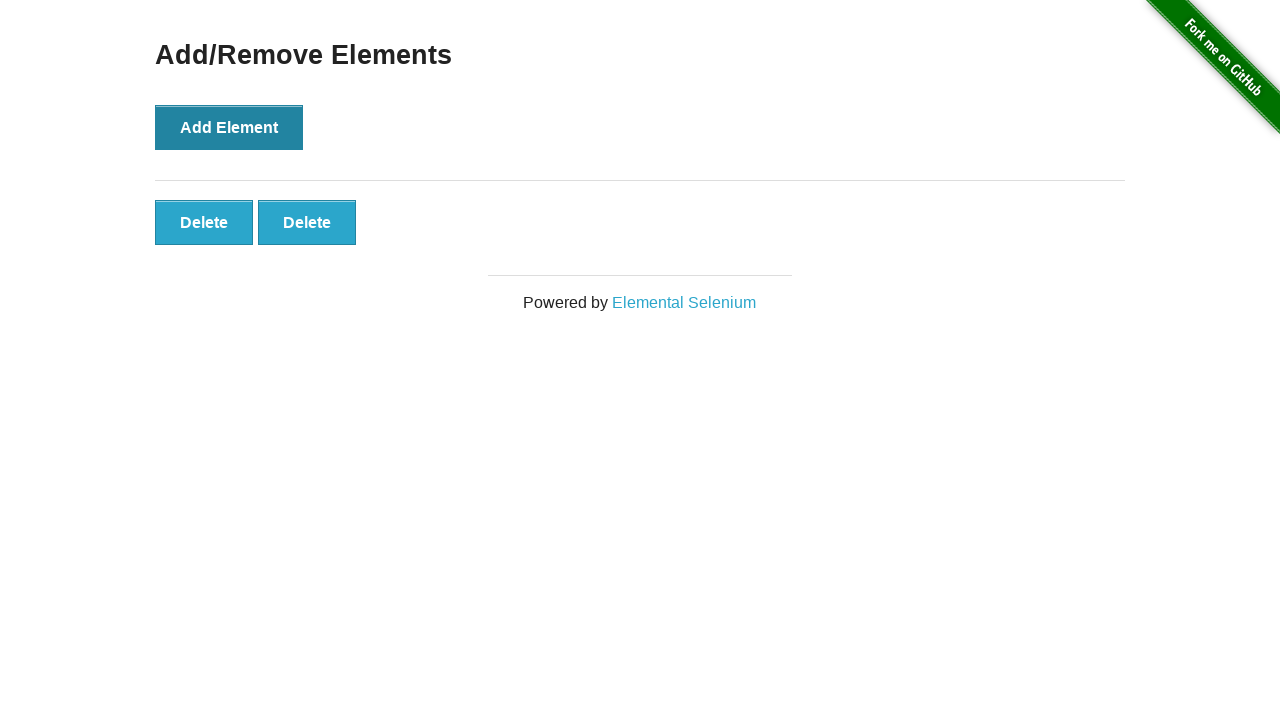

Clicked Add Element button (iteration 3/100) at (229, 127) on xpath=//button[@onclick='addElement()']
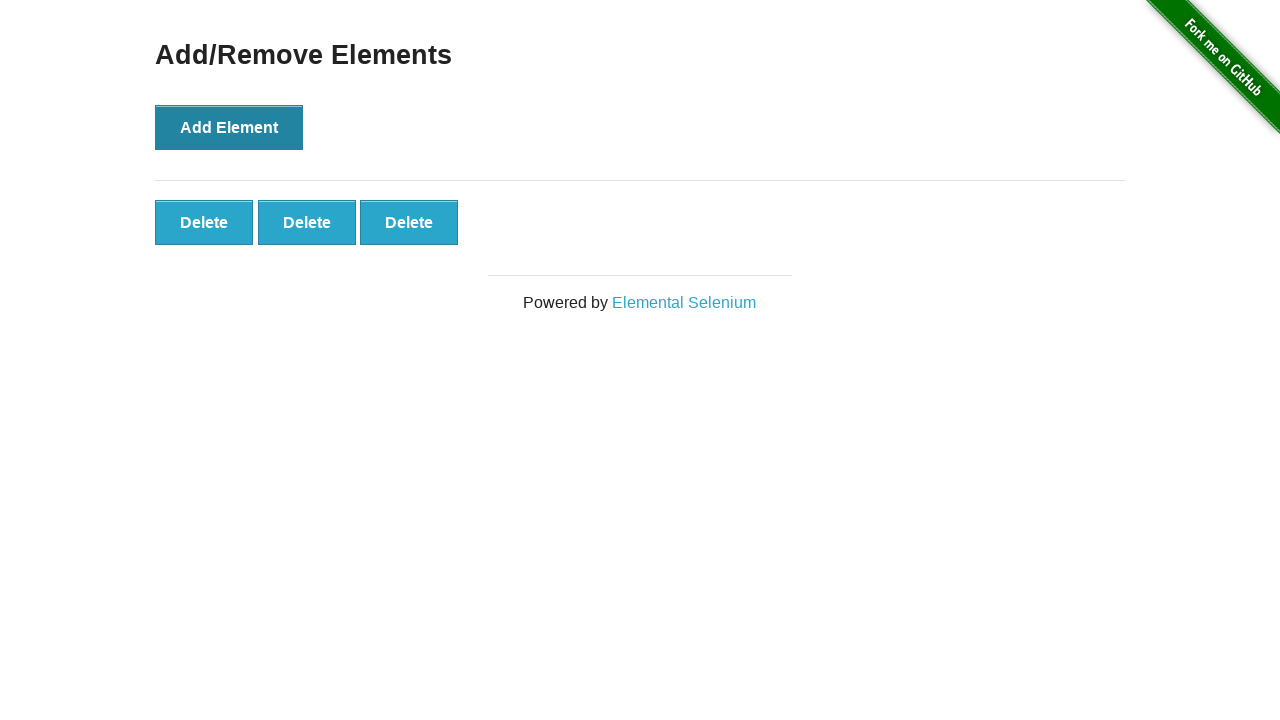

Clicked Add Element button (iteration 4/100) at (229, 127) on xpath=//button[@onclick='addElement()']
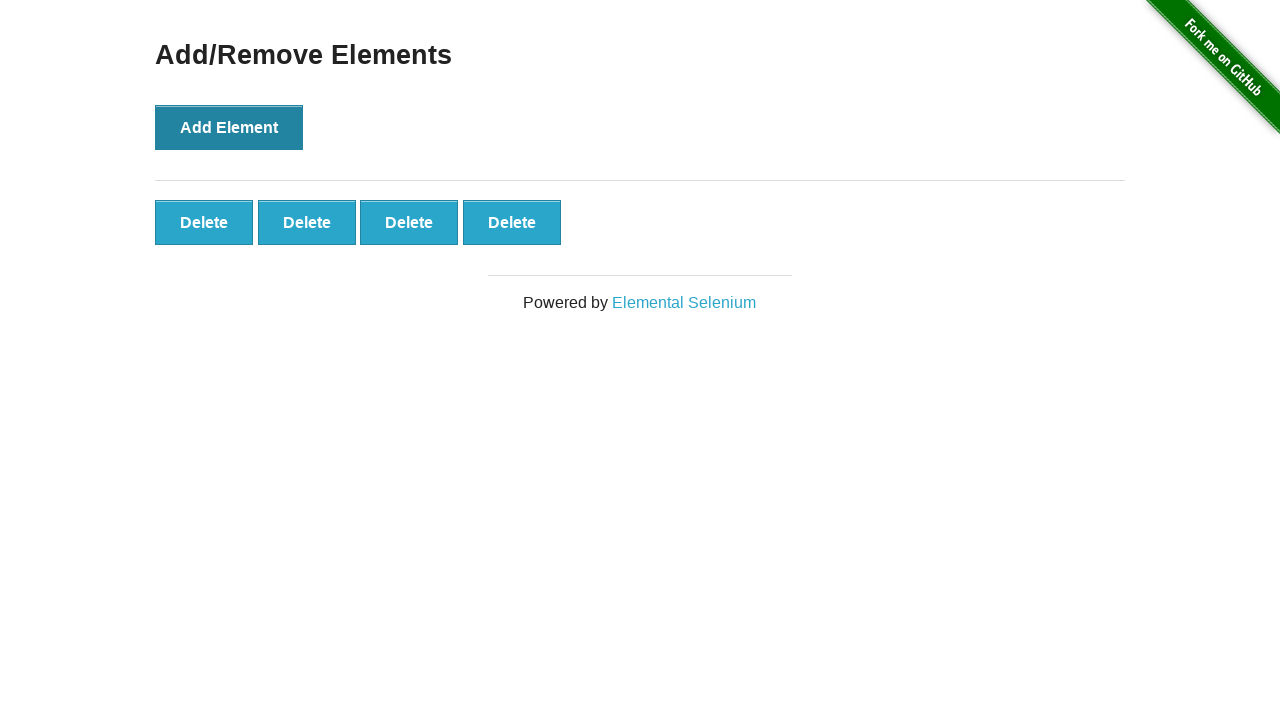

Clicked Add Element button (iteration 5/100) at (229, 127) on xpath=//button[@onclick='addElement()']
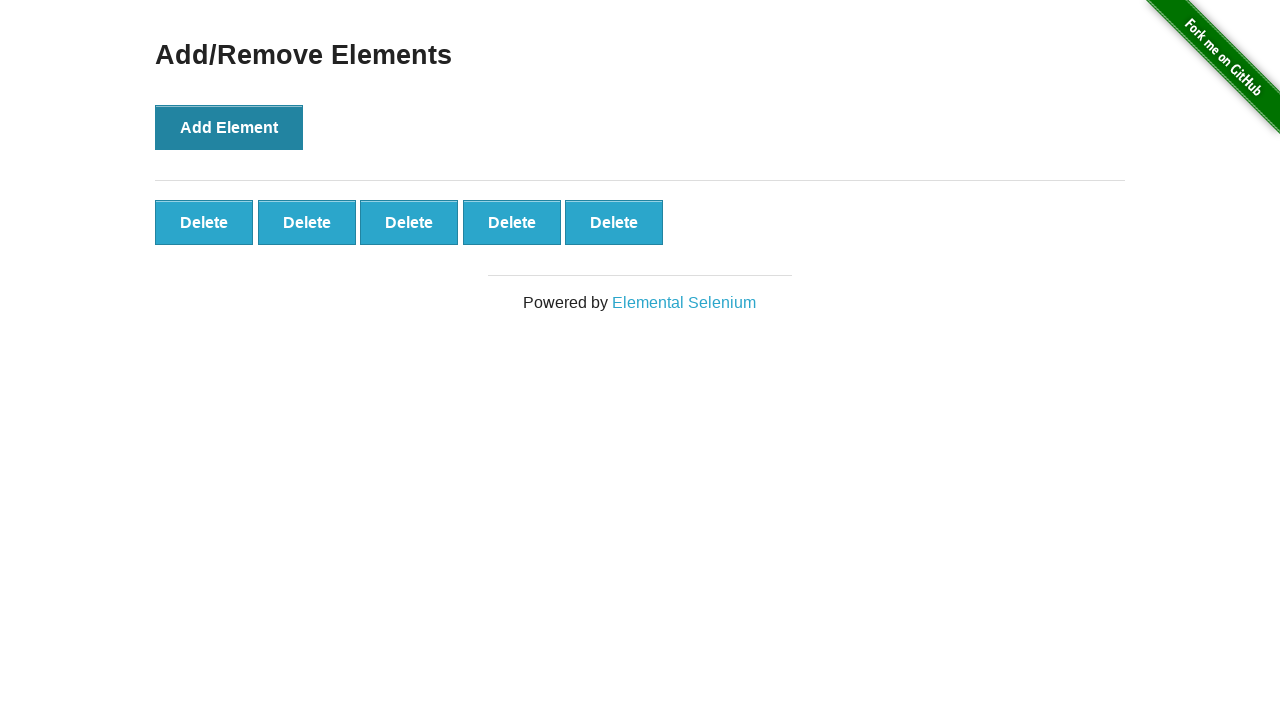

Clicked Add Element button (iteration 6/100) at (229, 127) on xpath=//button[@onclick='addElement()']
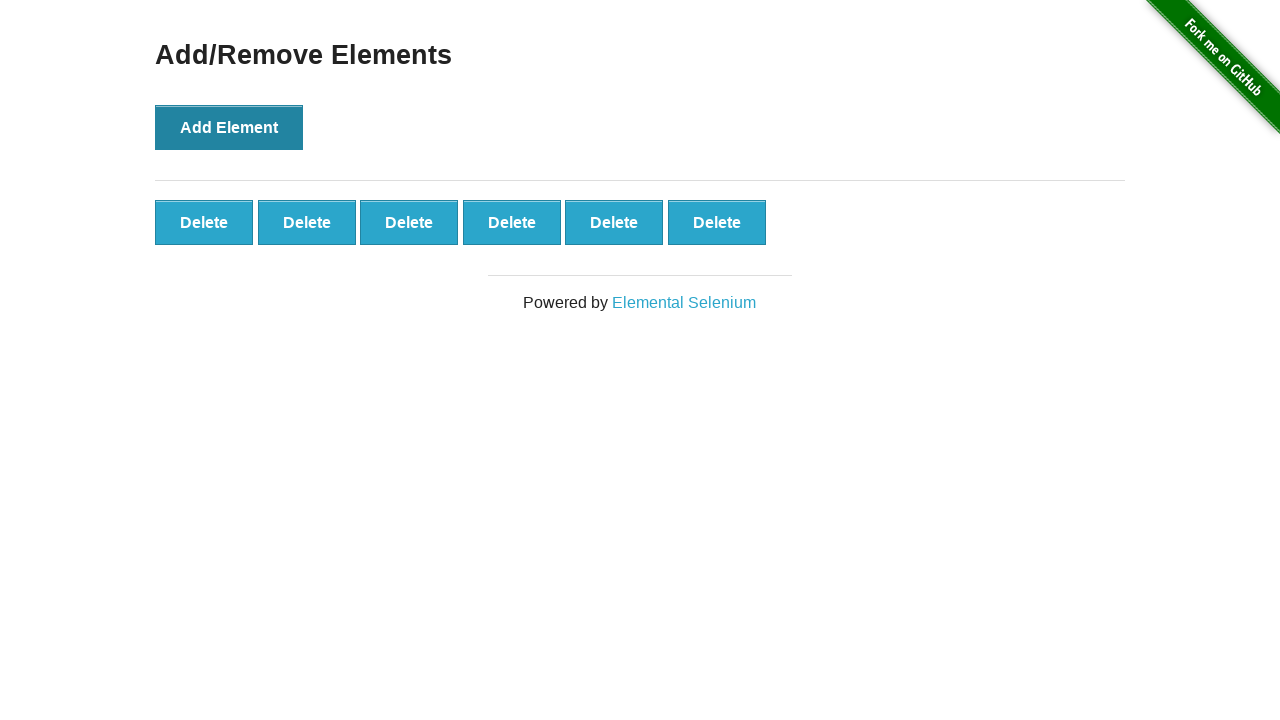

Clicked Add Element button (iteration 7/100) at (229, 127) on xpath=//button[@onclick='addElement()']
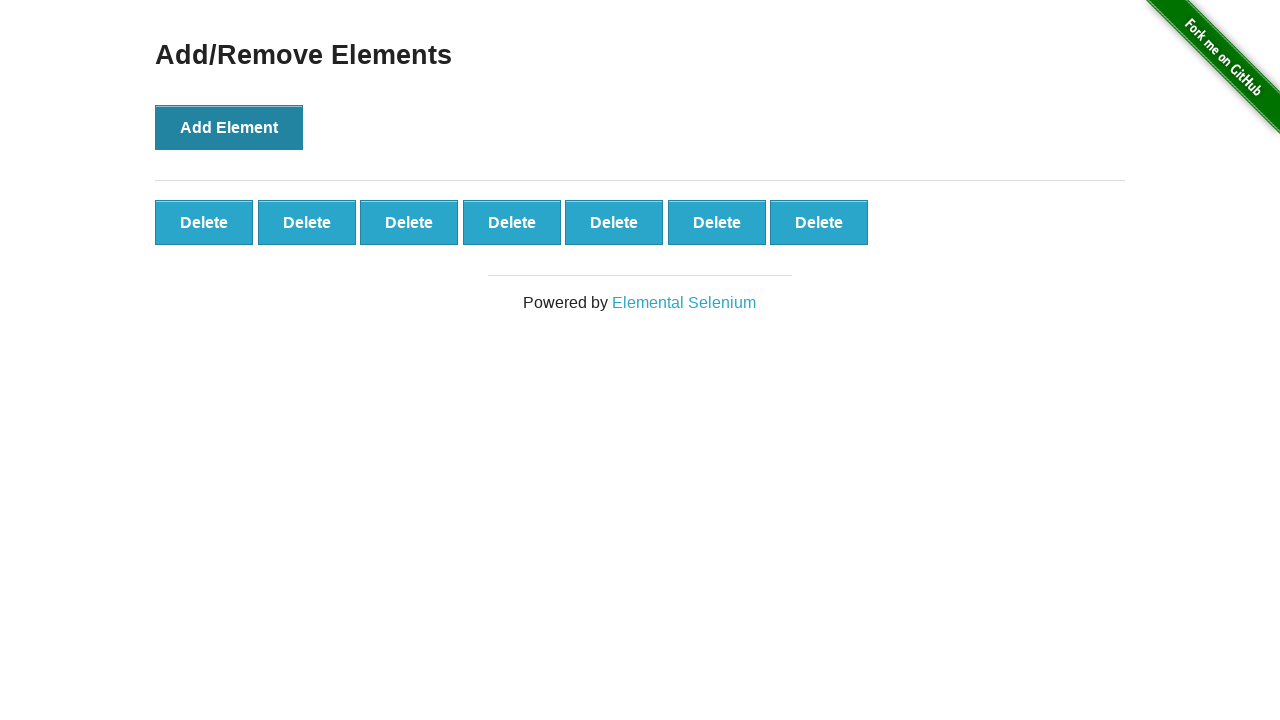

Clicked Add Element button (iteration 8/100) at (229, 127) on xpath=//button[@onclick='addElement()']
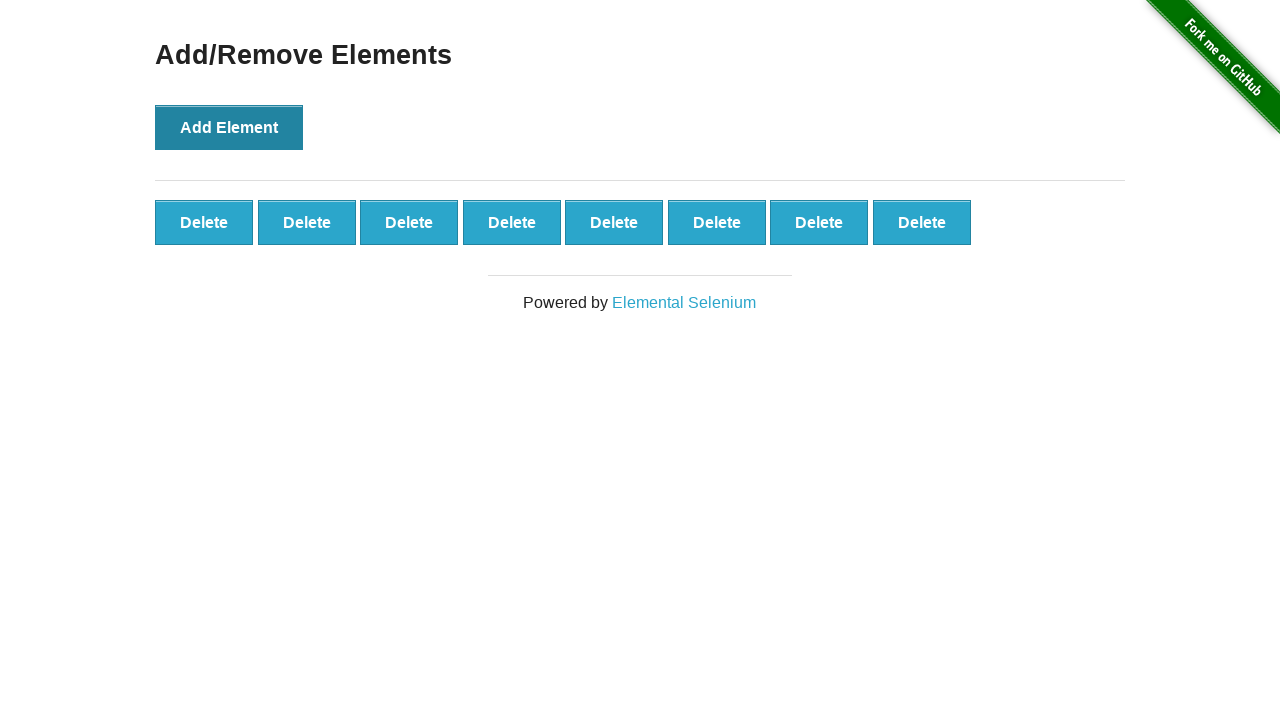

Clicked Add Element button (iteration 9/100) at (229, 127) on xpath=//button[@onclick='addElement()']
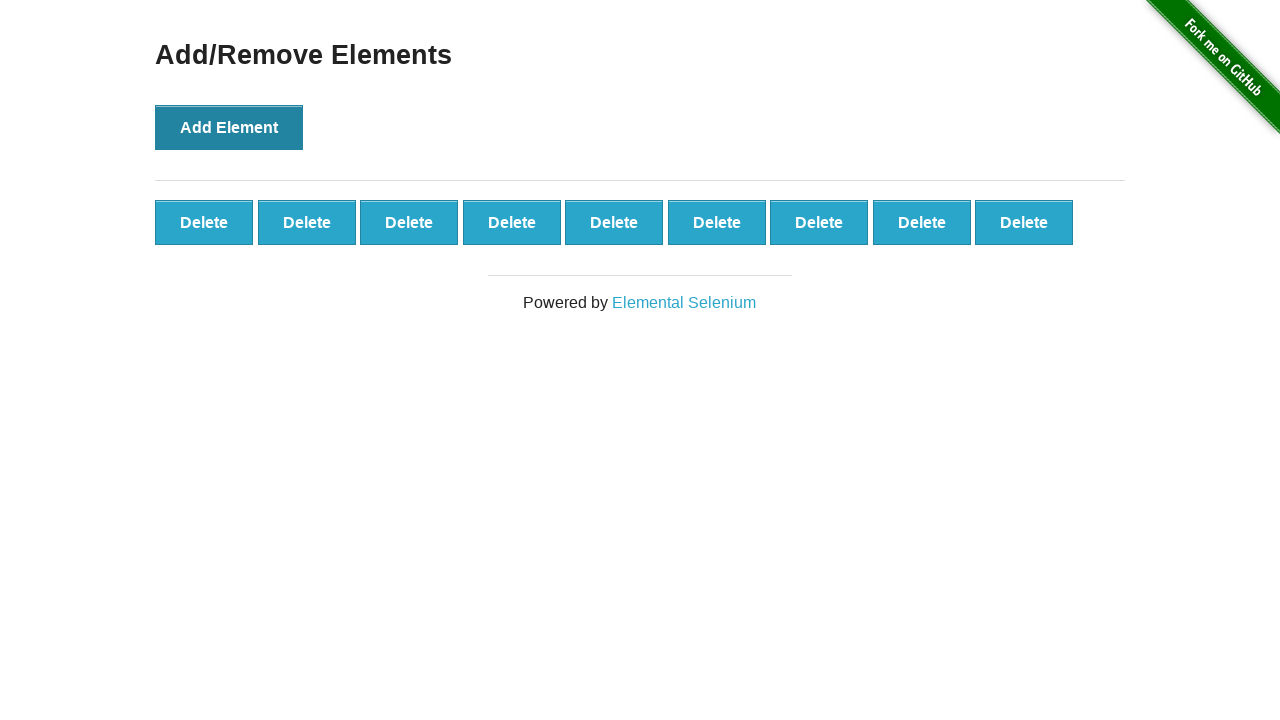

Clicked Add Element button (iteration 10/100) at (229, 127) on xpath=//button[@onclick='addElement()']
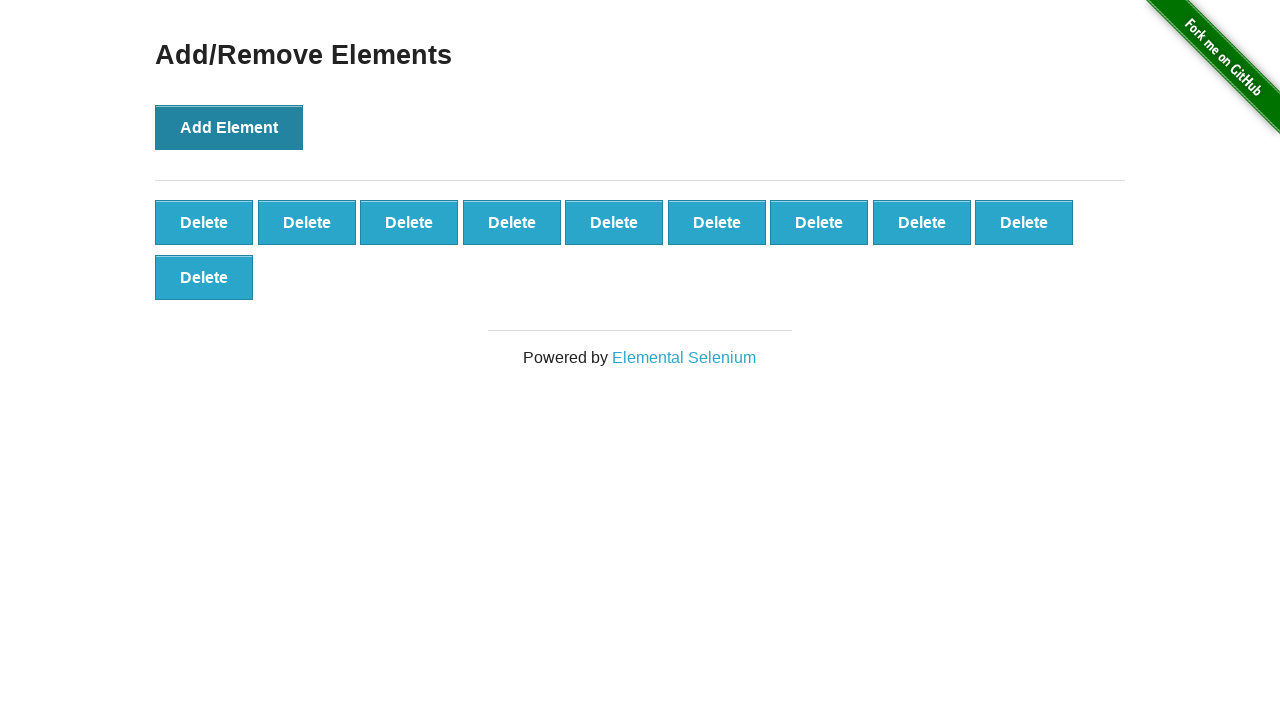

Clicked Add Element button (iteration 11/100) at (229, 127) on xpath=//button[@onclick='addElement()']
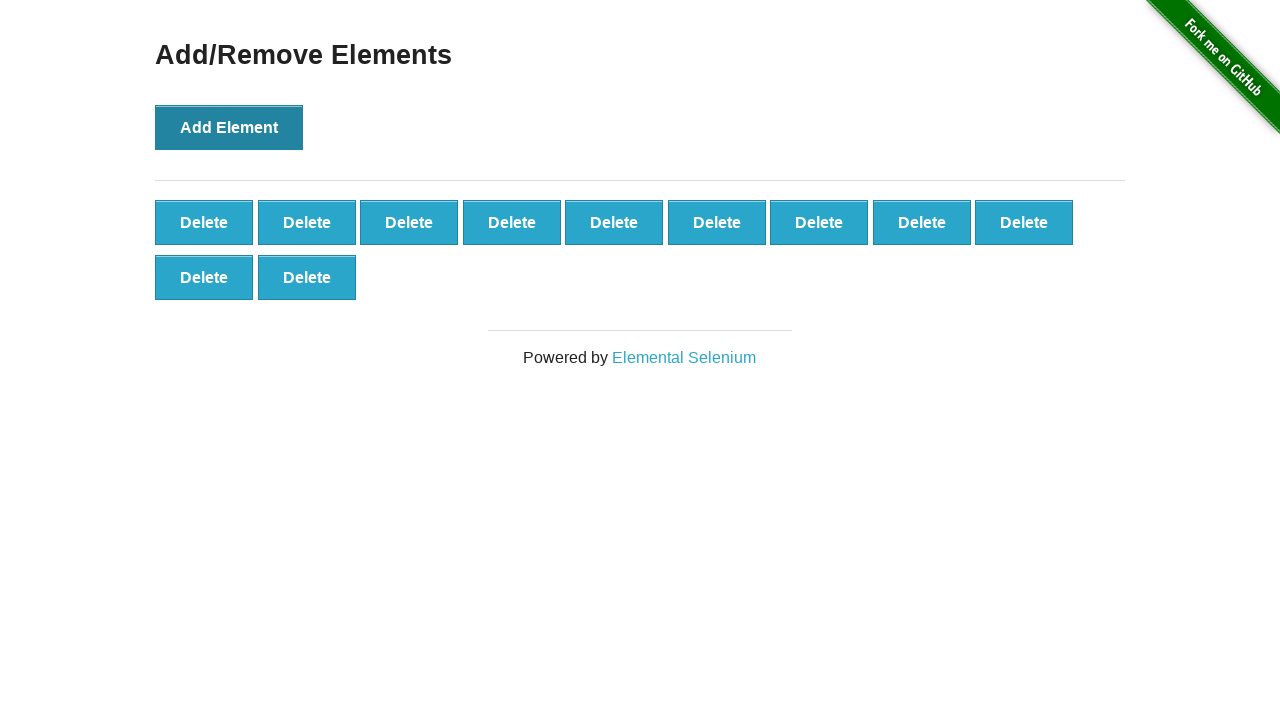

Clicked Add Element button (iteration 12/100) at (229, 127) on xpath=//button[@onclick='addElement()']
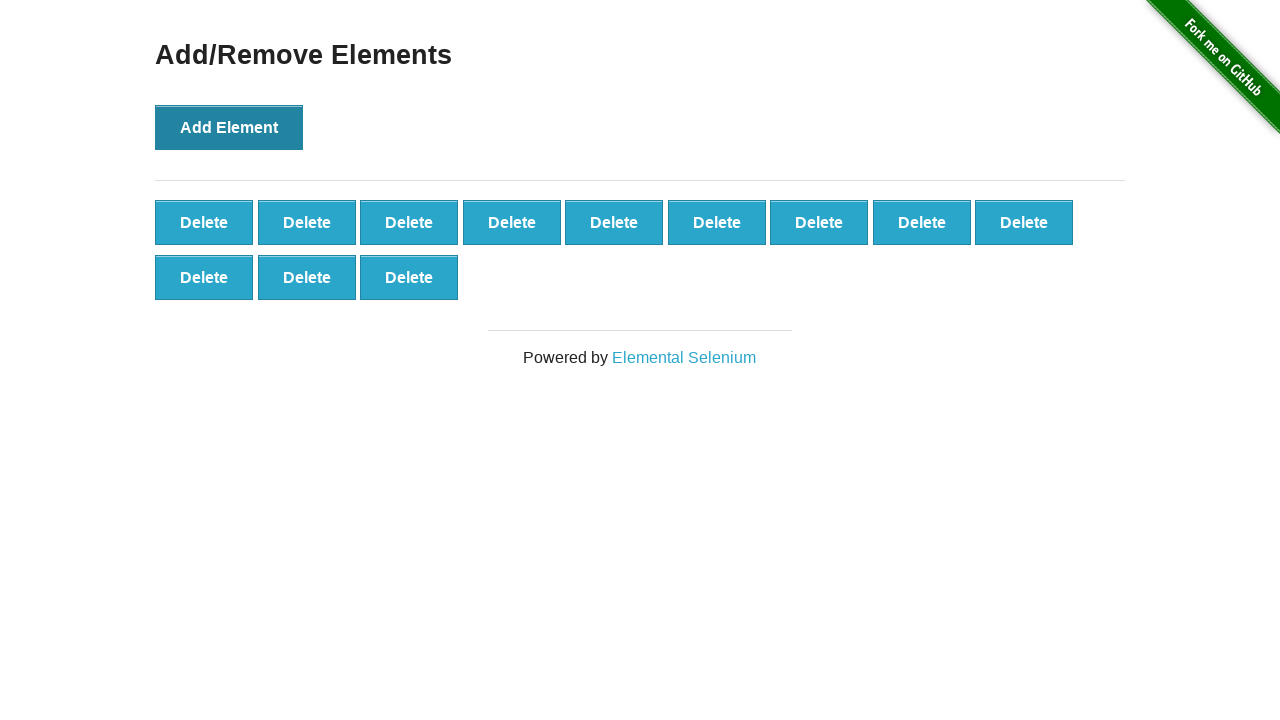

Clicked Add Element button (iteration 13/100) at (229, 127) on xpath=//button[@onclick='addElement()']
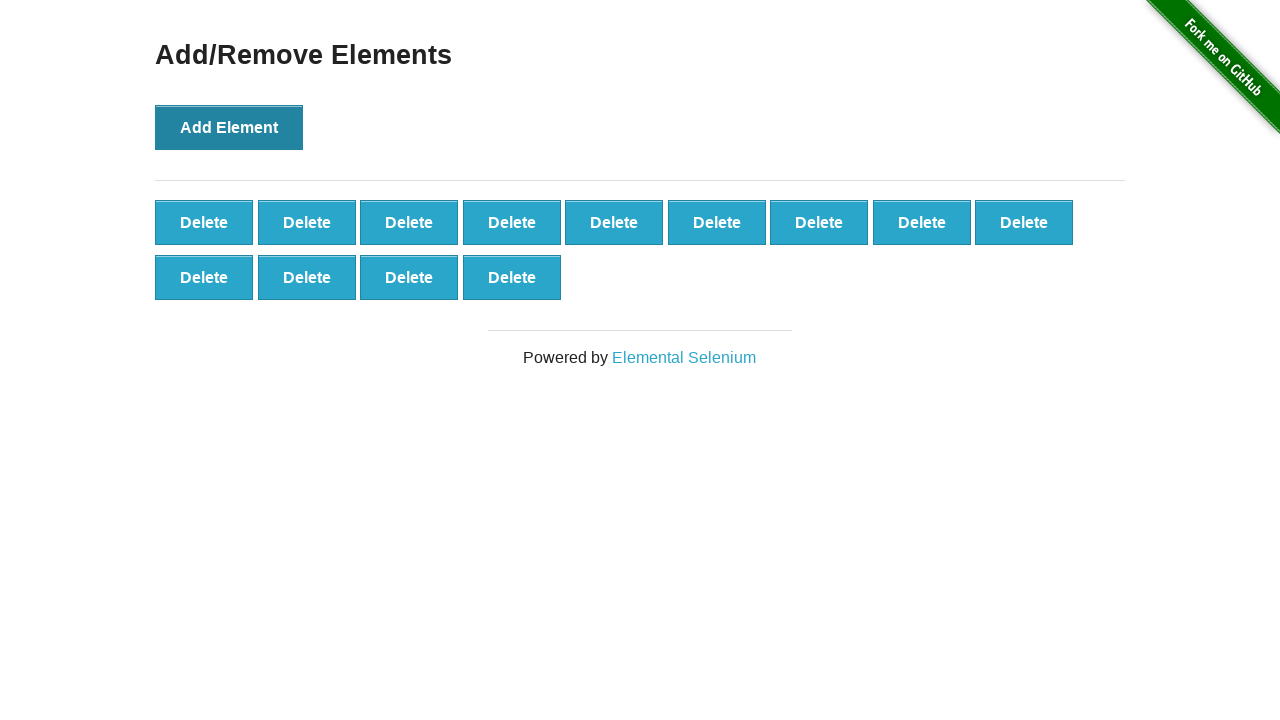

Clicked Add Element button (iteration 14/100) at (229, 127) on xpath=//button[@onclick='addElement()']
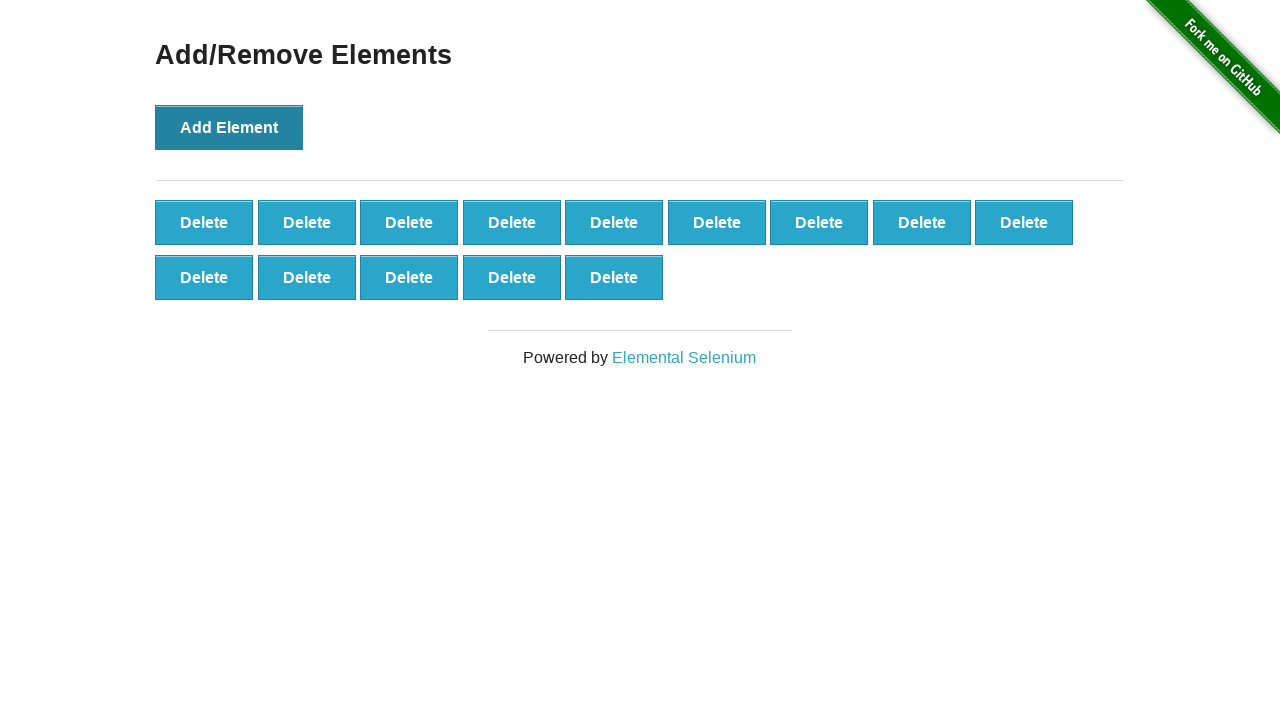

Clicked Add Element button (iteration 15/100) at (229, 127) on xpath=//button[@onclick='addElement()']
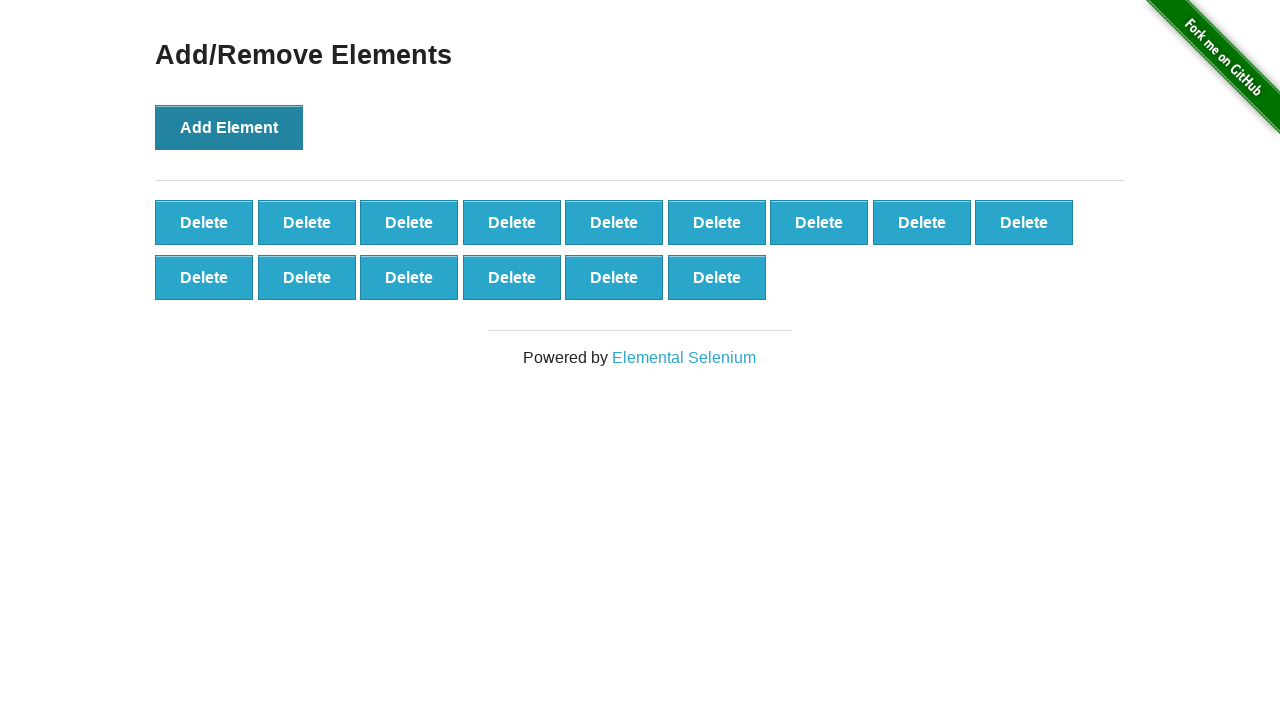

Clicked Add Element button (iteration 16/100) at (229, 127) on xpath=//button[@onclick='addElement()']
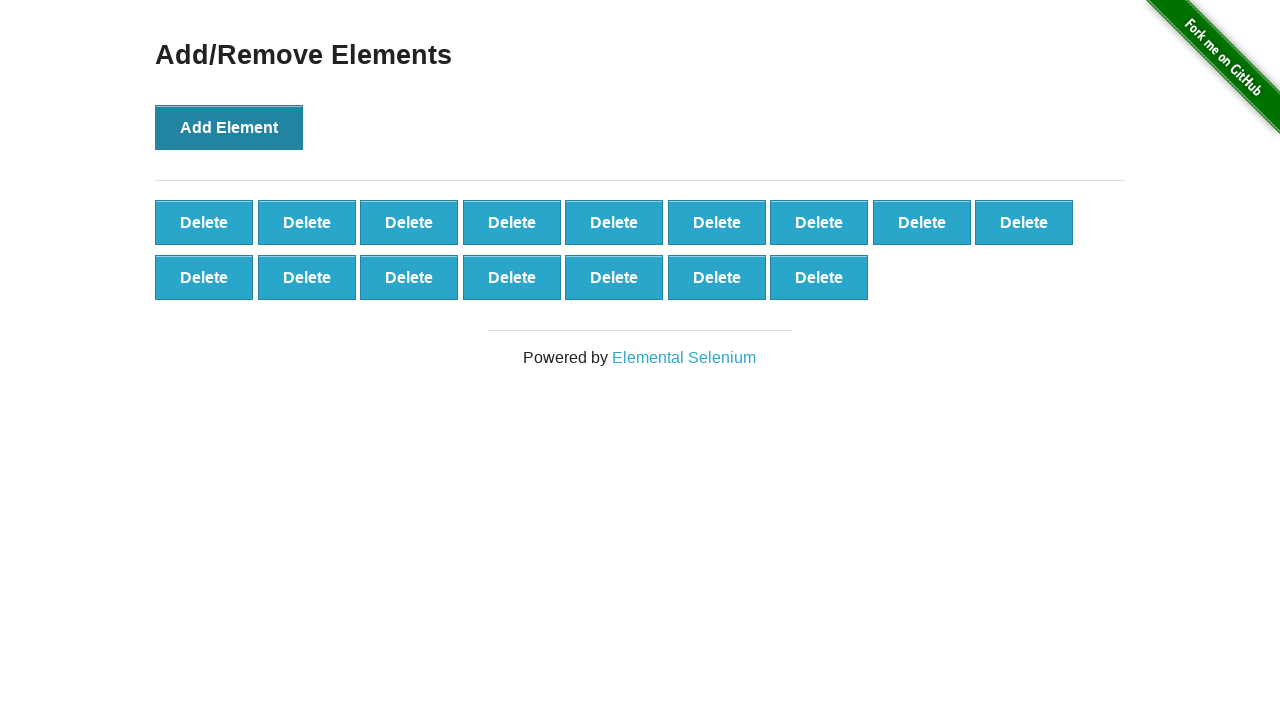

Clicked Add Element button (iteration 17/100) at (229, 127) on xpath=//button[@onclick='addElement()']
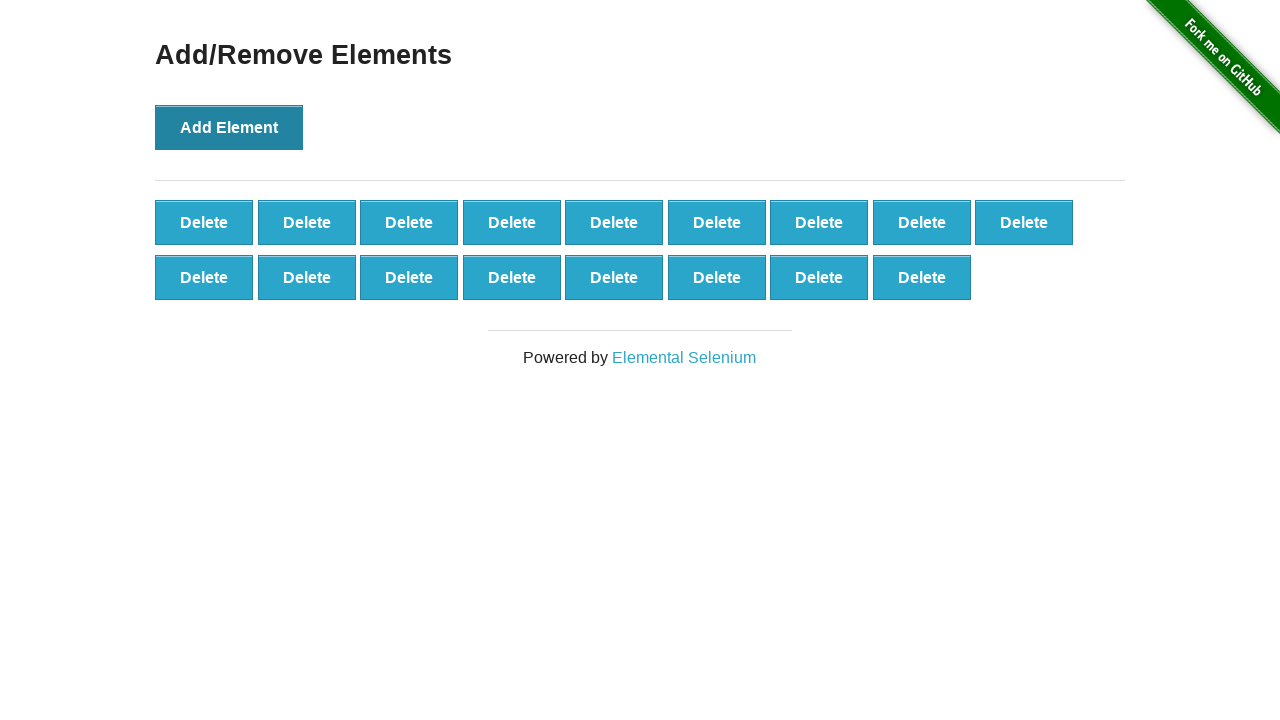

Clicked Add Element button (iteration 18/100) at (229, 127) on xpath=//button[@onclick='addElement()']
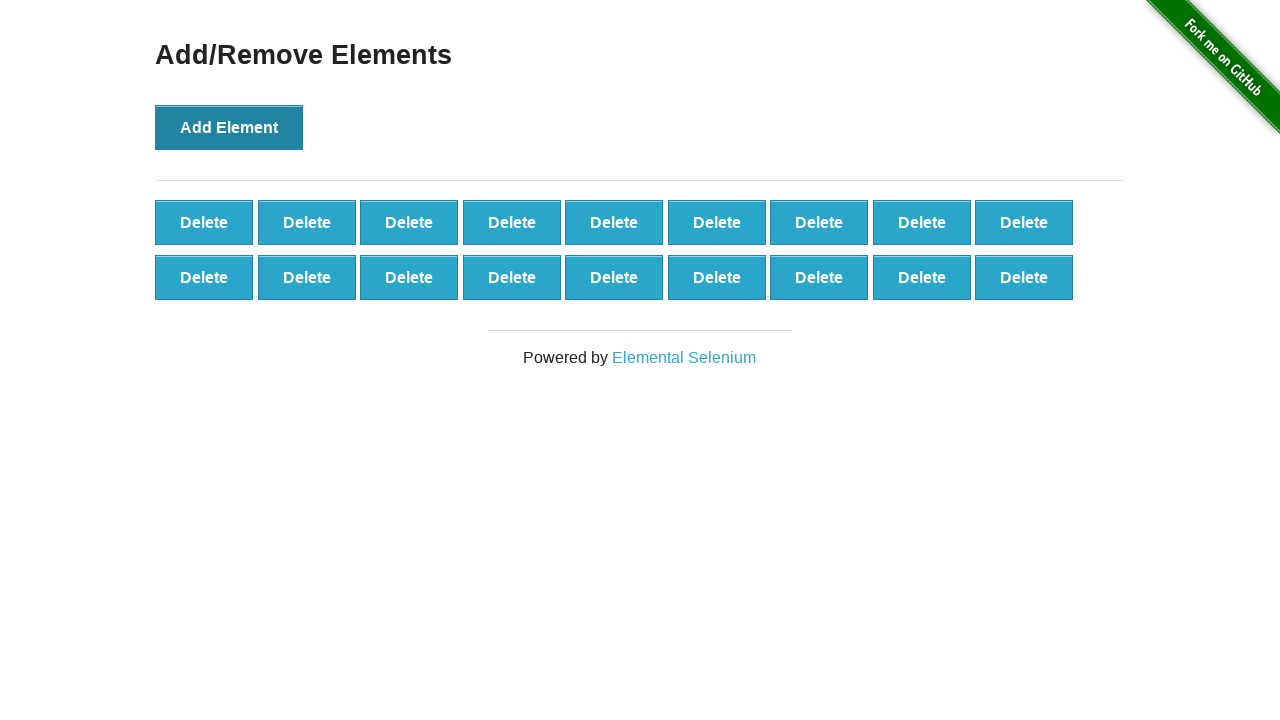

Clicked Add Element button (iteration 19/100) at (229, 127) on xpath=//button[@onclick='addElement()']
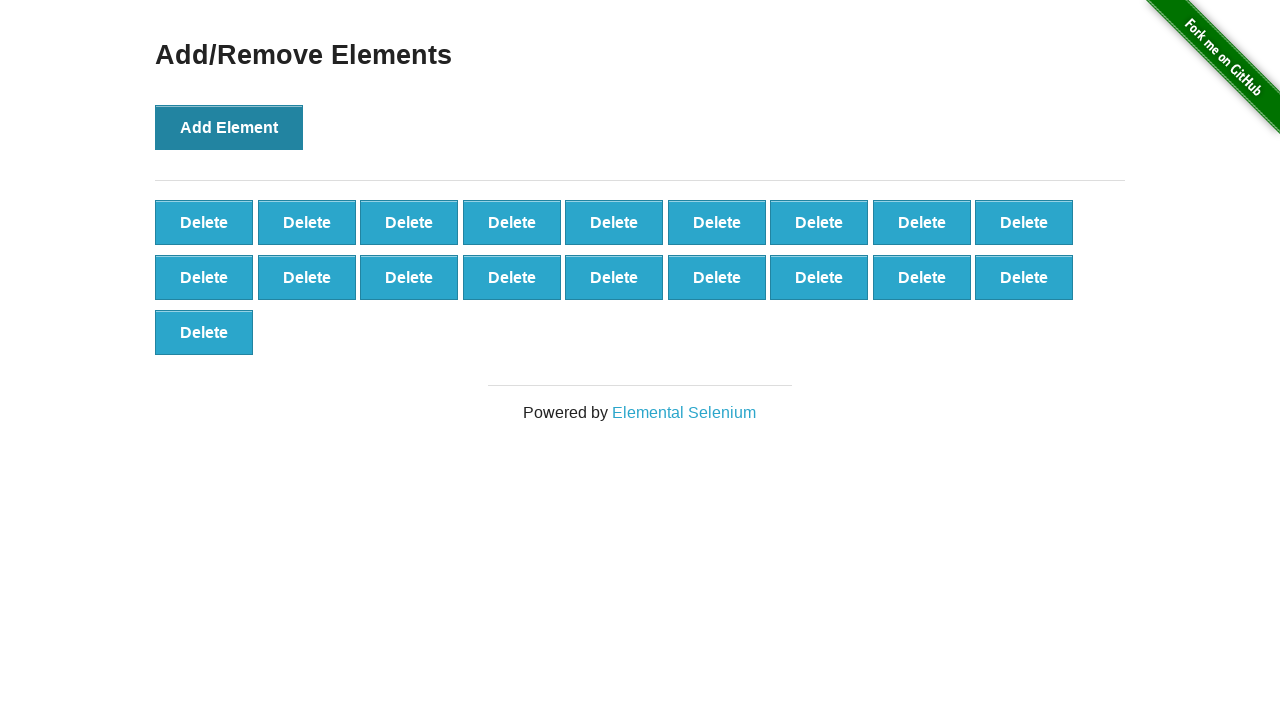

Clicked Add Element button (iteration 20/100) at (229, 127) on xpath=//button[@onclick='addElement()']
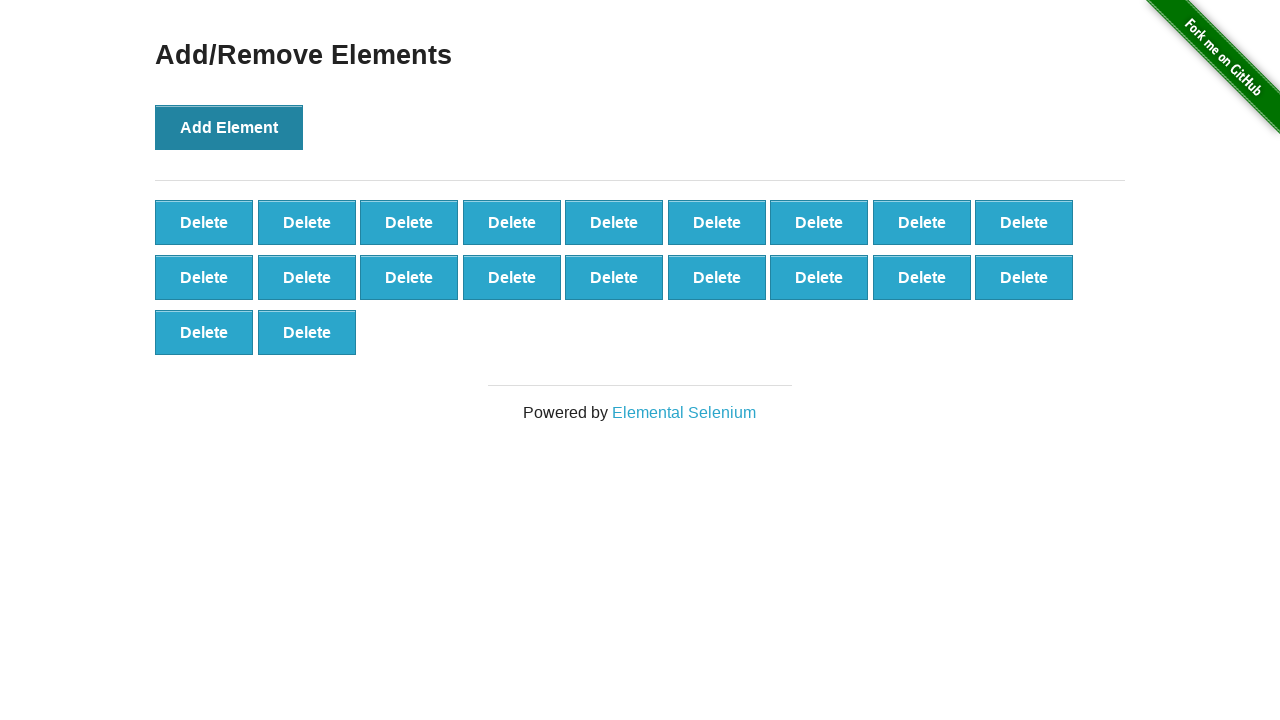

Clicked Add Element button (iteration 21/100) at (229, 127) on xpath=//button[@onclick='addElement()']
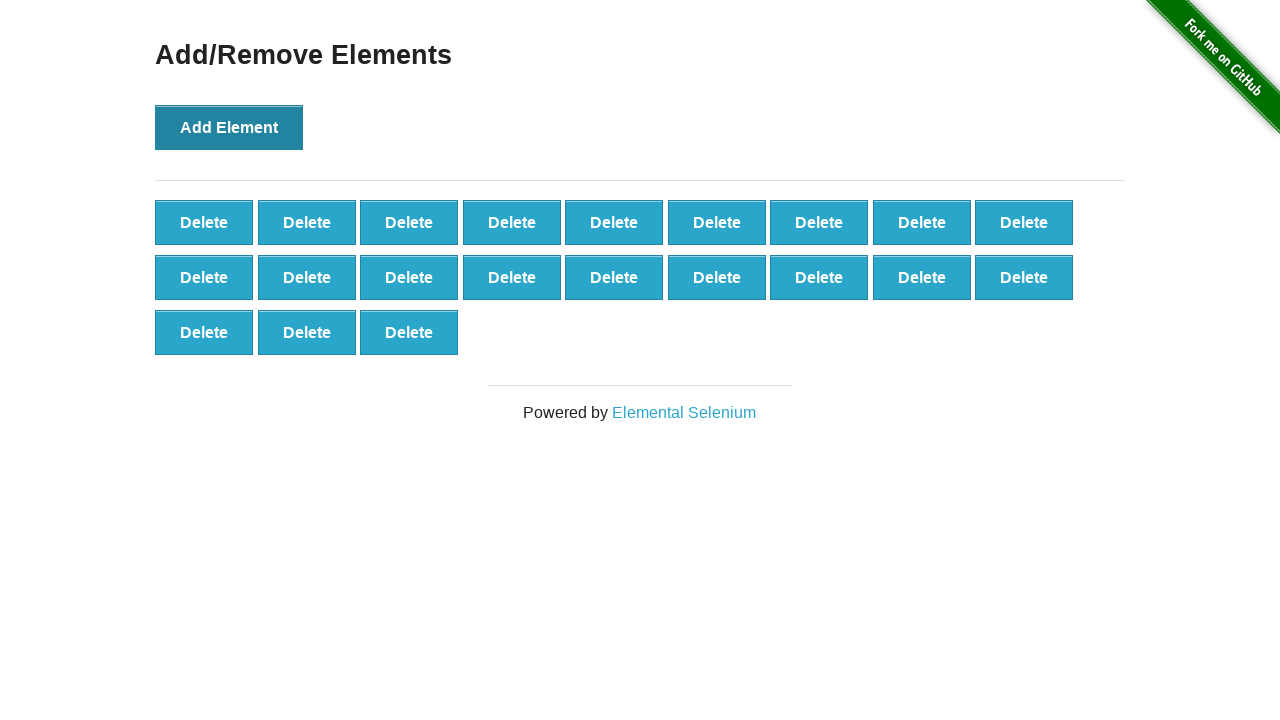

Clicked Add Element button (iteration 22/100) at (229, 127) on xpath=//button[@onclick='addElement()']
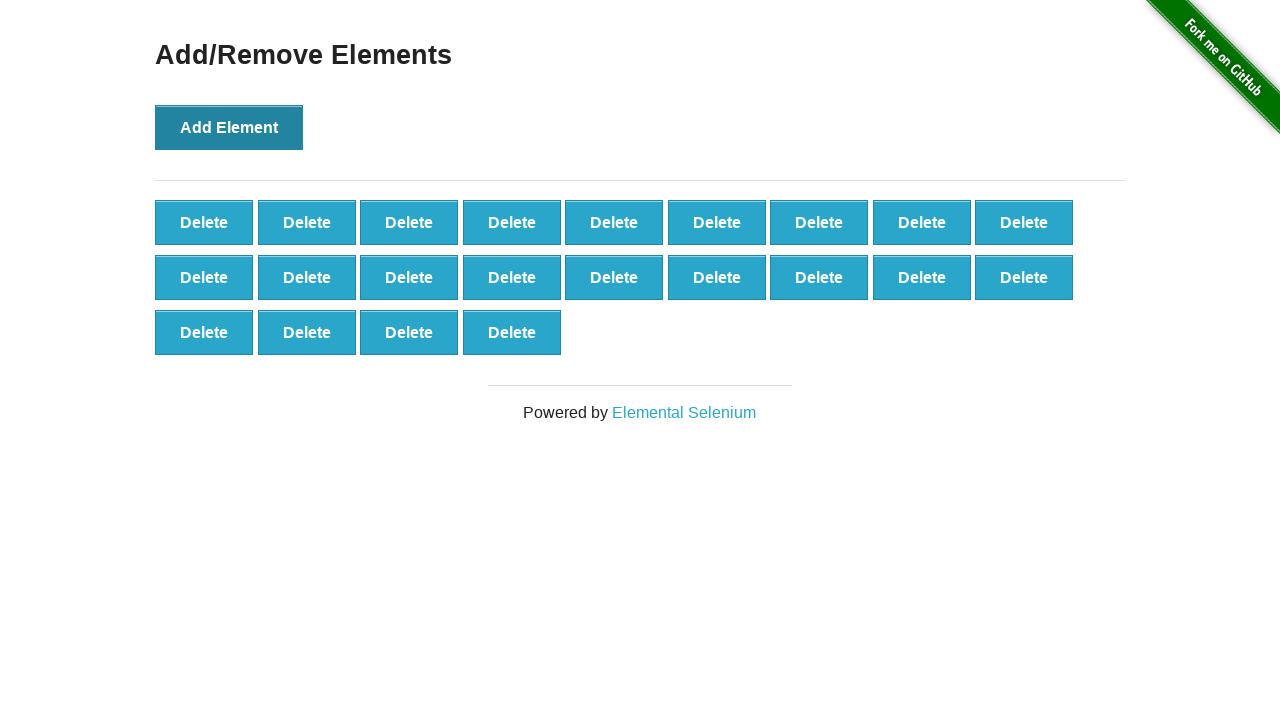

Clicked Add Element button (iteration 23/100) at (229, 127) on xpath=//button[@onclick='addElement()']
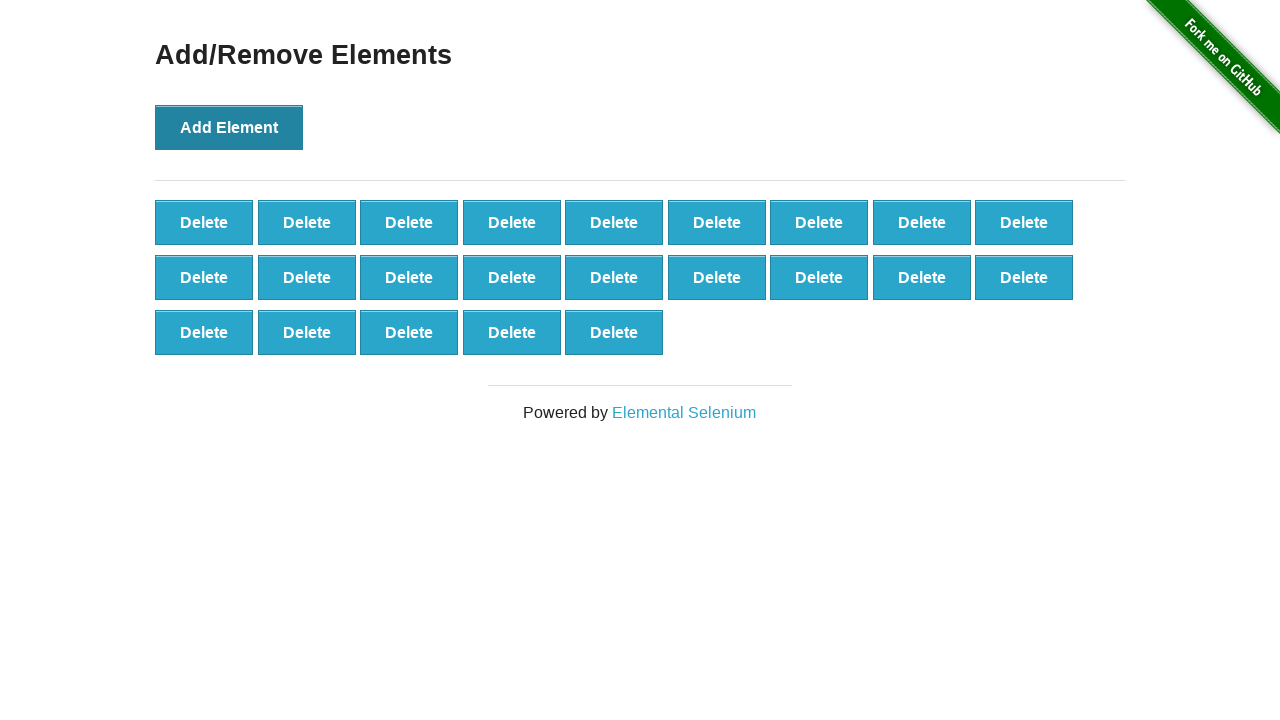

Clicked Add Element button (iteration 24/100) at (229, 127) on xpath=//button[@onclick='addElement()']
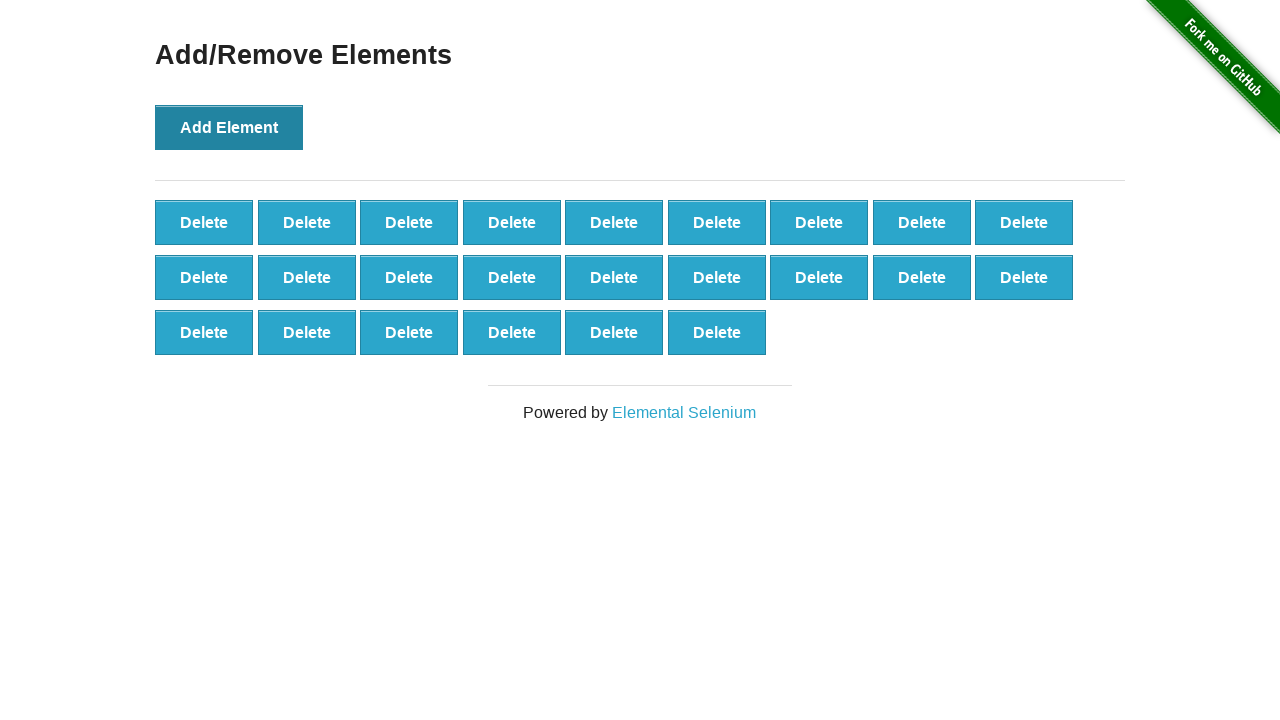

Clicked Add Element button (iteration 25/100) at (229, 127) on xpath=//button[@onclick='addElement()']
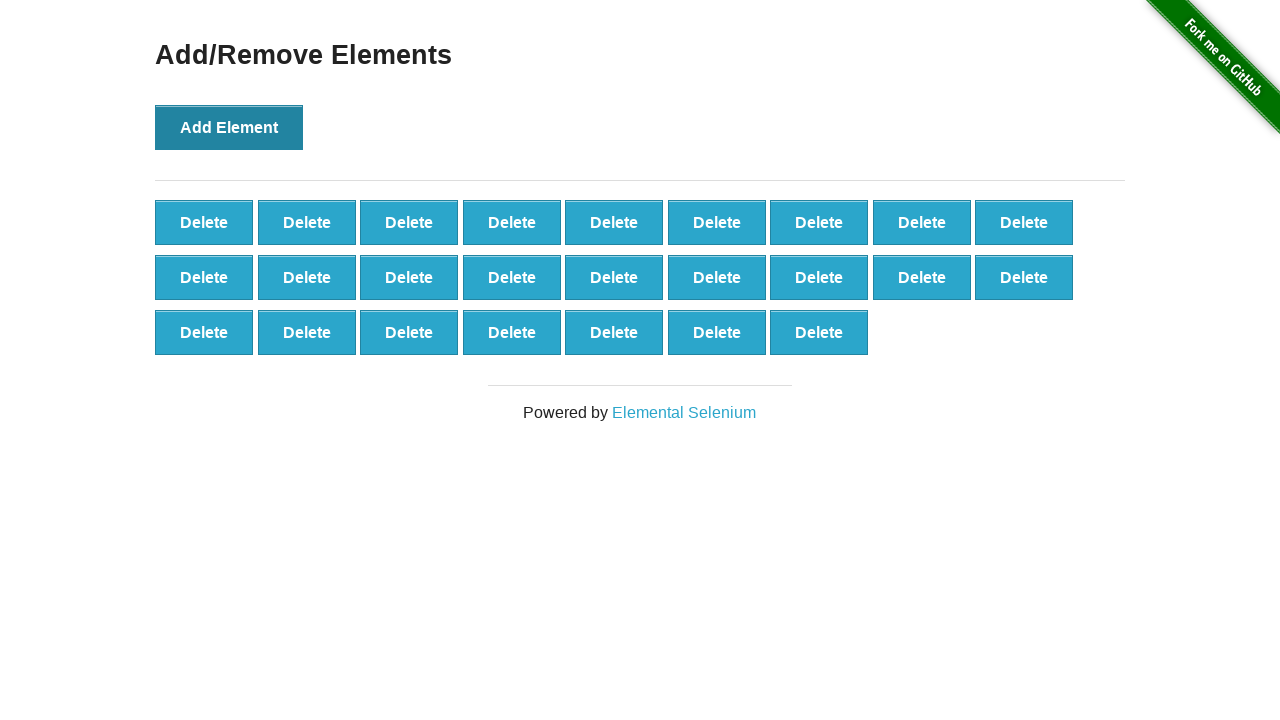

Clicked Add Element button (iteration 26/100) at (229, 127) on xpath=//button[@onclick='addElement()']
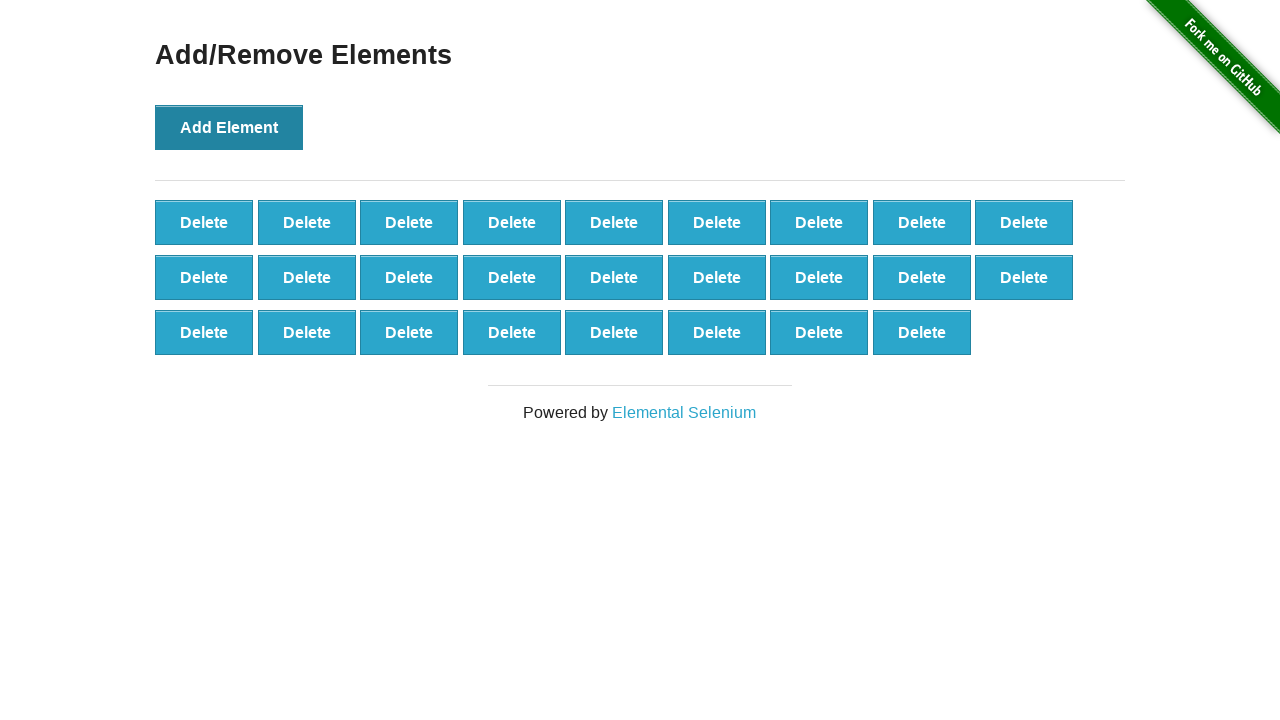

Clicked Add Element button (iteration 27/100) at (229, 127) on xpath=//button[@onclick='addElement()']
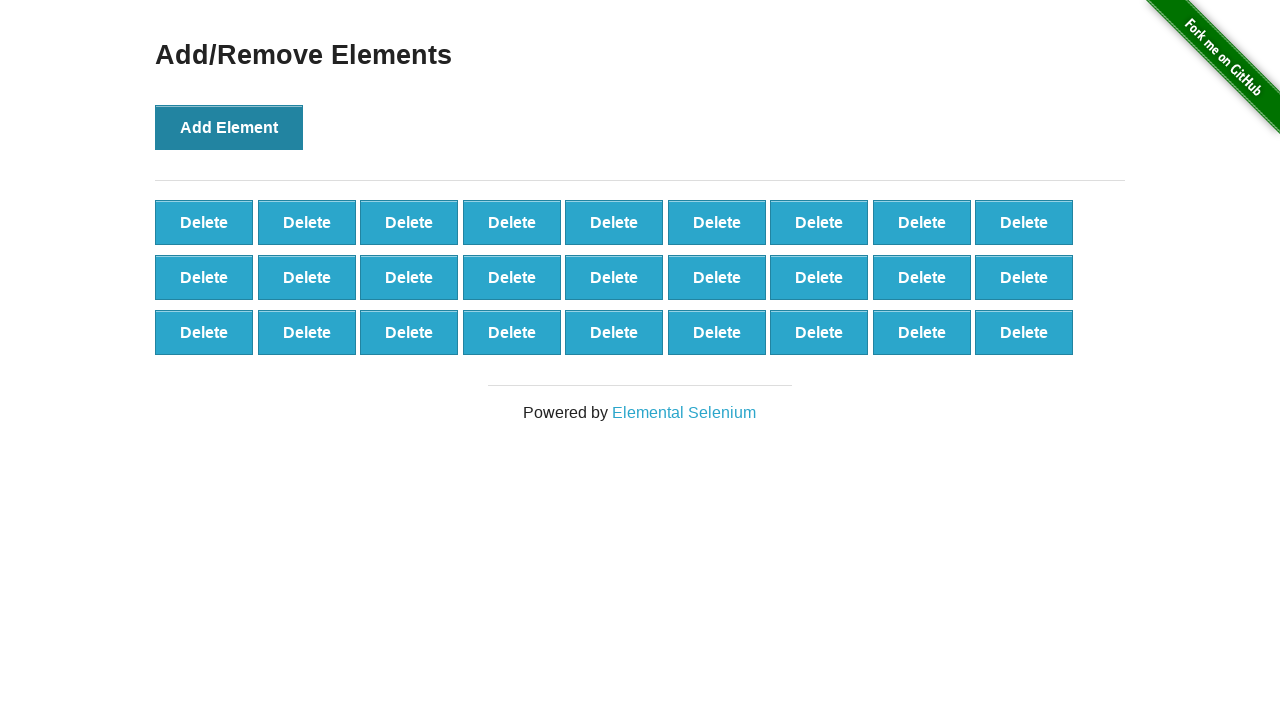

Clicked Add Element button (iteration 28/100) at (229, 127) on xpath=//button[@onclick='addElement()']
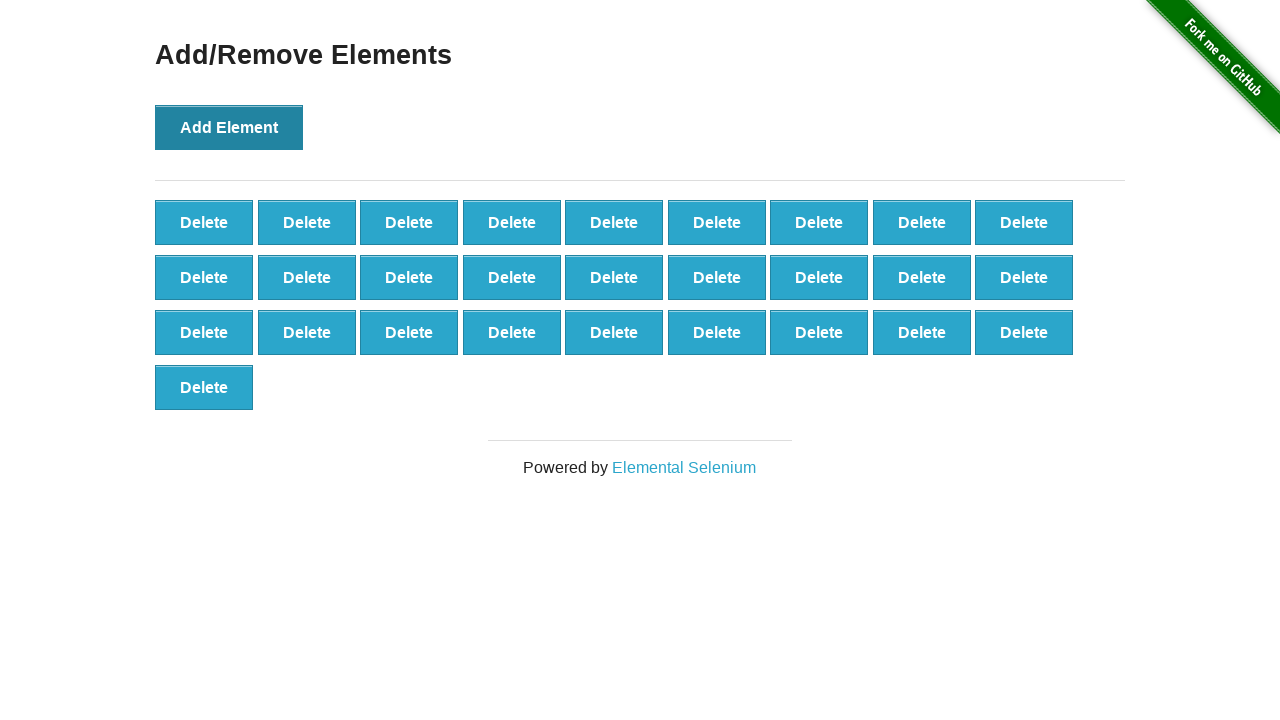

Clicked Add Element button (iteration 29/100) at (229, 127) on xpath=//button[@onclick='addElement()']
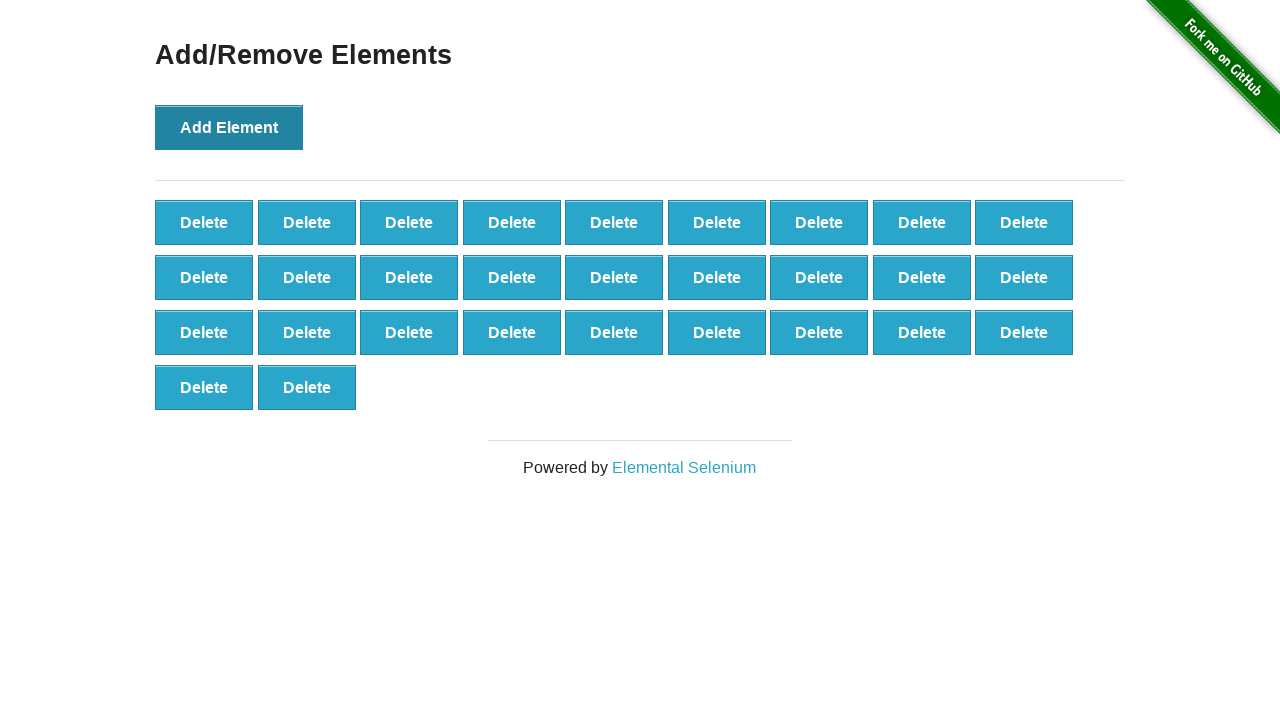

Clicked Add Element button (iteration 30/100) at (229, 127) on xpath=//button[@onclick='addElement()']
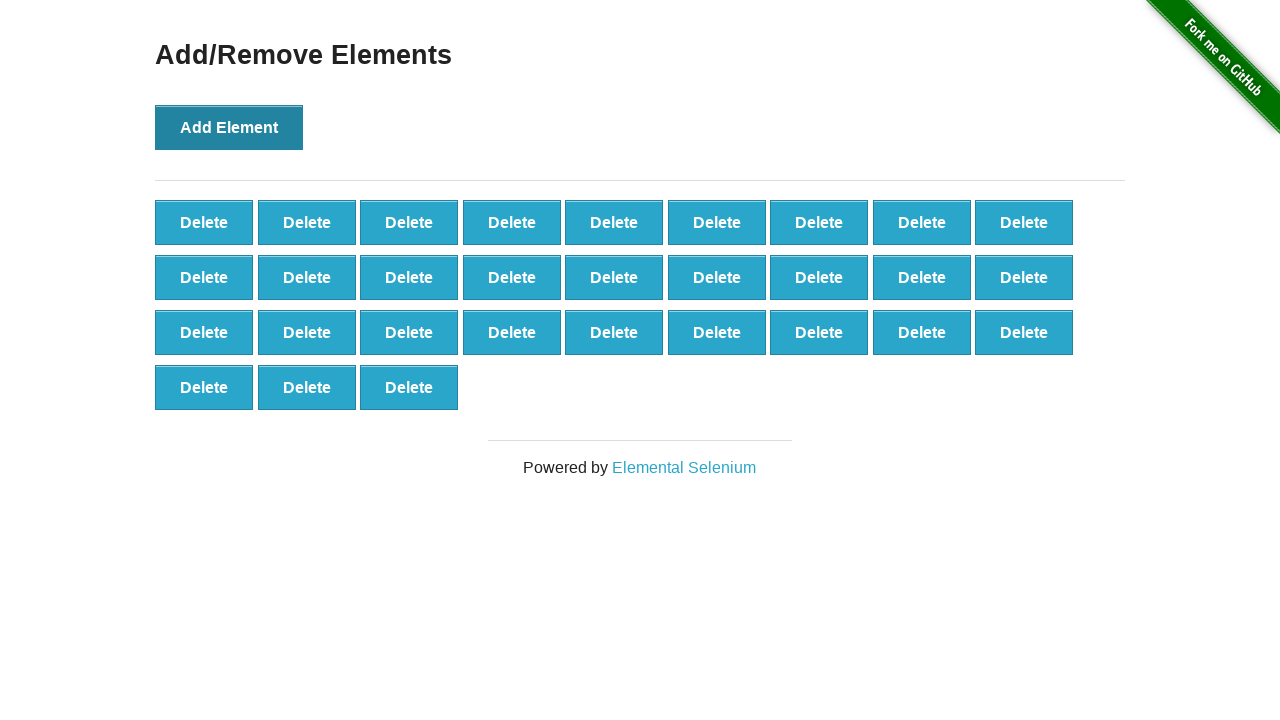

Clicked Add Element button (iteration 31/100) at (229, 127) on xpath=//button[@onclick='addElement()']
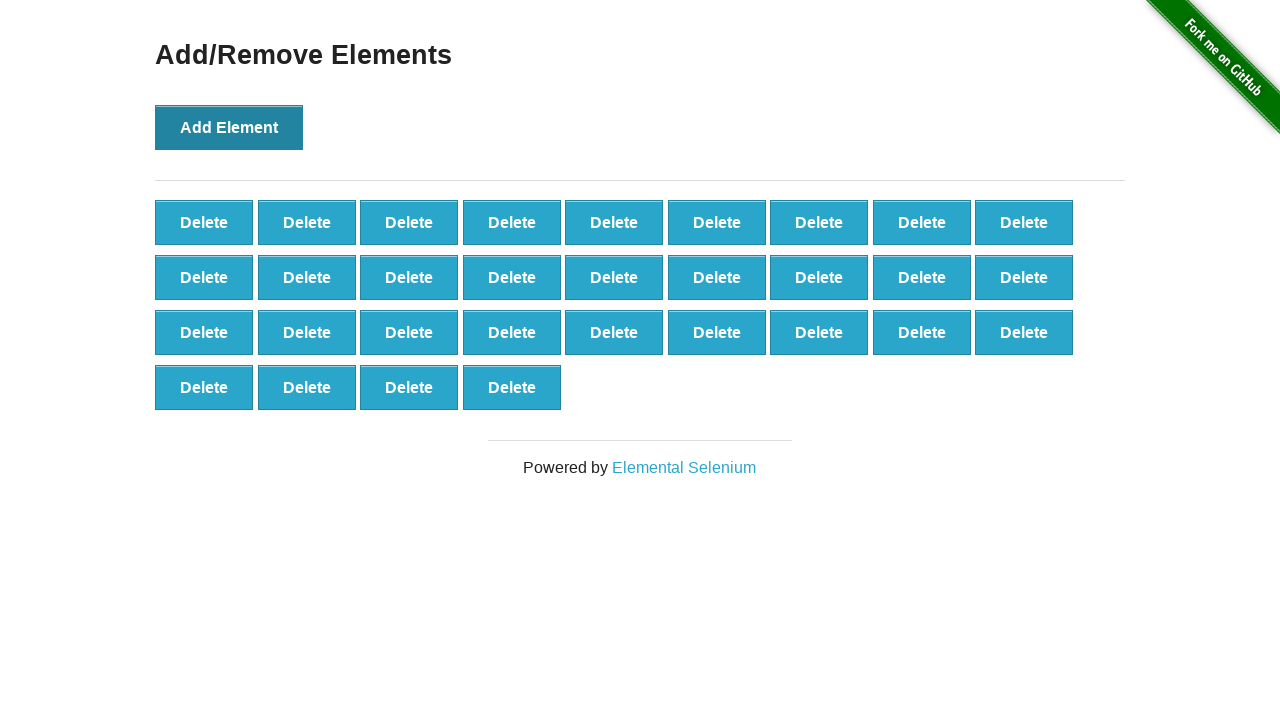

Clicked Add Element button (iteration 32/100) at (229, 127) on xpath=//button[@onclick='addElement()']
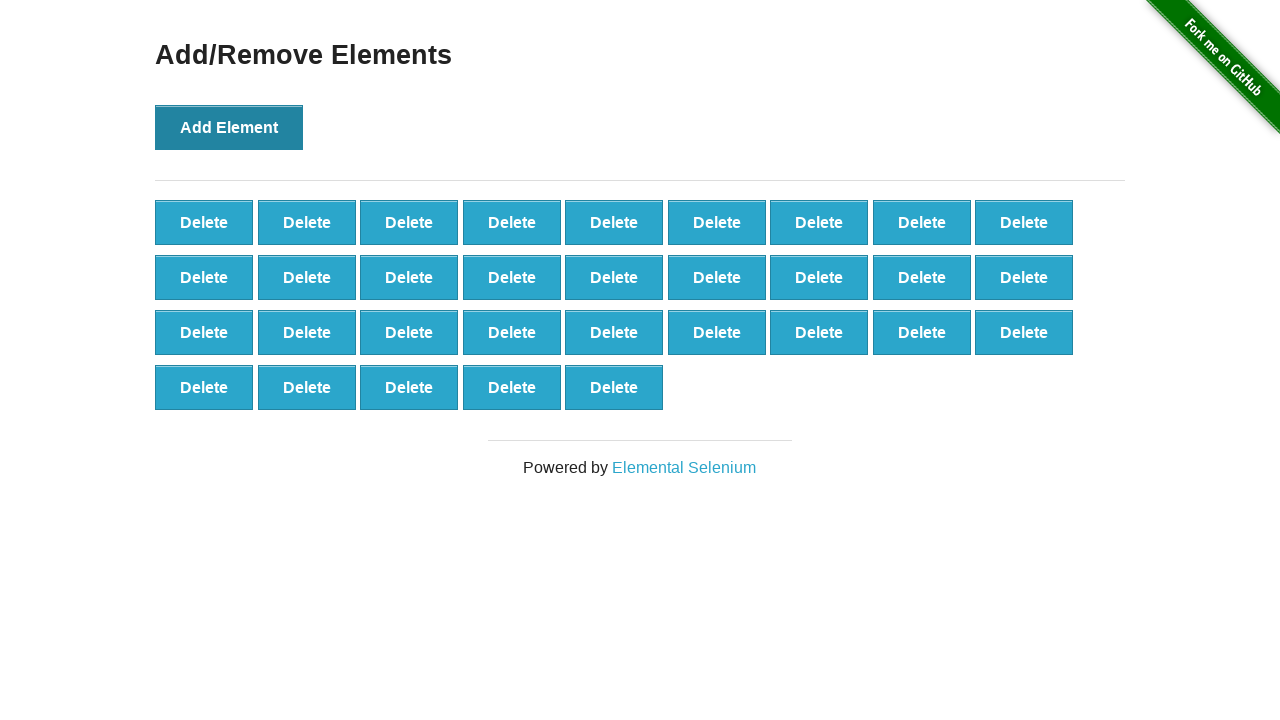

Clicked Add Element button (iteration 33/100) at (229, 127) on xpath=//button[@onclick='addElement()']
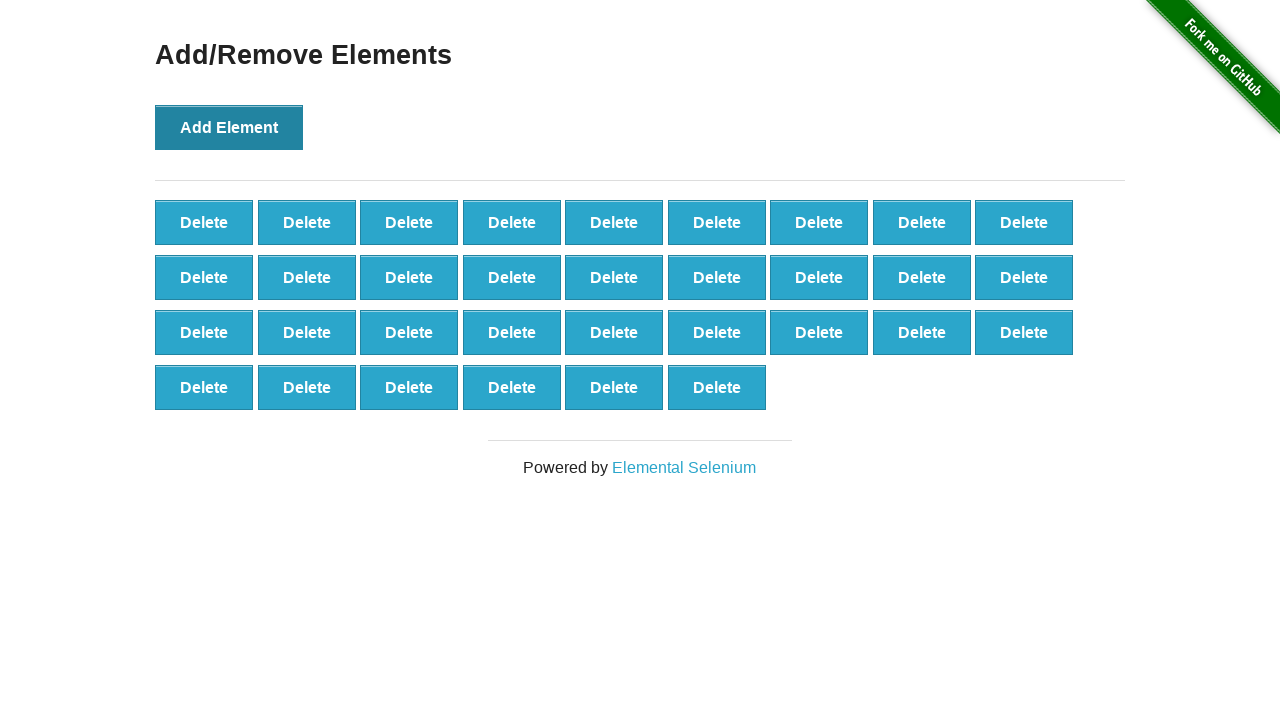

Clicked Add Element button (iteration 34/100) at (229, 127) on xpath=//button[@onclick='addElement()']
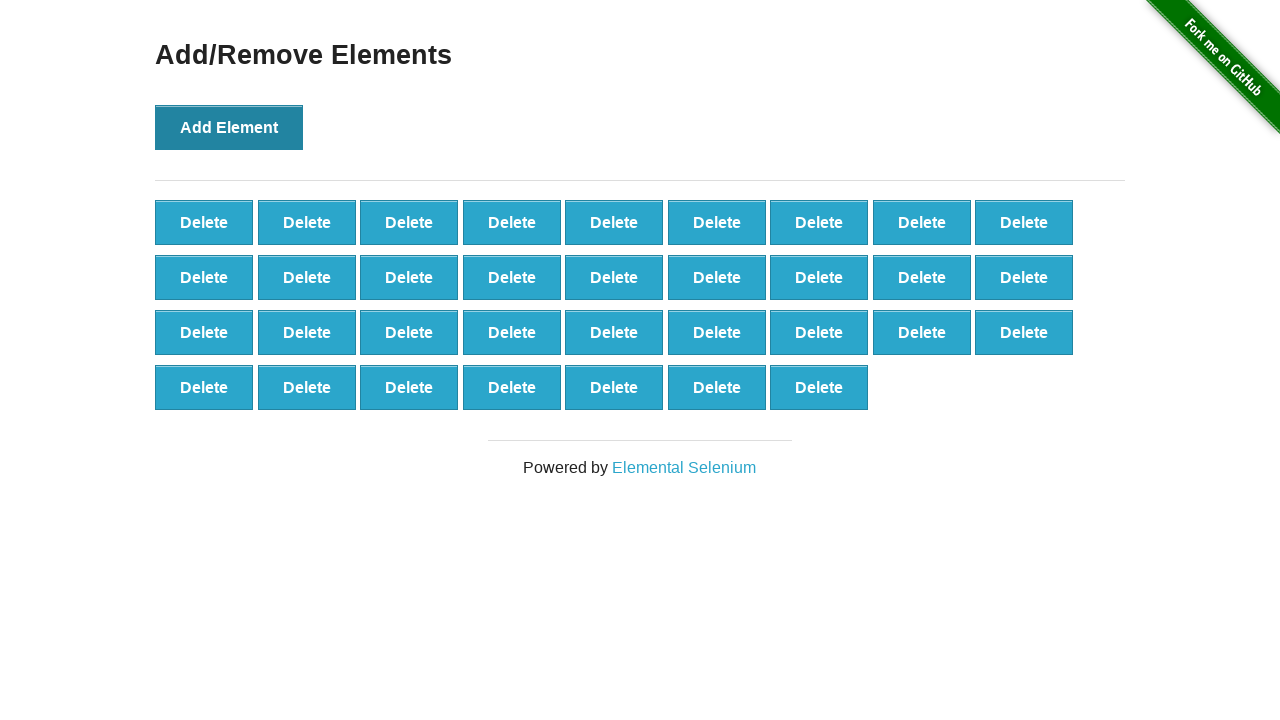

Clicked Add Element button (iteration 35/100) at (229, 127) on xpath=//button[@onclick='addElement()']
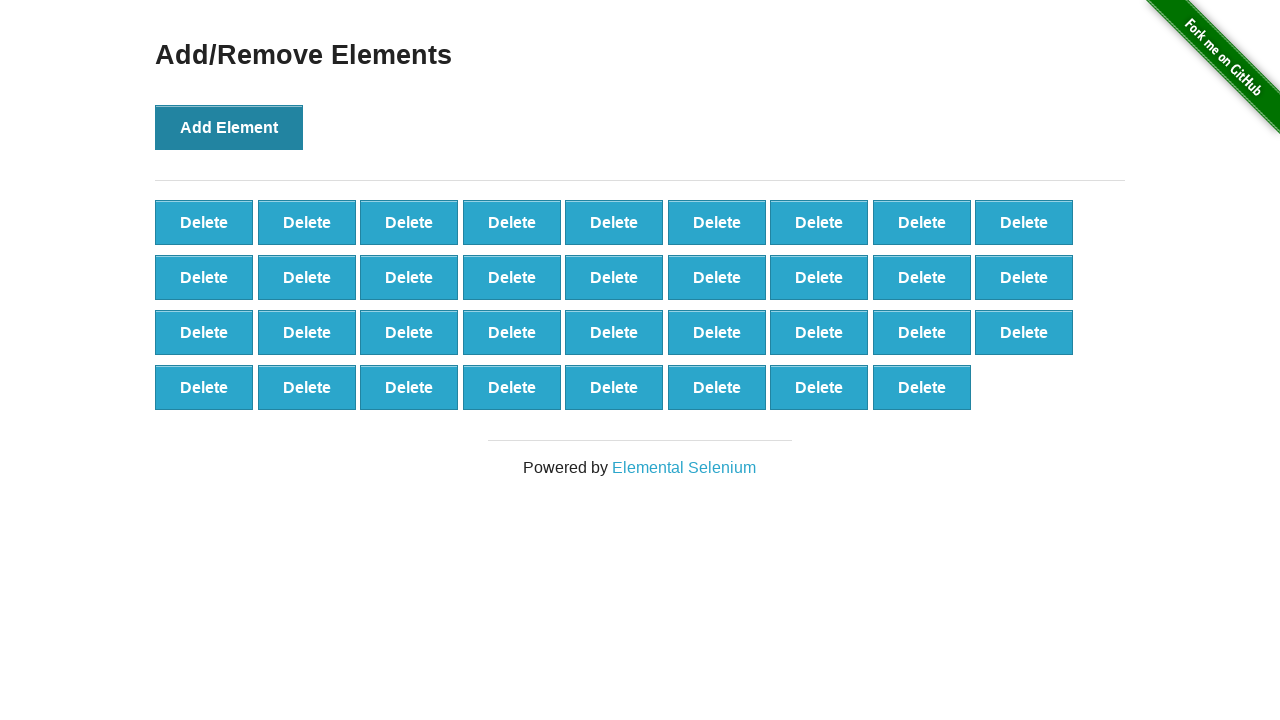

Clicked Add Element button (iteration 36/100) at (229, 127) on xpath=//button[@onclick='addElement()']
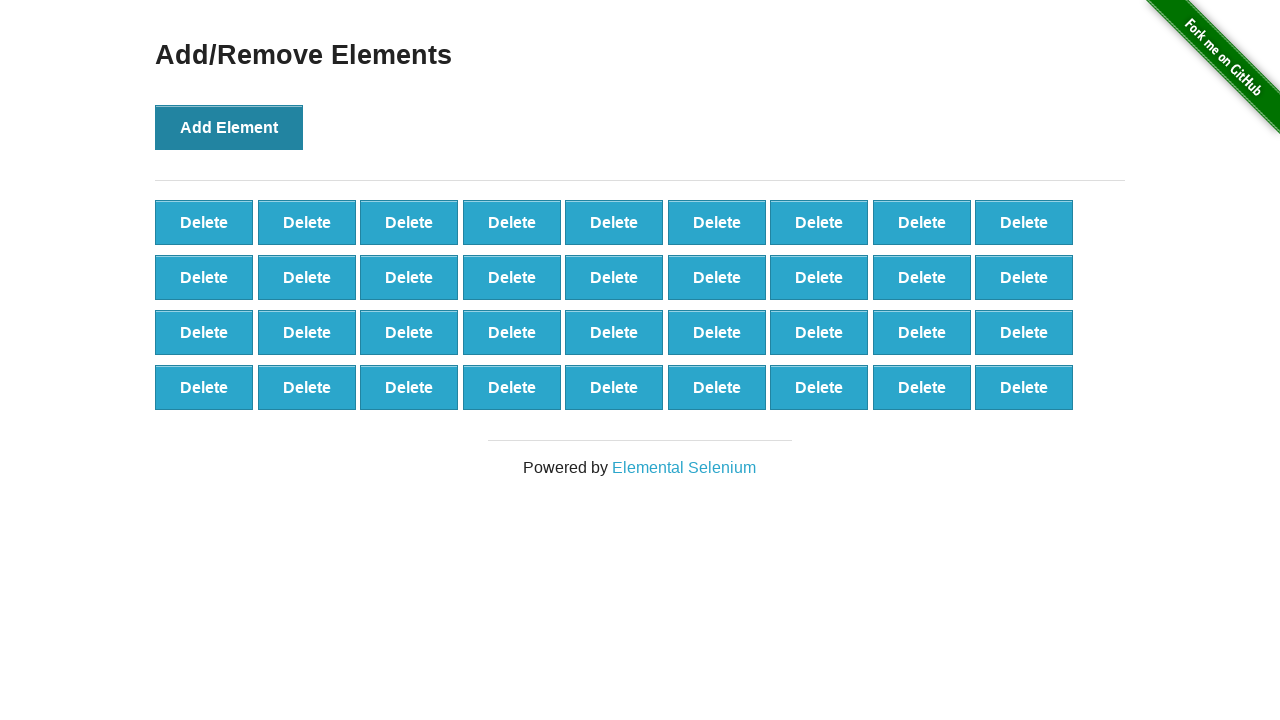

Clicked Add Element button (iteration 37/100) at (229, 127) on xpath=//button[@onclick='addElement()']
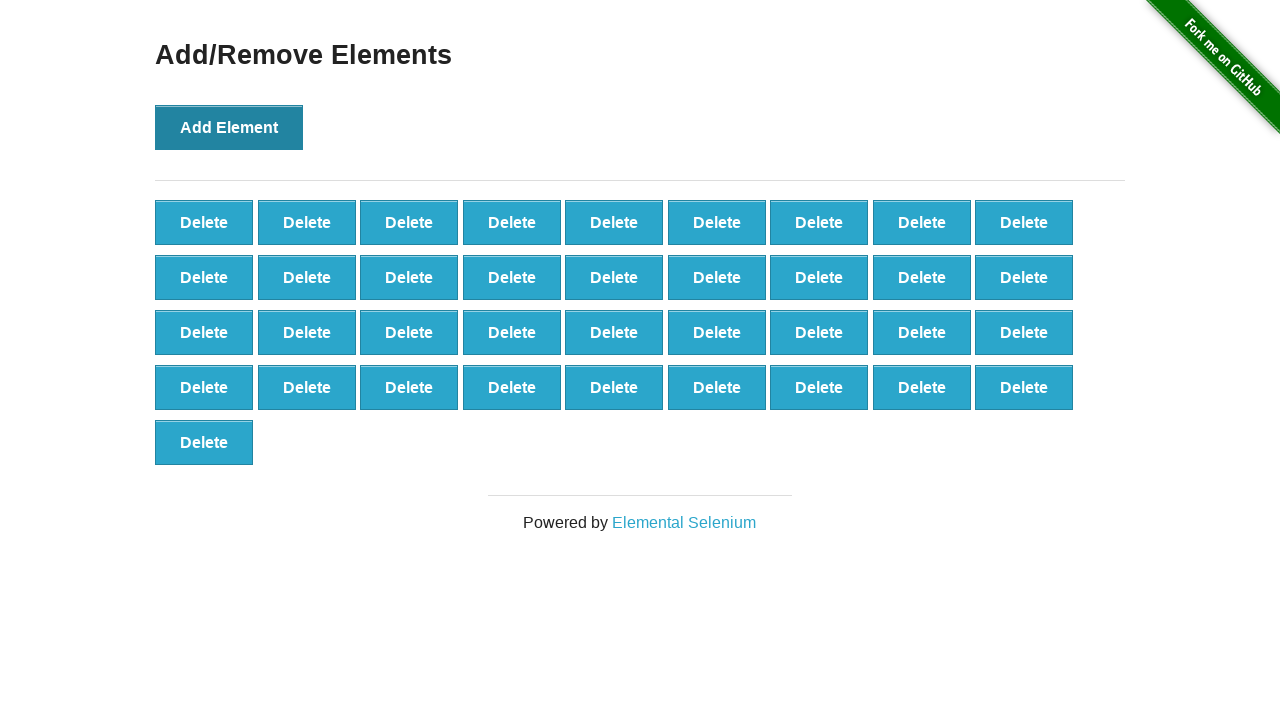

Clicked Add Element button (iteration 38/100) at (229, 127) on xpath=//button[@onclick='addElement()']
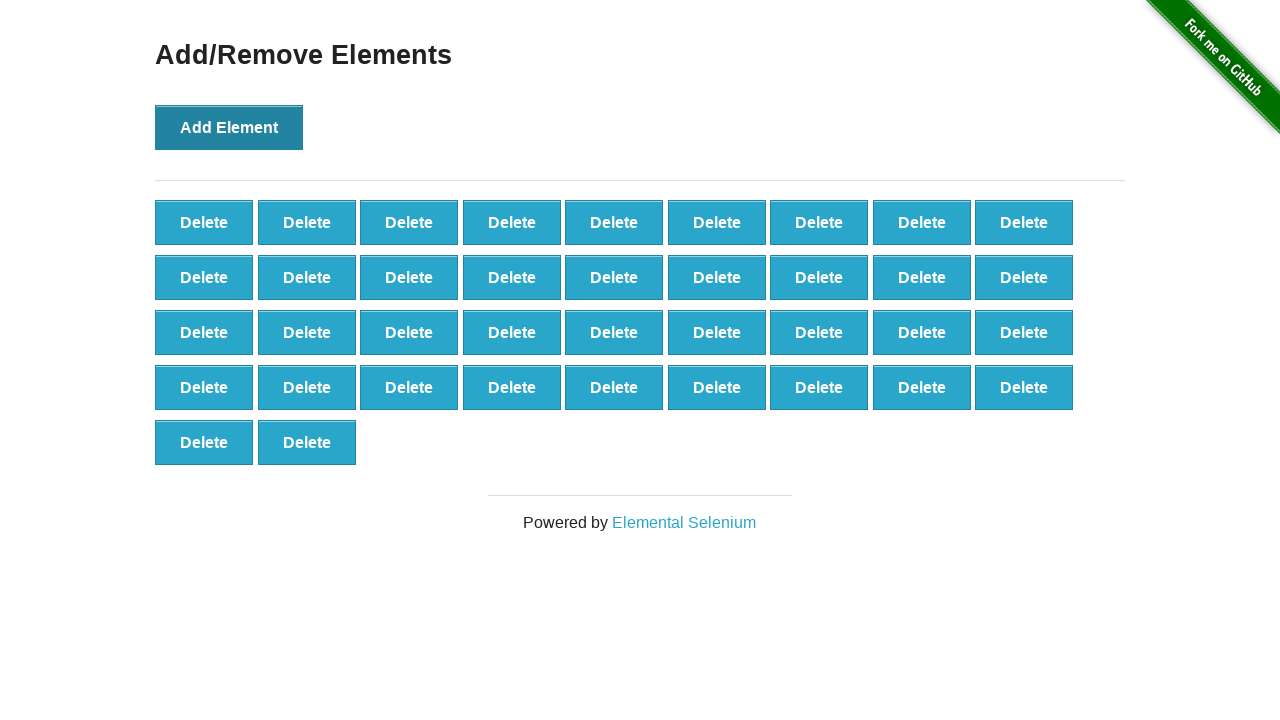

Clicked Add Element button (iteration 39/100) at (229, 127) on xpath=//button[@onclick='addElement()']
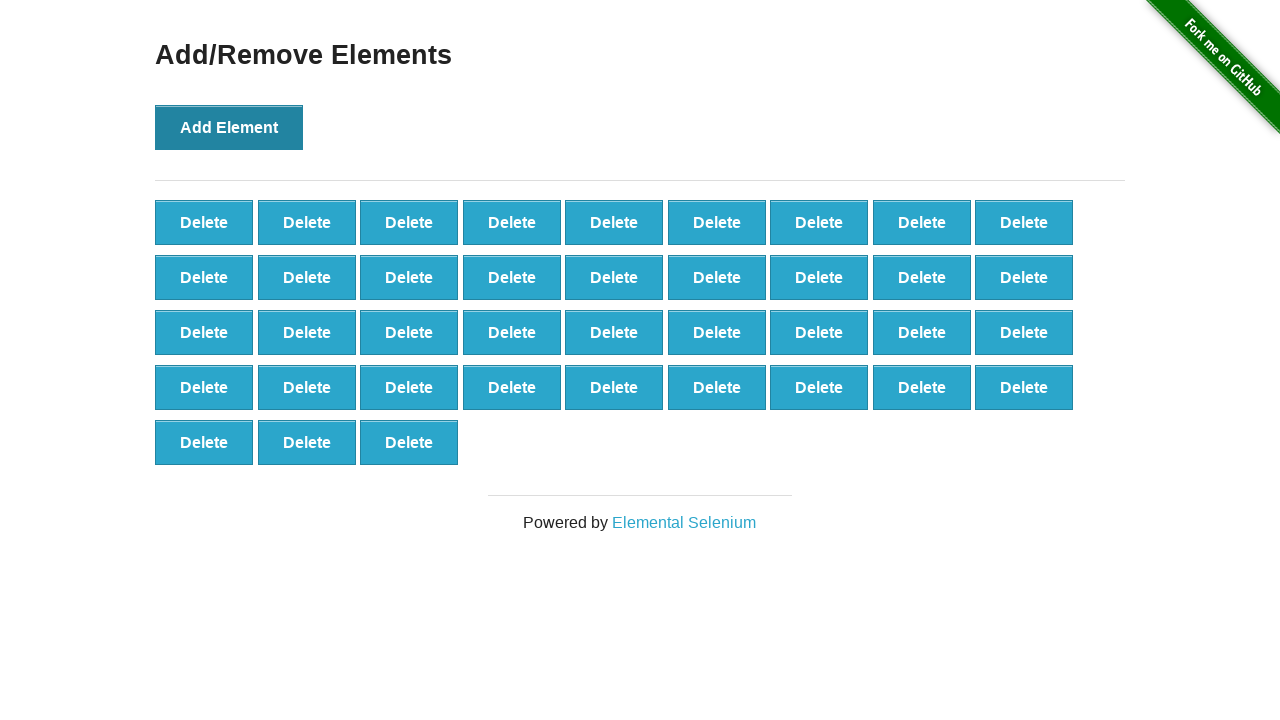

Clicked Add Element button (iteration 40/100) at (229, 127) on xpath=//button[@onclick='addElement()']
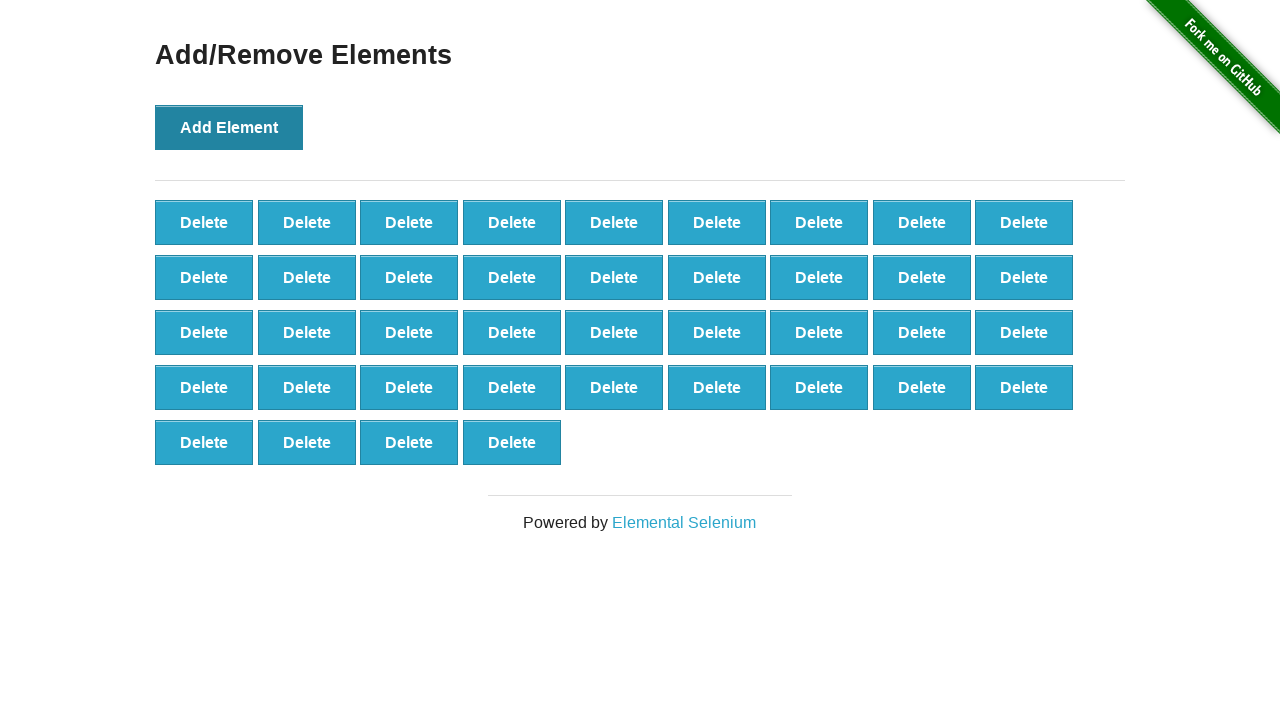

Clicked Add Element button (iteration 41/100) at (229, 127) on xpath=//button[@onclick='addElement()']
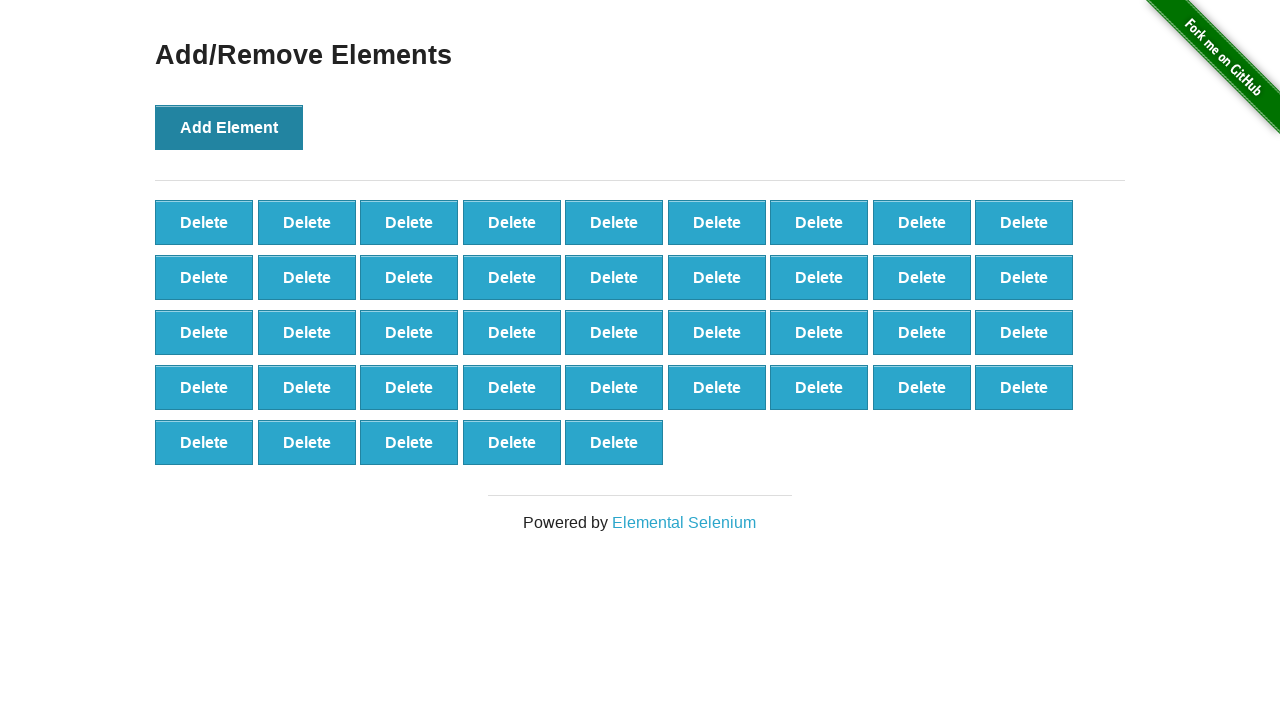

Clicked Add Element button (iteration 42/100) at (229, 127) on xpath=//button[@onclick='addElement()']
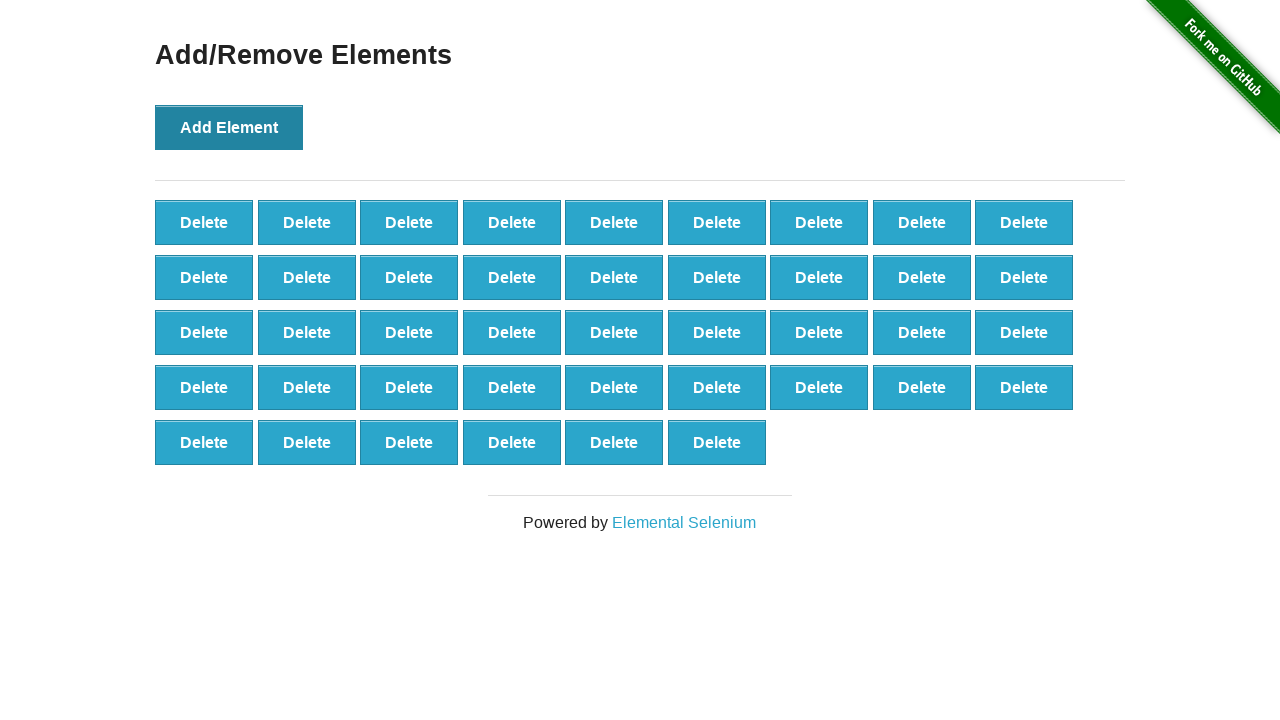

Clicked Add Element button (iteration 43/100) at (229, 127) on xpath=//button[@onclick='addElement()']
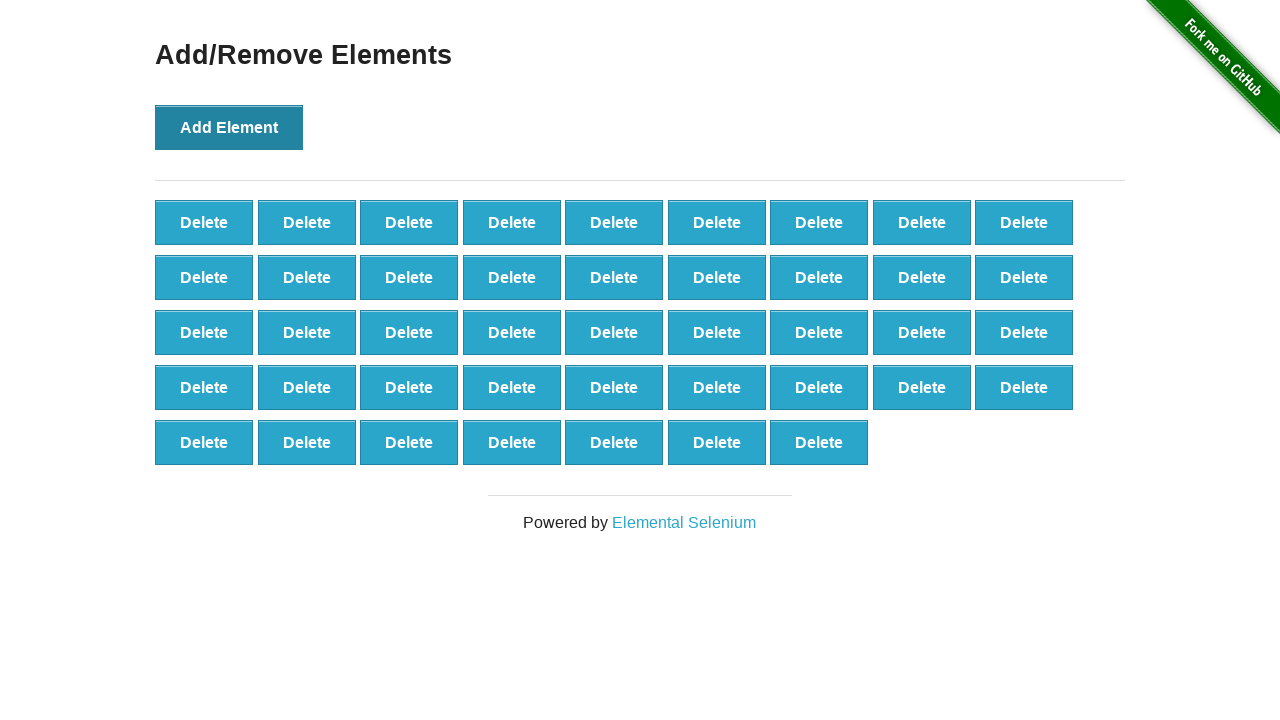

Clicked Add Element button (iteration 44/100) at (229, 127) on xpath=//button[@onclick='addElement()']
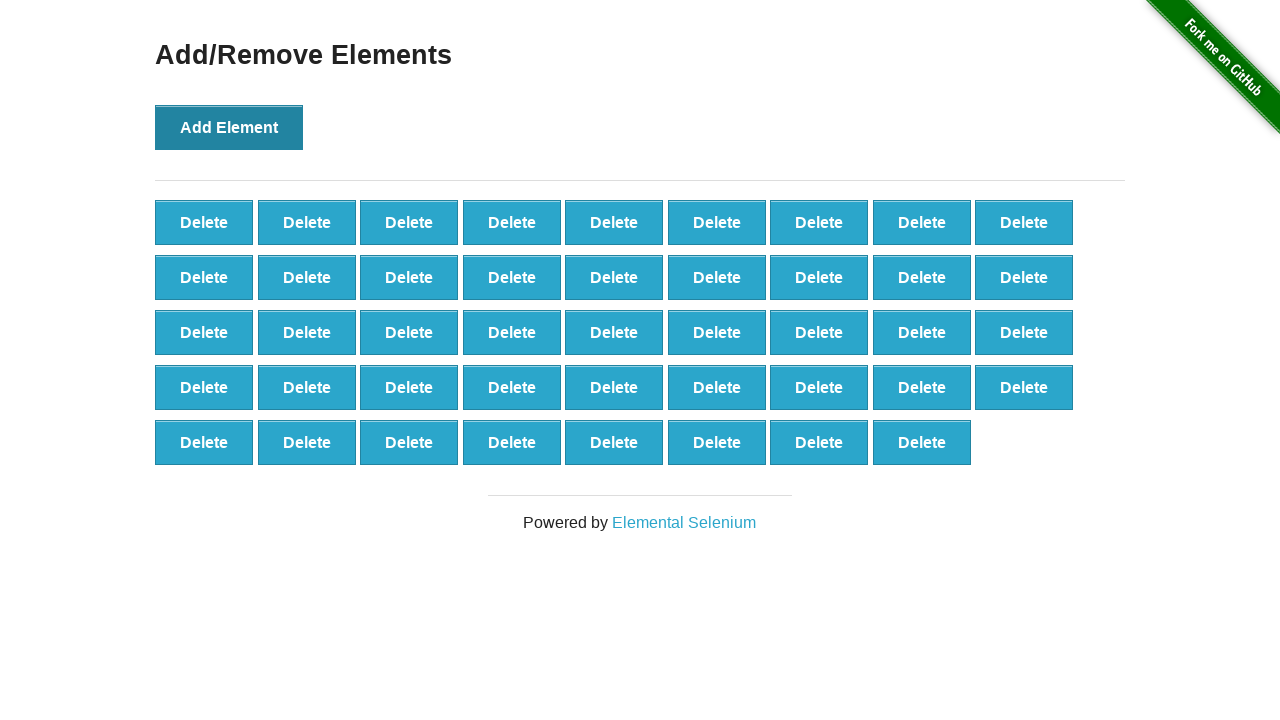

Clicked Add Element button (iteration 45/100) at (229, 127) on xpath=//button[@onclick='addElement()']
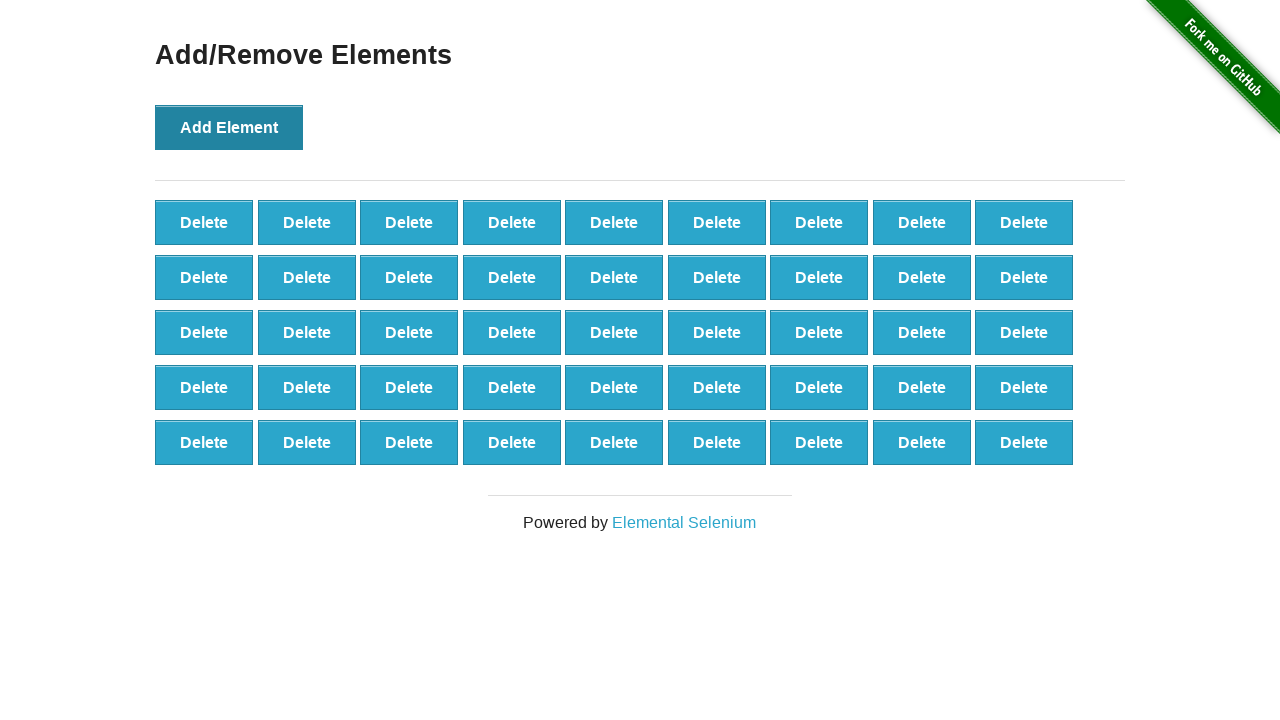

Clicked Add Element button (iteration 46/100) at (229, 127) on xpath=//button[@onclick='addElement()']
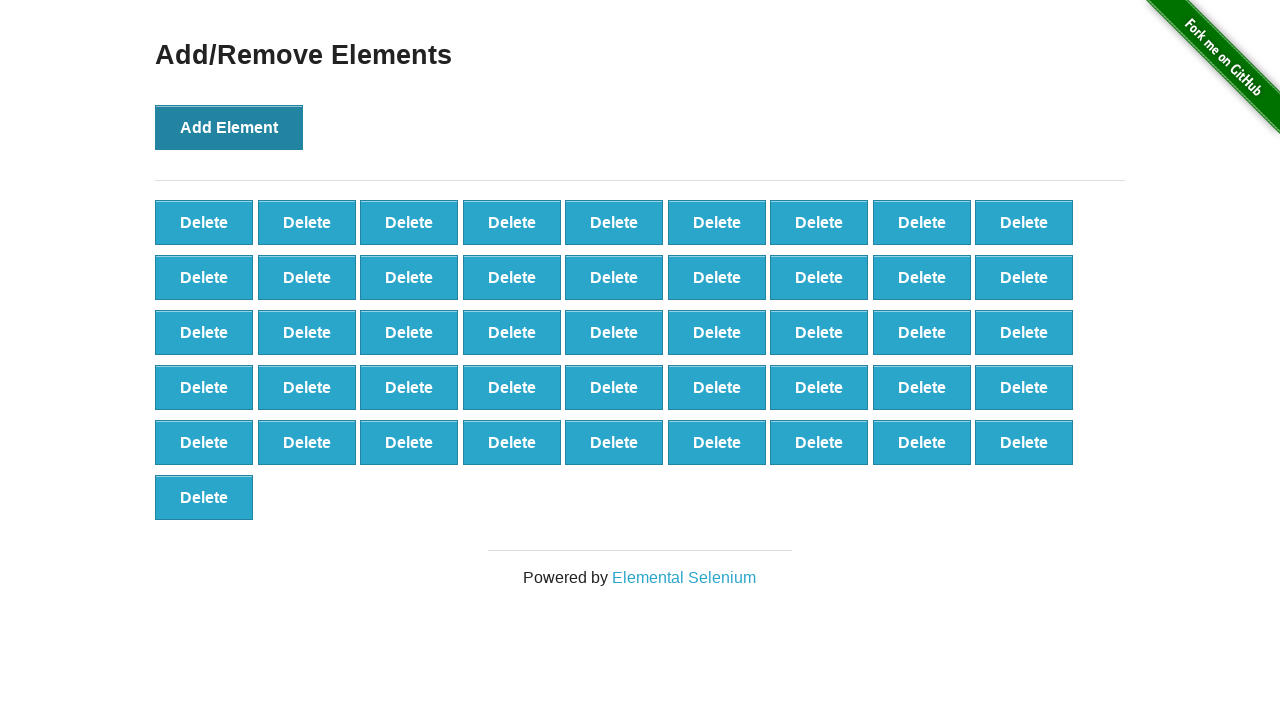

Clicked Add Element button (iteration 47/100) at (229, 127) on xpath=//button[@onclick='addElement()']
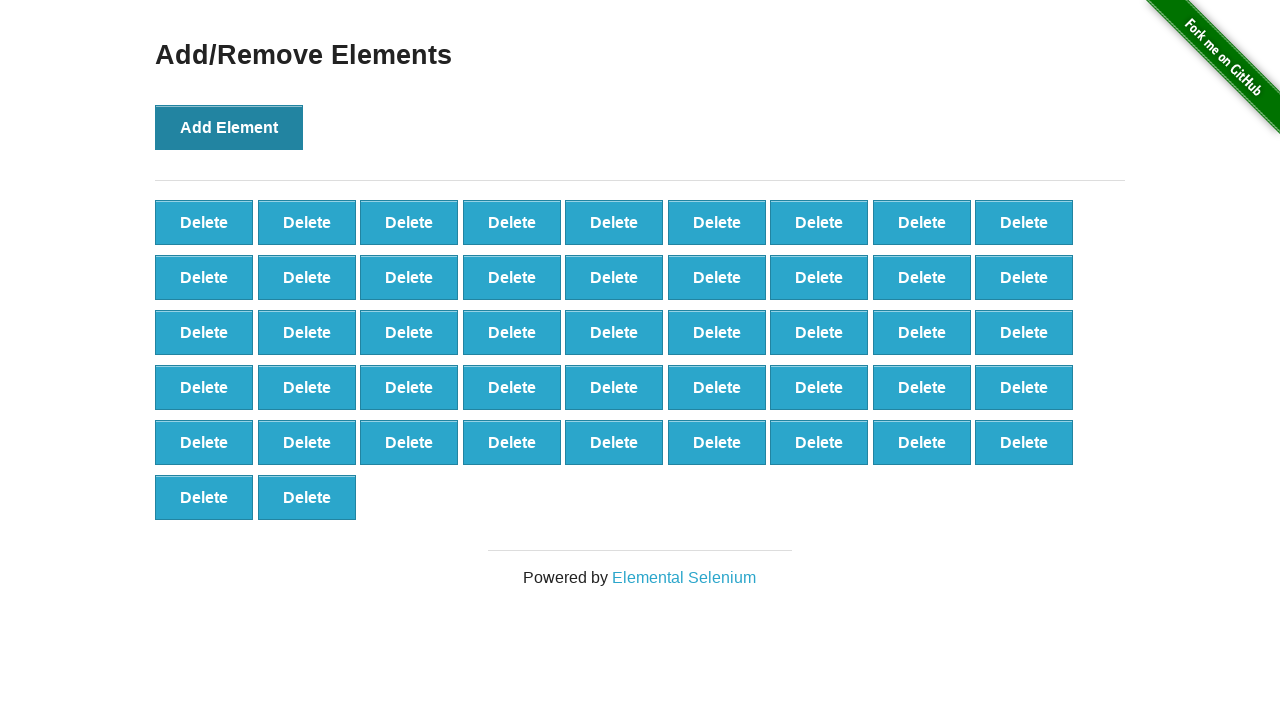

Clicked Add Element button (iteration 48/100) at (229, 127) on xpath=//button[@onclick='addElement()']
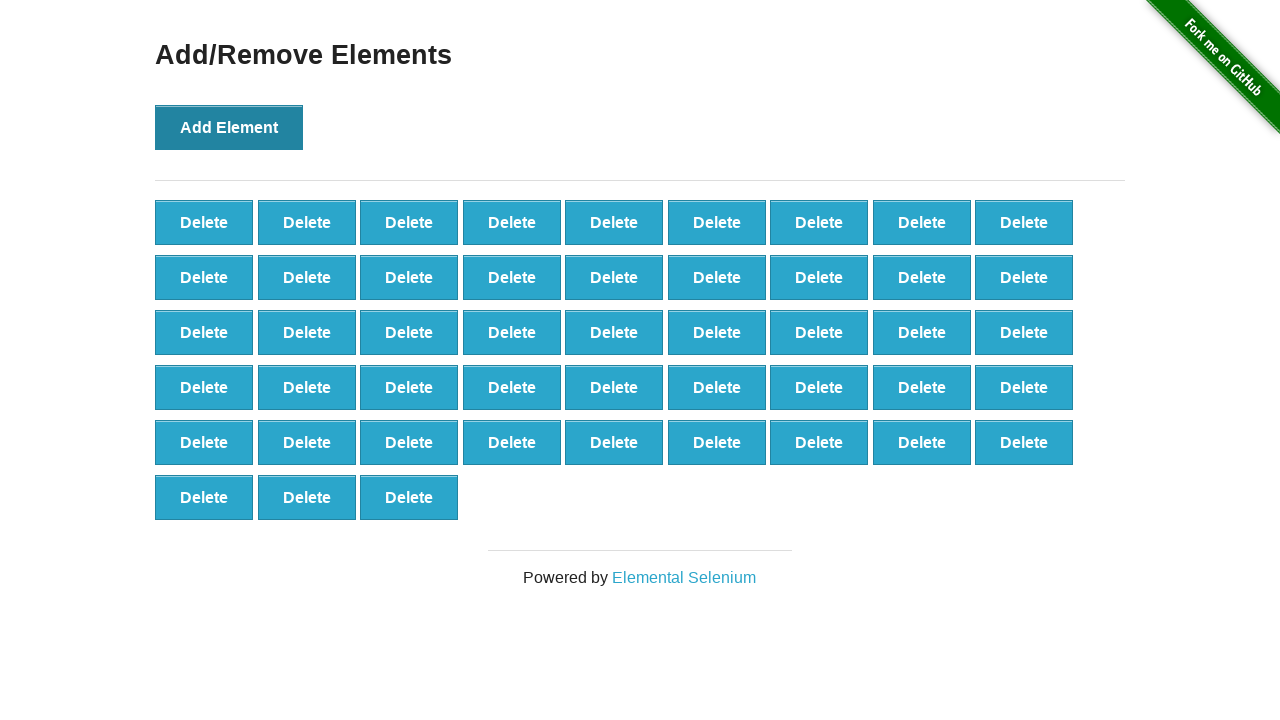

Clicked Add Element button (iteration 49/100) at (229, 127) on xpath=//button[@onclick='addElement()']
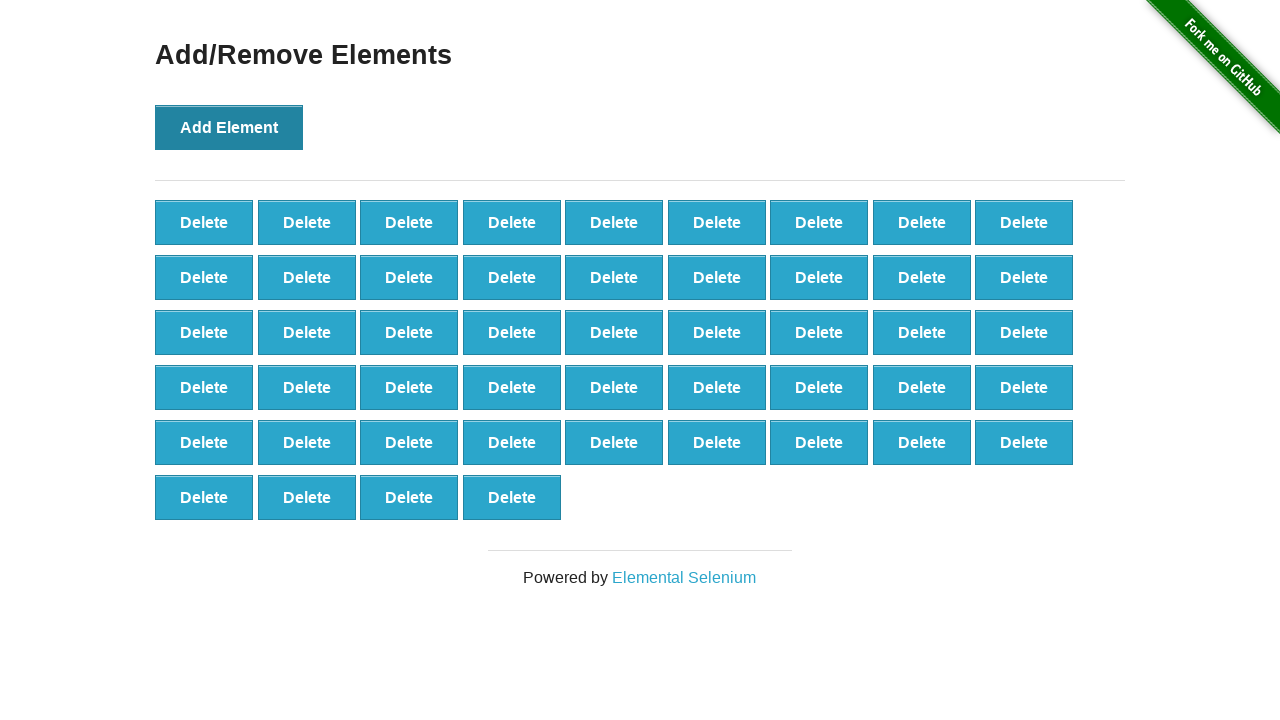

Clicked Add Element button (iteration 50/100) at (229, 127) on xpath=//button[@onclick='addElement()']
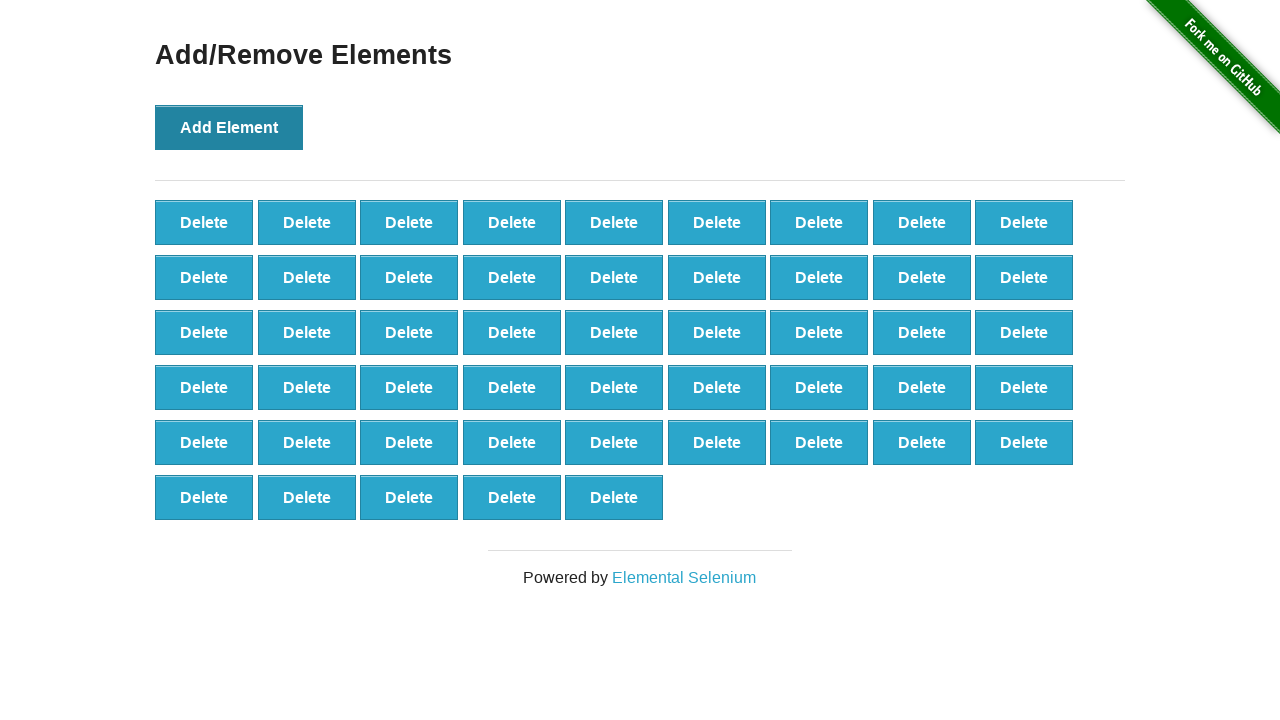

Clicked Add Element button (iteration 51/100) at (229, 127) on xpath=//button[@onclick='addElement()']
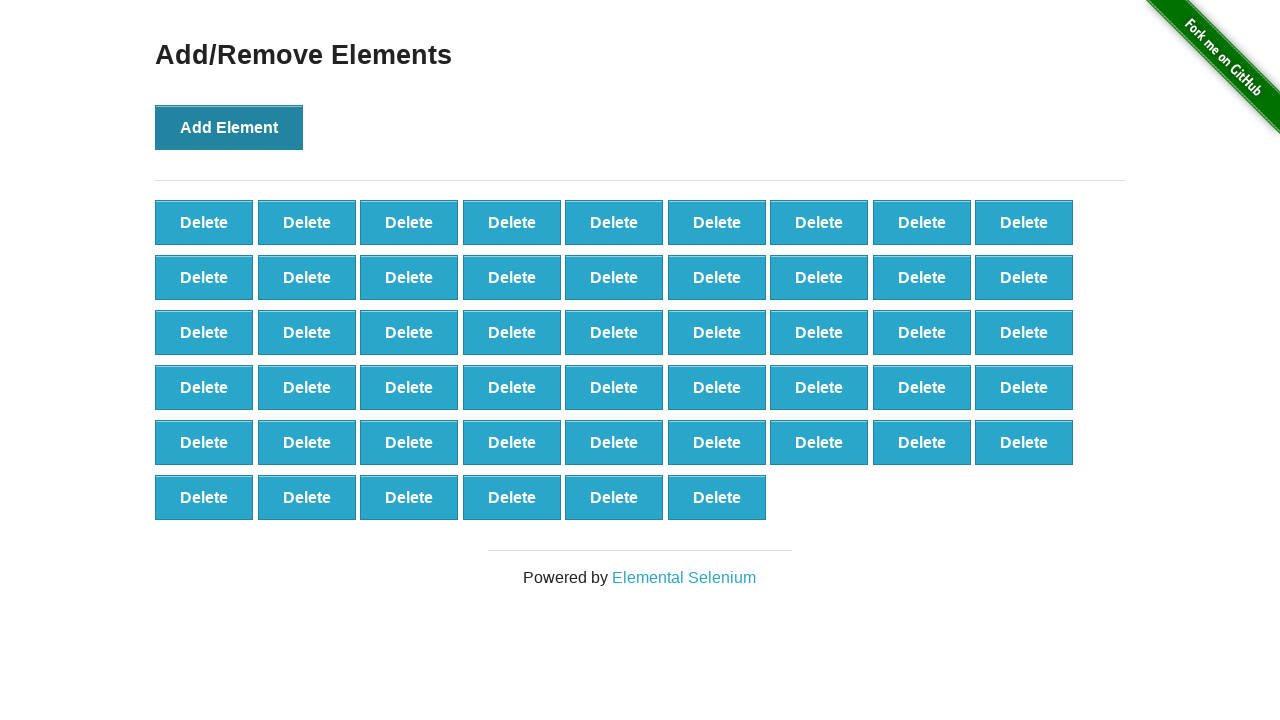

Clicked Add Element button (iteration 52/100) at (229, 127) on xpath=//button[@onclick='addElement()']
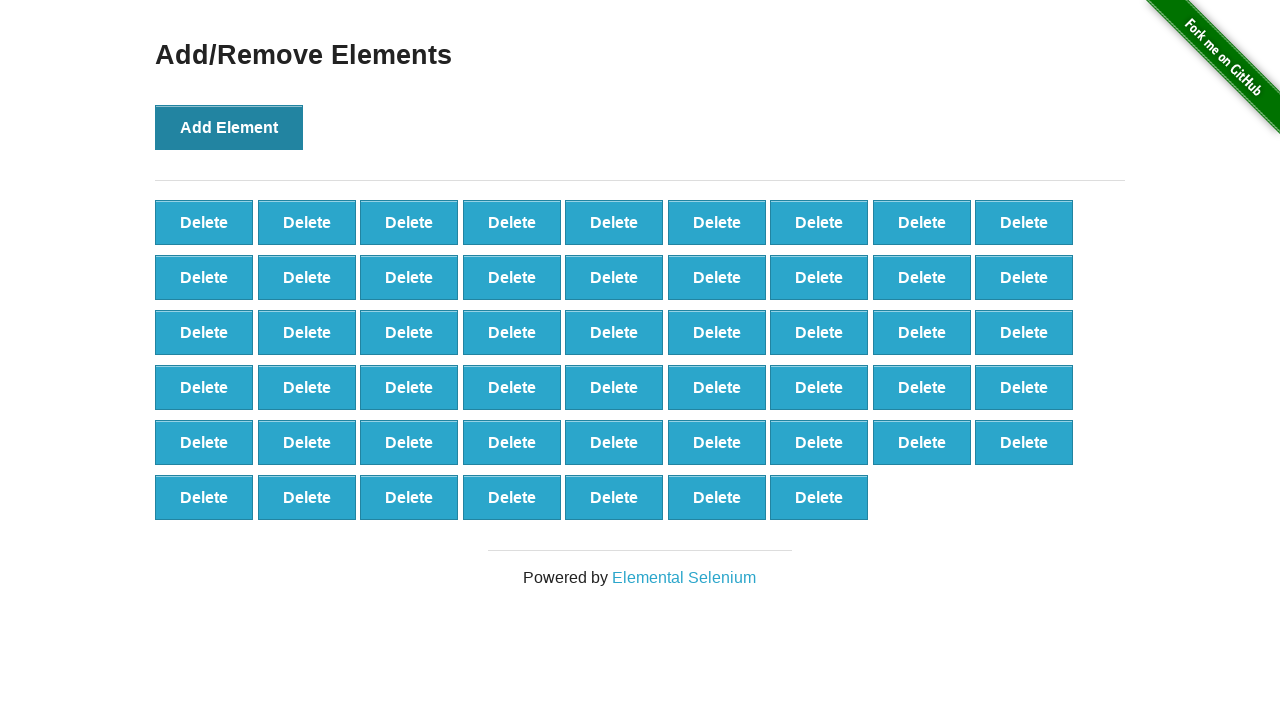

Clicked Add Element button (iteration 53/100) at (229, 127) on xpath=//button[@onclick='addElement()']
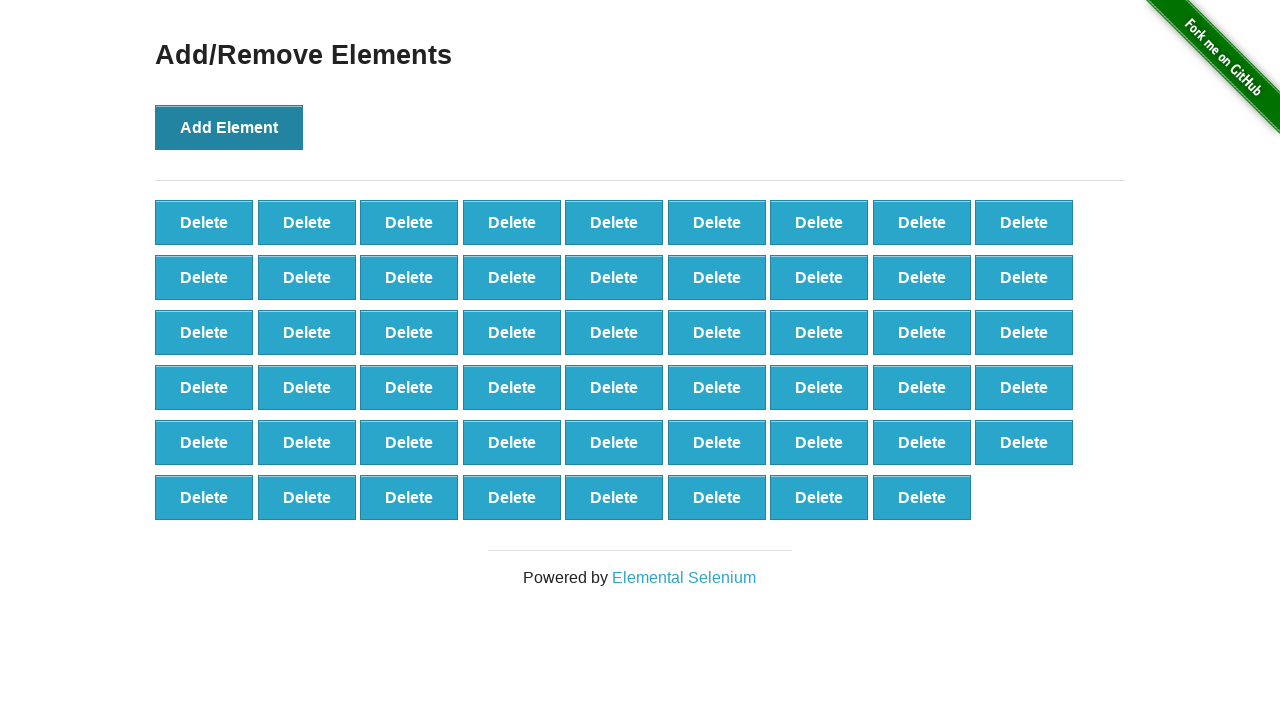

Clicked Add Element button (iteration 54/100) at (229, 127) on xpath=//button[@onclick='addElement()']
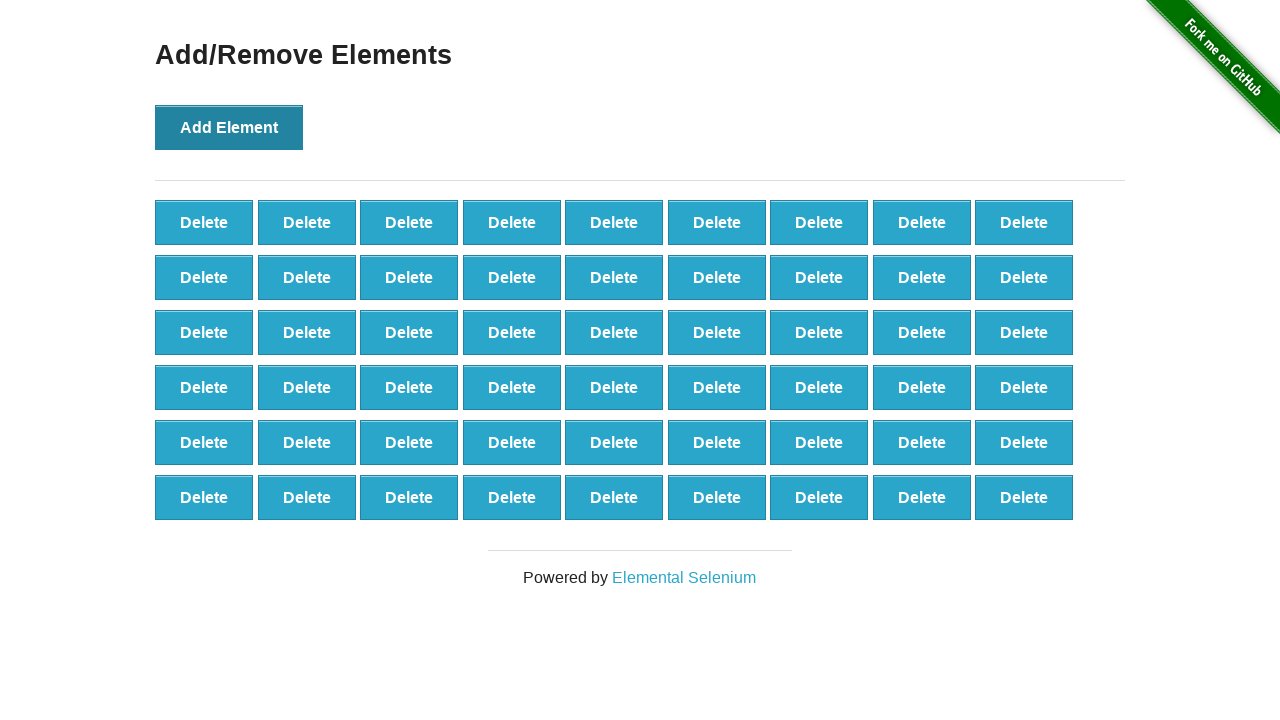

Clicked Add Element button (iteration 55/100) at (229, 127) on xpath=//button[@onclick='addElement()']
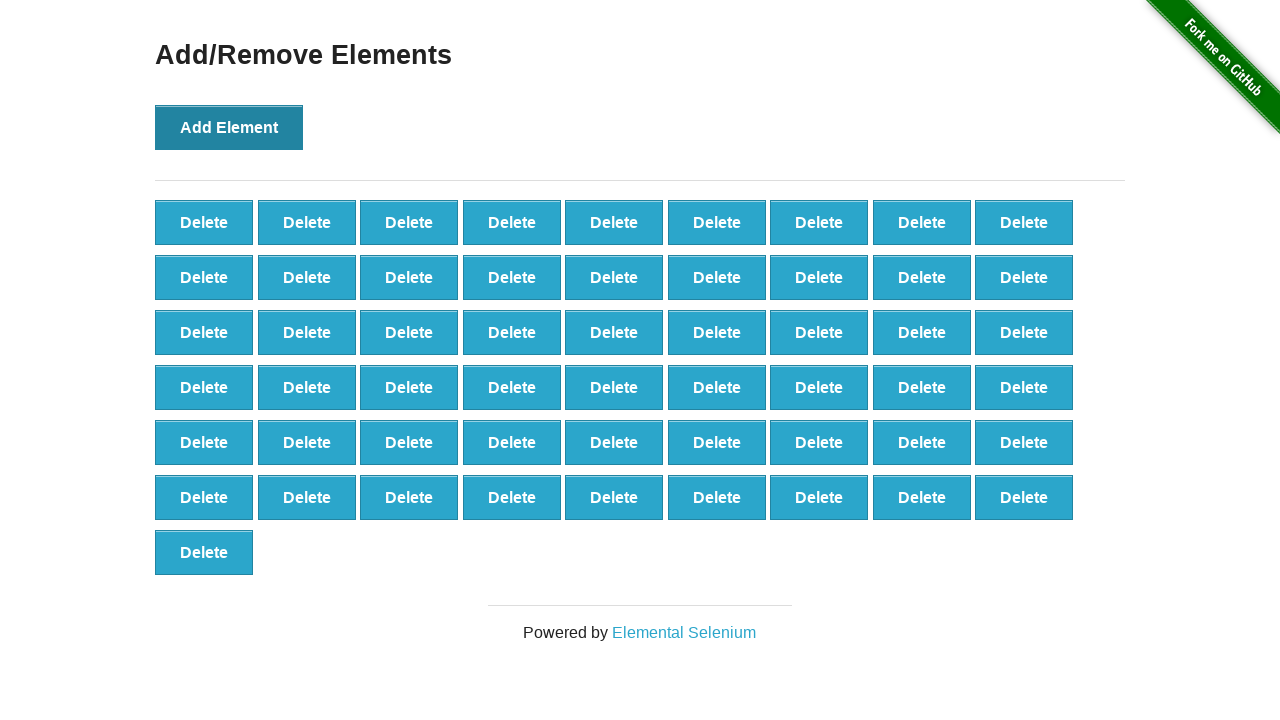

Clicked Add Element button (iteration 56/100) at (229, 127) on xpath=//button[@onclick='addElement()']
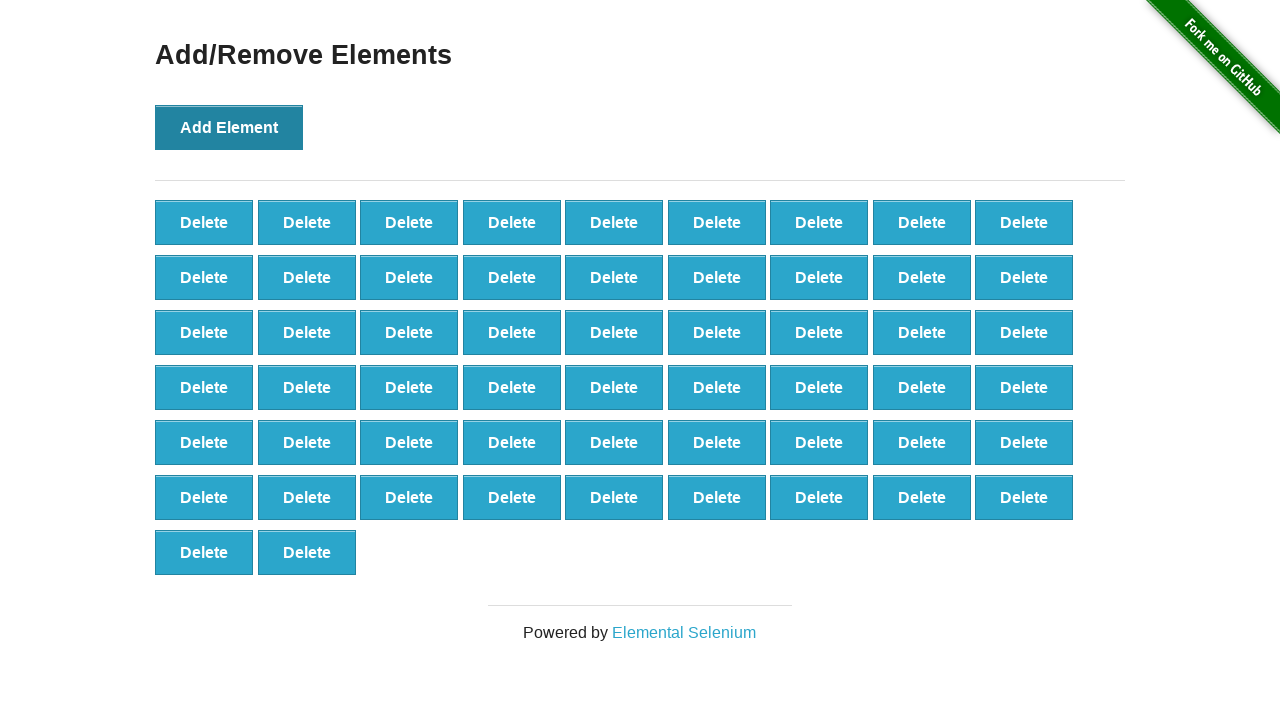

Clicked Add Element button (iteration 57/100) at (229, 127) on xpath=//button[@onclick='addElement()']
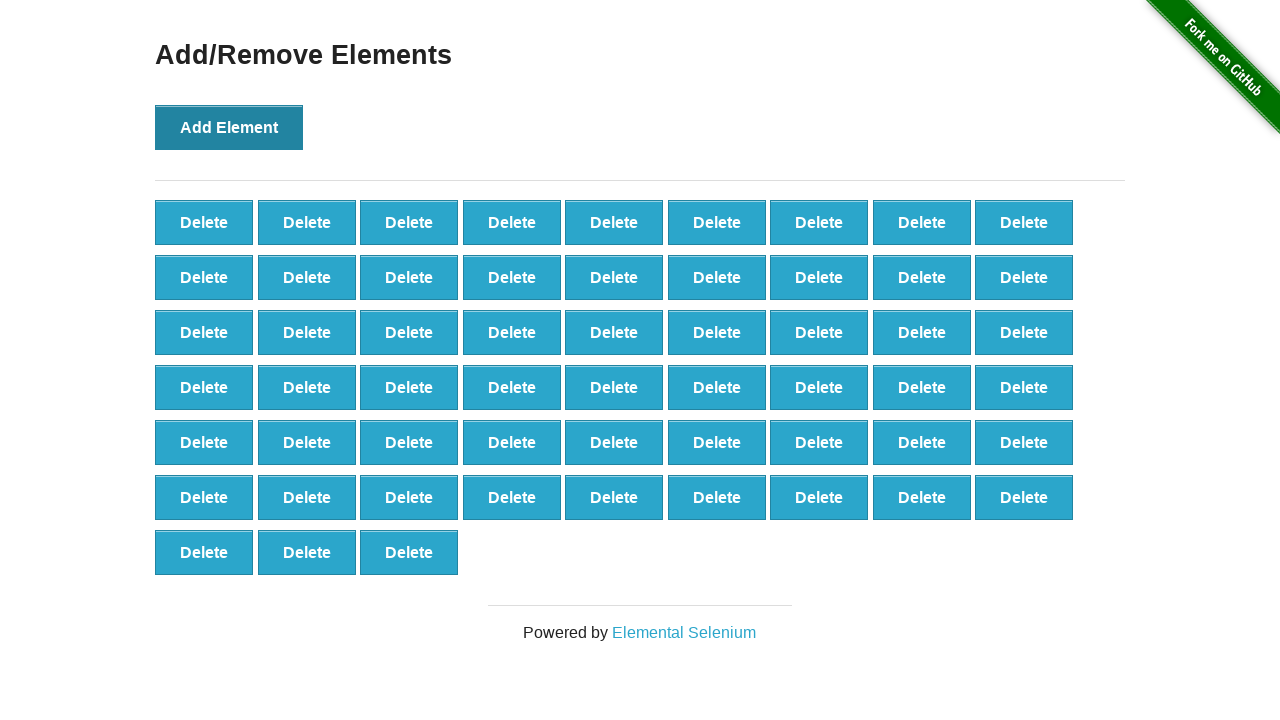

Clicked Add Element button (iteration 58/100) at (229, 127) on xpath=//button[@onclick='addElement()']
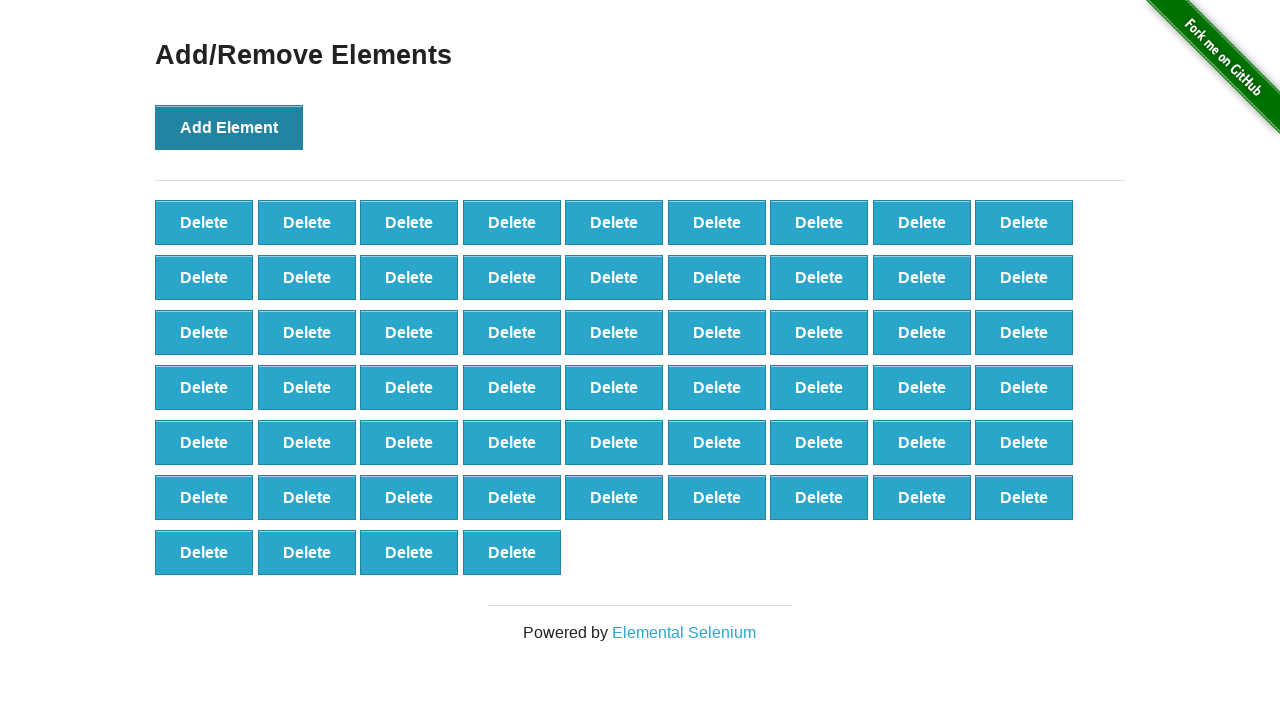

Clicked Add Element button (iteration 59/100) at (229, 127) on xpath=//button[@onclick='addElement()']
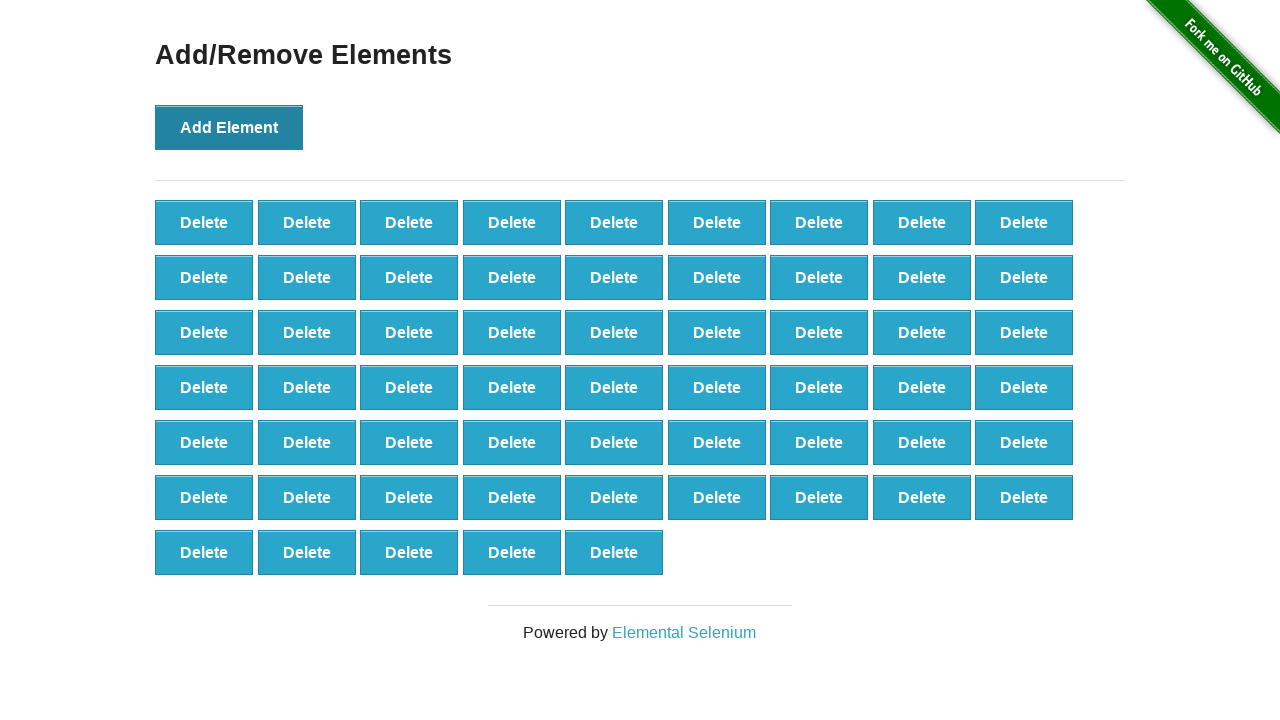

Clicked Add Element button (iteration 60/100) at (229, 127) on xpath=//button[@onclick='addElement()']
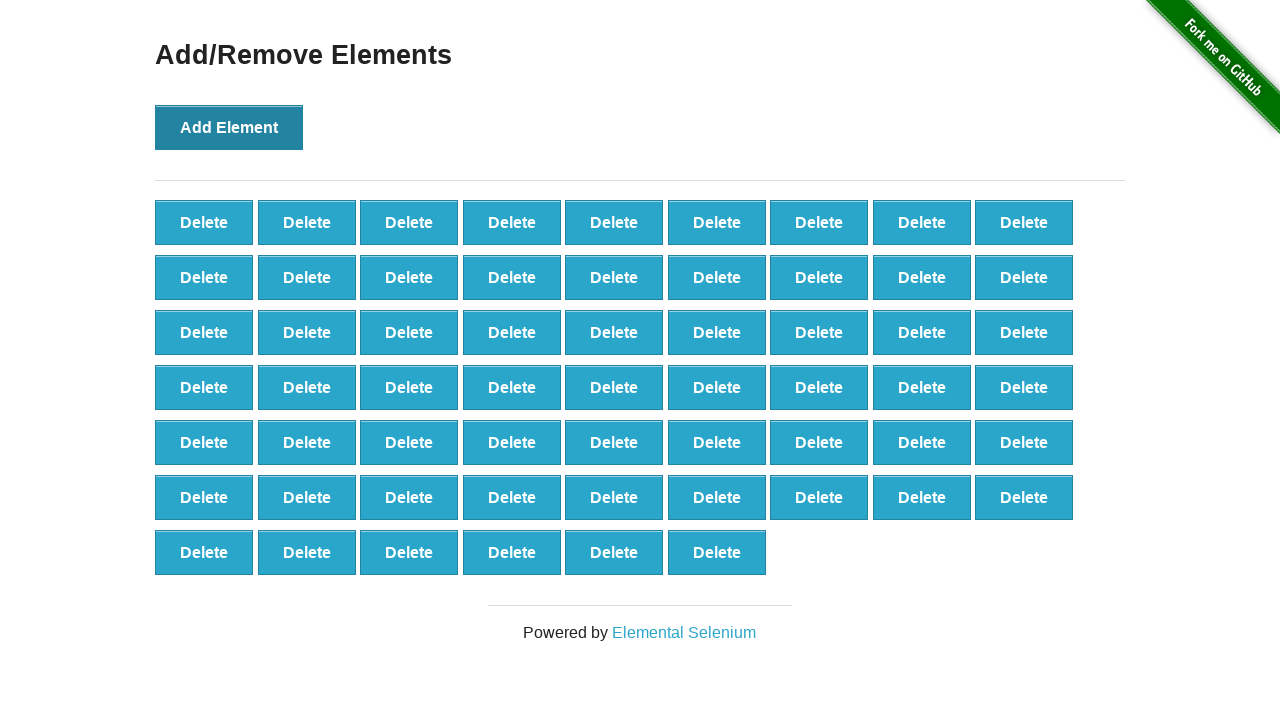

Clicked Add Element button (iteration 61/100) at (229, 127) on xpath=//button[@onclick='addElement()']
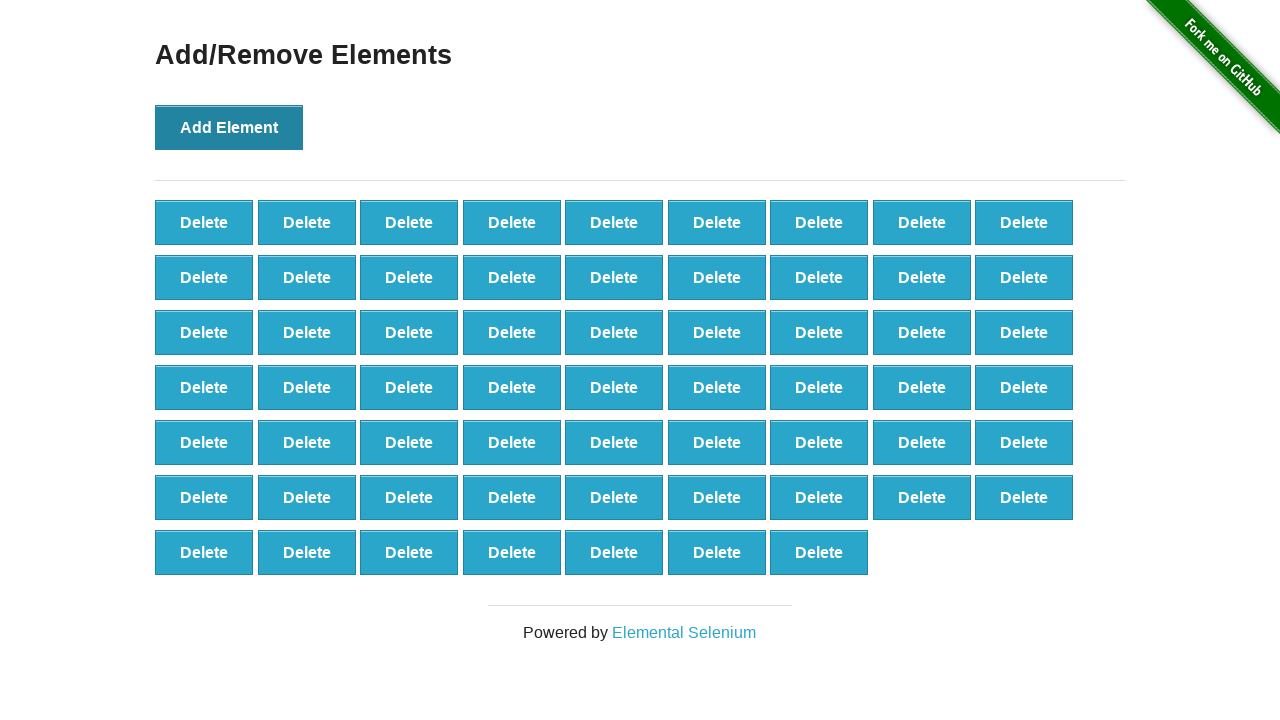

Clicked Add Element button (iteration 62/100) at (229, 127) on xpath=//button[@onclick='addElement()']
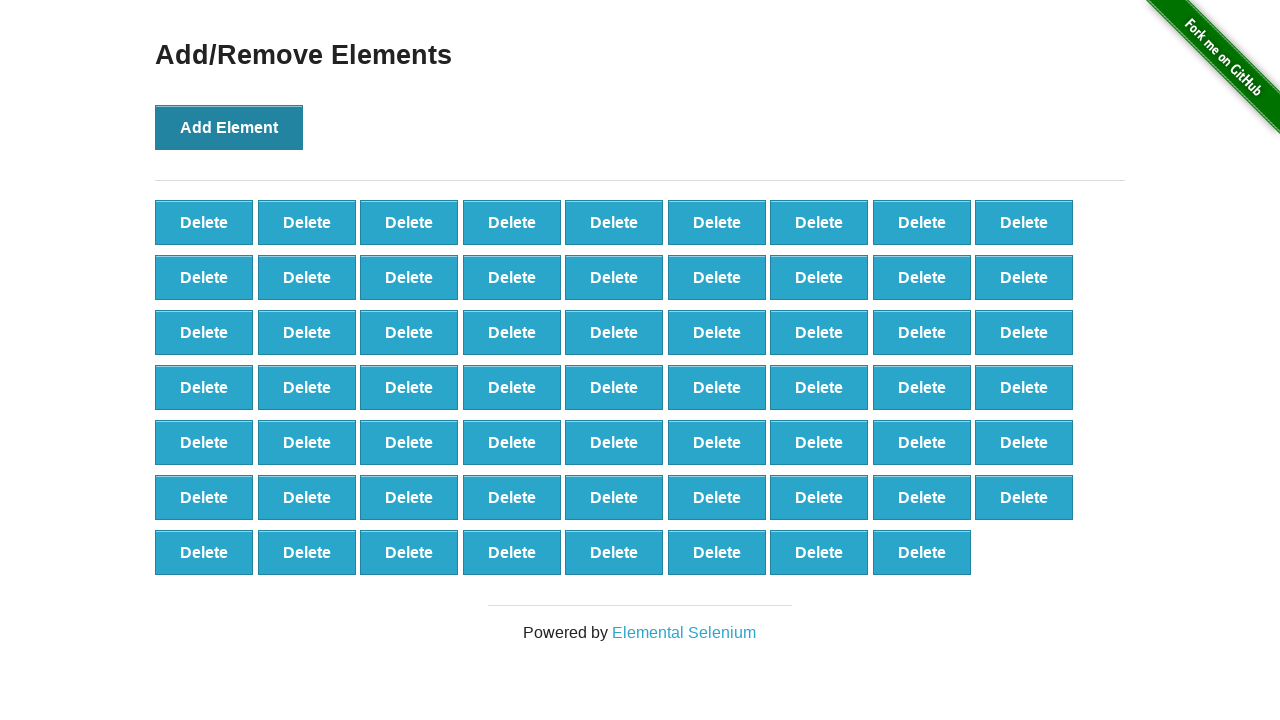

Clicked Add Element button (iteration 63/100) at (229, 127) on xpath=//button[@onclick='addElement()']
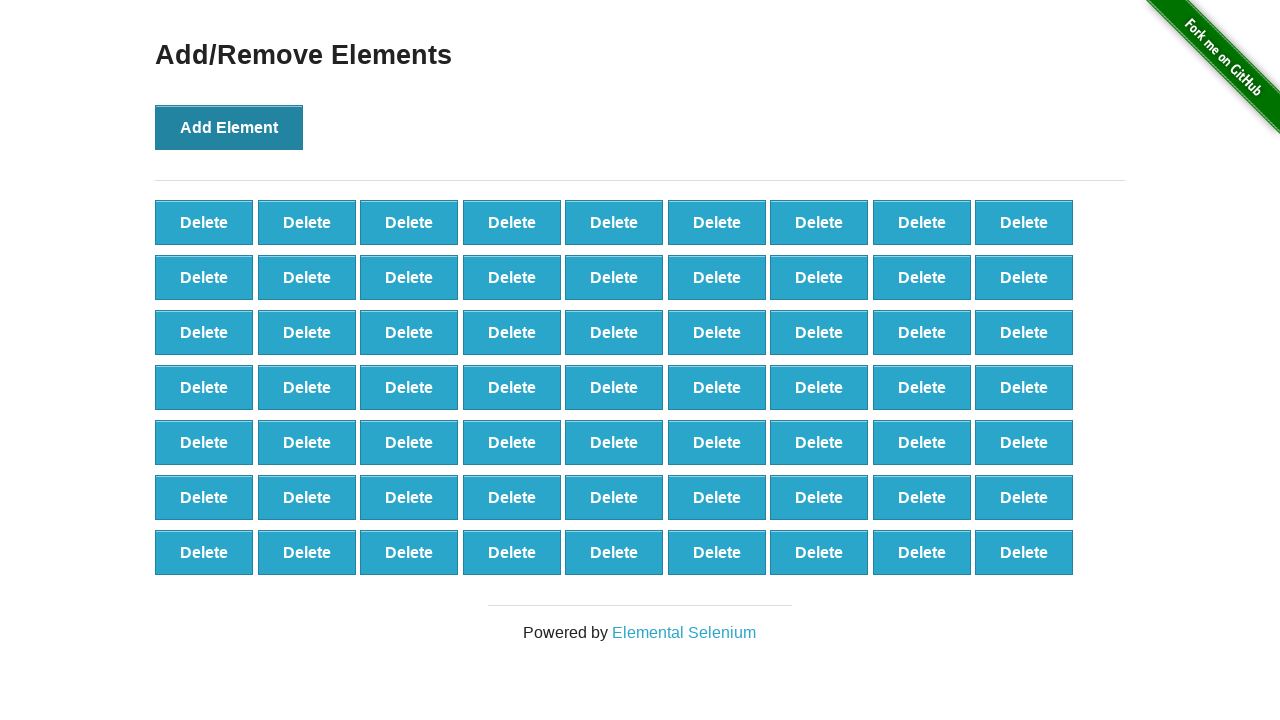

Clicked Add Element button (iteration 64/100) at (229, 127) on xpath=//button[@onclick='addElement()']
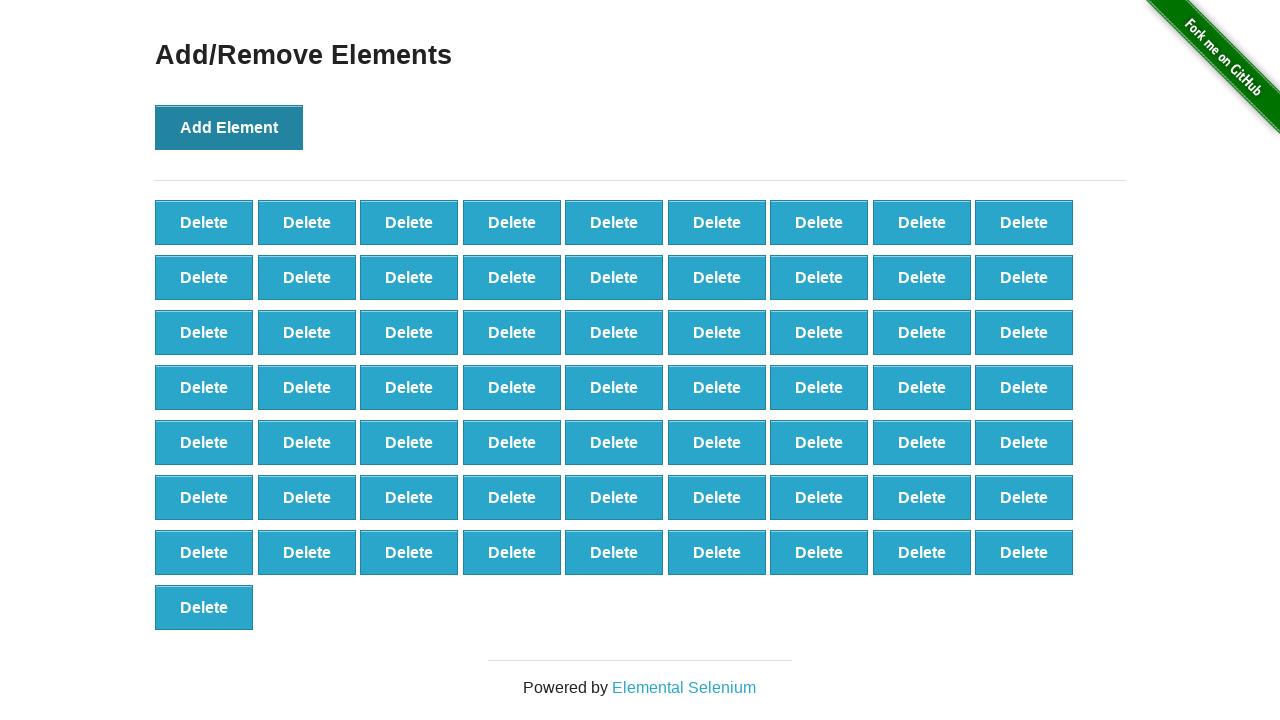

Clicked Add Element button (iteration 65/100) at (229, 127) on xpath=//button[@onclick='addElement()']
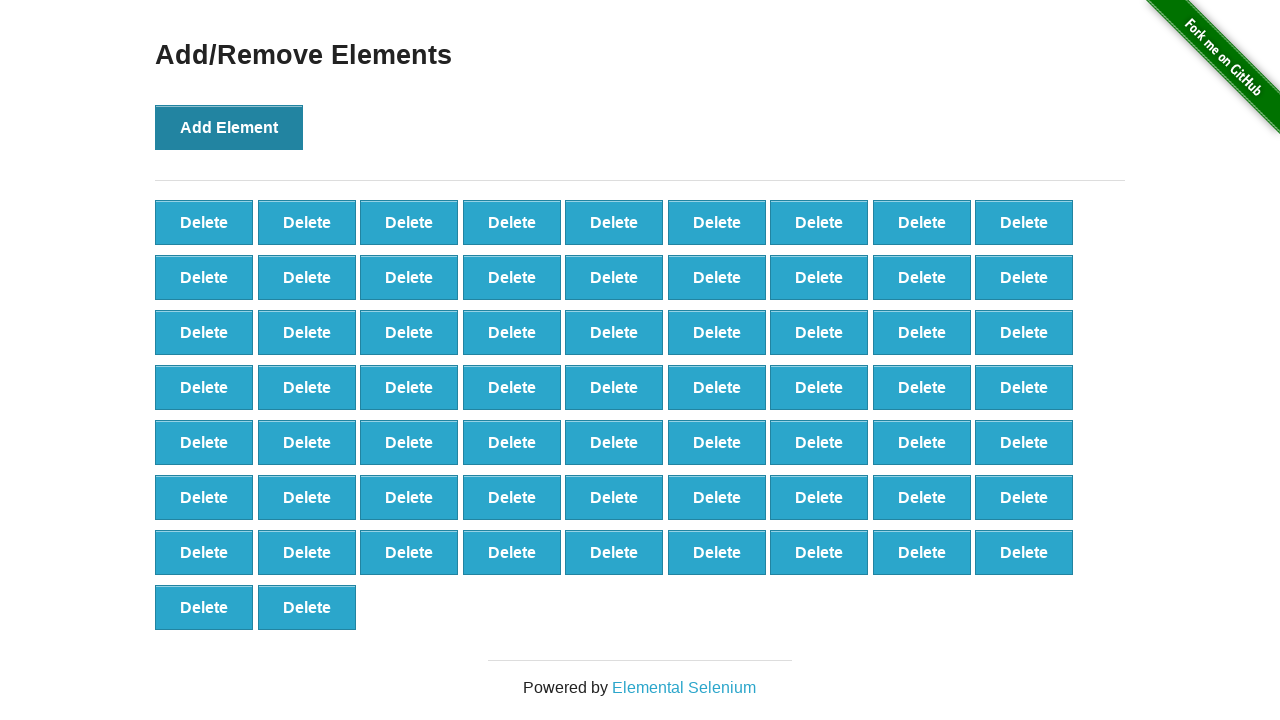

Clicked Add Element button (iteration 66/100) at (229, 127) on xpath=//button[@onclick='addElement()']
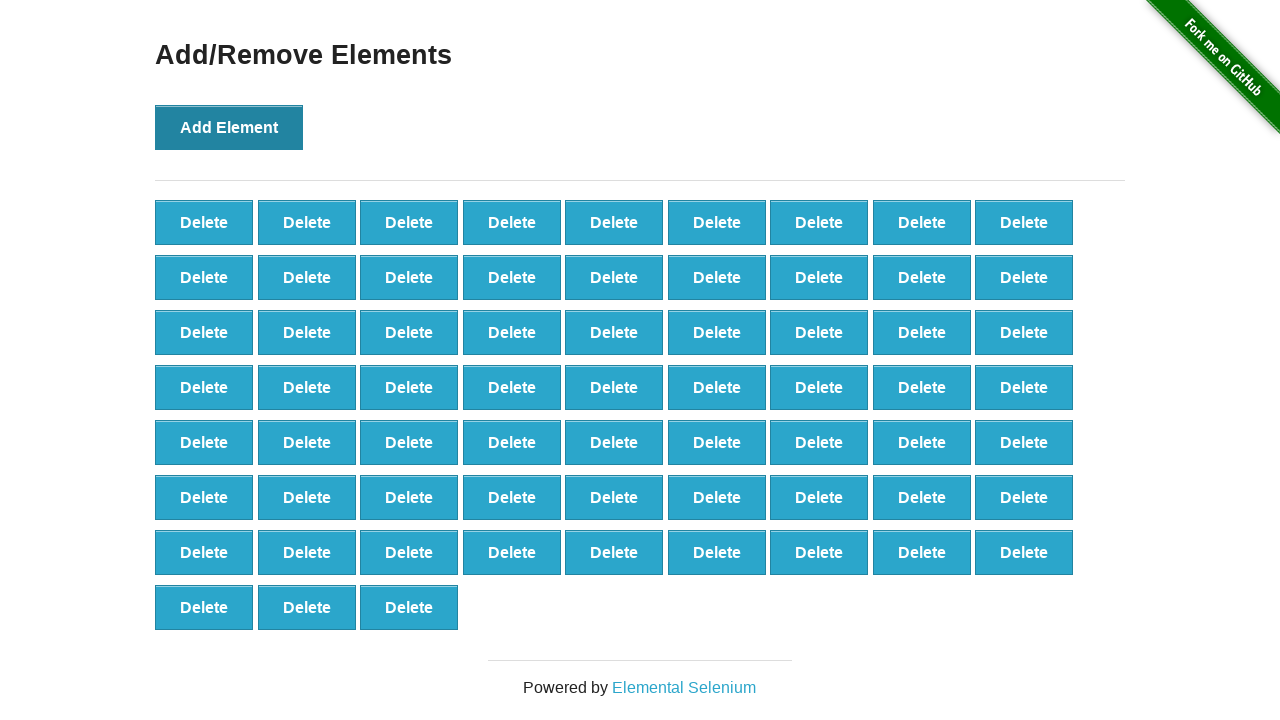

Clicked Add Element button (iteration 67/100) at (229, 127) on xpath=//button[@onclick='addElement()']
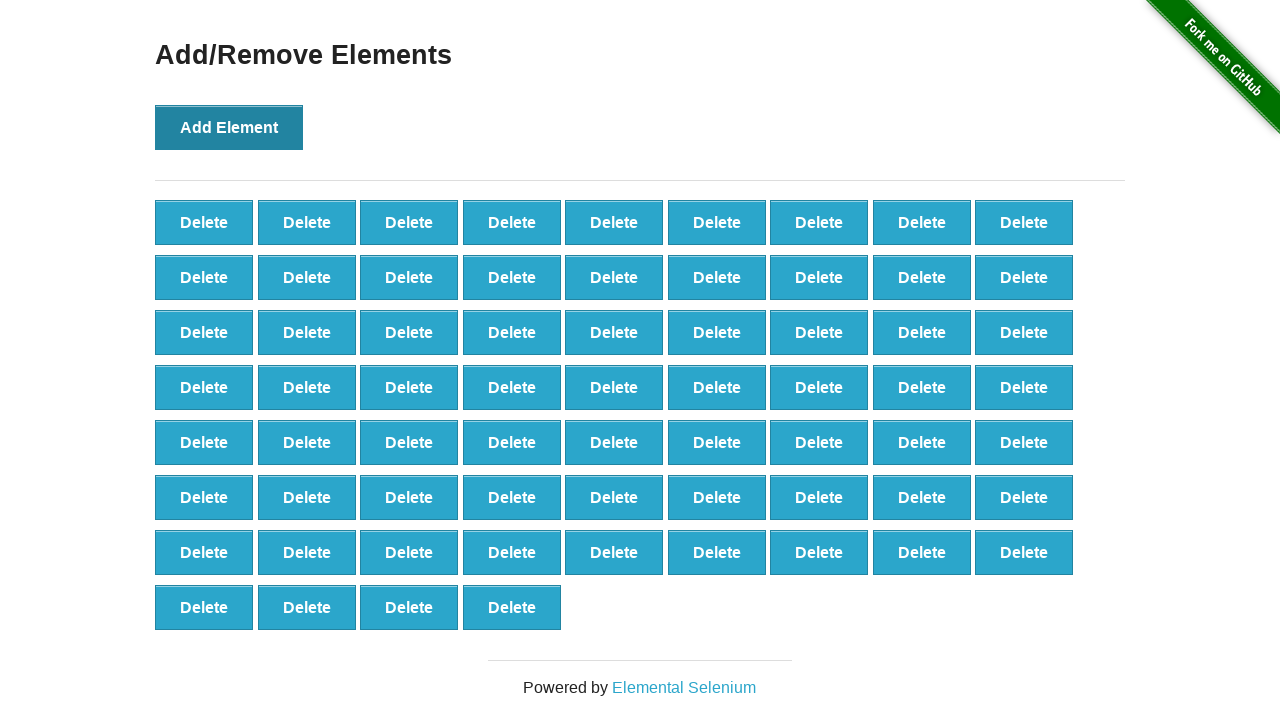

Clicked Add Element button (iteration 68/100) at (229, 127) on xpath=//button[@onclick='addElement()']
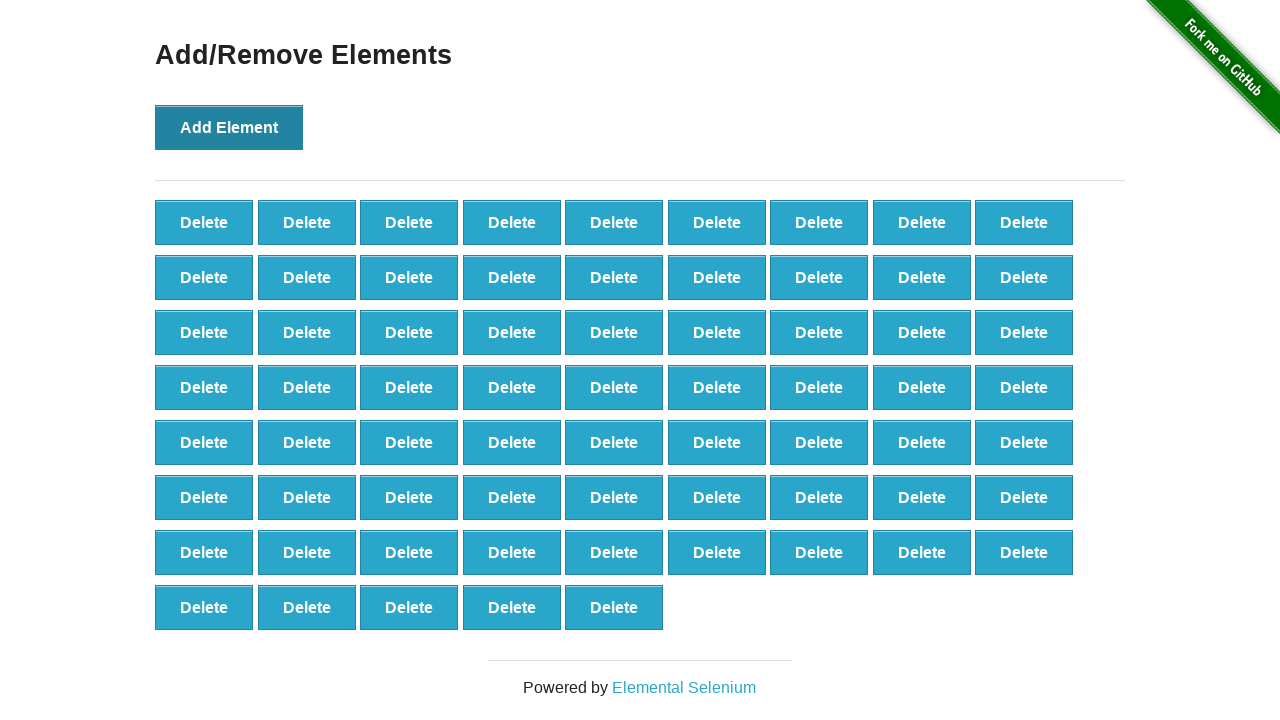

Clicked Add Element button (iteration 69/100) at (229, 127) on xpath=//button[@onclick='addElement()']
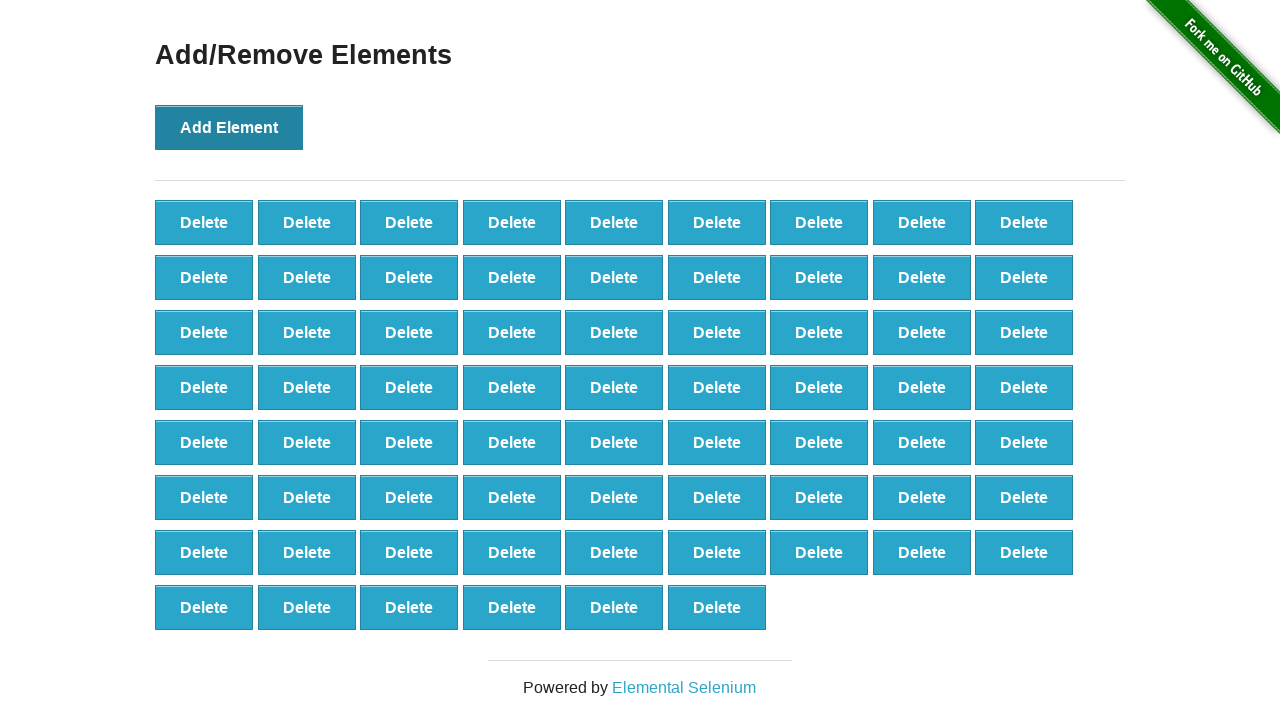

Clicked Add Element button (iteration 70/100) at (229, 127) on xpath=//button[@onclick='addElement()']
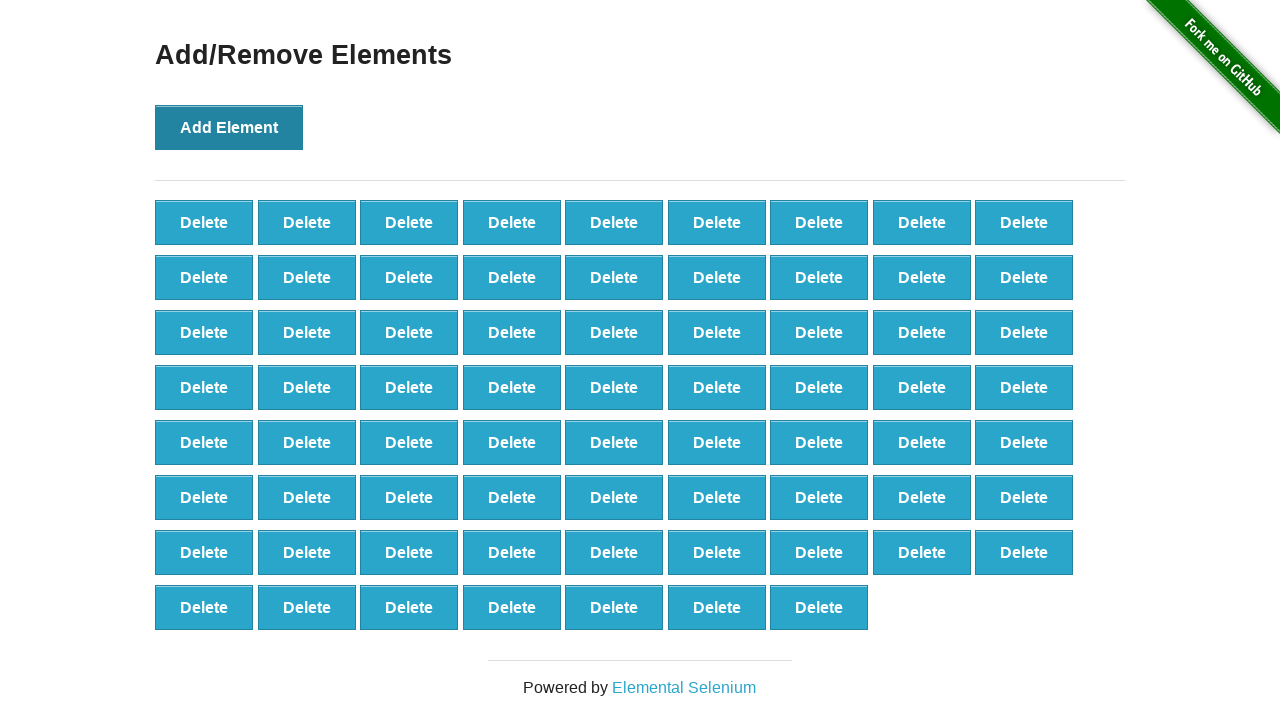

Clicked Add Element button (iteration 71/100) at (229, 127) on xpath=//button[@onclick='addElement()']
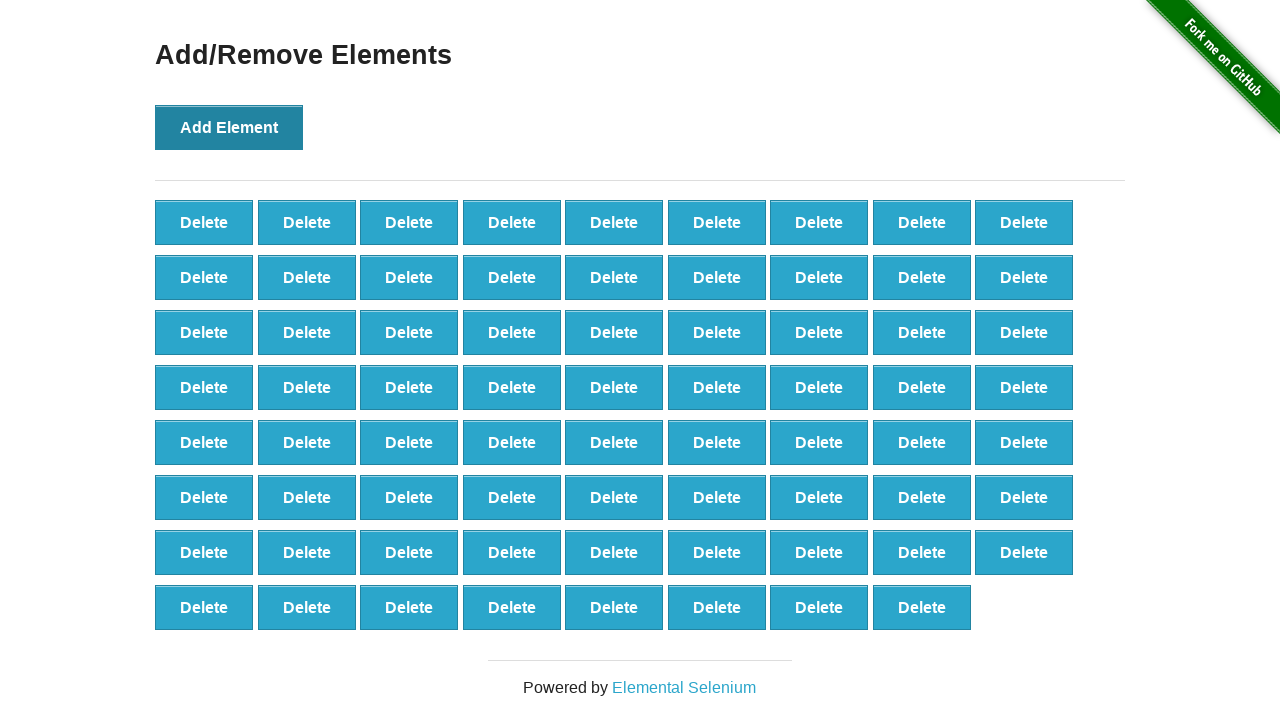

Clicked Add Element button (iteration 72/100) at (229, 127) on xpath=//button[@onclick='addElement()']
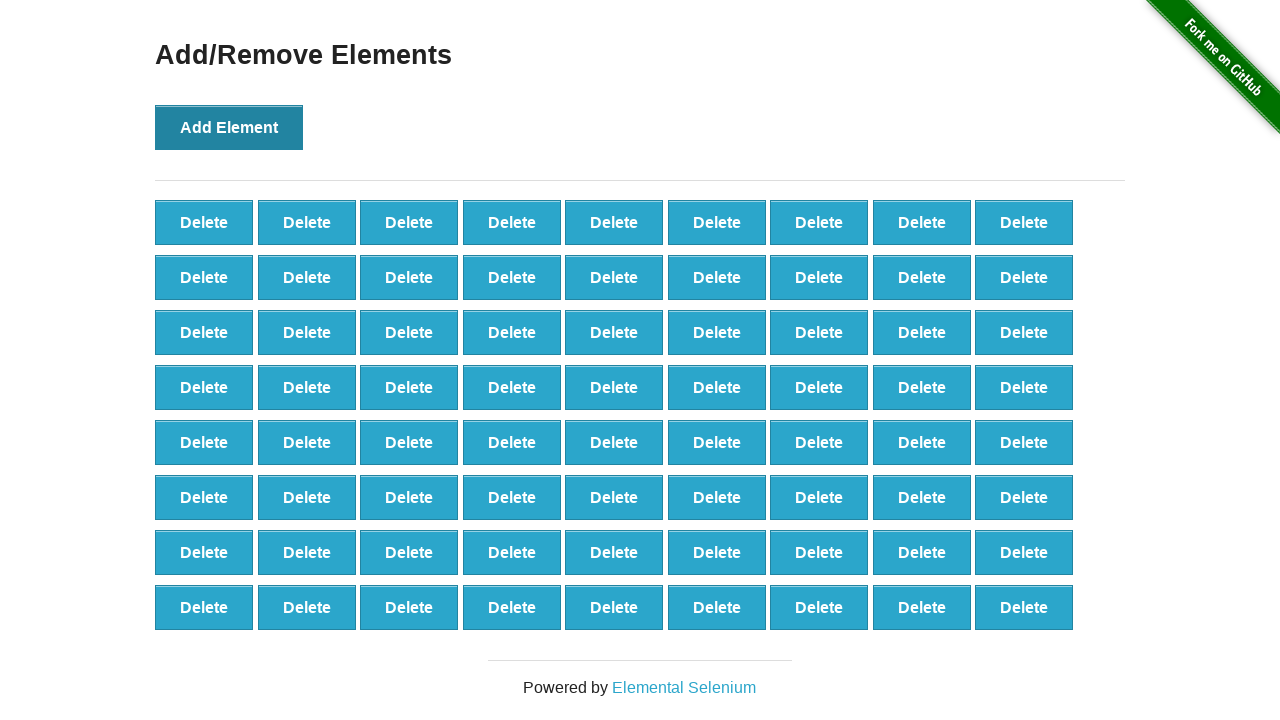

Clicked Add Element button (iteration 73/100) at (229, 127) on xpath=//button[@onclick='addElement()']
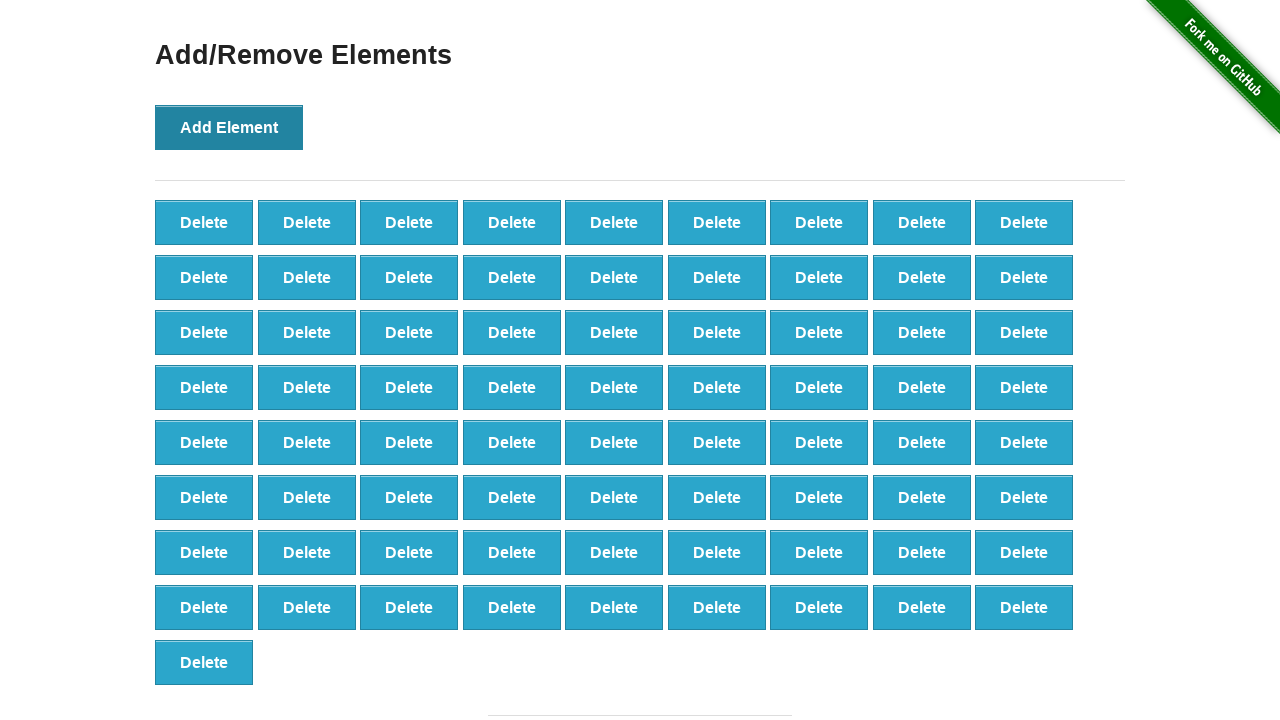

Clicked Add Element button (iteration 74/100) at (229, 127) on xpath=//button[@onclick='addElement()']
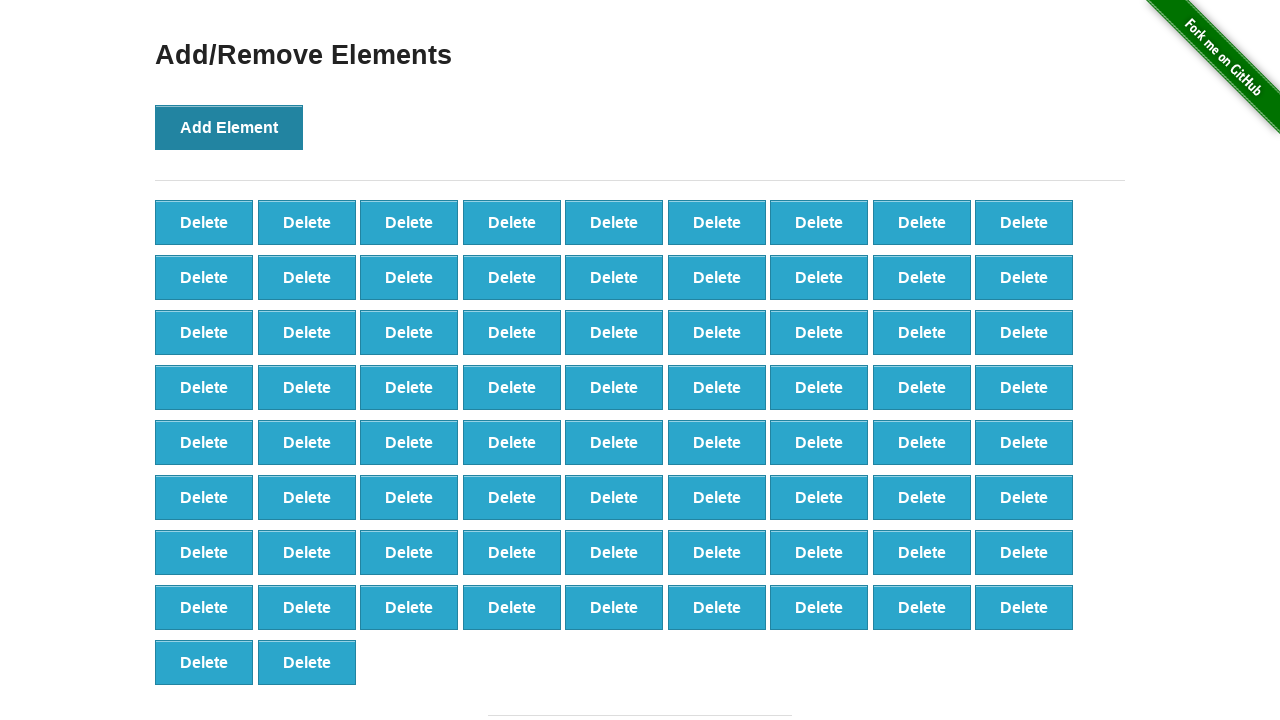

Clicked Add Element button (iteration 75/100) at (229, 127) on xpath=//button[@onclick='addElement()']
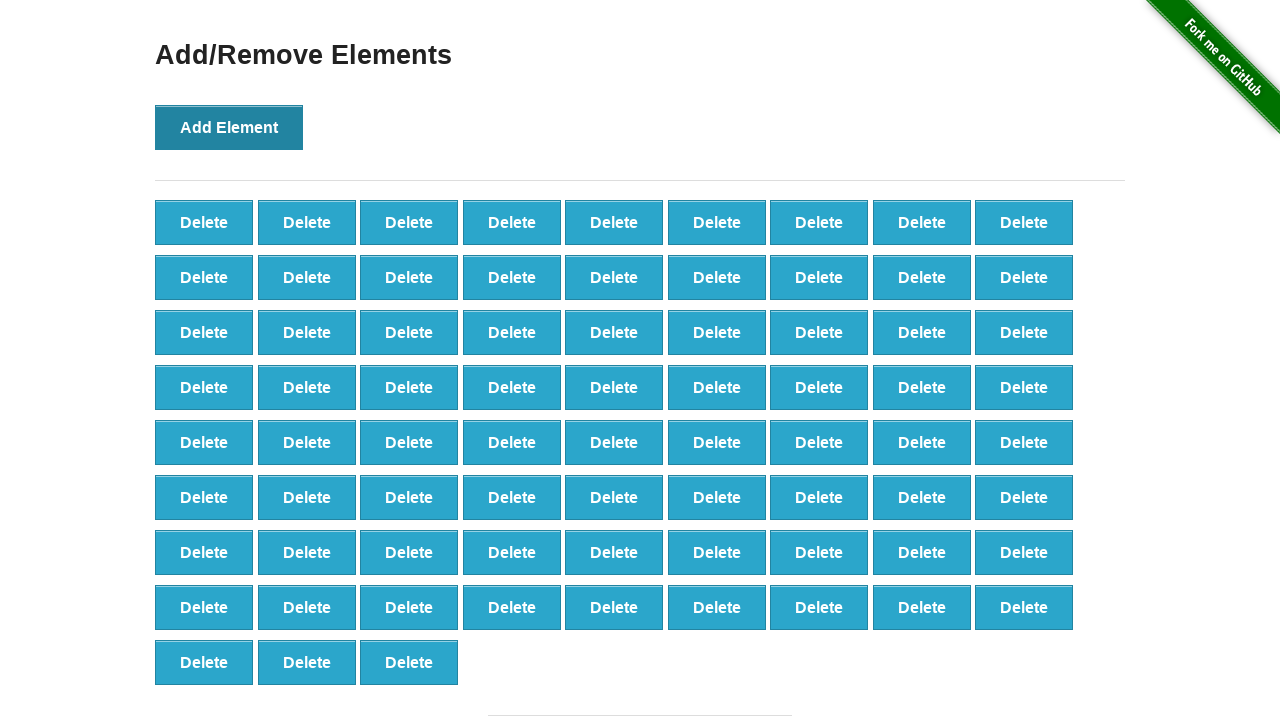

Clicked Add Element button (iteration 76/100) at (229, 127) on xpath=//button[@onclick='addElement()']
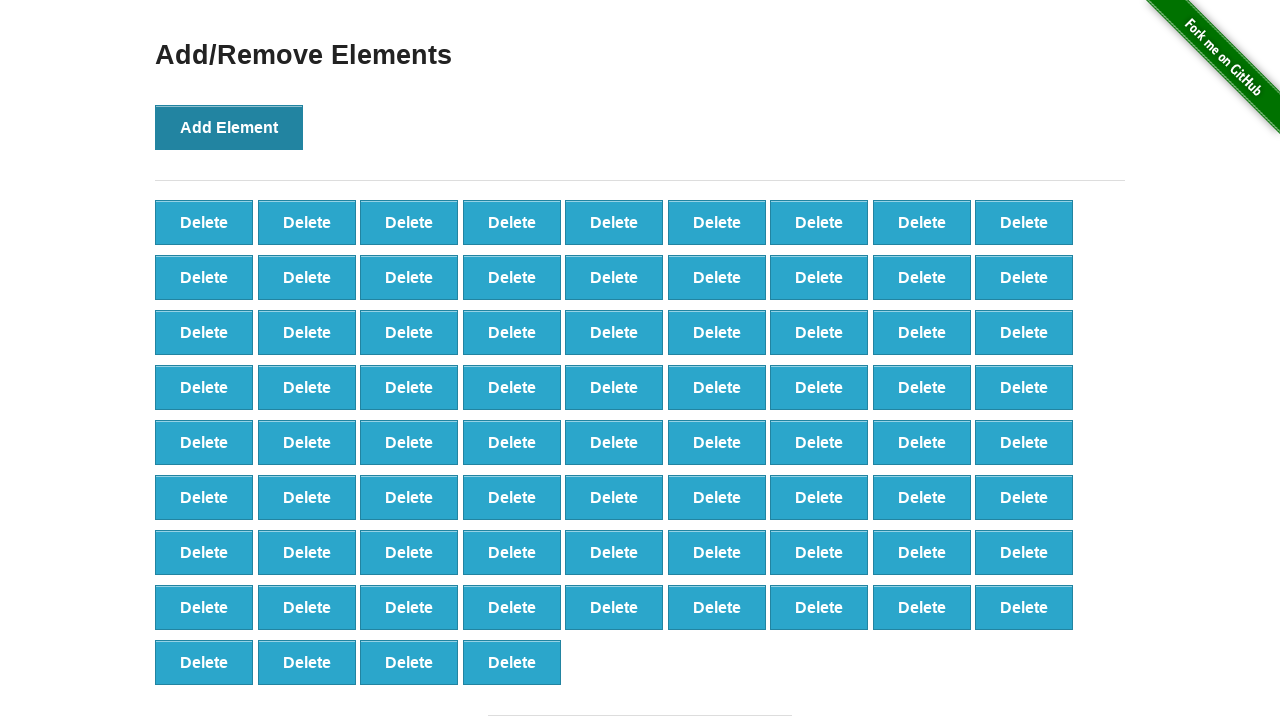

Clicked Add Element button (iteration 77/100) at (229, 127) on xpath=//button[@onclick='addElement()']
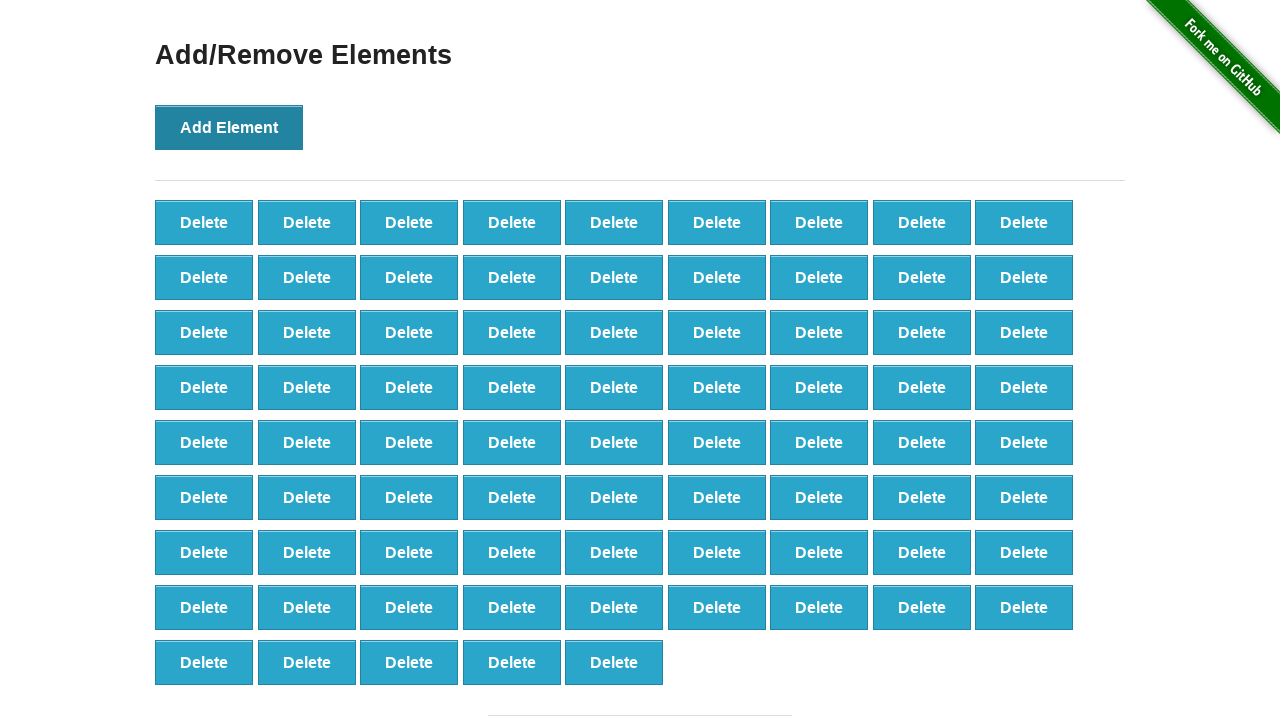

Clicked Add Element button (iteration 78/100) at (229, 127) on xpath=//button[@onclick='addElement()']
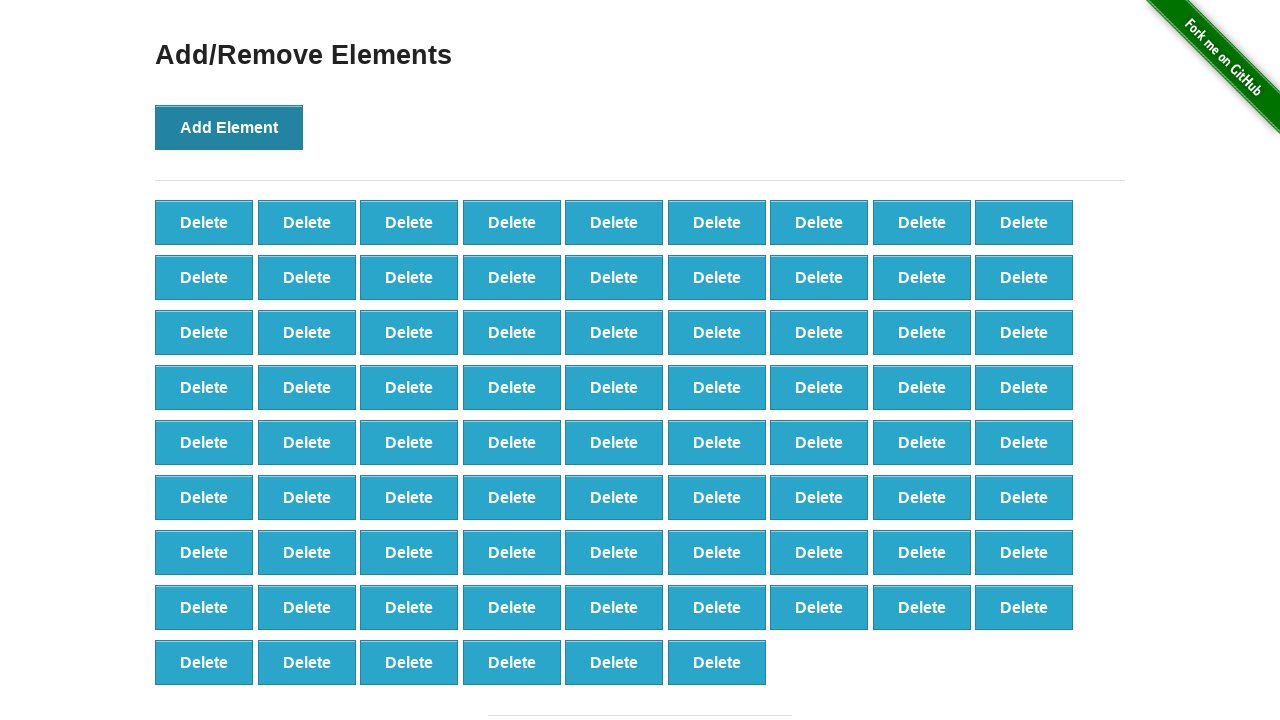

Clicked Add Element button (iteration 79/100) at (229, 127) on xpath=//button[@onclick='addElement()']
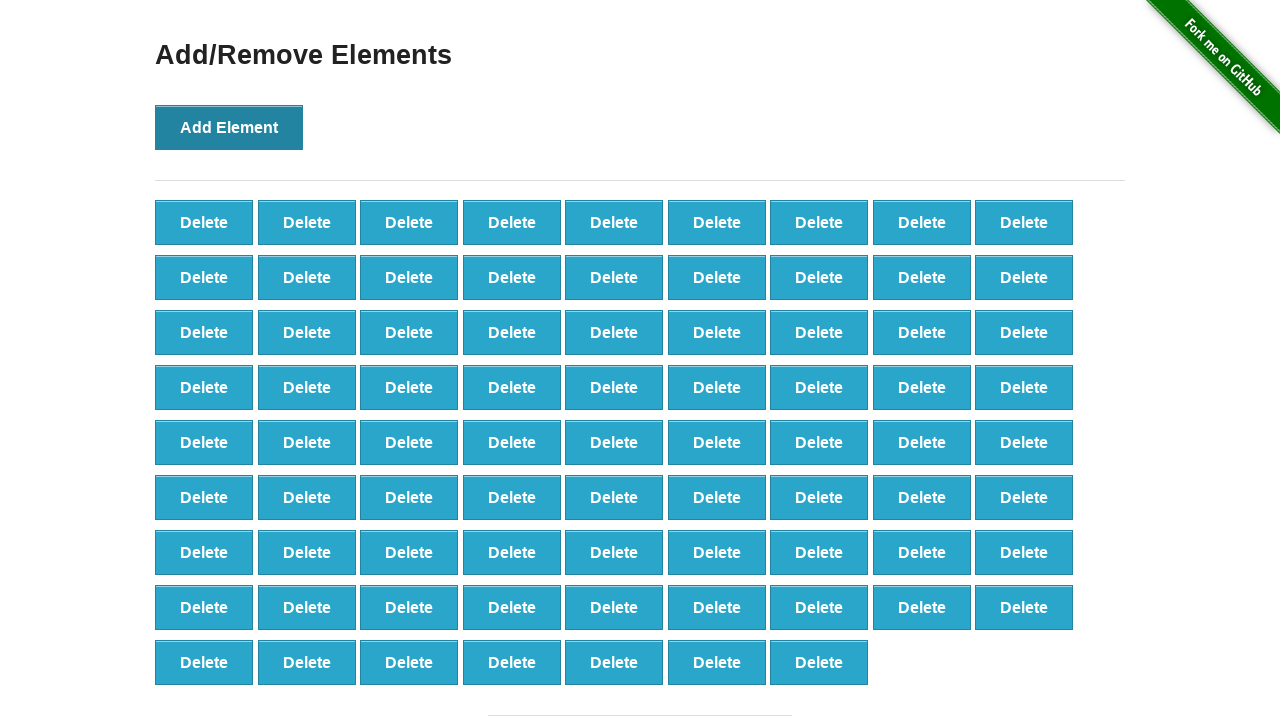

Clicked Add Element button (iteration 80/100) at (229, 127) on xpath=//button[@onclick='addElement()']
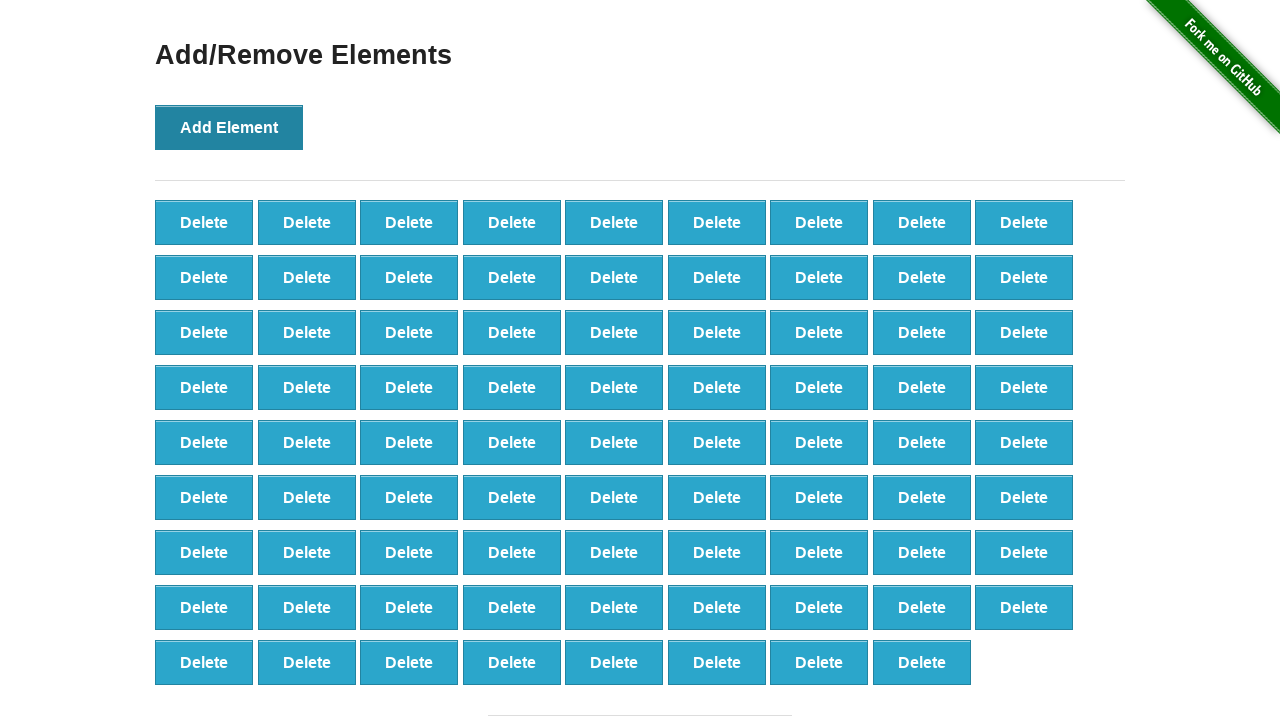

Clicked Add Element button (iteration 81/100) at (229, 127) on xpath=//button[@onclick='addElement()']
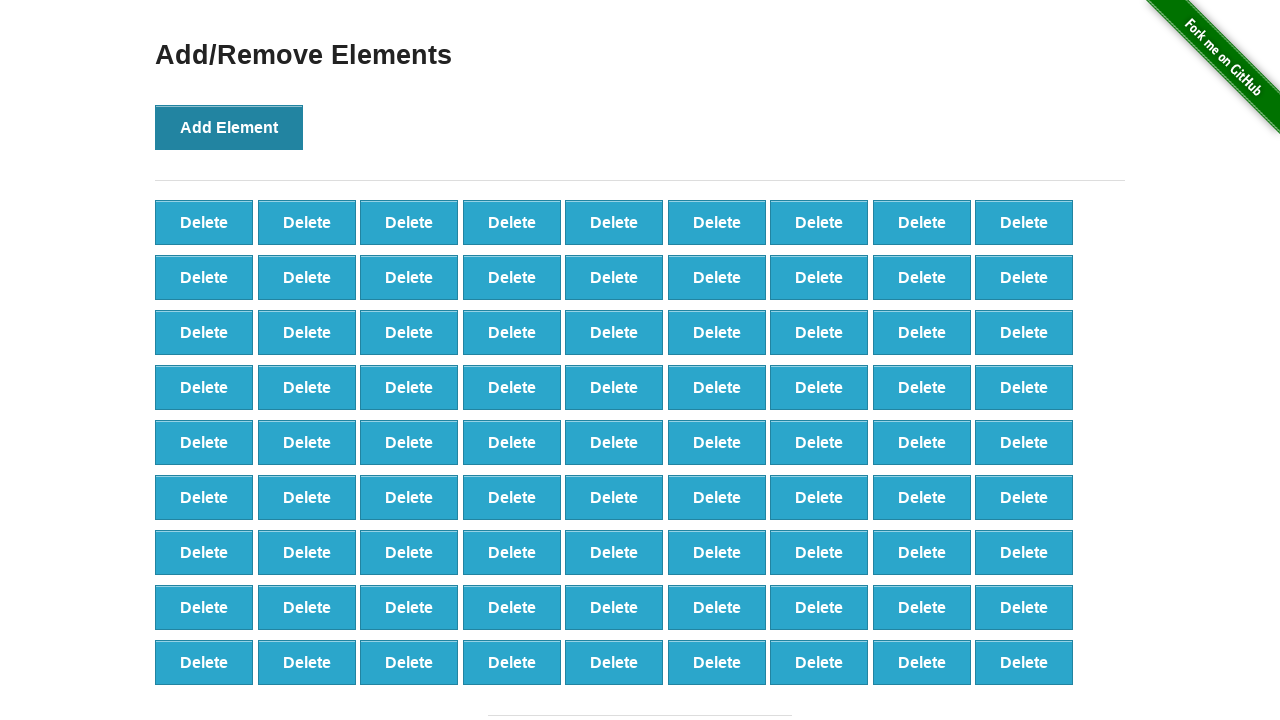

Clicked Add Element button (iteration 82/100) at (229, 127) on xpath=//button[@onclick='addElement()']
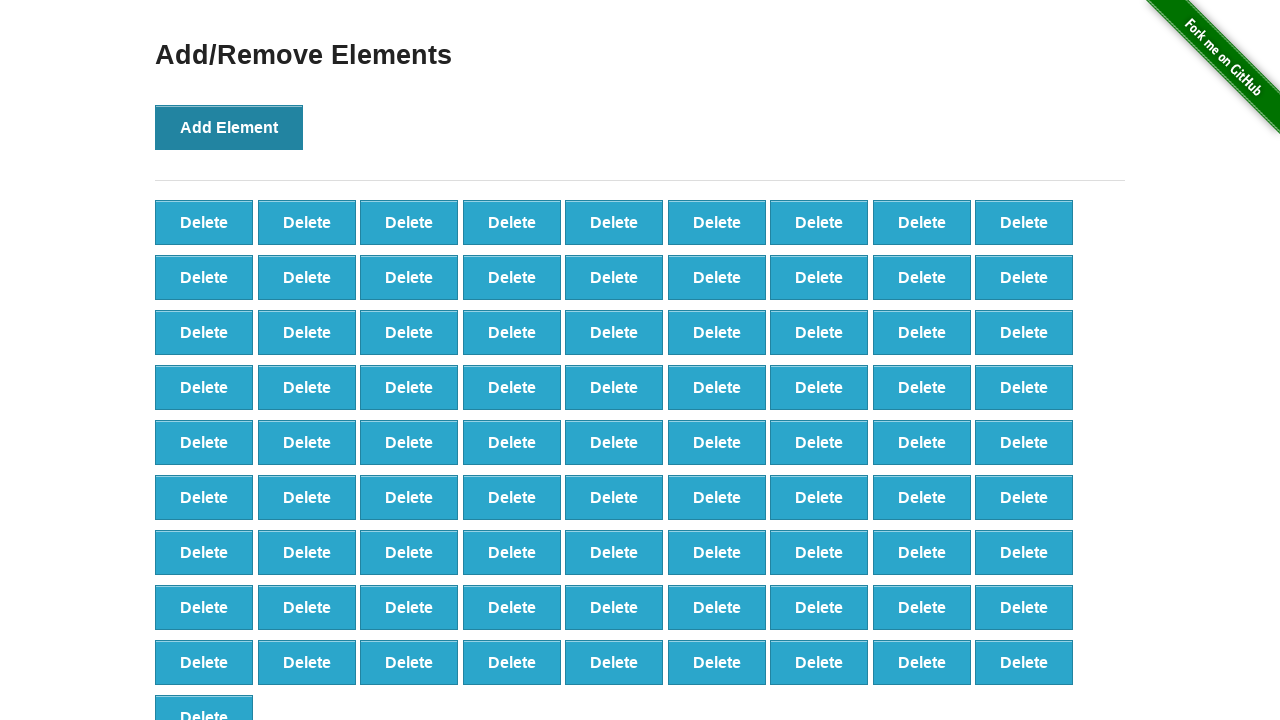

Clicked Add Element button (iteration 83/100) at (229, 127) on xpath=//button[@onclick='addElement()']
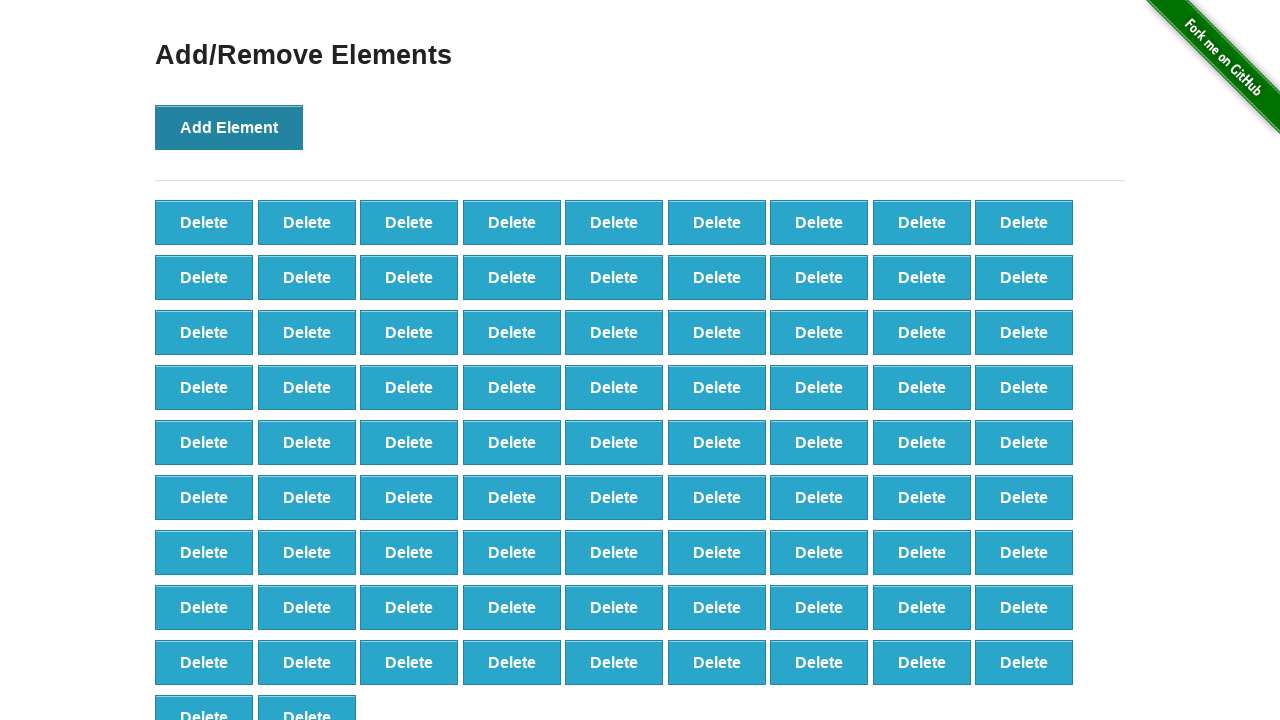

Clicked Add Element button (iteration 84/100) at (229, 127) on xpath=//button[@onclick='addElement()']
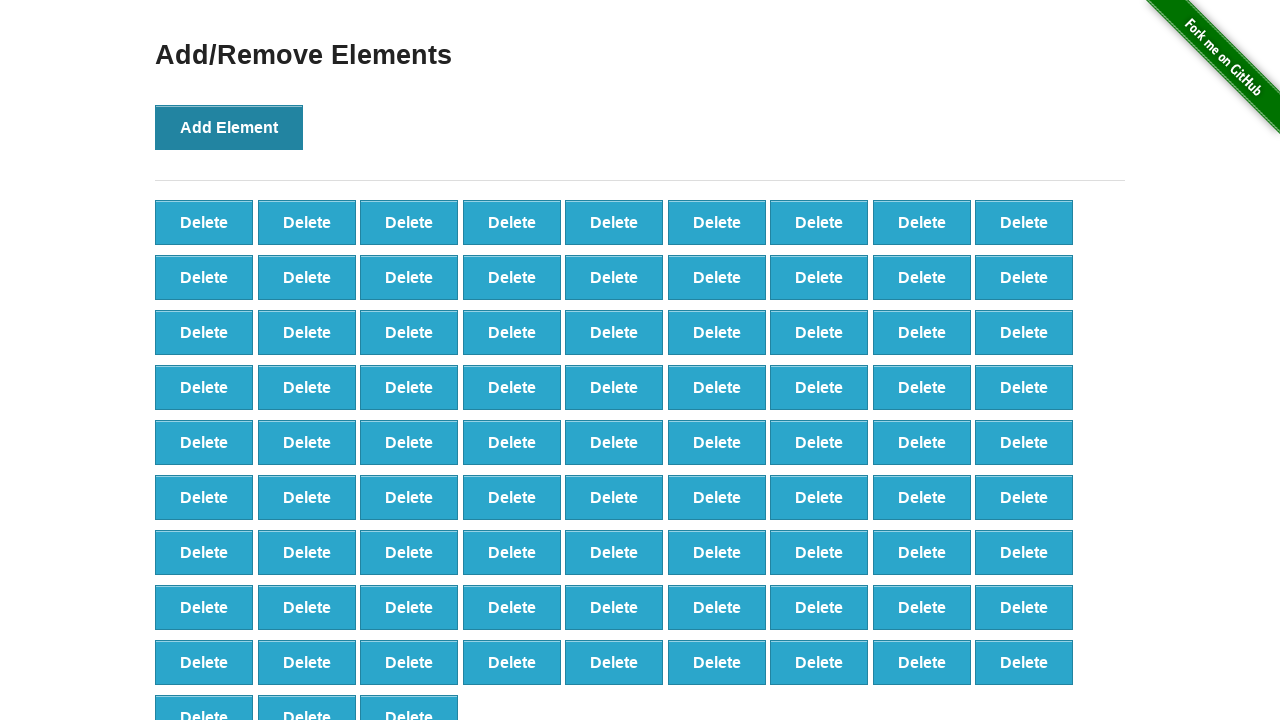

Clicked Add Element button (iteration 85/100) at (229, 127) on xpath=//button[@onclick='addElement()']
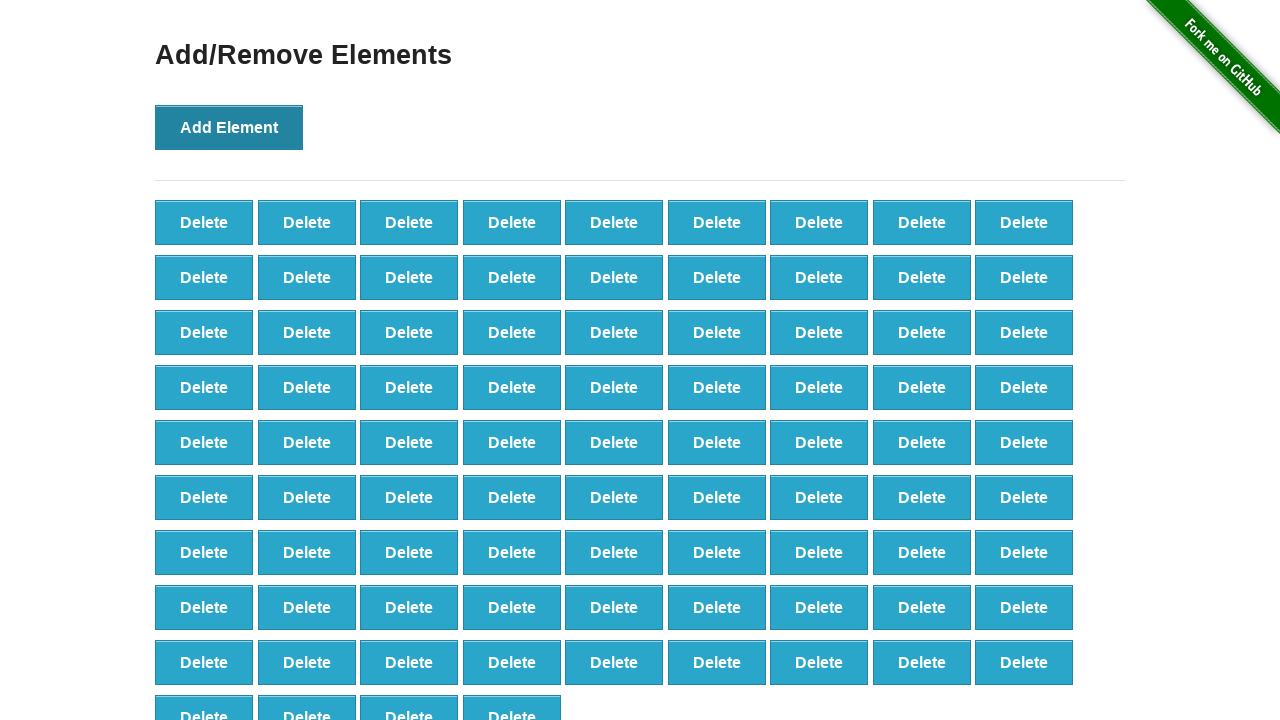

Clicked Add Element button (iteration 86/100) at (229, 127) on xpath=//button[@onclick='addElement()']
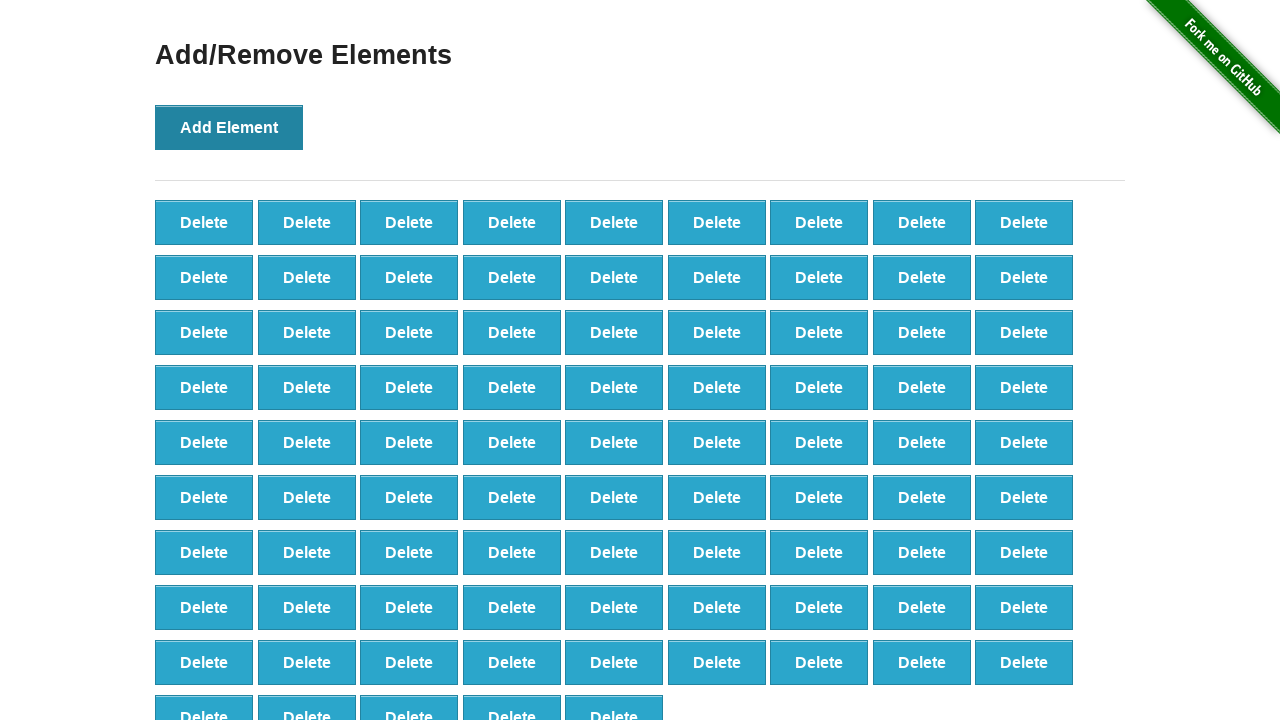

Clicked Add Element button (iteration 87/100) at (229, 127) on xpath=//button[@onclick='addElement()']
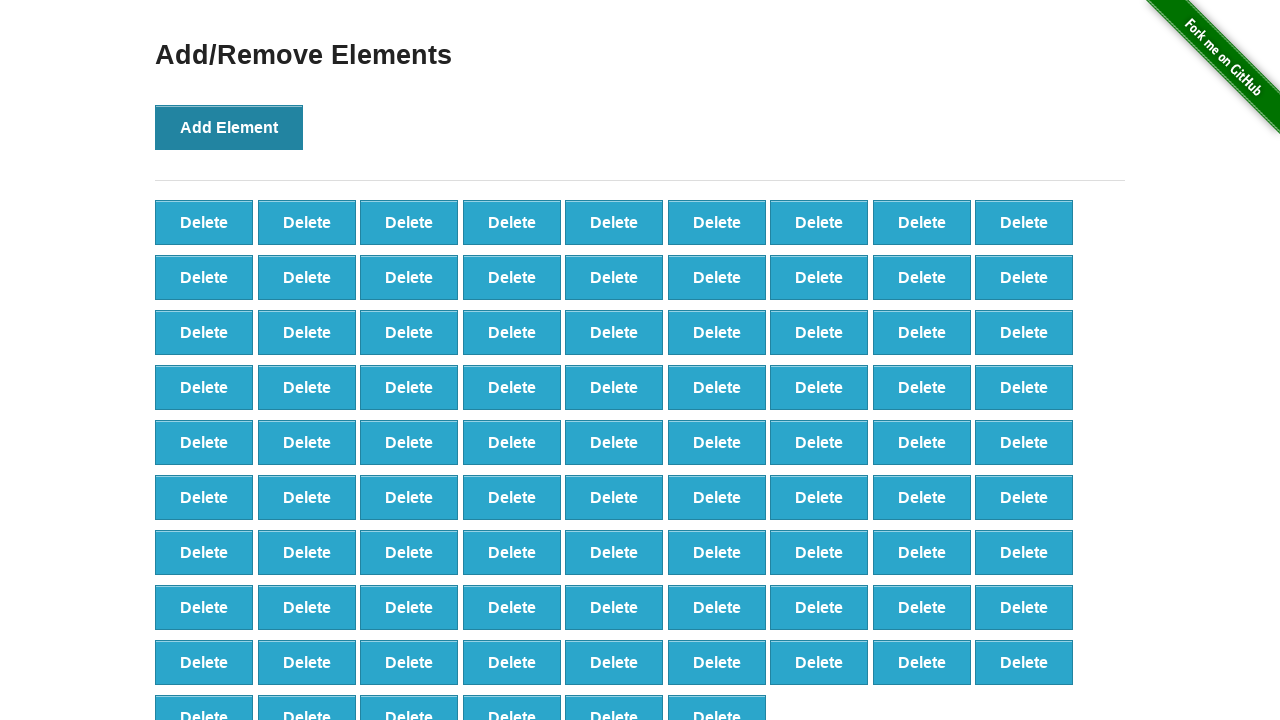

Clicked Add Element button (iteration 88/100) at (229, 127) on xpath=//button[@onclick='addElement()']
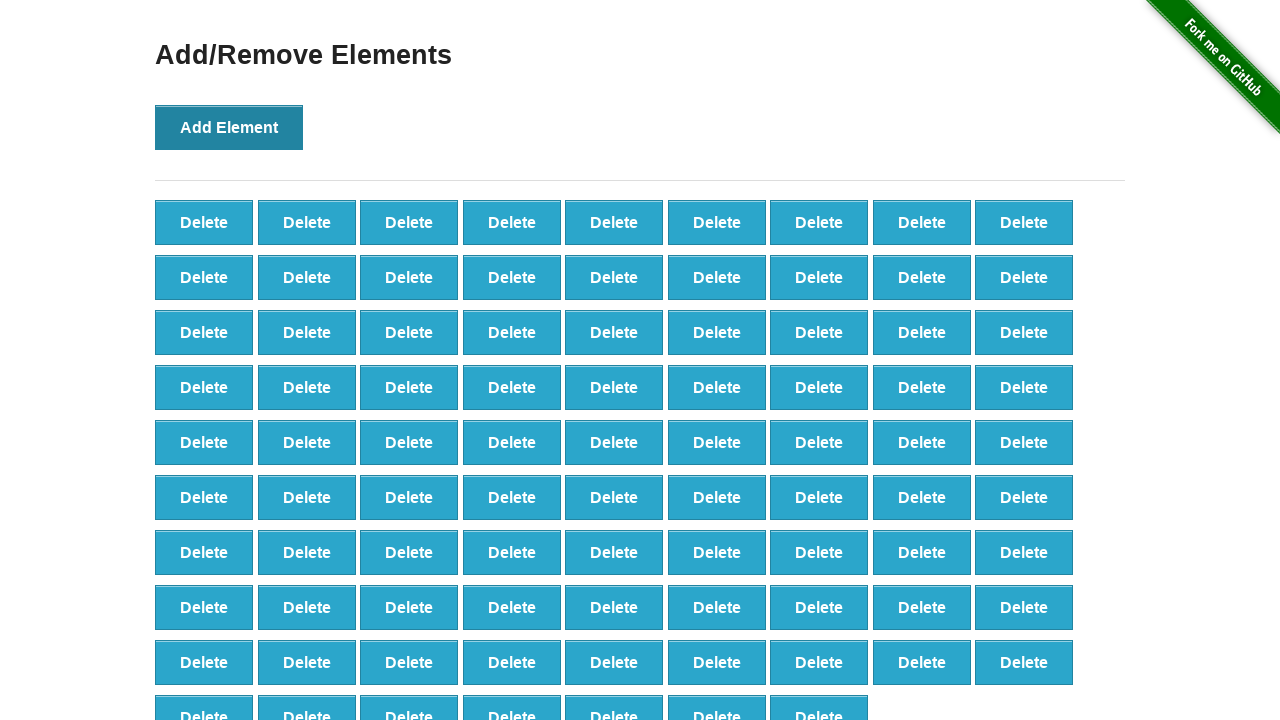

Clicked Add Element button (iteration 89/100) at (229, 127) on xpath=//button[@onclick='addElement()']
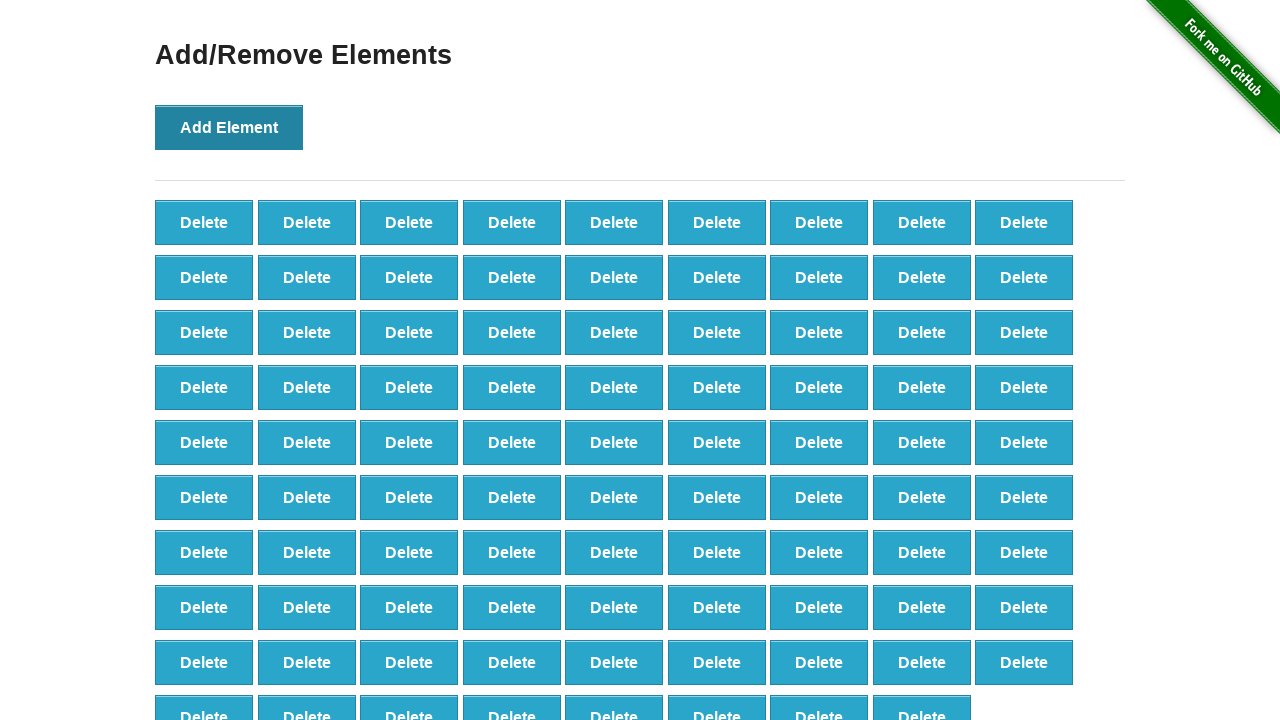

Clicked Add Element button (iteration 90/100) at (229, 127) on xpath=//button[@onclick='addElement()']
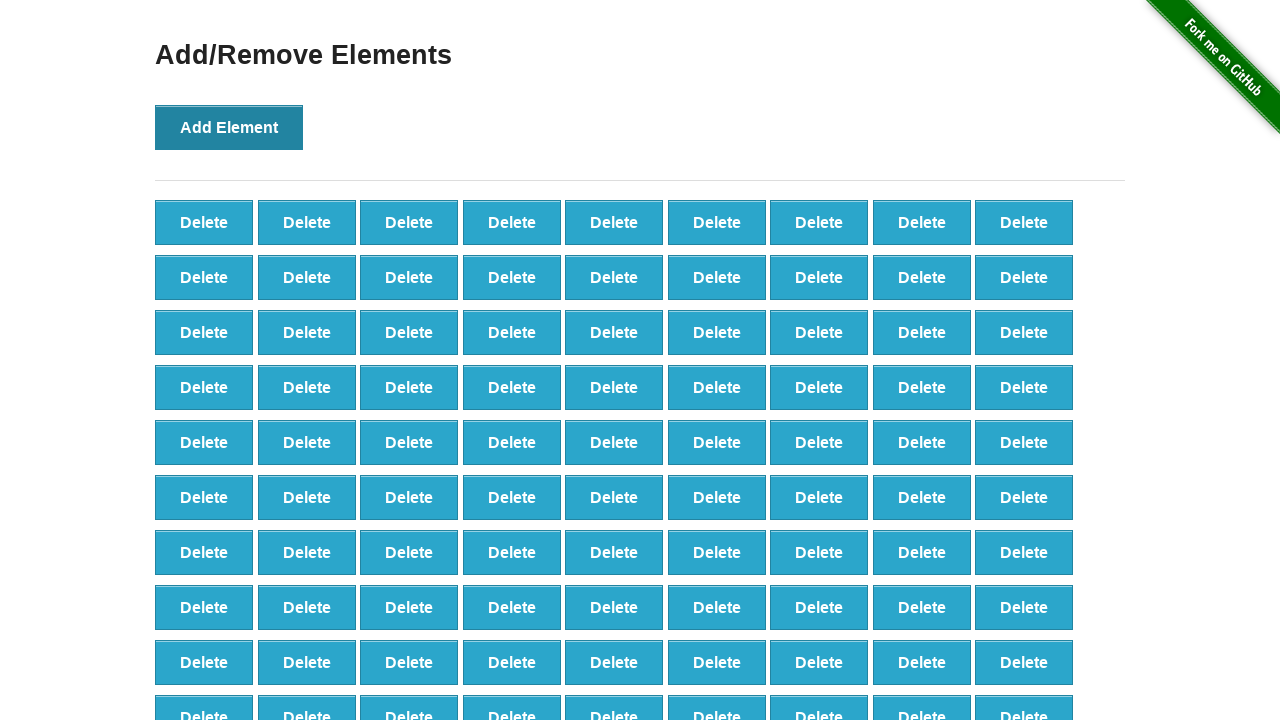

Clicked Add Element button (iteration 91/100) at (229, 127) on xpath=//button[@onclick='addElement()']
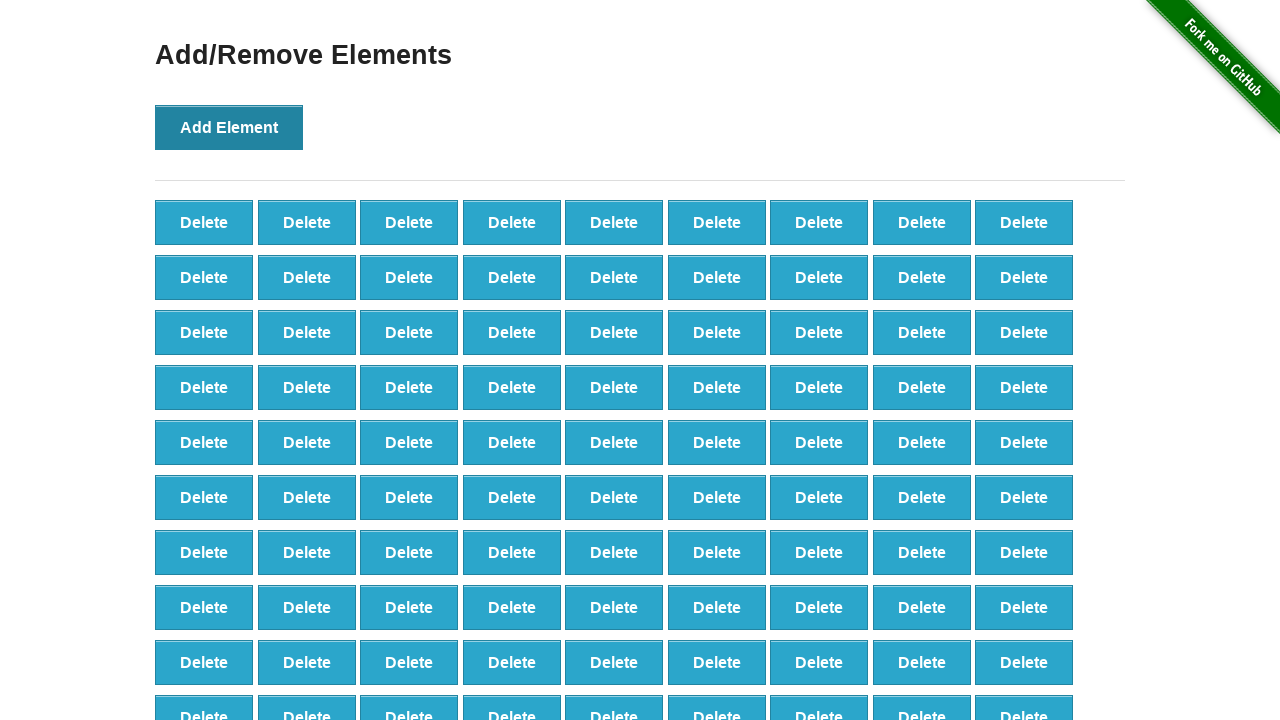

Clicked Add Element button (iteration 92/100) at (229, 127) on xpath=//button[@onclick='addElement()']
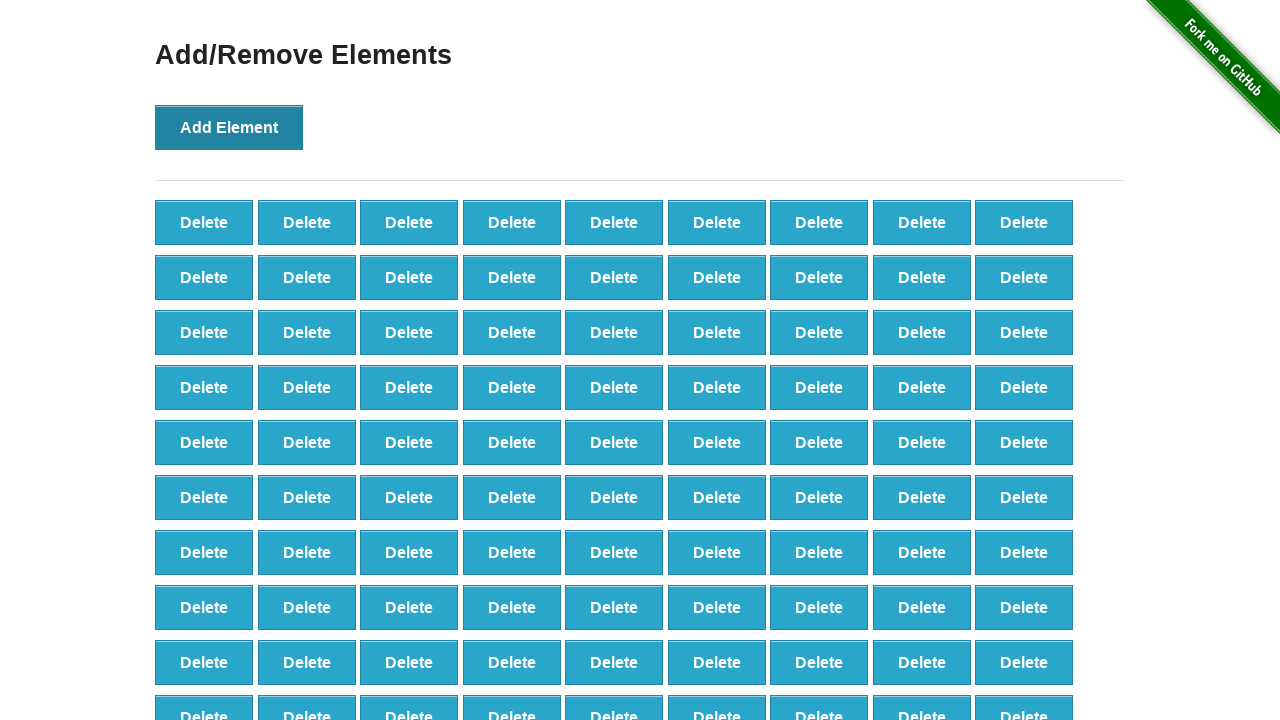

Clicked Add Element button (iteration 93/100) at (229, 127) on xpath=//button[@onclick='addElement()']
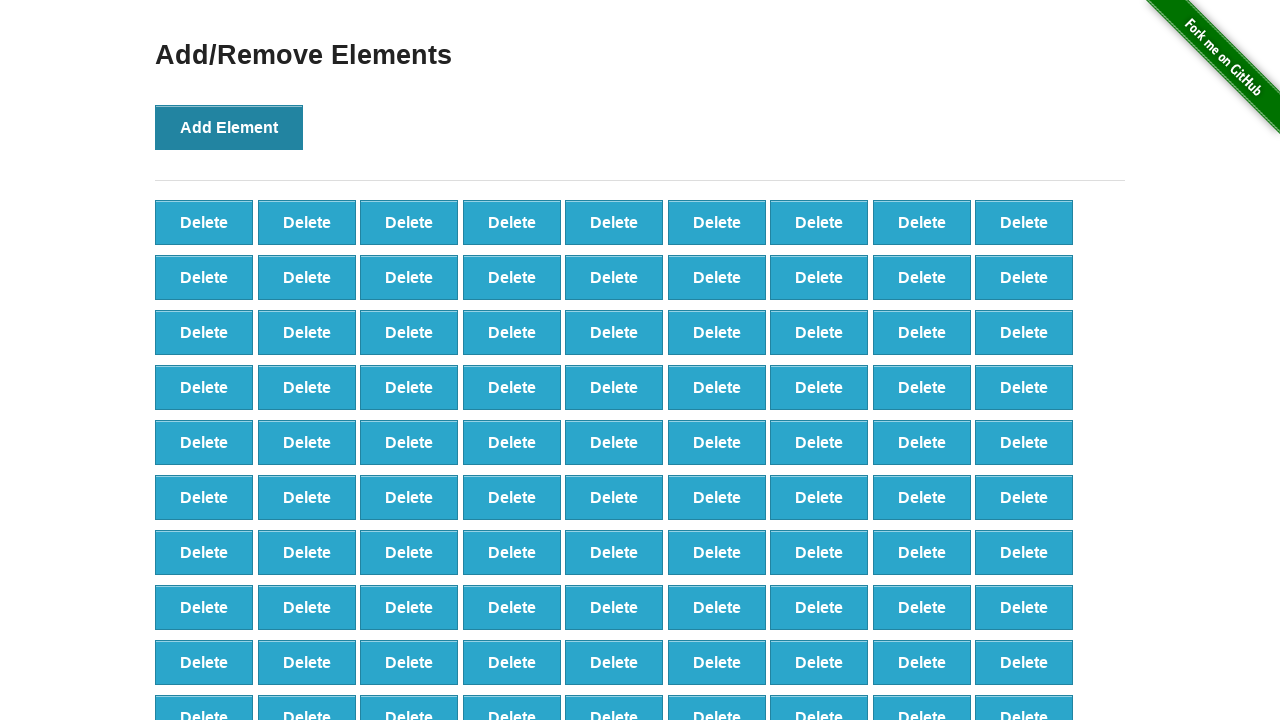

Clicked Add Element button (iteration 94/100) at (229, 127) on xpath=//button[@onclick='addElement()']
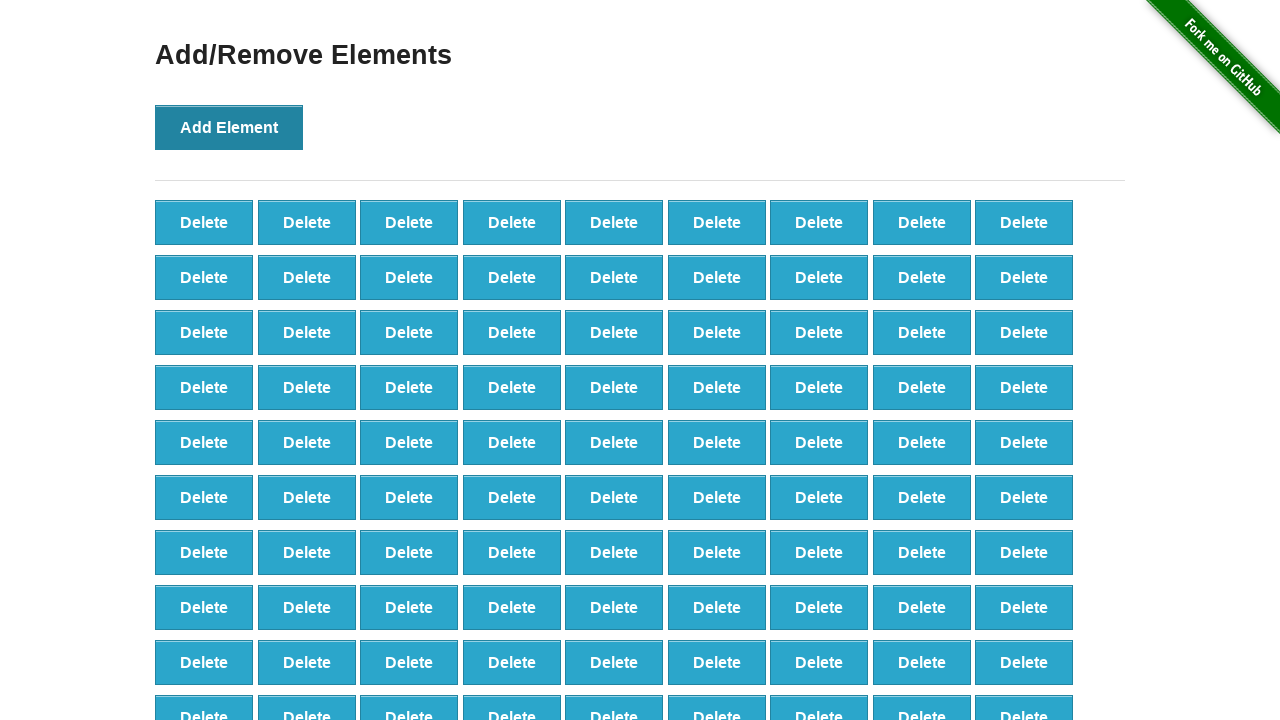

Clicked Add Element button (iteration 95/100) at (229, 127) on xpath=//button[@onclick='addElement()']
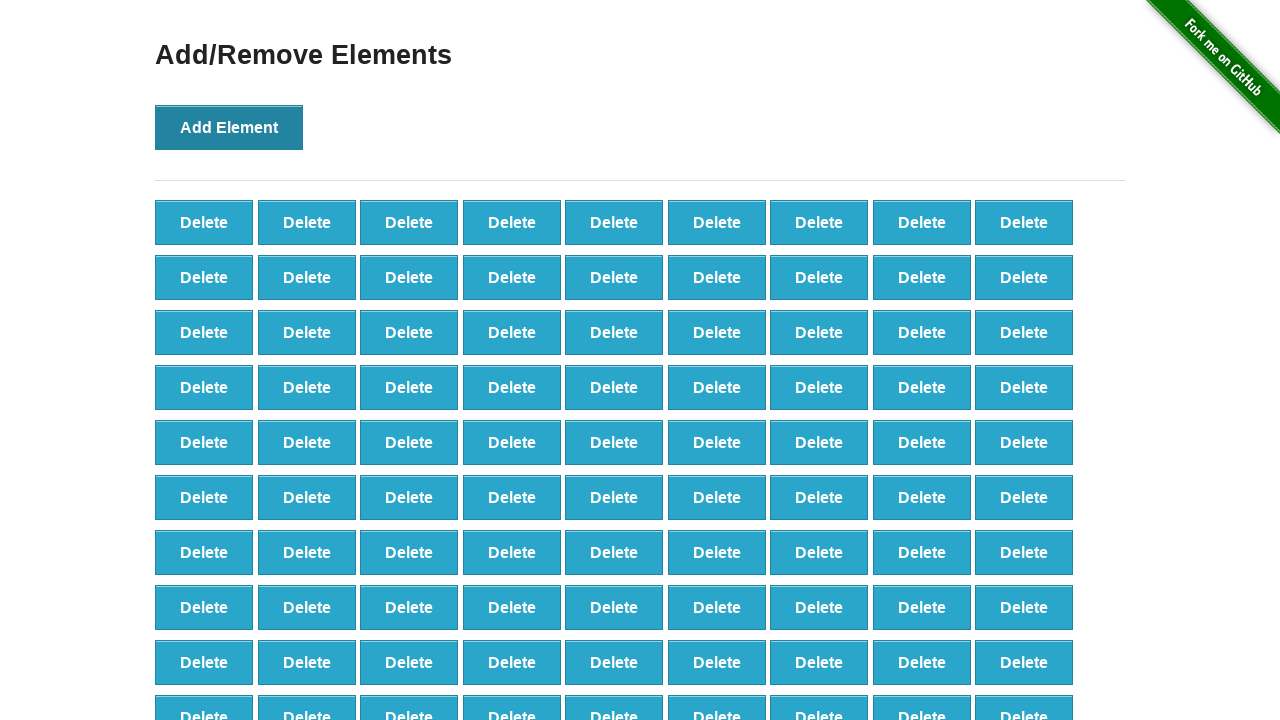

Clicked Add Element button (iteration 96/100) at (229, 127) on xpath=//button[@onclick='addElement()']
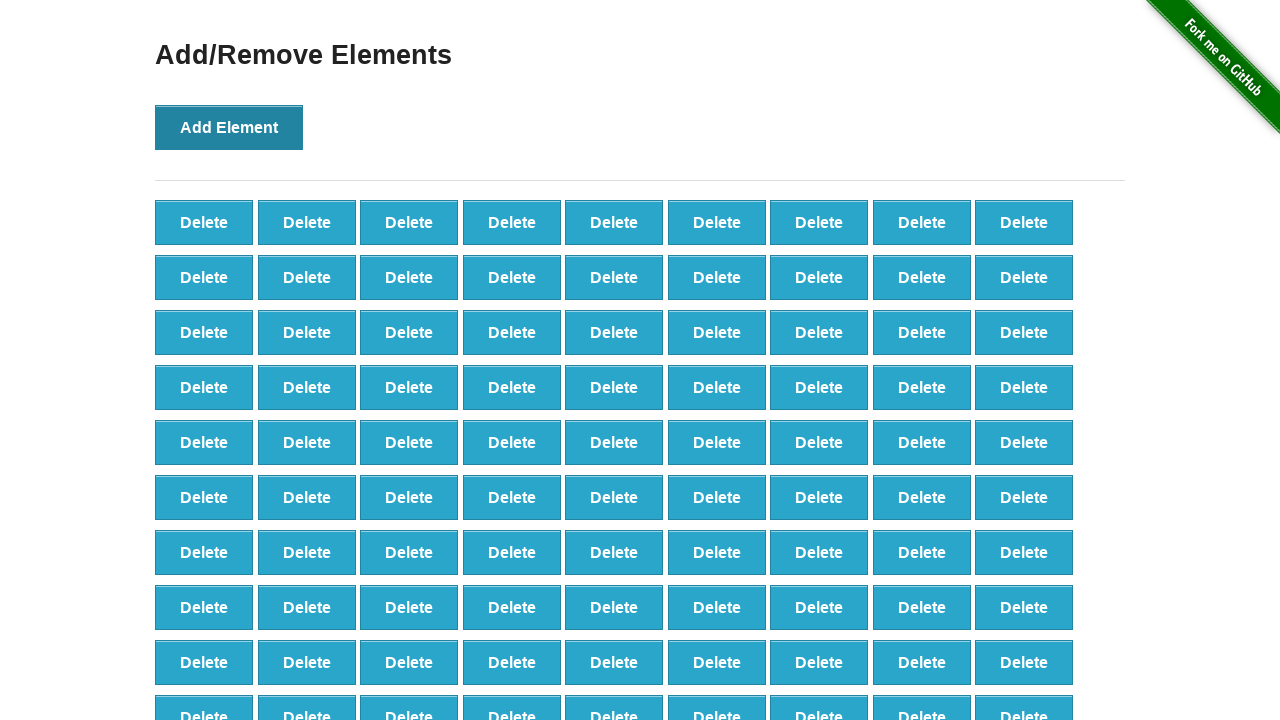

Clicked Add Element button (iteration 97/100) at (229, 127) on xpath=//button[@onclick='addElement()']
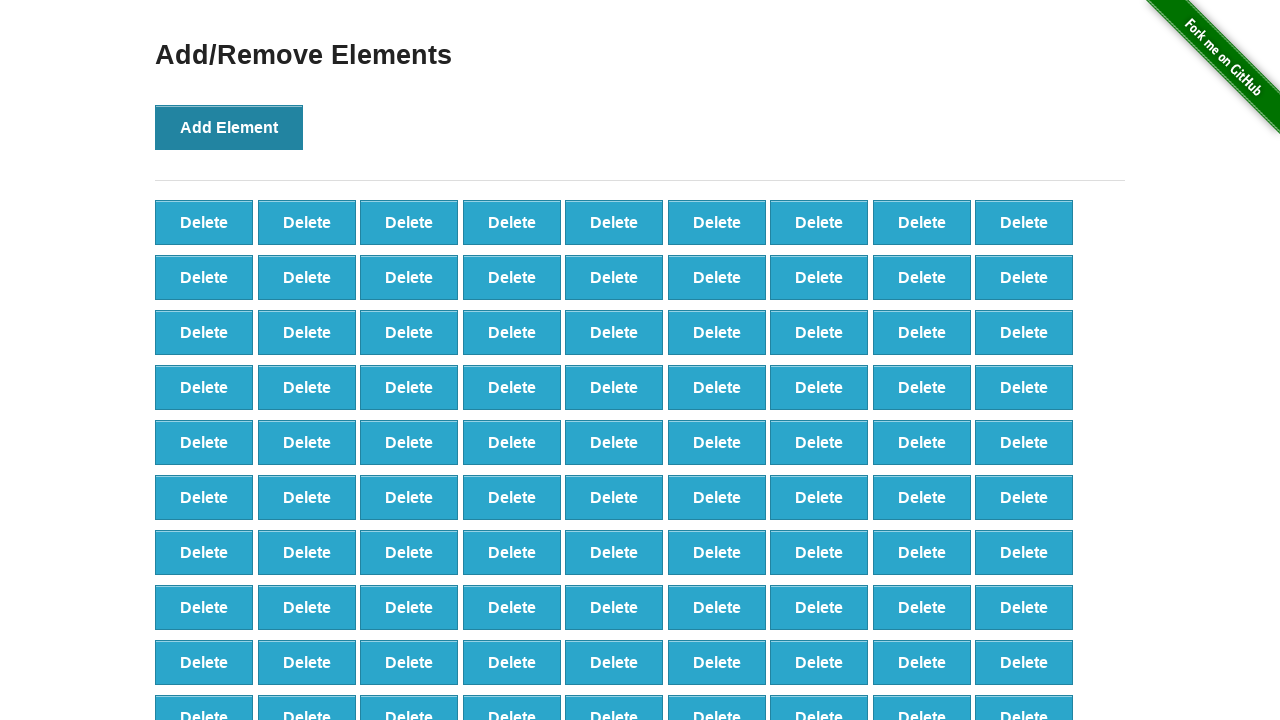

Clicked Add Element button (iteration 98/100) at (229, 127) on xpath=//button[@onclick='addElement()']
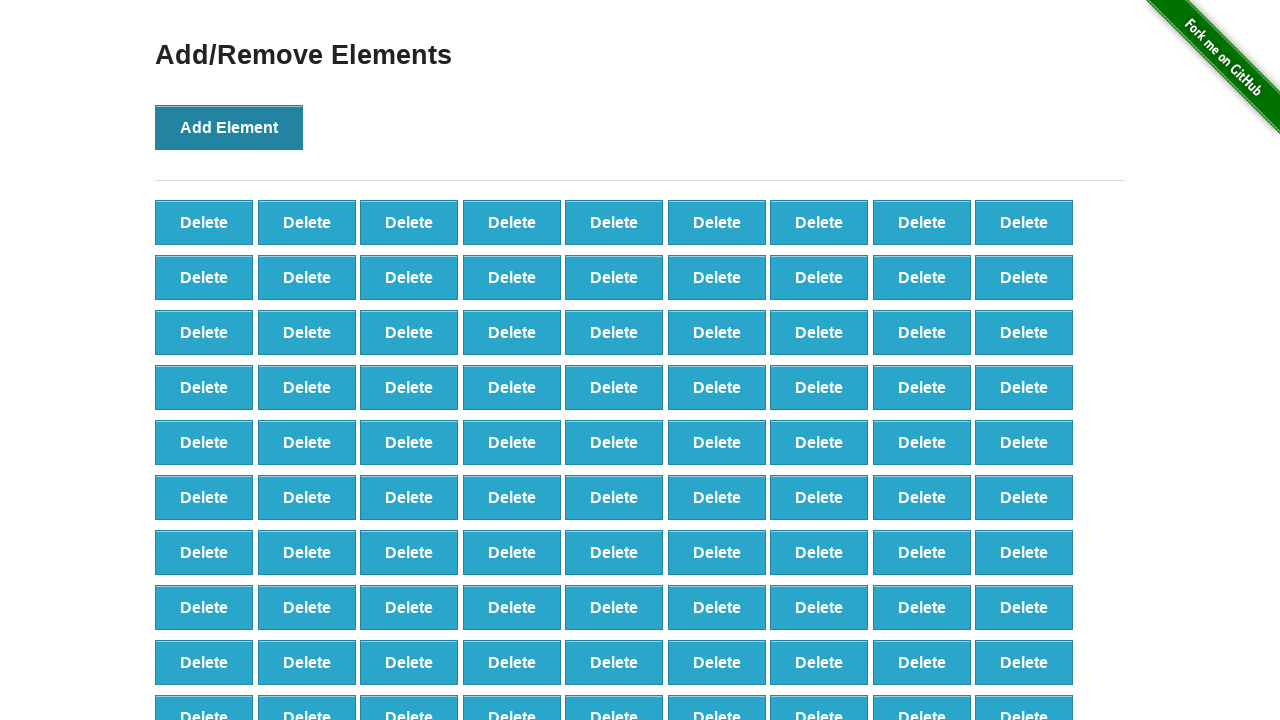

Clicked Add Element button (iteration 99/100) at (229, 127) on xpath=//button[@onclick='addElement()']
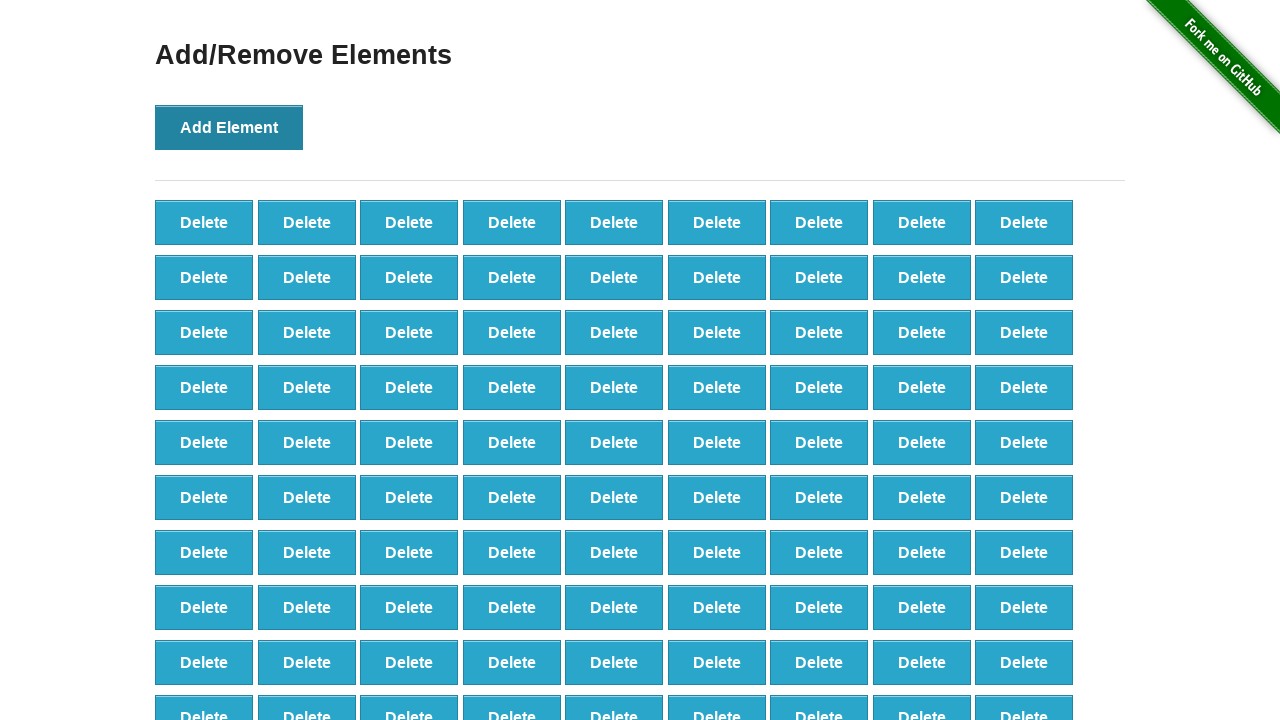

Clicked Add Element button (iteration 100/100) at (229, 127) on xpath=//button[@onclick='addElement()']
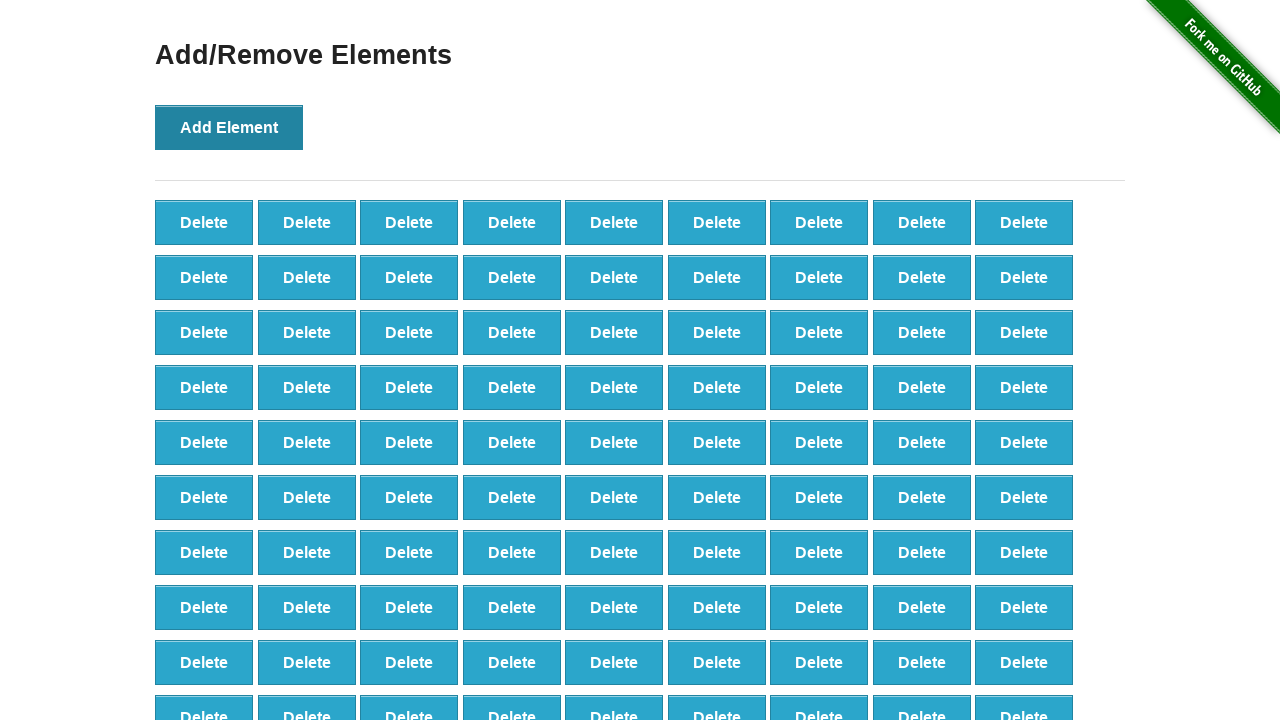

Verified 100 delete buttons were created
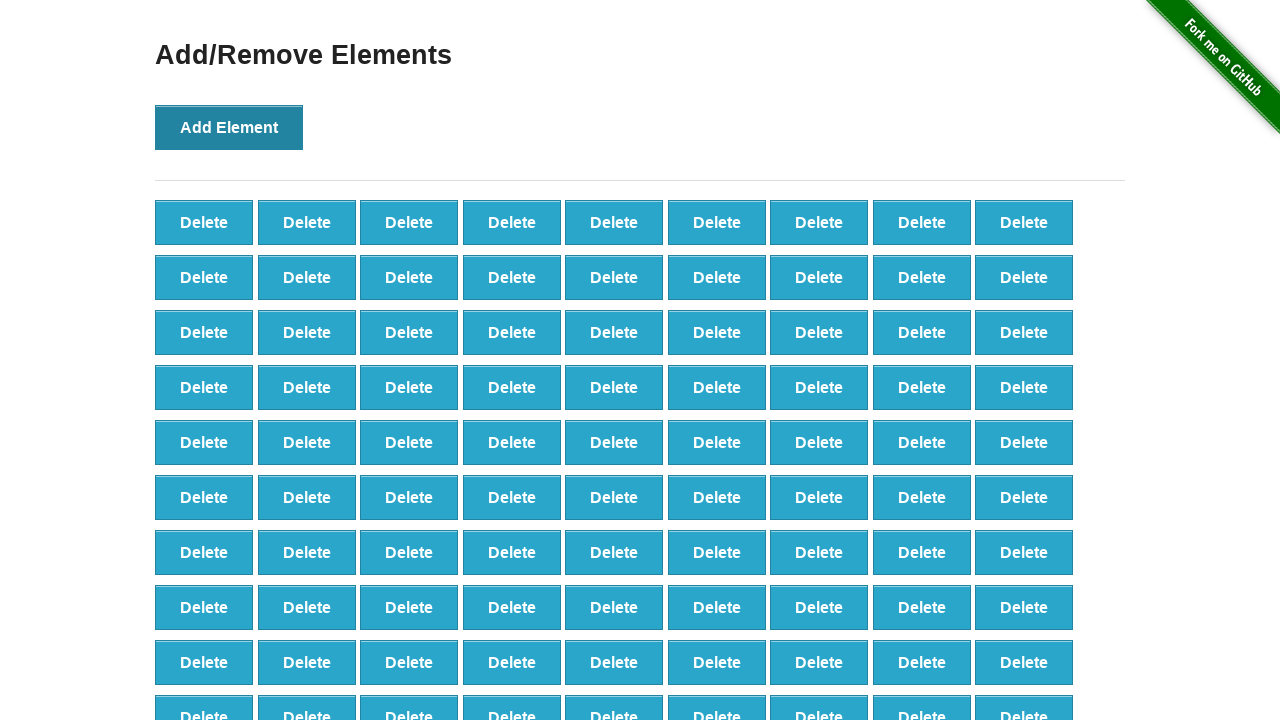

Clicked delete button (iteration 1/90) at (204, 222) on xpath=//button[@onclick='deleteElement()'] >> nth=0
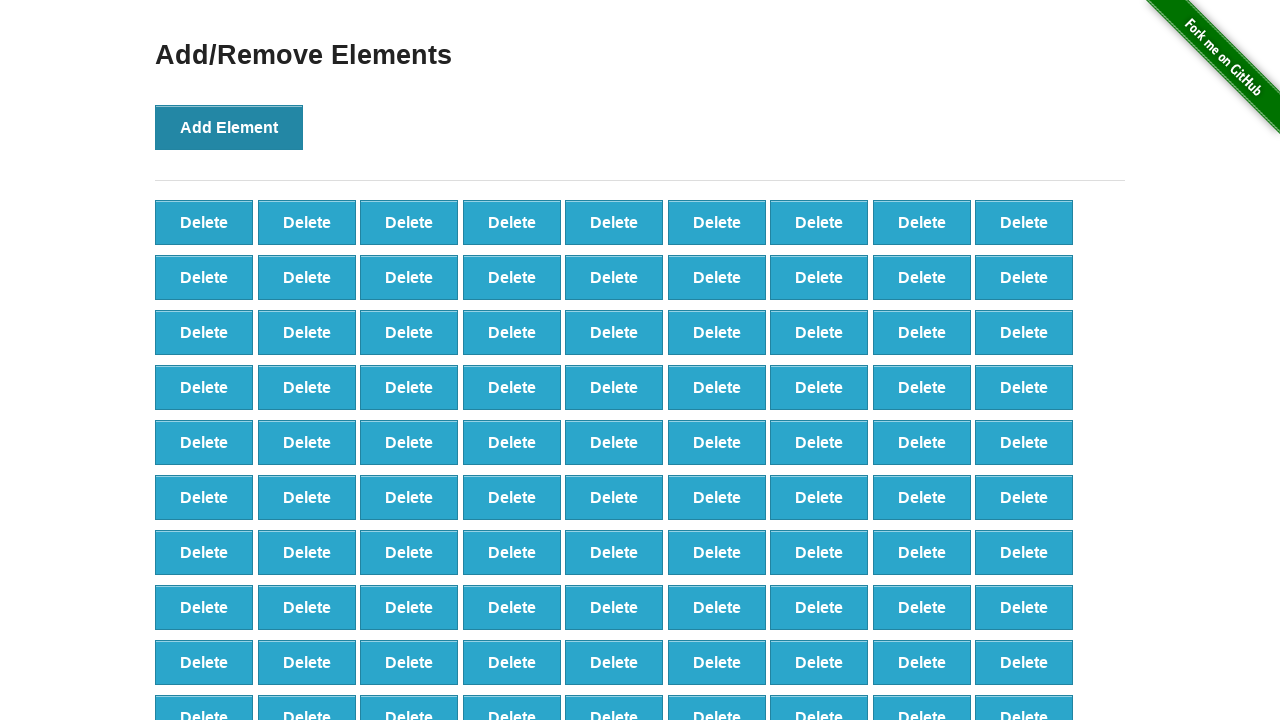

Clicked delete button (iteration 2/90) at (204, 222) on xpath=//button[@onclick='deleteElement()'] >> nth=0
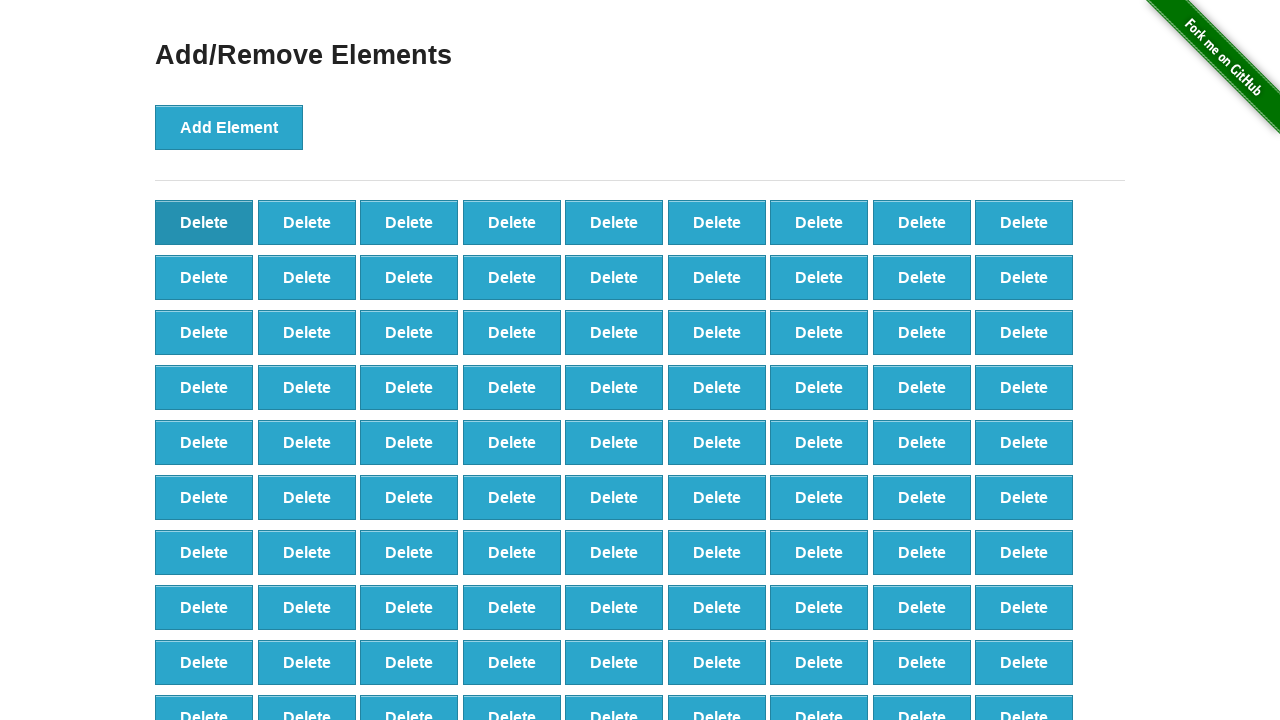

Clicked delete button (iteration 3/90) at (204, 222) on xpath=//button[@onclick='deleteElement()'] >> nth=0
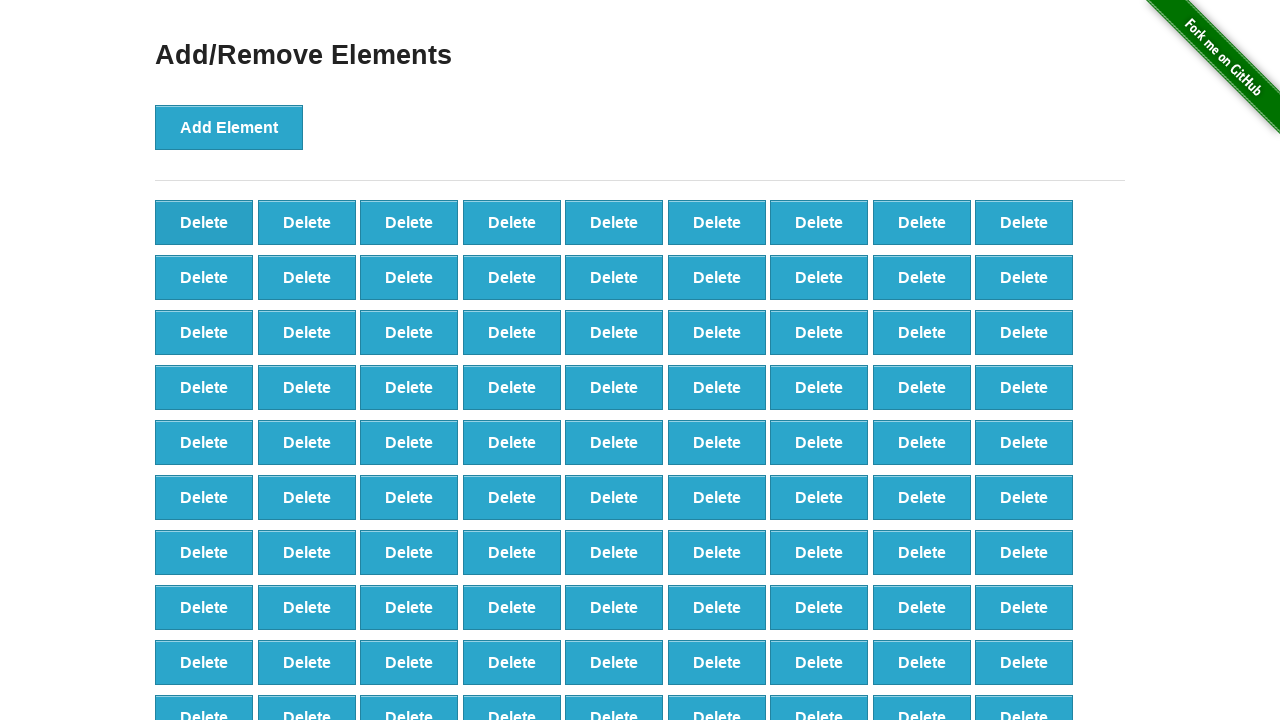

Clicked delete button (iteration 4/90) at (204, 222) on xpath=//button[@onclick='deleteElement()'] >> nth=0
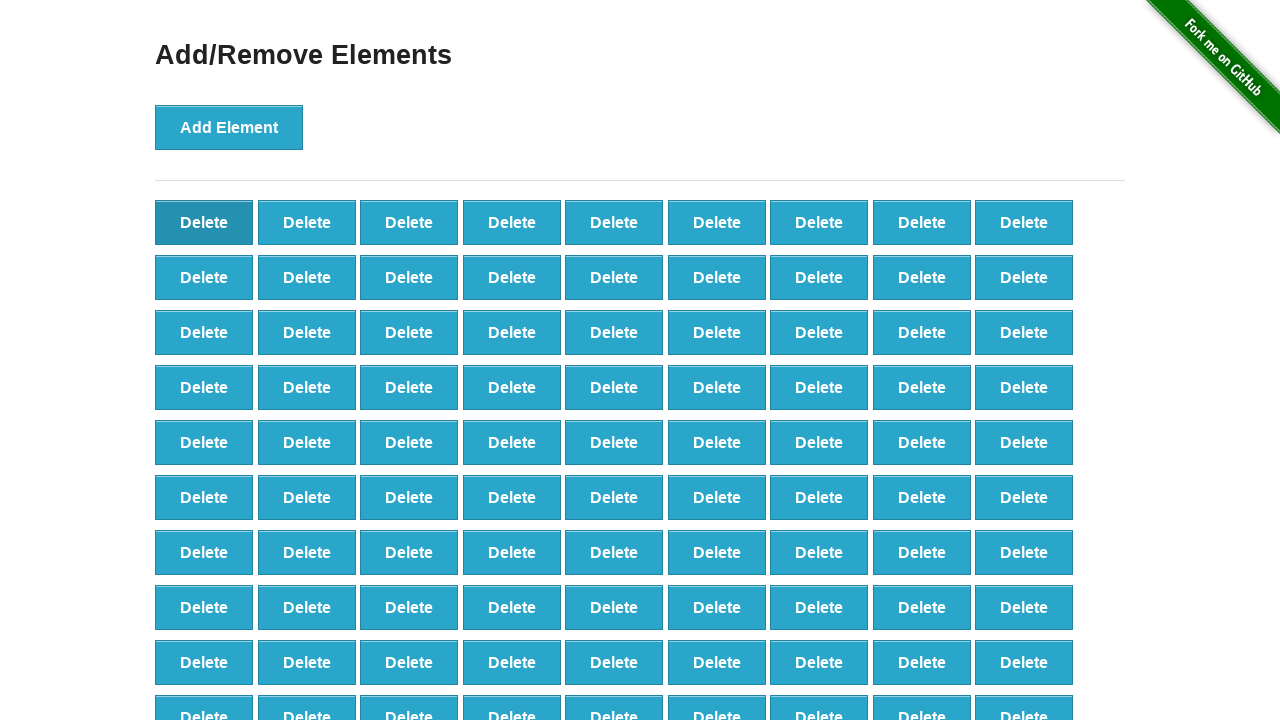

Clicked delete button (iteration 5/90) at (204, 222) on xpath=//button[@onclick='deleteElement()'] >> nth=0
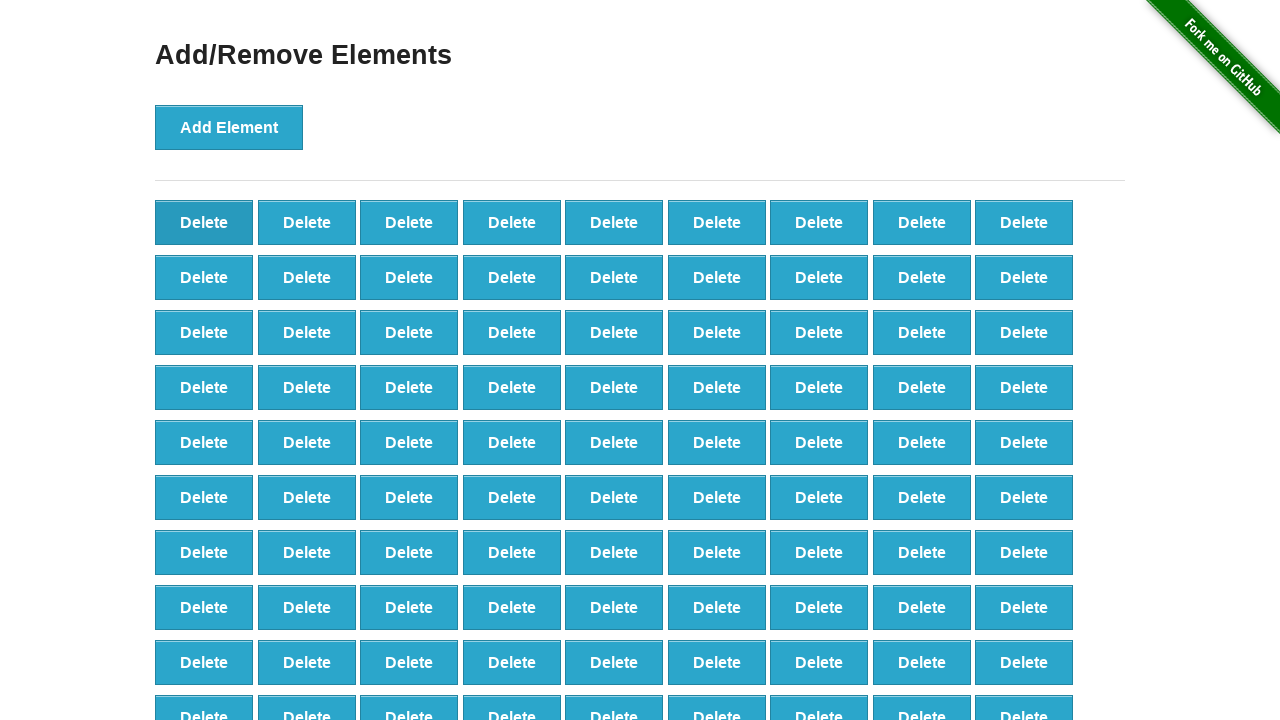

Clicked delete button (iteration 6/90) at (204, 222) on xpath=//button[@onclick='deleteElement()'] >> nth=0
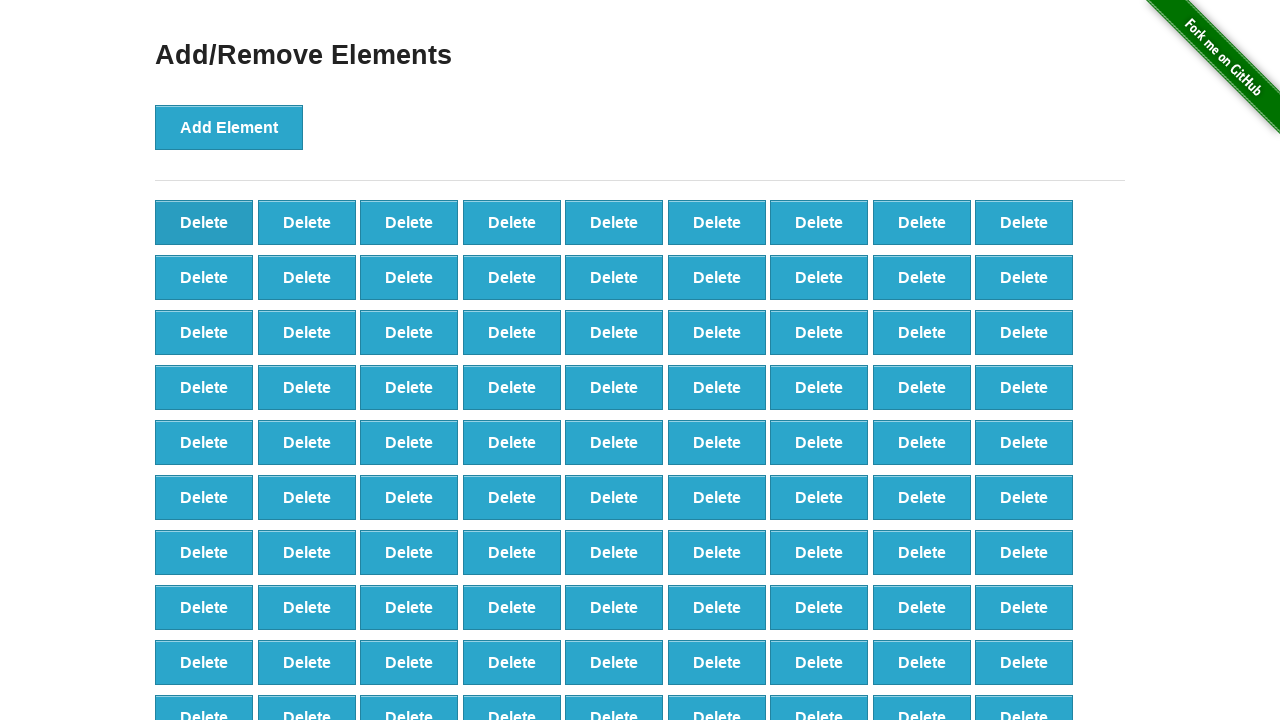

Clicked delete button (iteration 7/90) at (204, 222) on xpath=//button[@onclick='deleteElement()'] >> nth=0
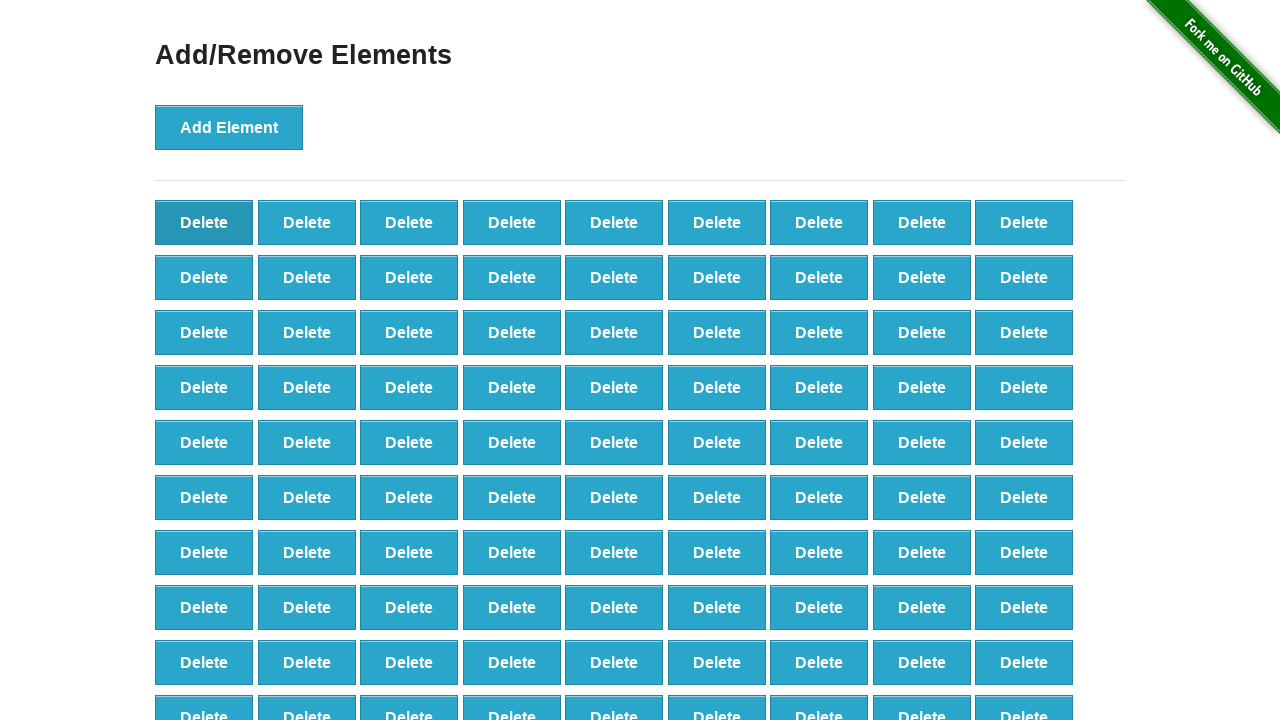

Clicked delete button (iteration 8/90) at (204, 222) on xpath=//button[@onclick='deleteElement()'] >> nth=0
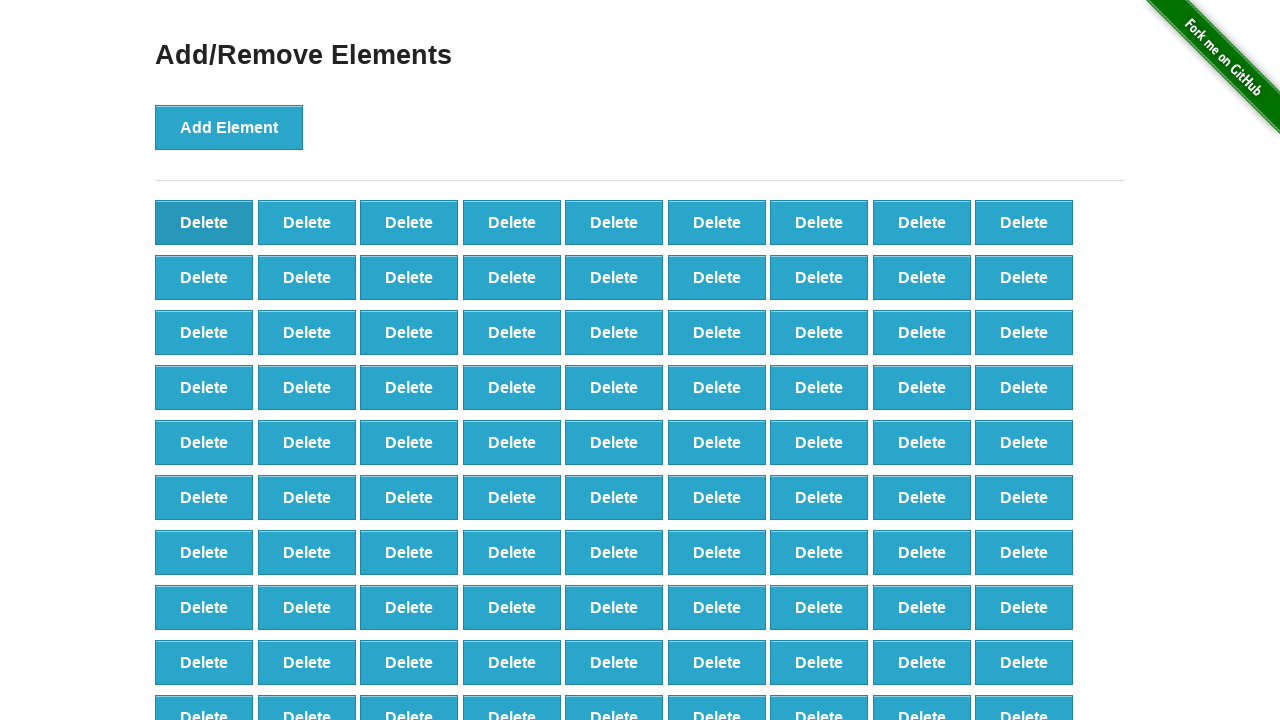

Clicked delete button (iteration 9/90) at (204, 222) on xpath=//button[@onclick='deleteElement()'] >> nth=0
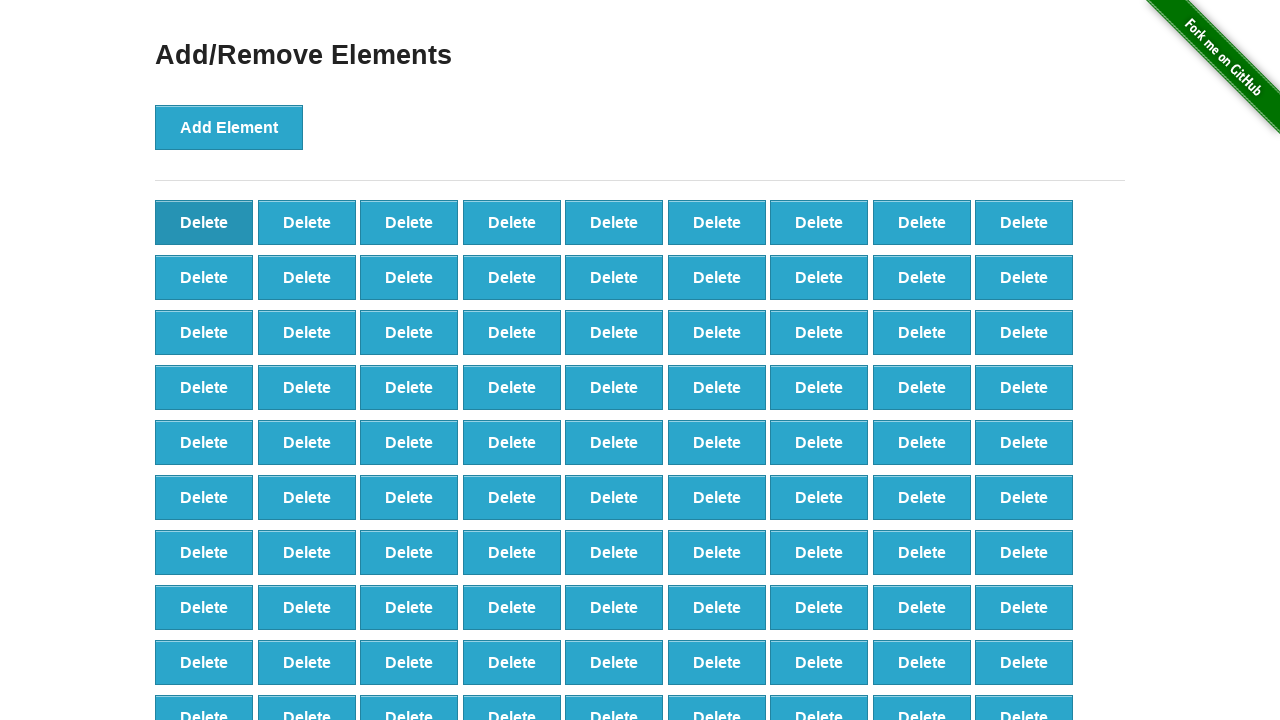

Clicked delete button (iteration 10/90) at (204, 222) on xpath=//button[@onclick='deleteElement()'] >> nth=0
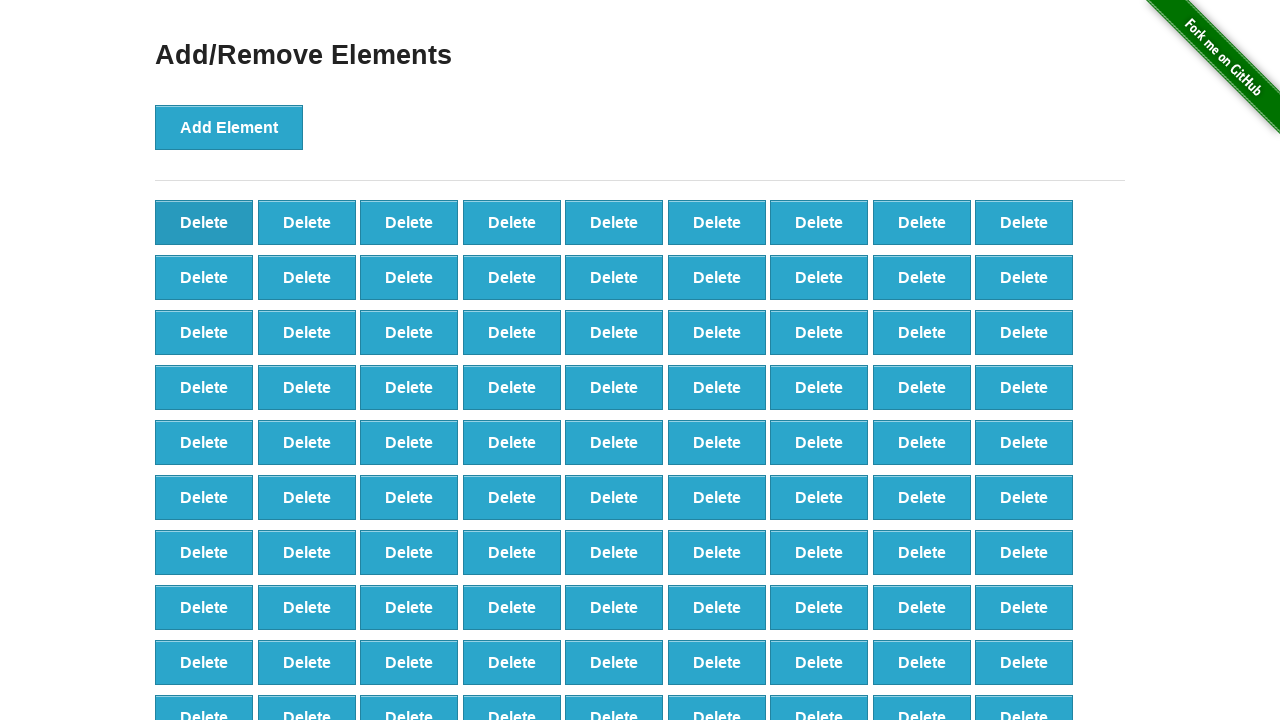

Clicked delete button (iteration 11/90) at (204, 222) on xpath=//button[@onclick='deleteElement()'] >> nth=0
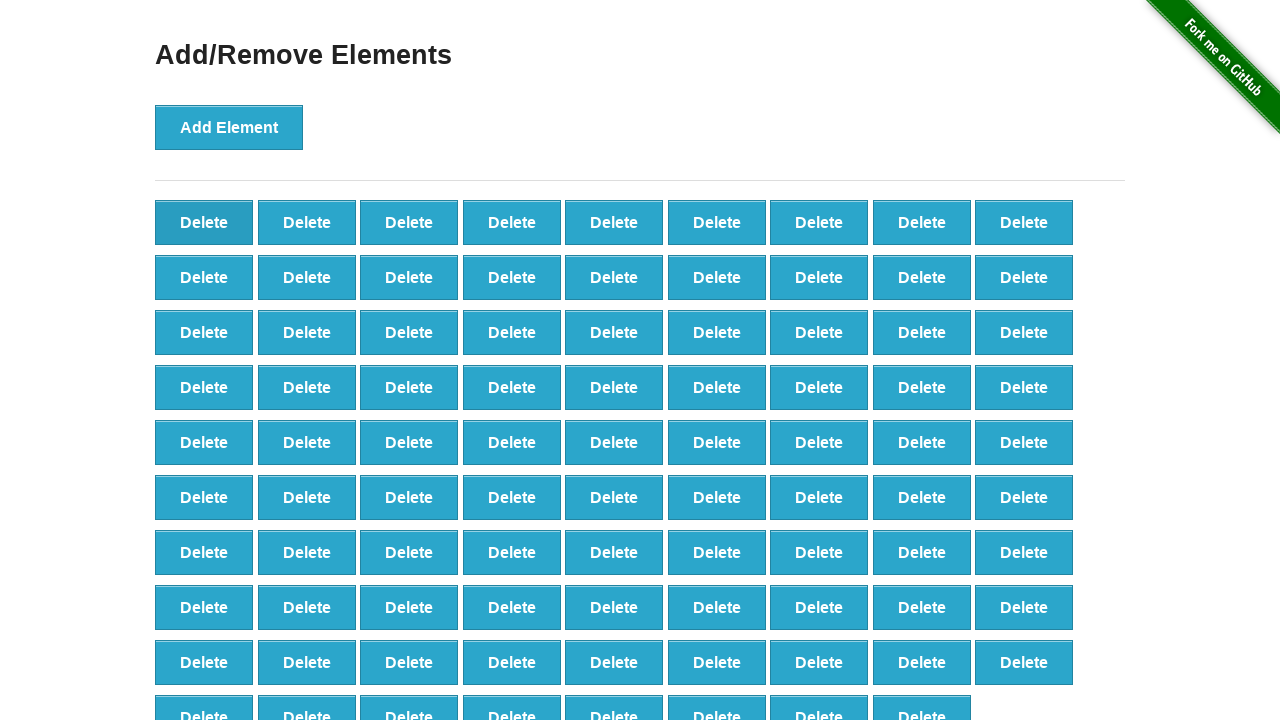

Clicked delete button (iteration 12/90) at (204, 222) on xpath=//button[@onclick='deleteElement()'] >> nth=0
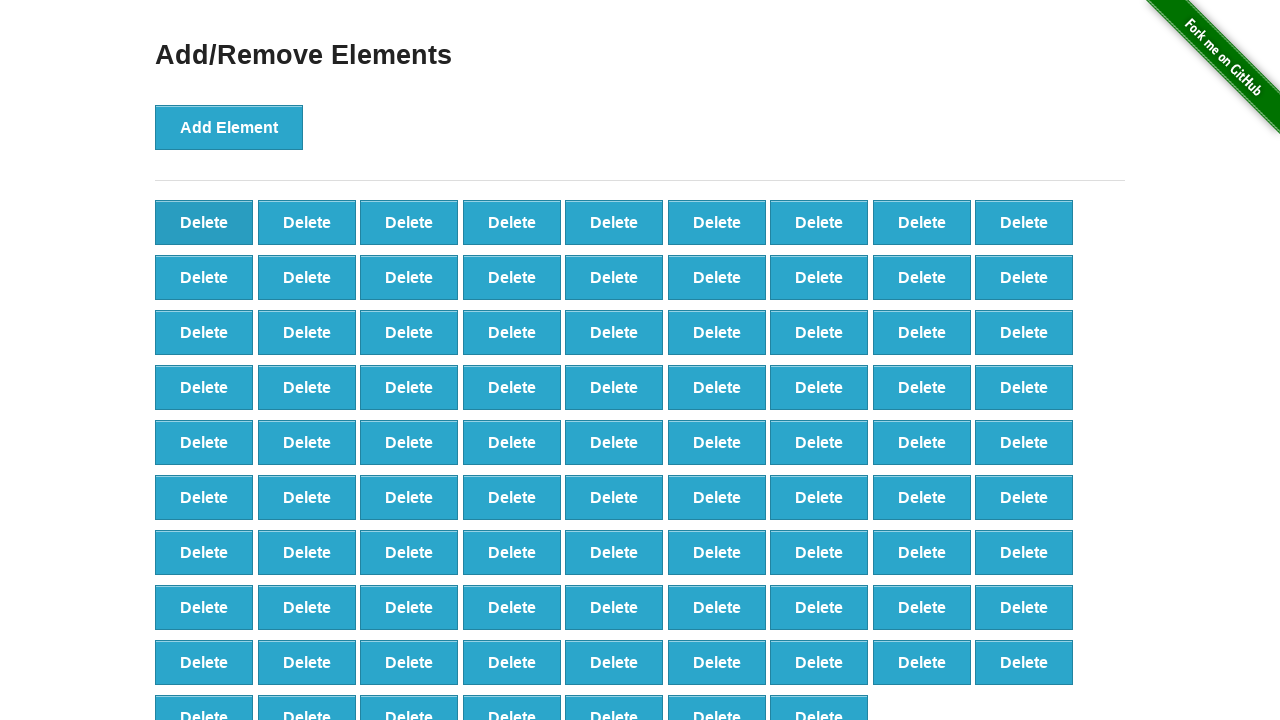

Clicked delete button (iteration 13/90) at (204, 222) on xpath=//button[@onclick='deleteElement()'] >> nth=0
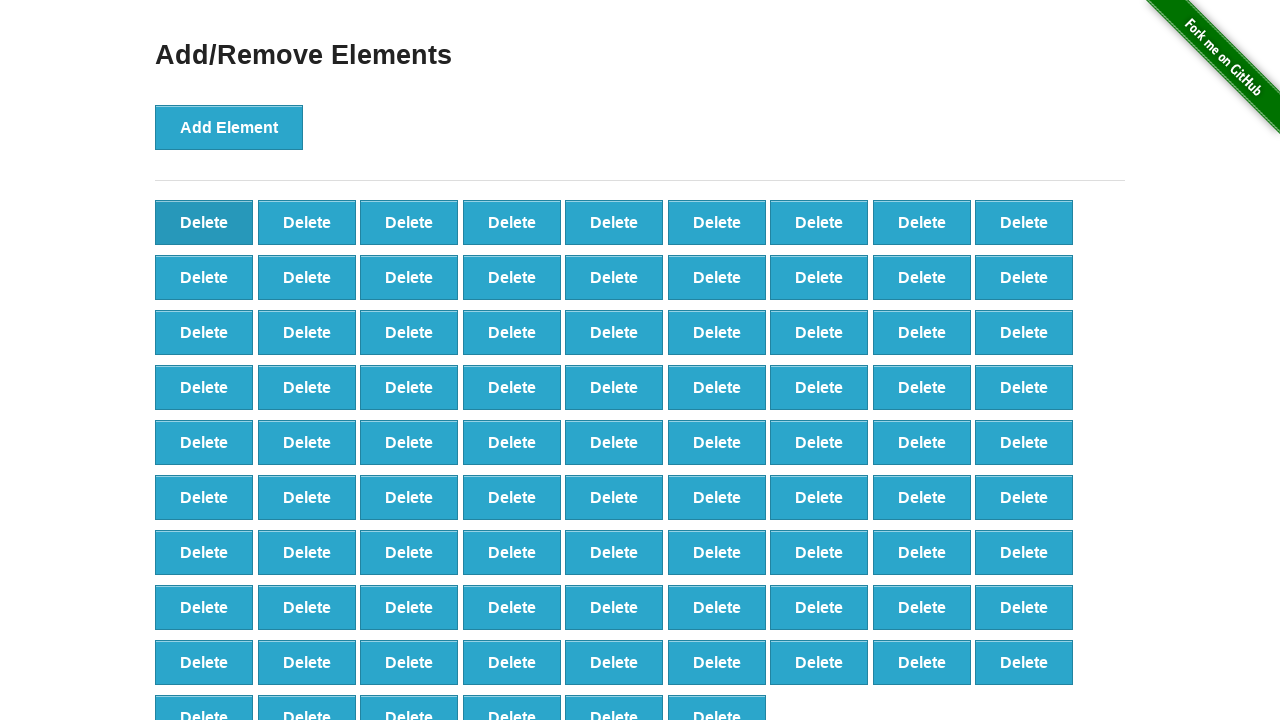

Clicked delete button (iteration 14/90) at (204, 222) on xpath=//button[@onclick='deleteElement()'] >> nth=0
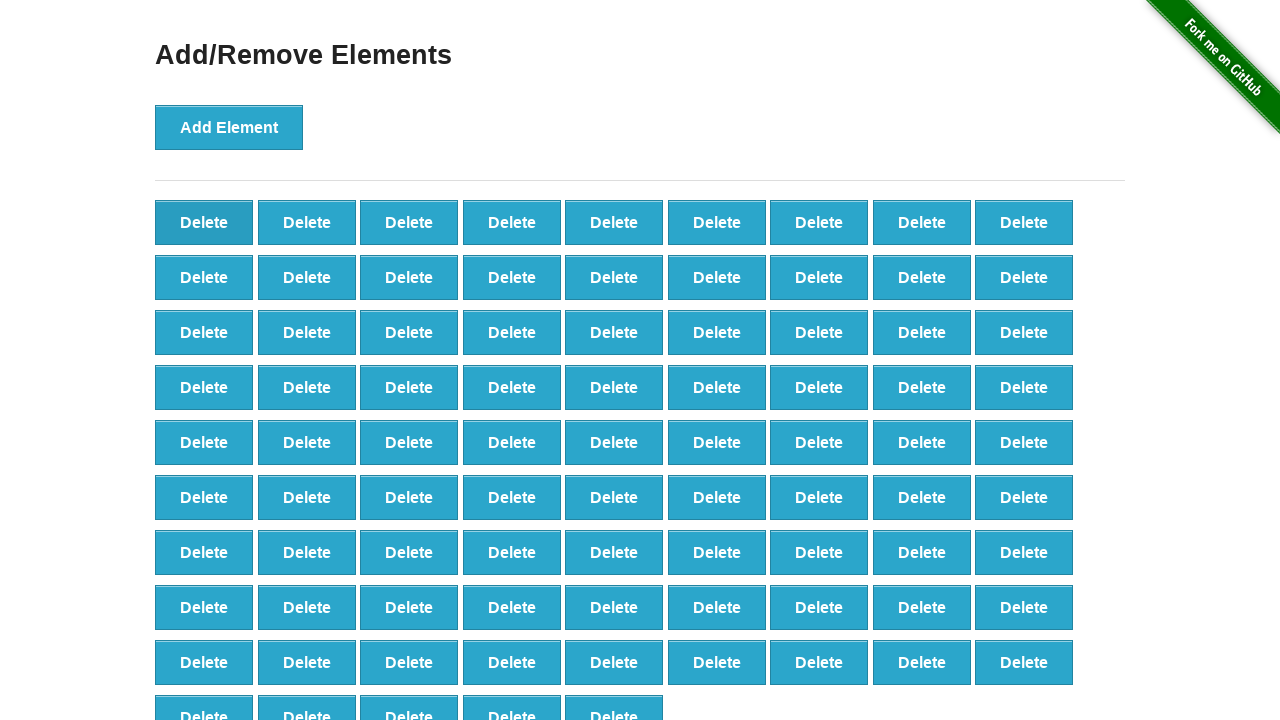

Clicked delete button (iteration 15/90) at (204, 222) on xpath=//button[@onclick='deleteElement()'] >> nth=0
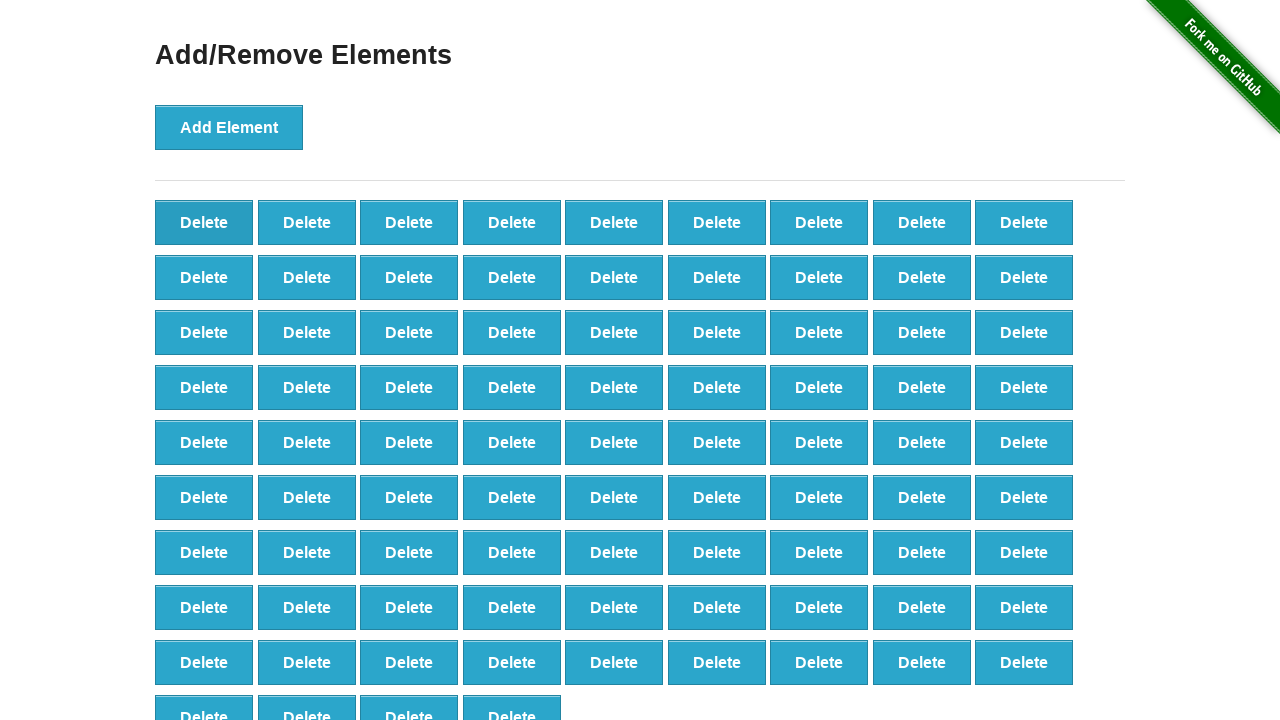

Clicked delete button (iteration 16/90) at (204, 222) on xpath=//button[@onclick='deleteElement()'] >> nth=0
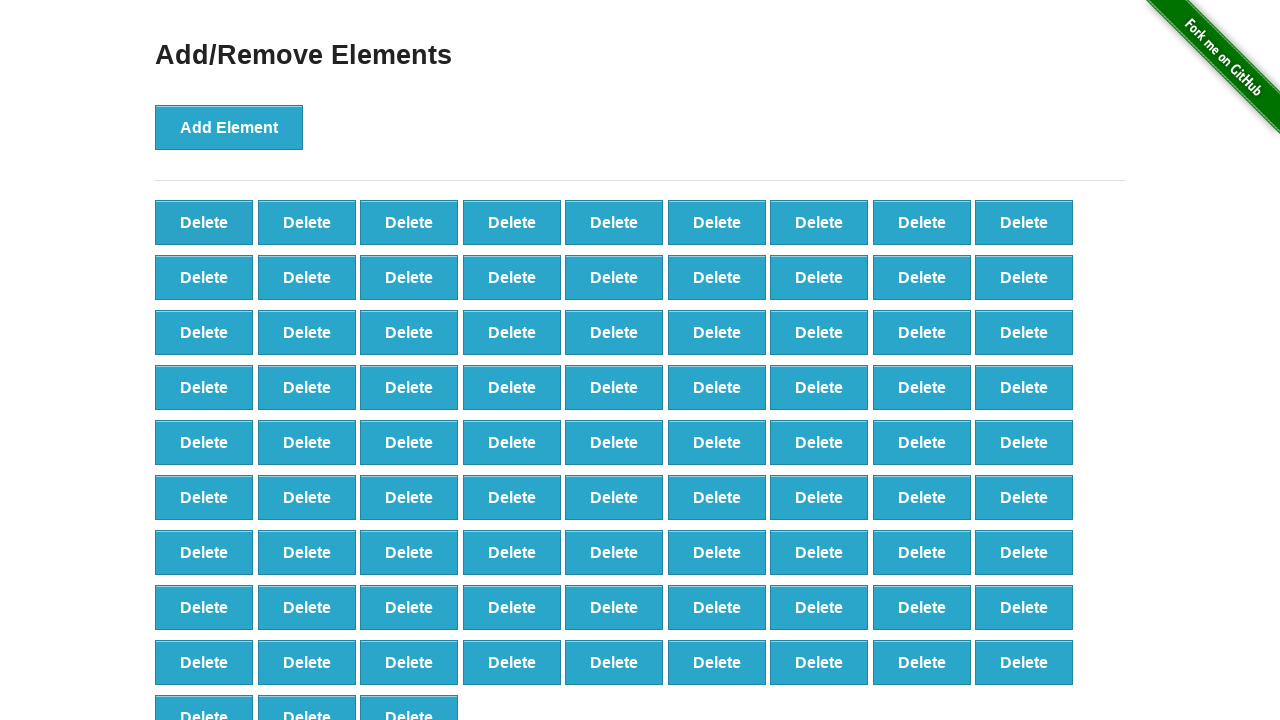

Clicked delete button (iteration 17/90) at (204, 222) on xpath=//button[@onclick='deleteElement()'] >> nth=0
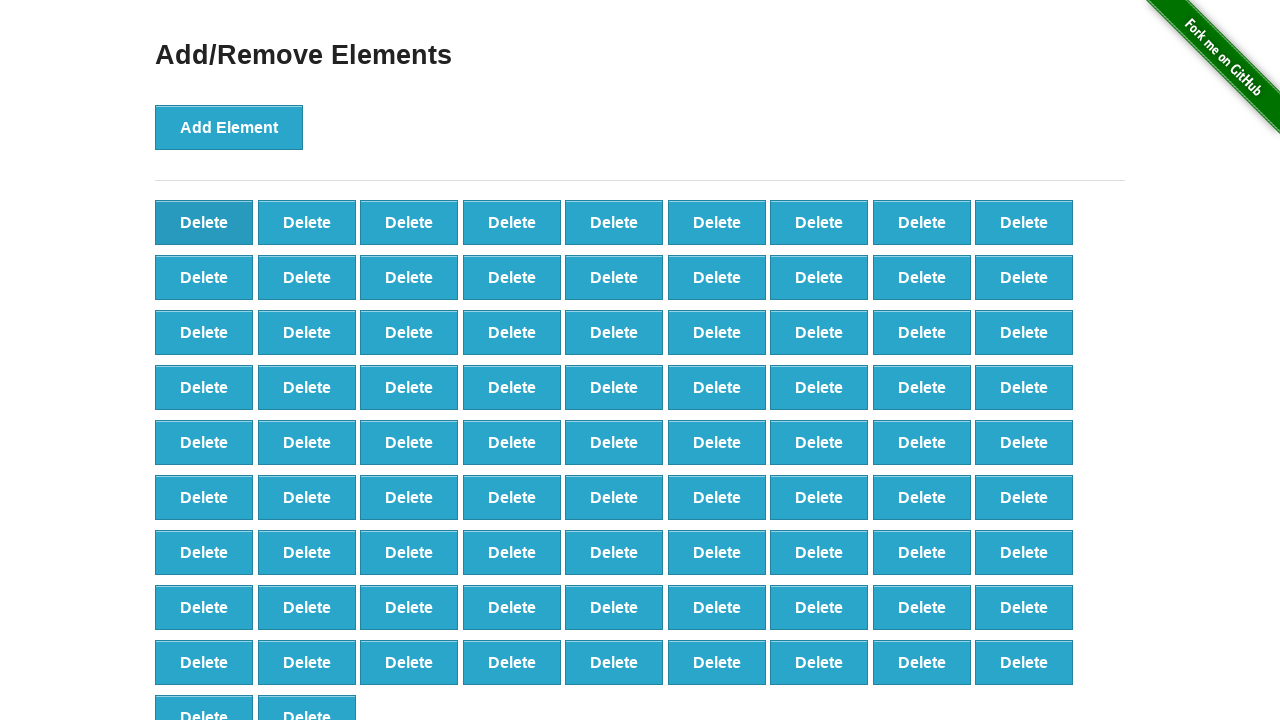

Clicked delete button (iteration 18/90) at (204, 222) on xpath=//button[@onclick='deleteElement()'] >> nth=0
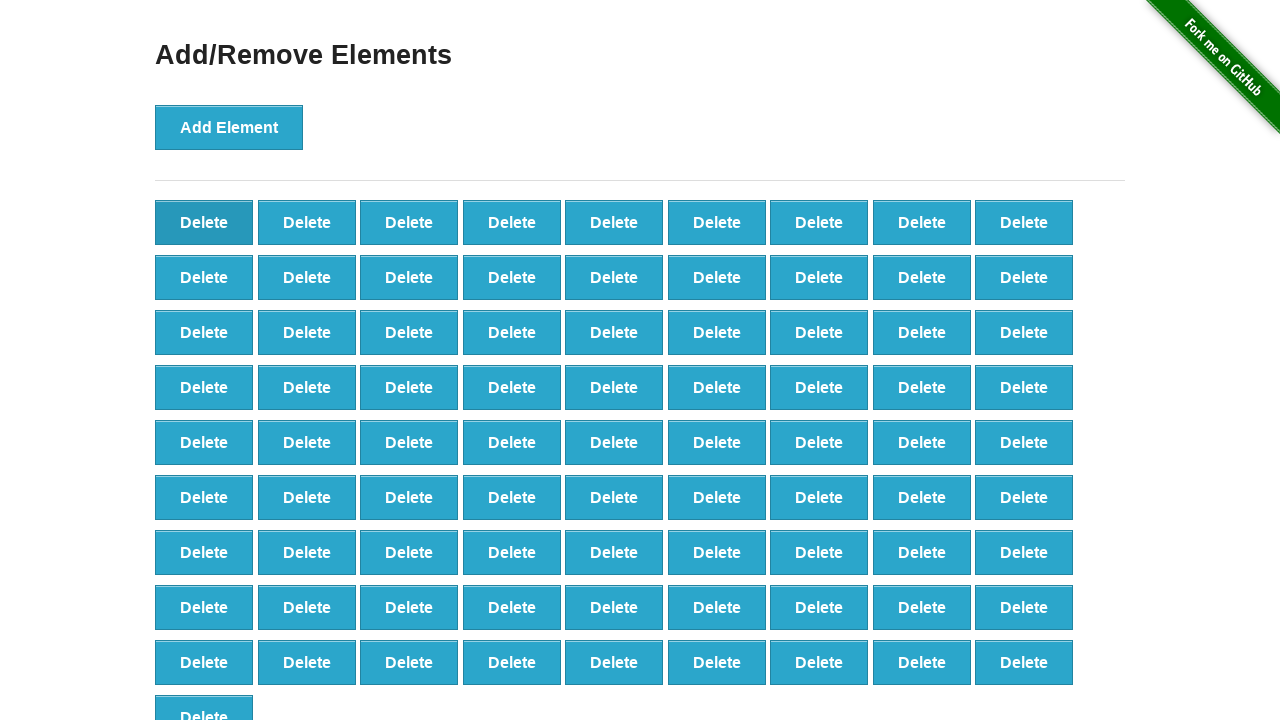

Clicked delete button (iteration 19/90) at (204, 222) on xpath=//button[@onclick='deleteElement()'] >> nth=0
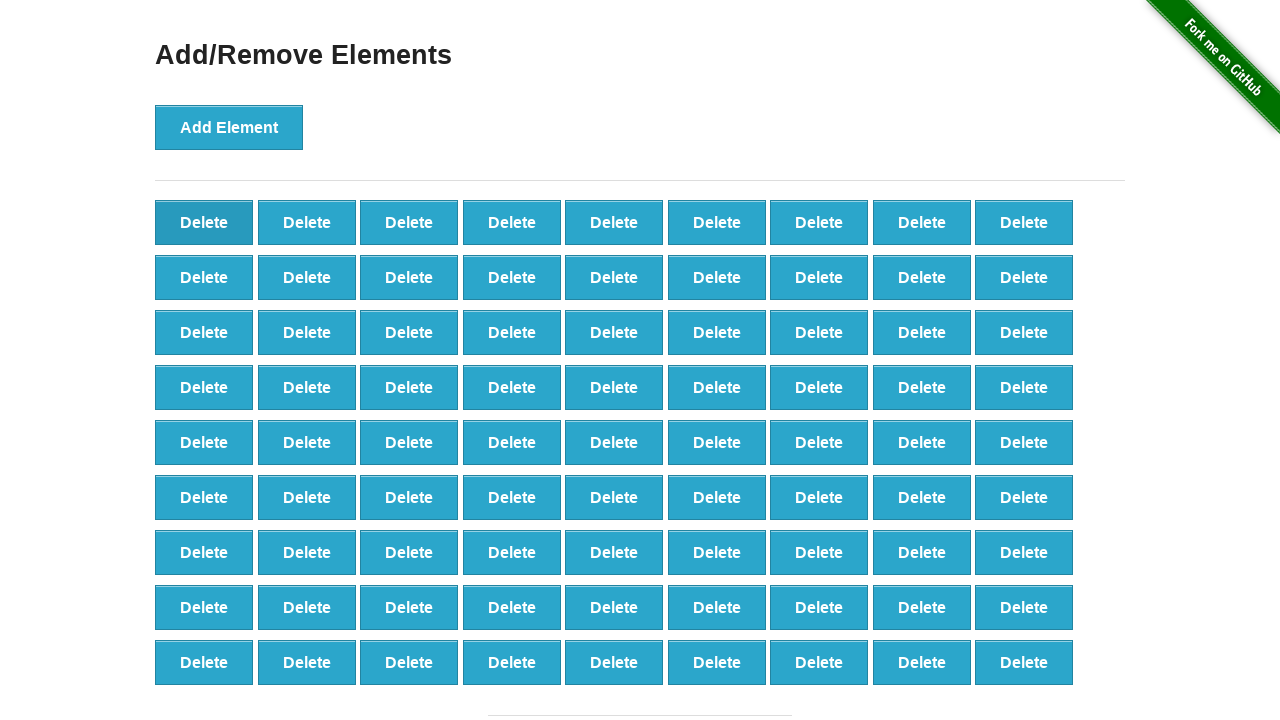

Clicked delete button (iteration 20/90) at (204, 222) on xpath=//button[@onclick='deleteElement()'] >> nth=0
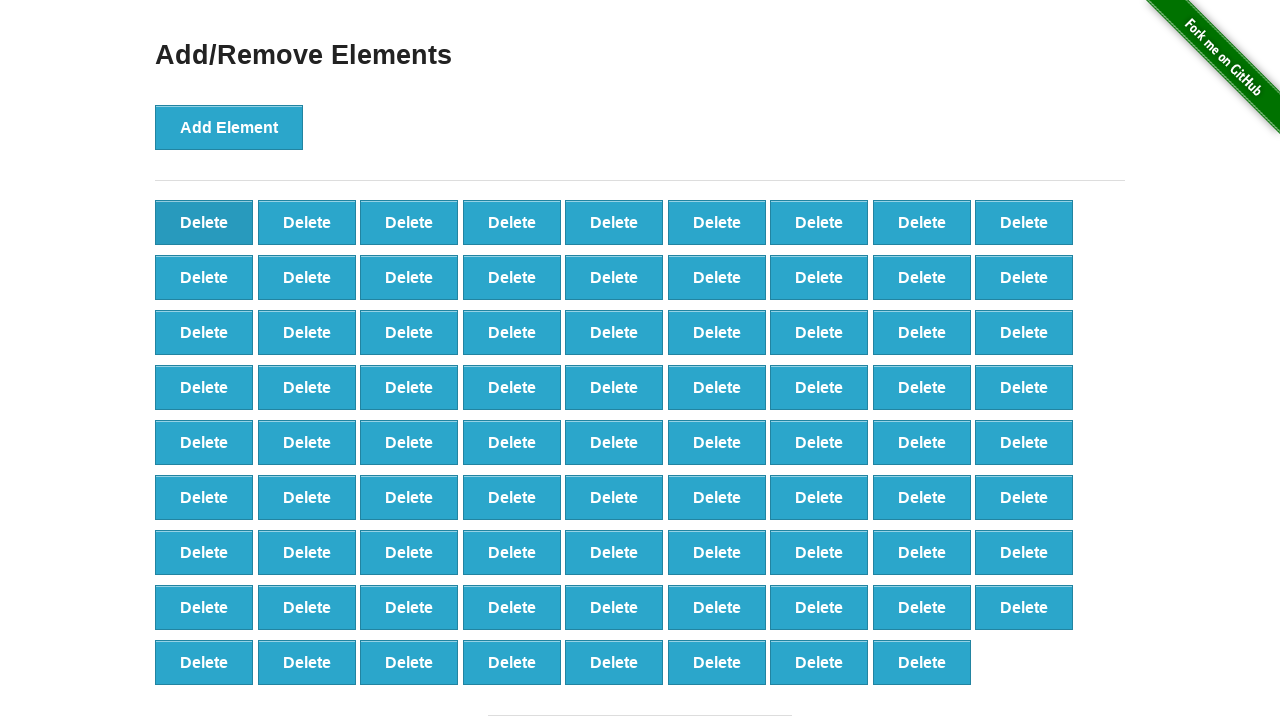

Clicked delete button (iteration 21/90) at (204, 222) on xpath=//button[@onclick='deleteElement()'] >> nth=0
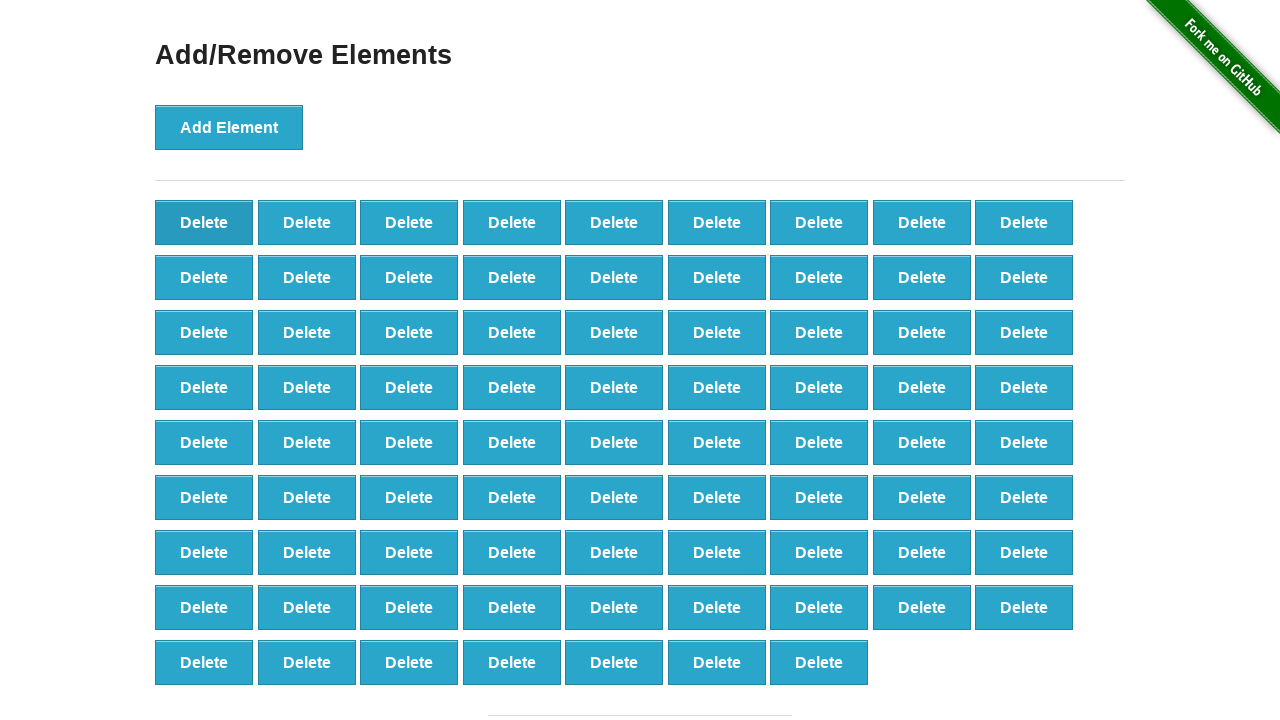

Clicked delete button (iteration 22/90) at (204, 222) on xpath=//button[@onclick='deleteElement()'] >> nth=0
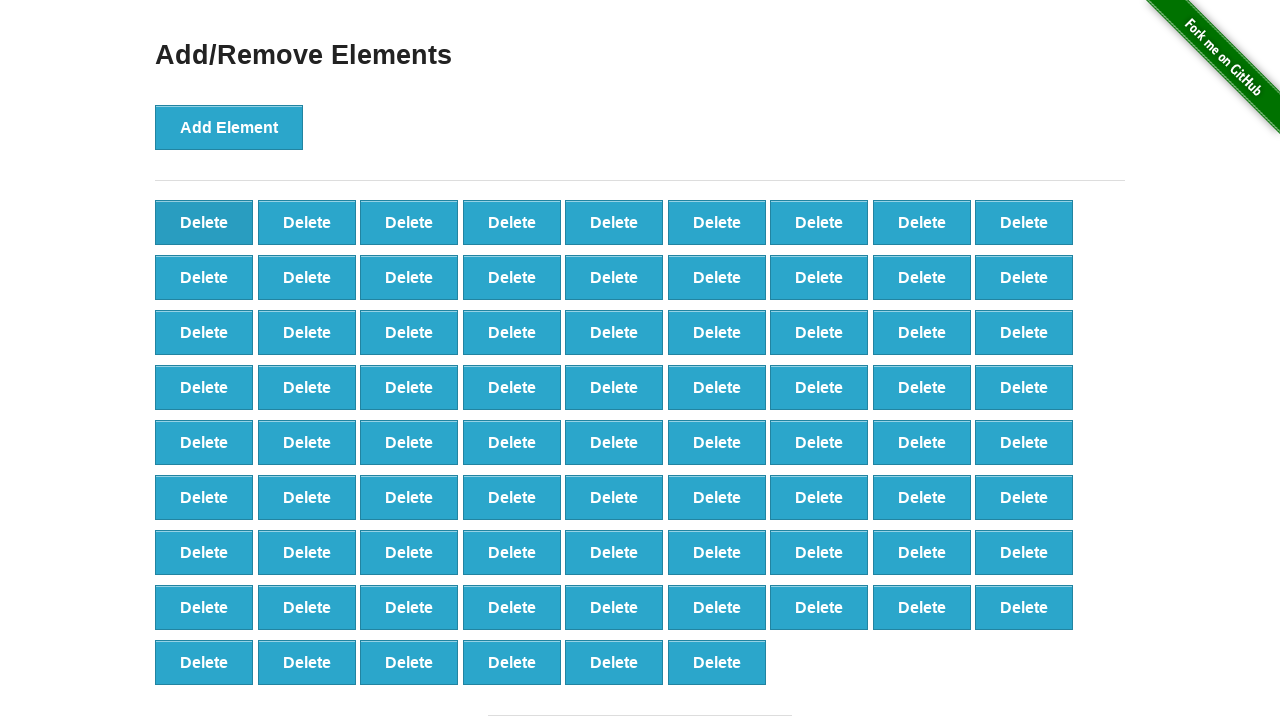

Clicked delete button (iteration 23/90) at (204, 222) on xpath=//button[@onclick='deleteElement()'] >> nth=0
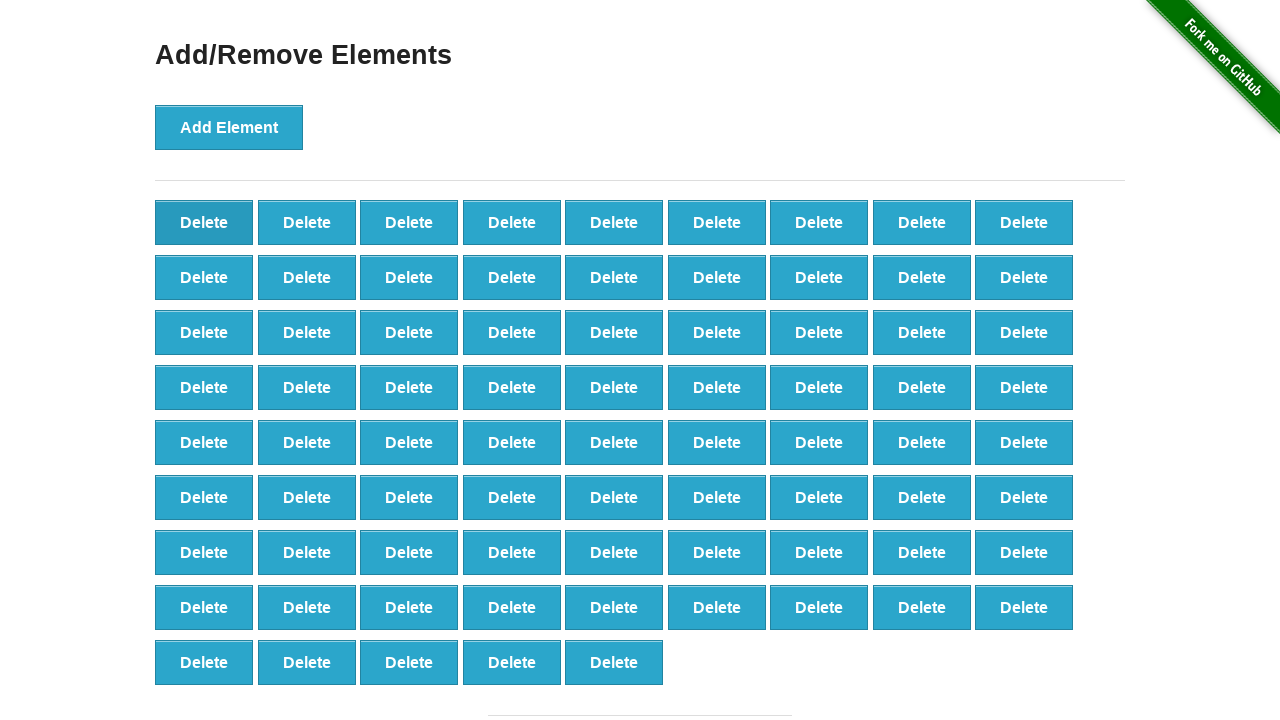

Clicked delete button (iteration 24/90) at (204, 222) on xpath=//button[@onclick='deleteElement()'] >> nth=0
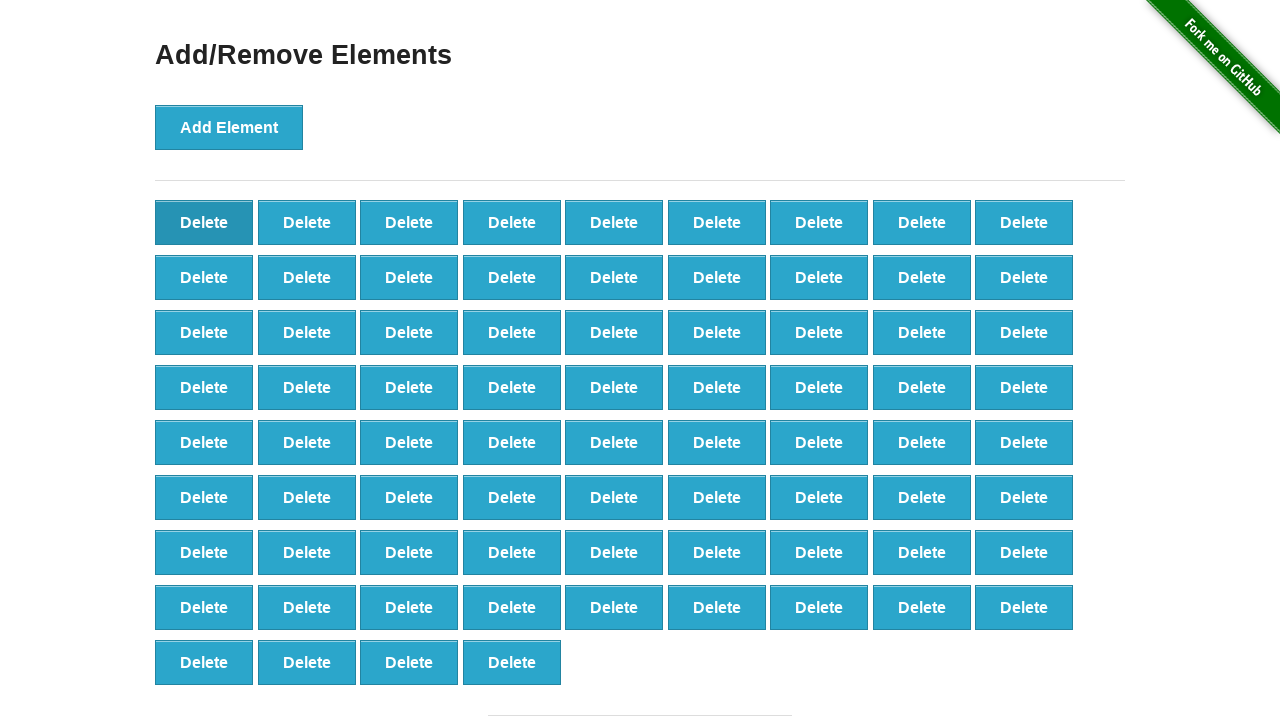

Clicked delete button (iteration 25/90) at (204, 222) on xpath=//button[@onclick='deleteElement()'] >> nth=0
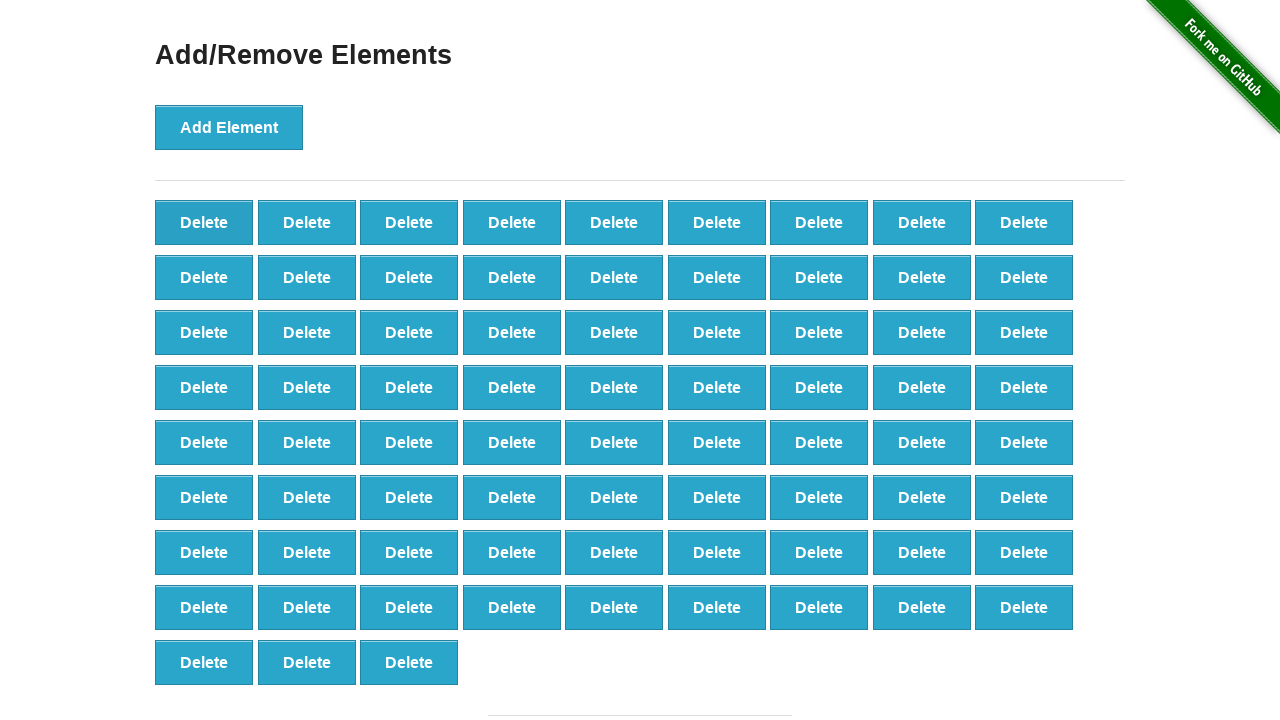

Clicked delete button (iteration 26/90) at (204, 222) on xpath=//button[@onclick='deleteElement()'] >> nth=0
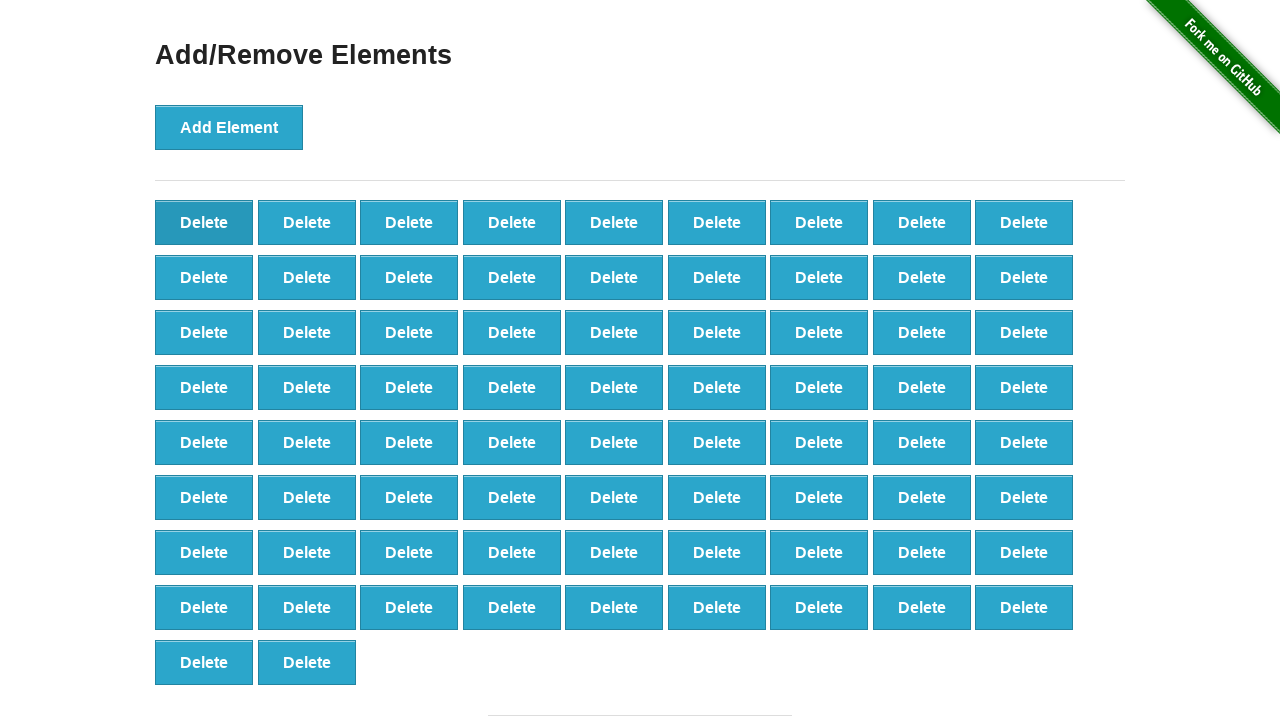

Clicked delete button (iteration 27/90) at (204, 222) on xpath=//button[@onclick='deleteElement()'] >> nth=0
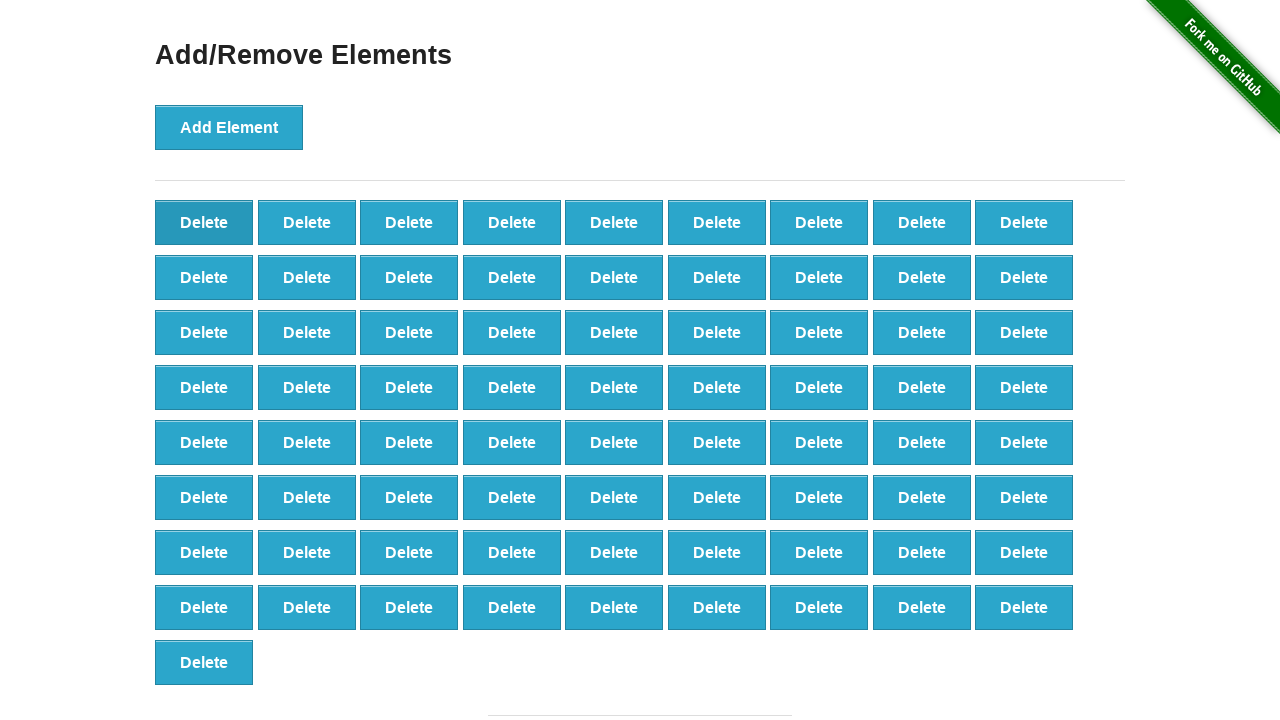

Clicked delete button (iteration 28/90) at (204, 222) on xpath=//button[@onclick='deleteElement()'] >> nth=0
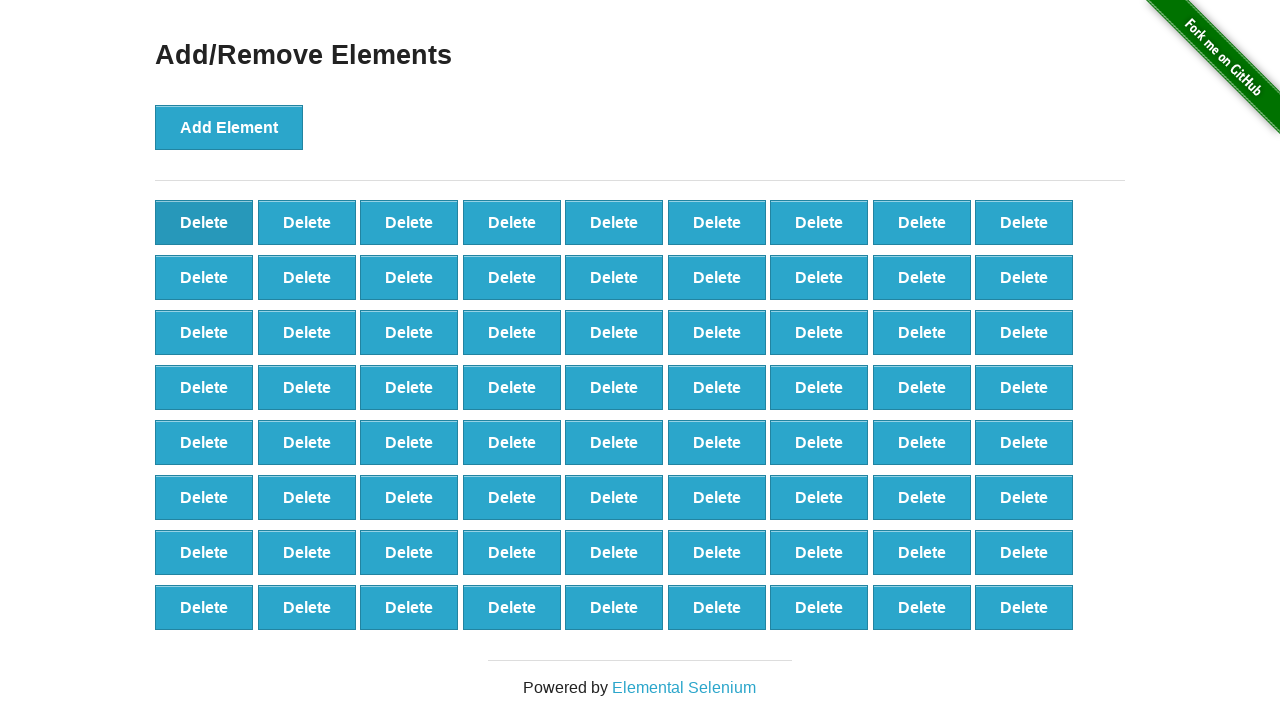

Clicked delete button (iteration 29/90) at (204, 222) on xpath=//button[@onclick='deleteElement()'] >> nth=0
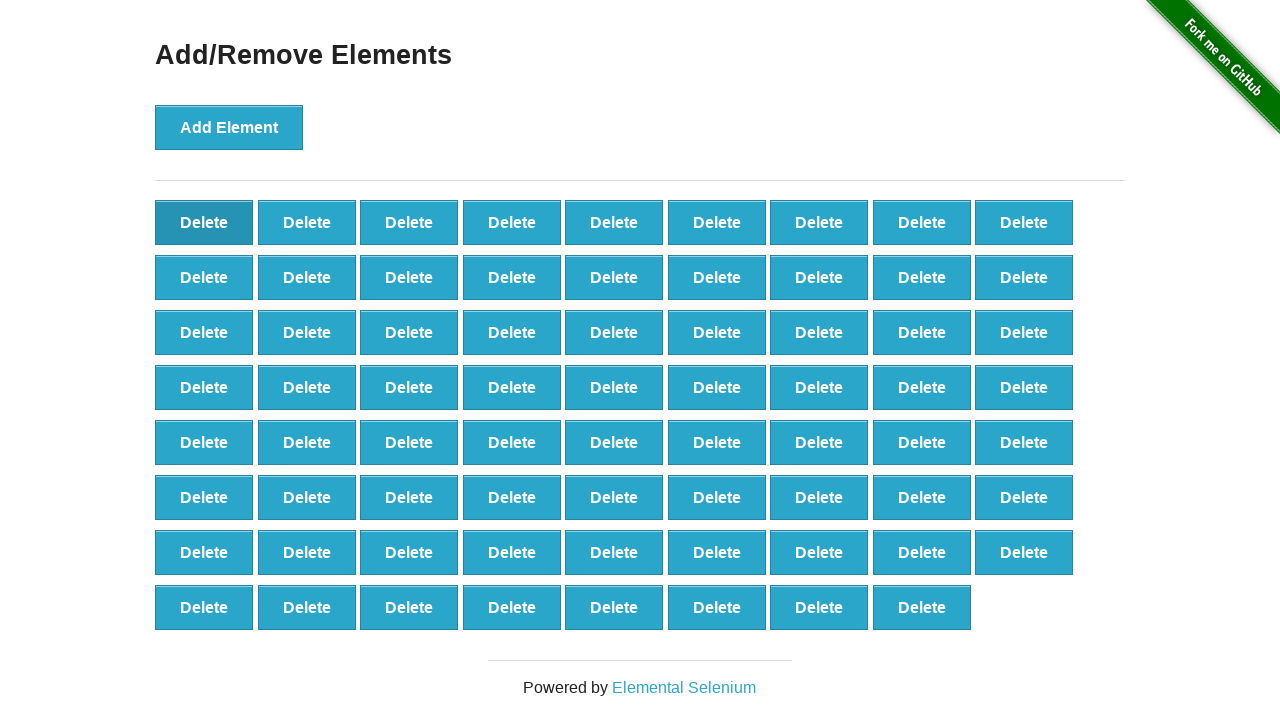

Clicked delete button (iteration 30/90) at (204, 222) on xpath=//button[@onclick='deleteElement()'] >> nth=0
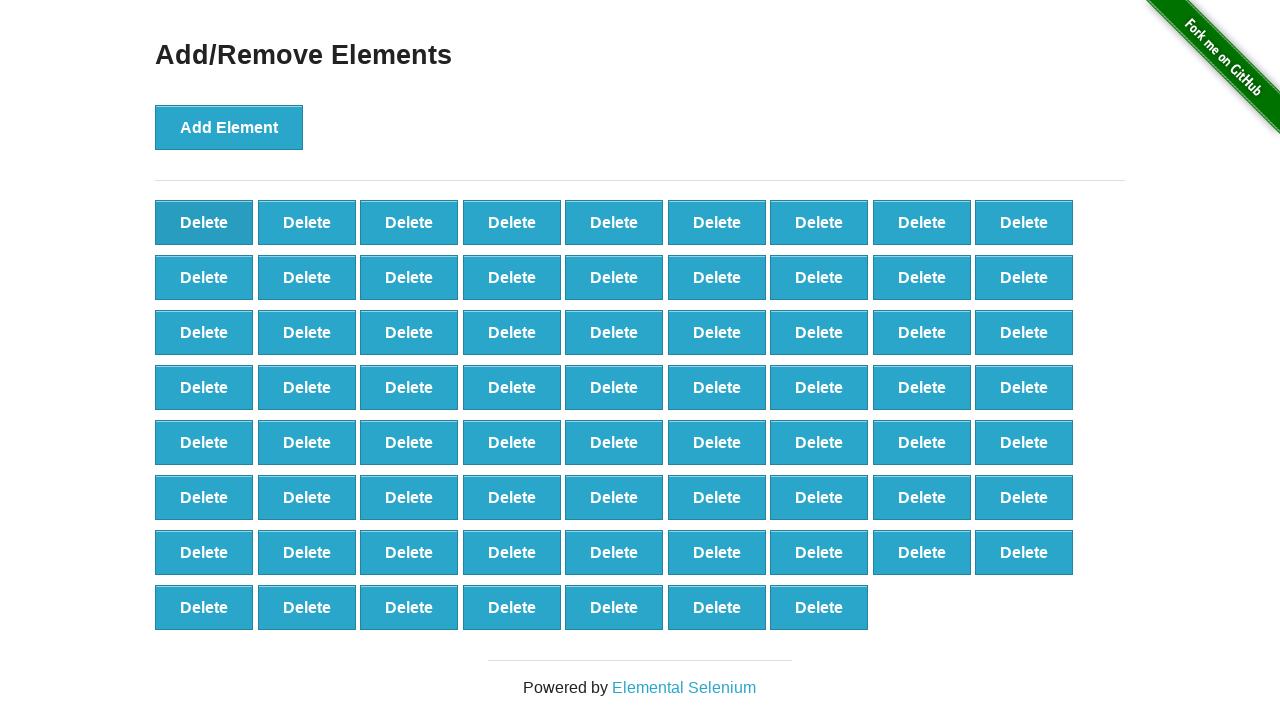

Clicked delete button (iteration 31/90) at (204, 222) on xpath=//button[@onclick='deleteElement()'] >> nth=0
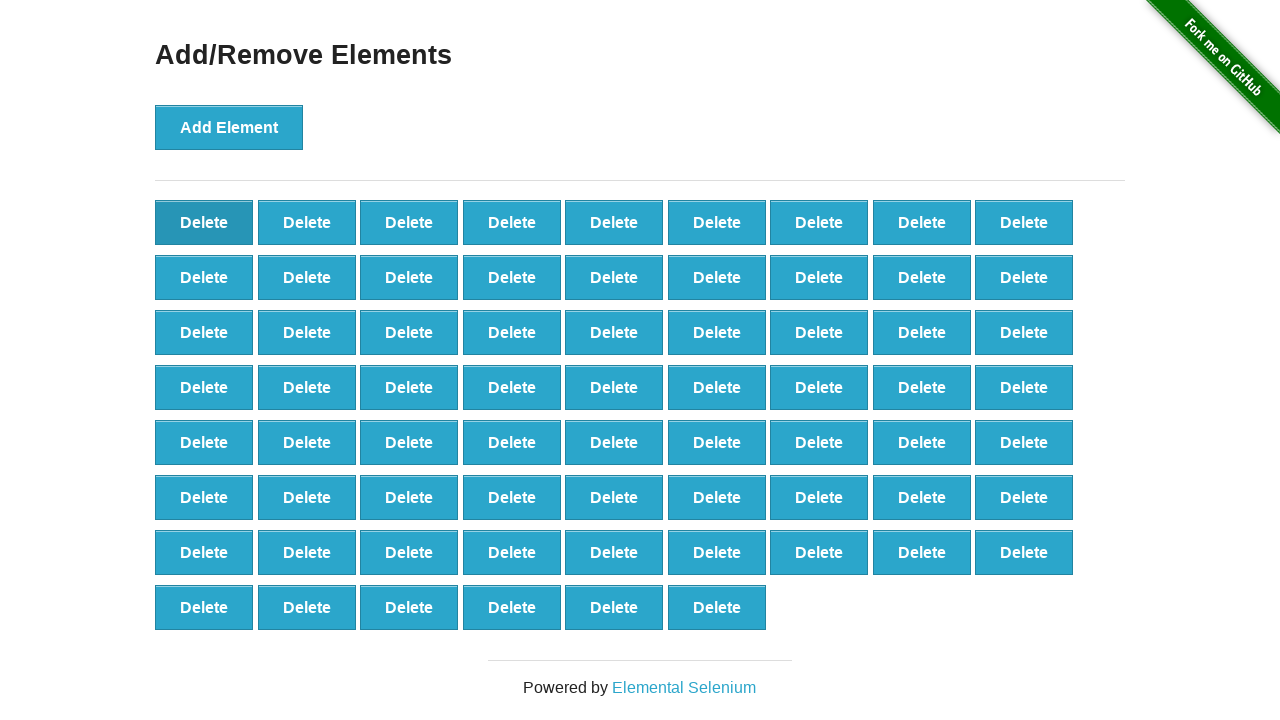

Clicked delete button (iteration 32/90) at (204, 222) on xpath=//button[@onclick='deleteElement()'] >> nth=0
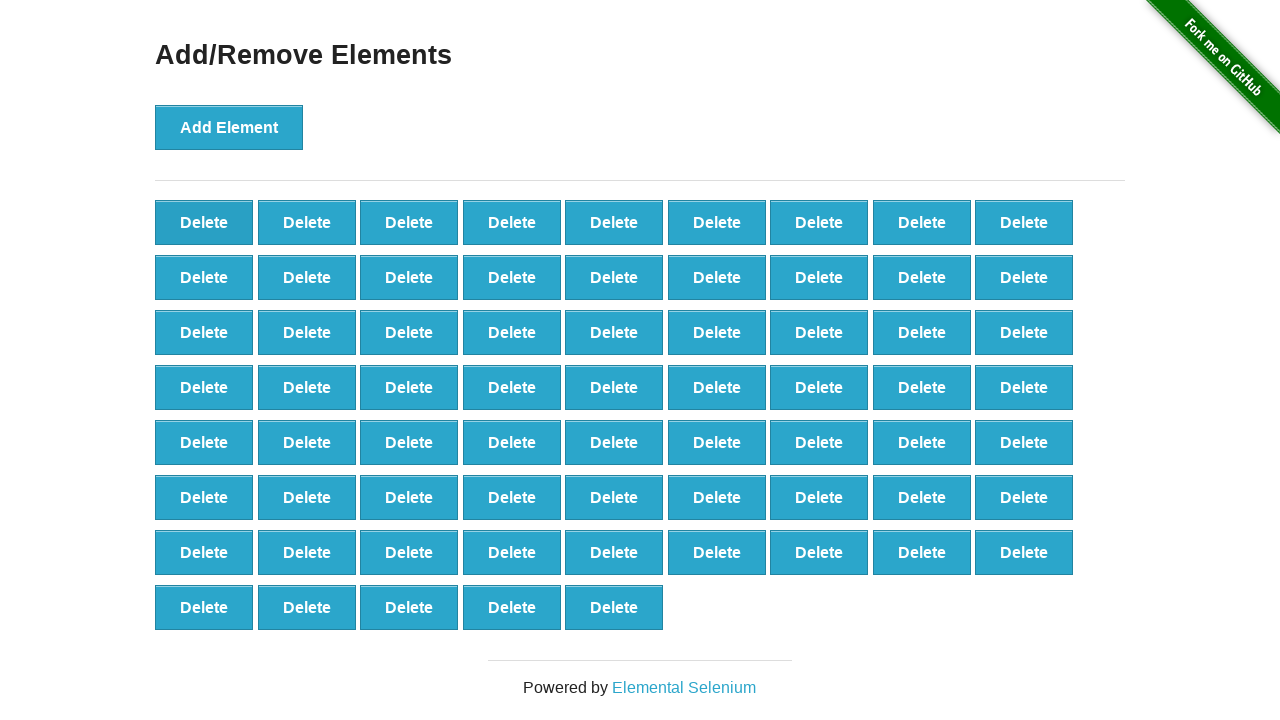

Clicked delete button (iteration 33/90) at (204, 222) on xpath=//button[@onclick='deleteElement()'] >> nth=0
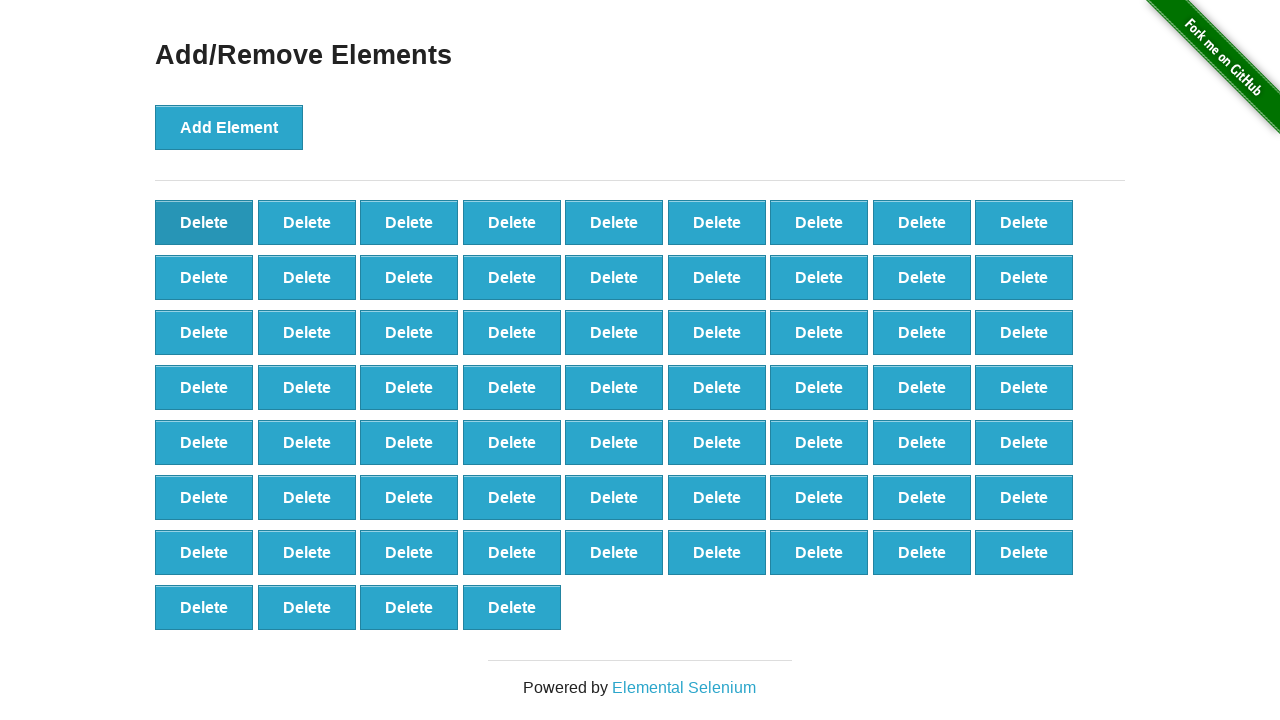

Clicked delete button (iteration 34/90) at (204, 222) on xpath=//button[@onclick='deleteElement()'] >> nth=0
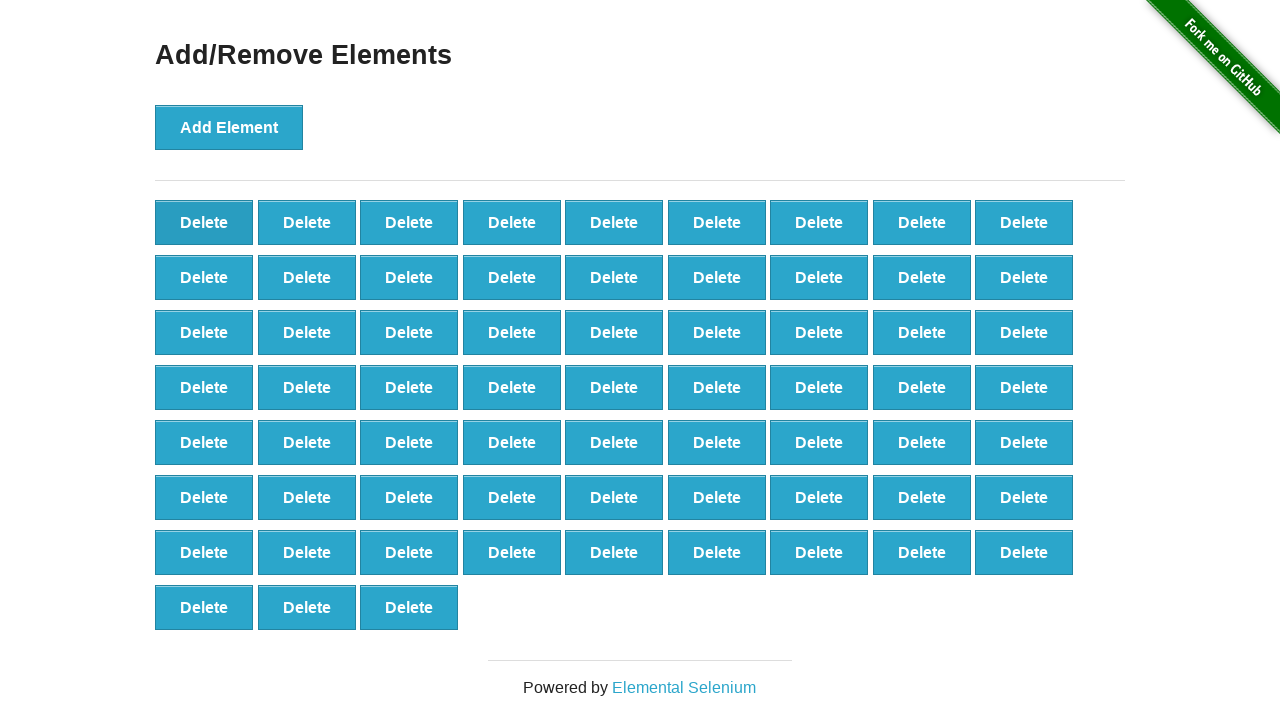

Clicked delete button (iteration 35/90) at (204, 222) on xpath=//button[@onclick='deleteElement()'] >> nth=0
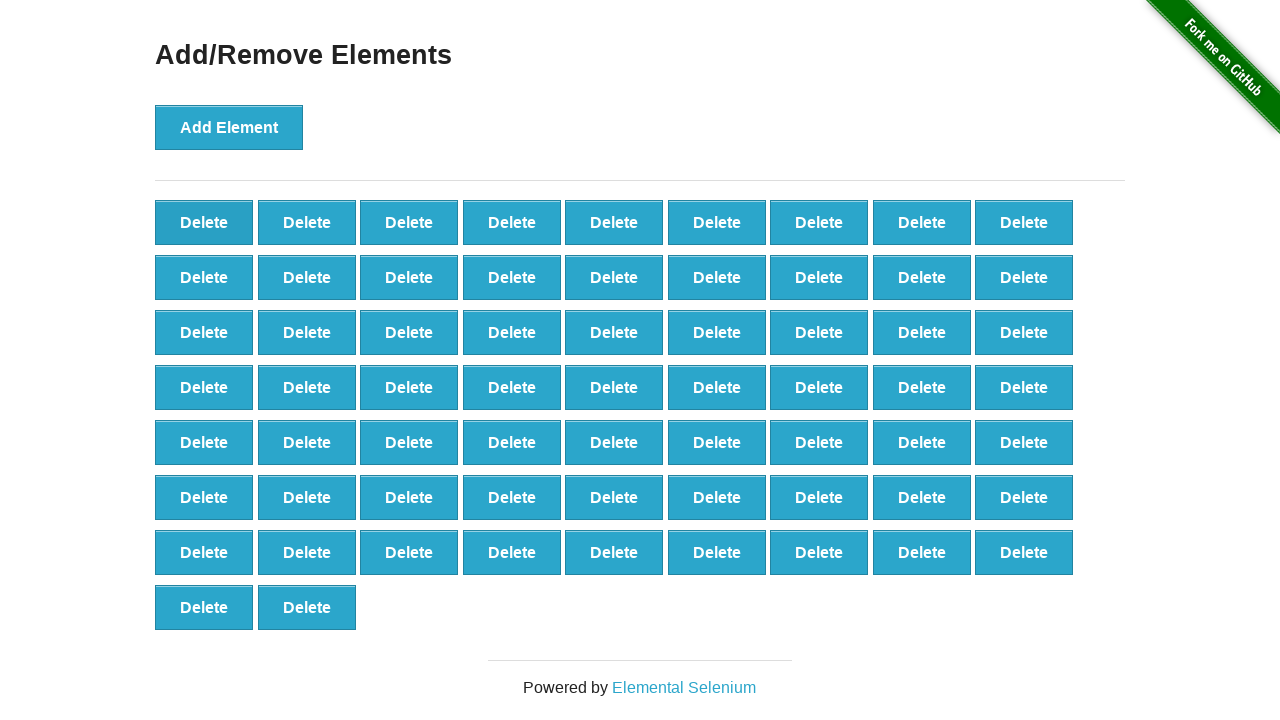

Clicked delete button (iteration 36/90) at (204, 222) on xpath=//button[@onclick='deleteElement()'] >> nth=0
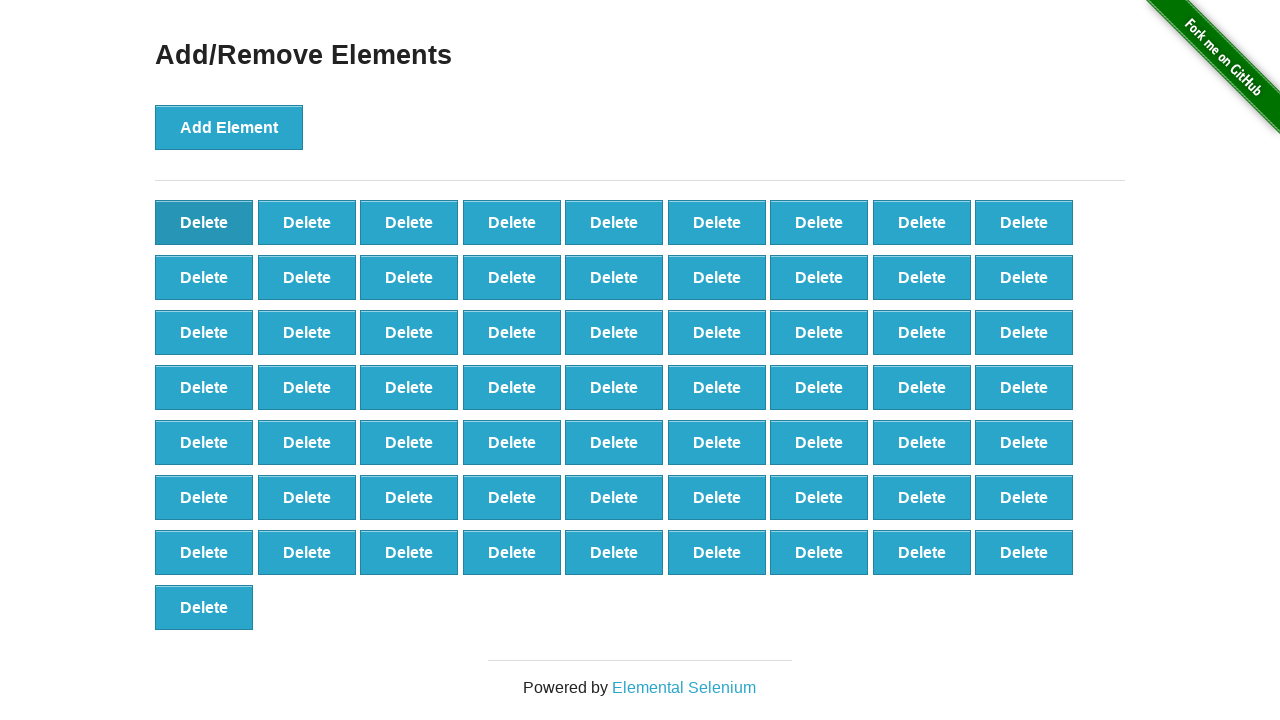

Clicked delete button (iteration 37/90) at (204, 222) on xpath=//button[@onclick='deleteElement()'] >> nth=0
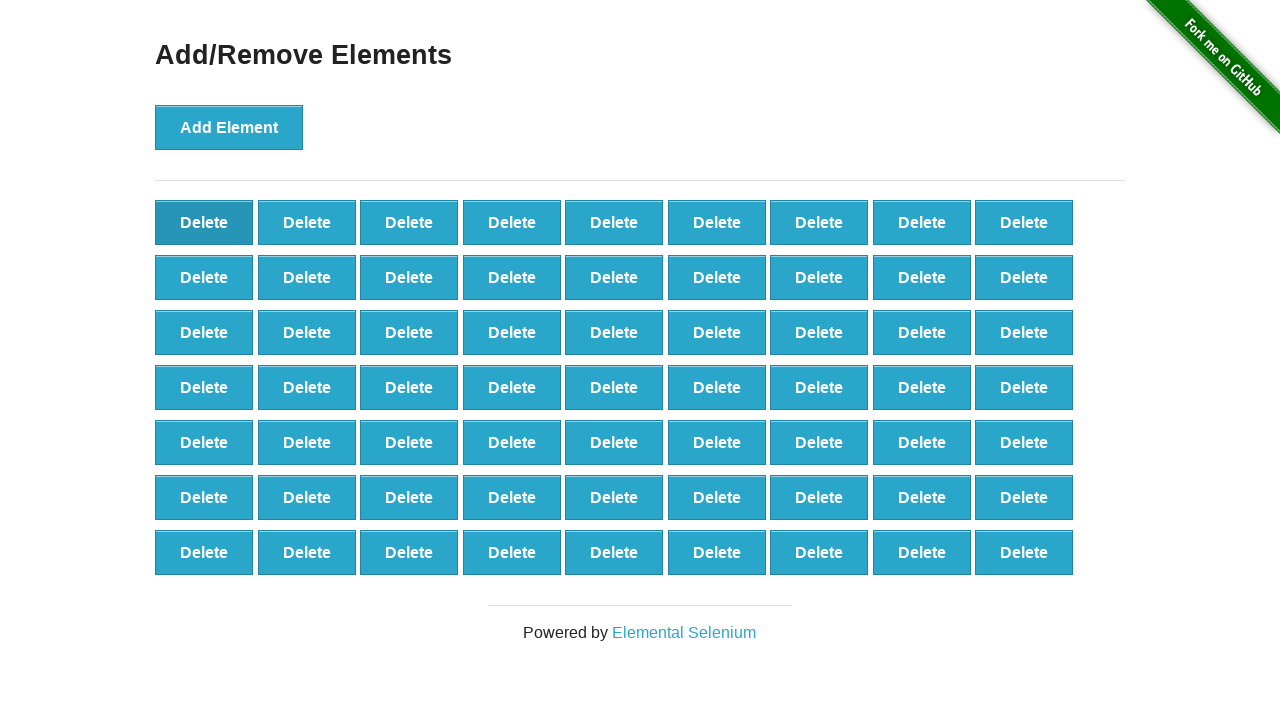

Clicked delete button (iteration 38/90) at (204, 222) on xpath=//button[@onclick='deleteElement()'] >> nth=0
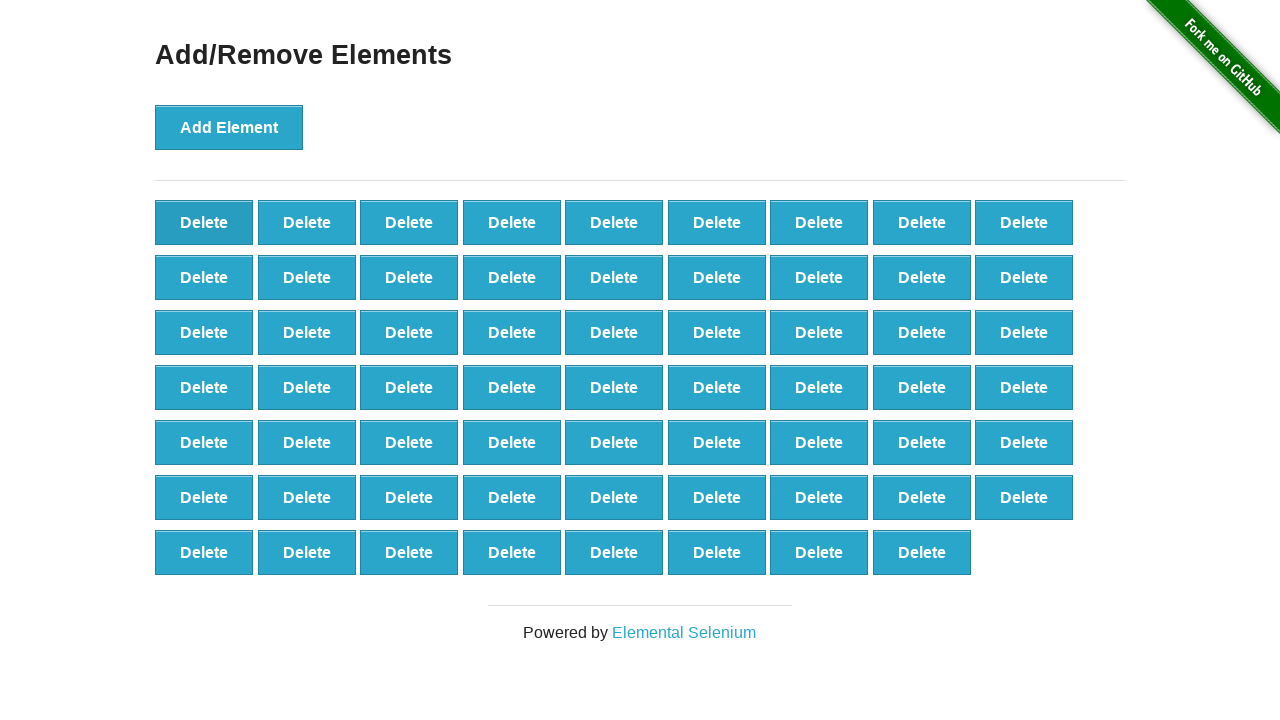

Clicked delete button (iteration 39/90) at (204, 222) on xpath=//button[@onclick='deleteElement()'] >> nth=0
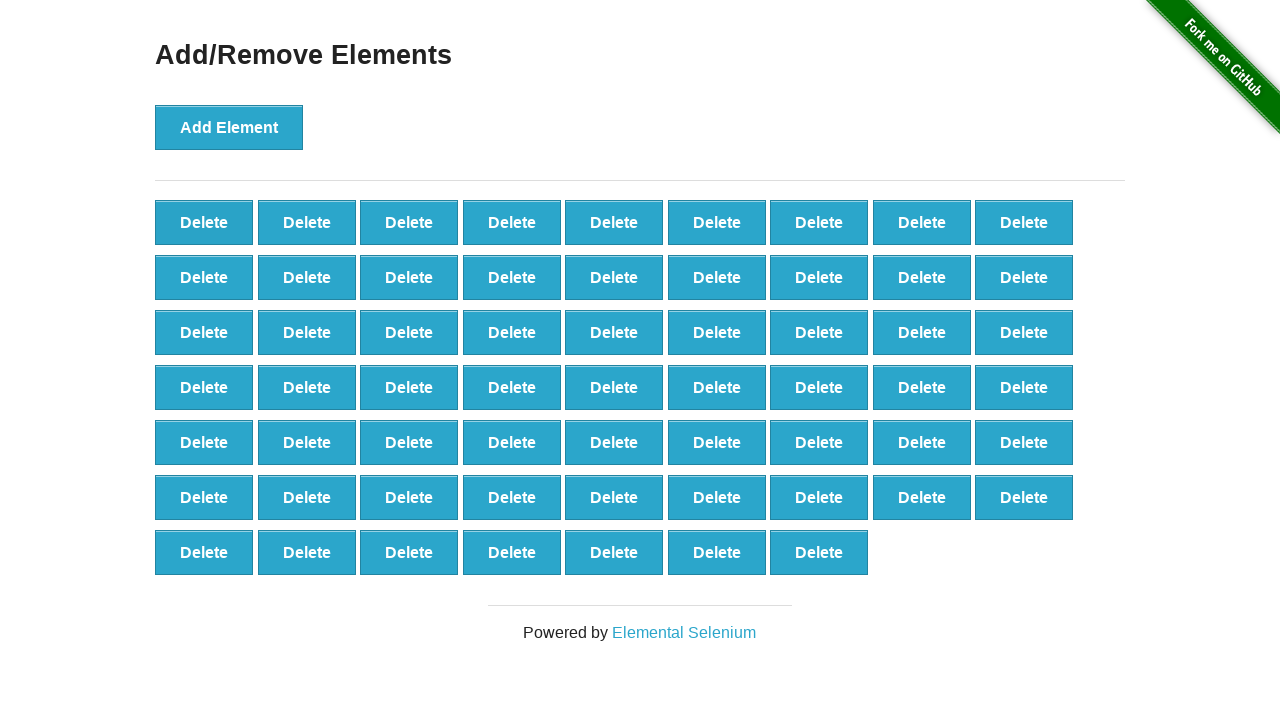

Clicked delete button (iteration 40/90) at (204, 222) on xpath=//button[@onclick='deleteElement()'] >> nth=0
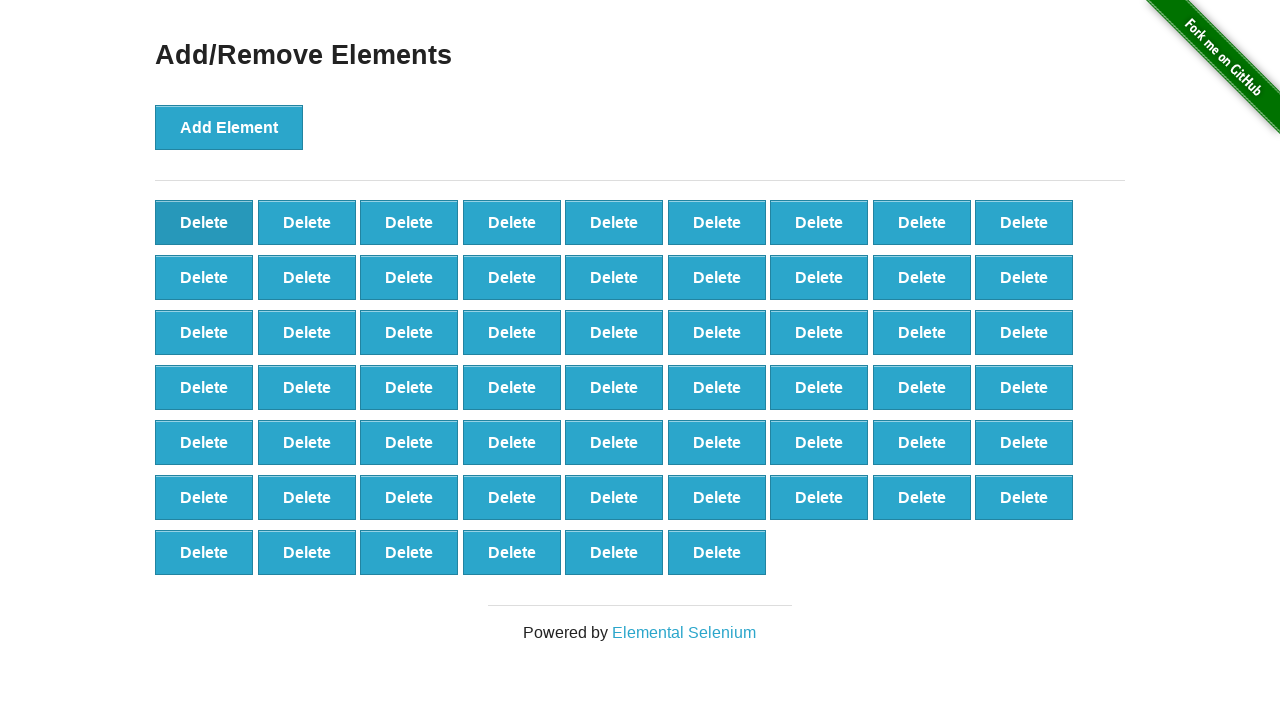

Clicked delete button (iteration 41/90) at (204, 222) on xpath=//button[@onclick='deleteElement()'] >> nth=0
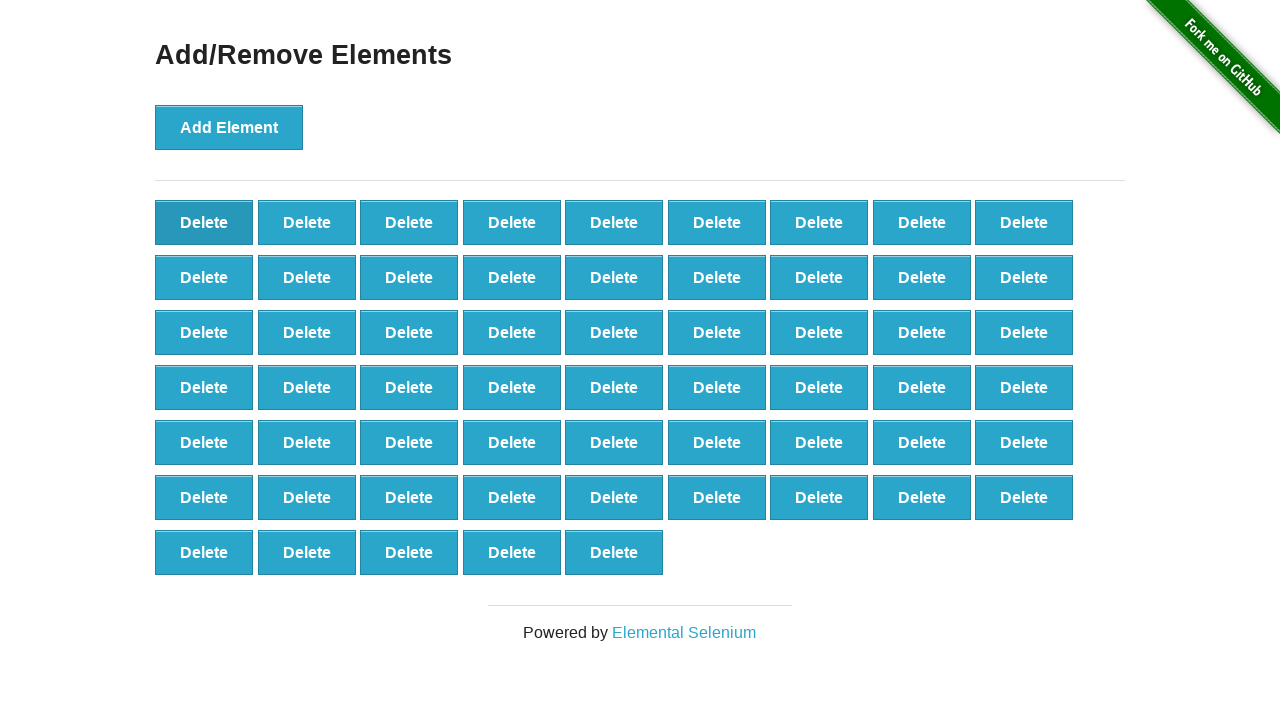

Clicked delete button (iteration 42/90) at (204, 222) on xpath=//button[@onclick='deleteElement()'] >> nth=0
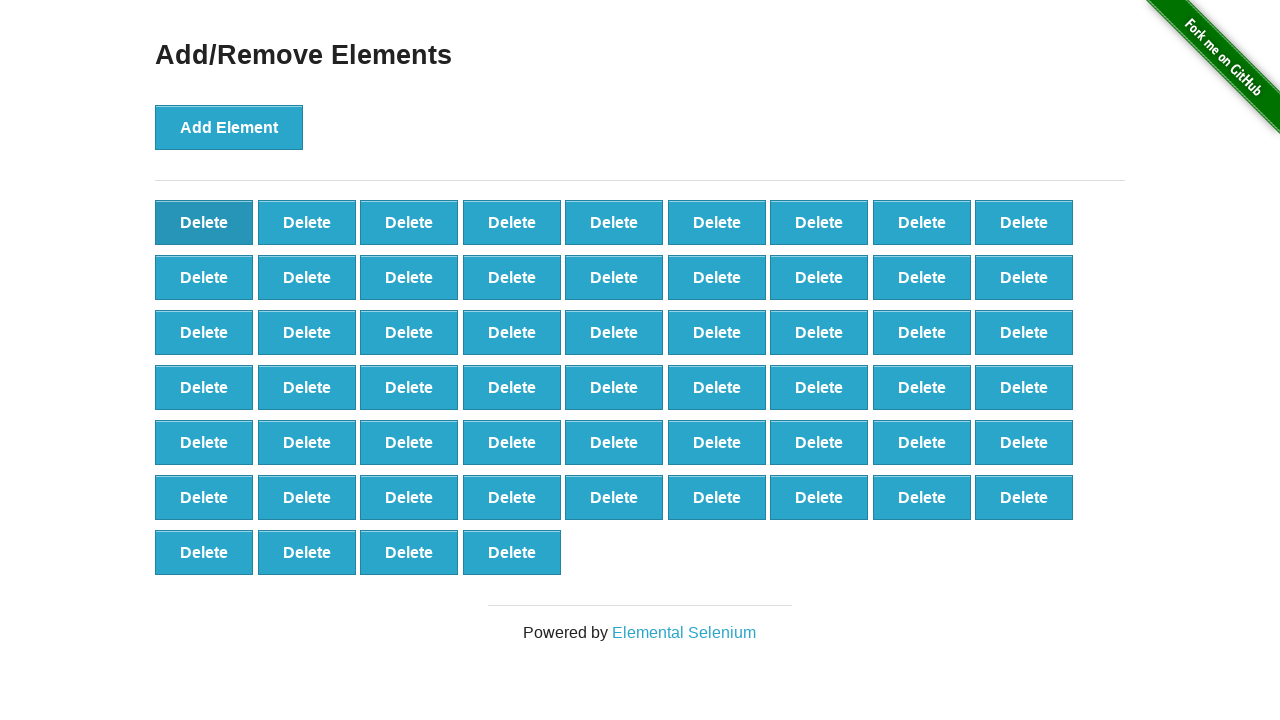

Clicked delete button (iteration 43/90) at (204, 222) on xpath=//button[@onclick='deleteElement()'] >> nth=0
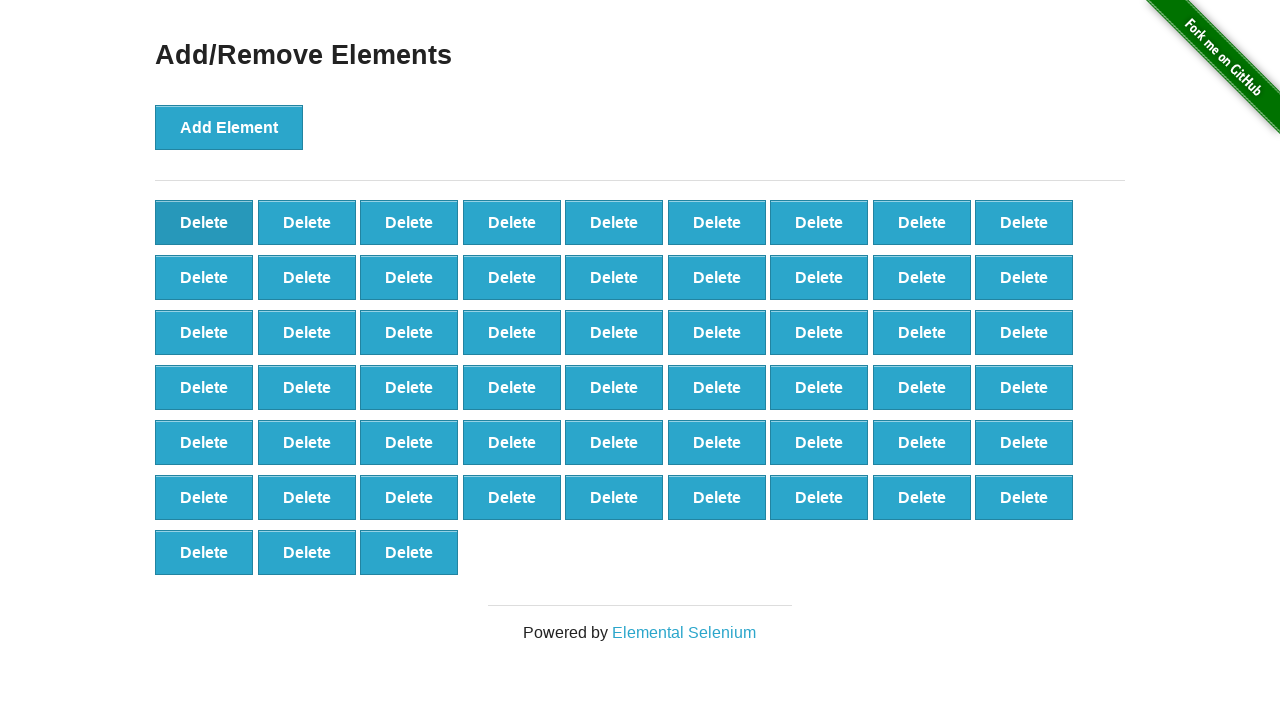

Clicked delete button (iteration 44/90) at (204, 222) on xpath=//button[@onclick='deleteElement()'] >> nth=0
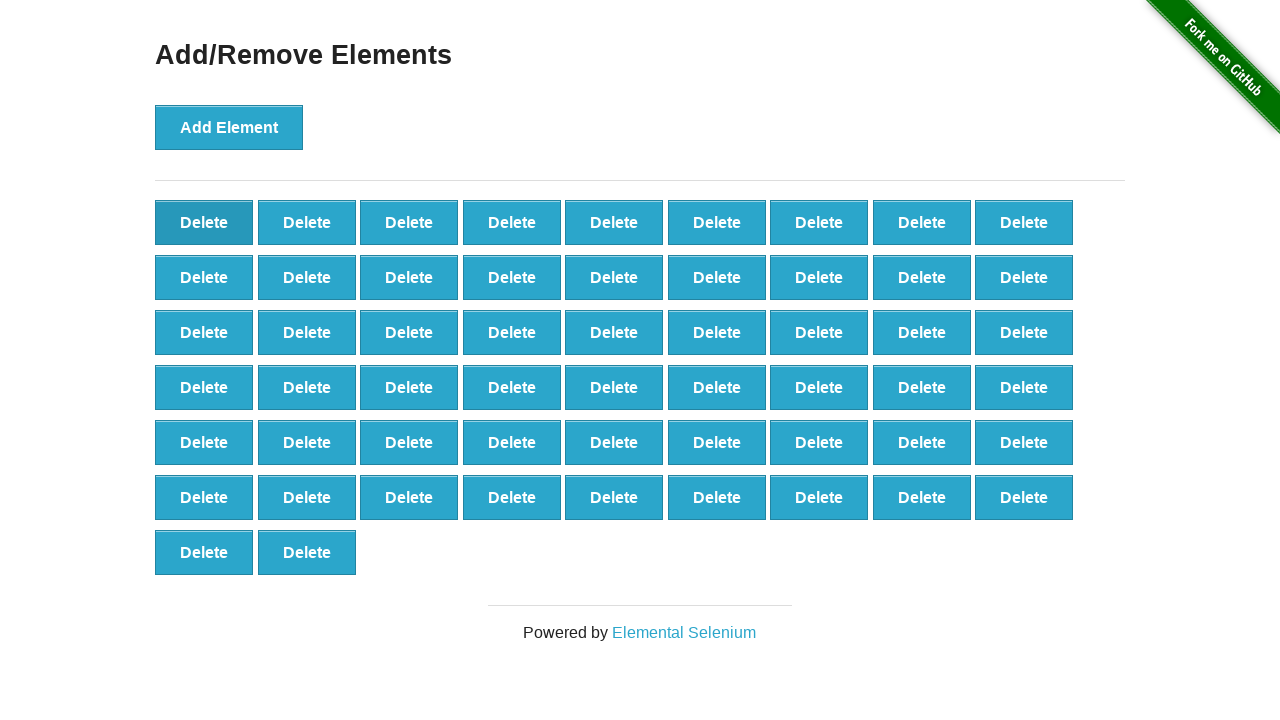

Clicked delete button (iteration 45/90) at (204, 222) on xpath=//button[@onclick='deleteElement()'] >> nth=0
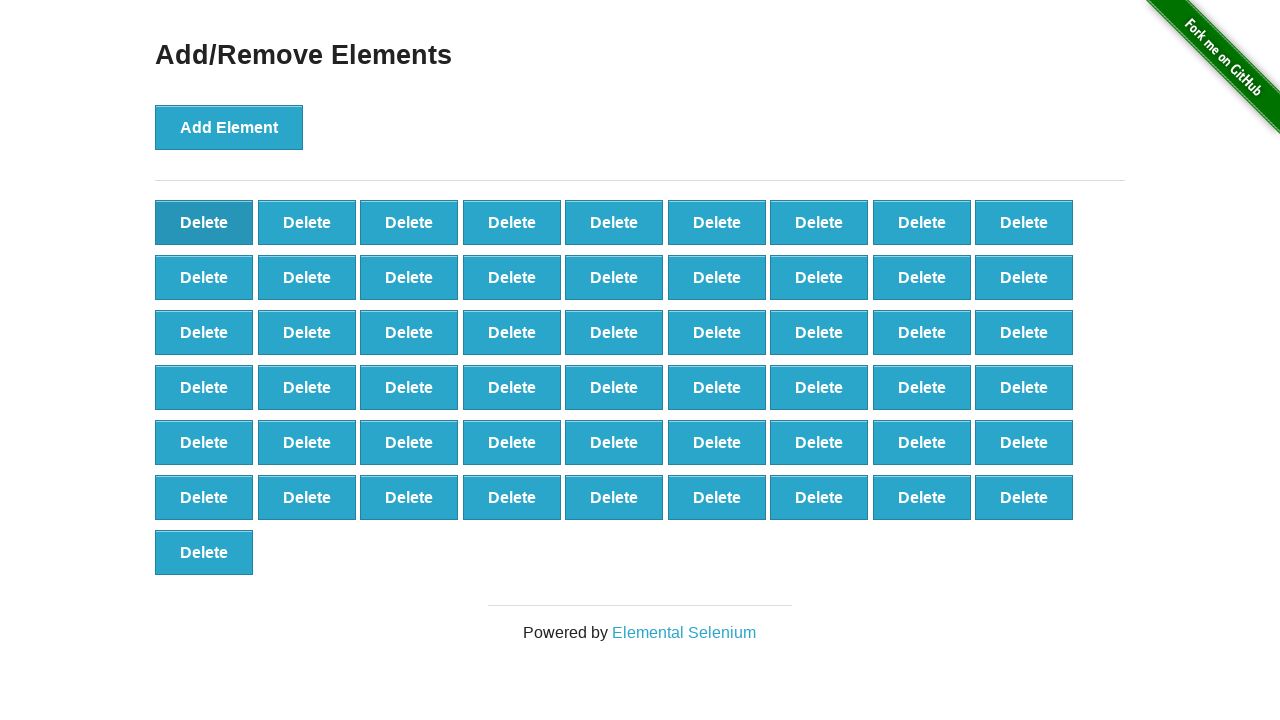

Clicked delete button (iteration 46/90) at (204, 222) on xpath=//button[@onclick='deleteElement()'] >> nth=0
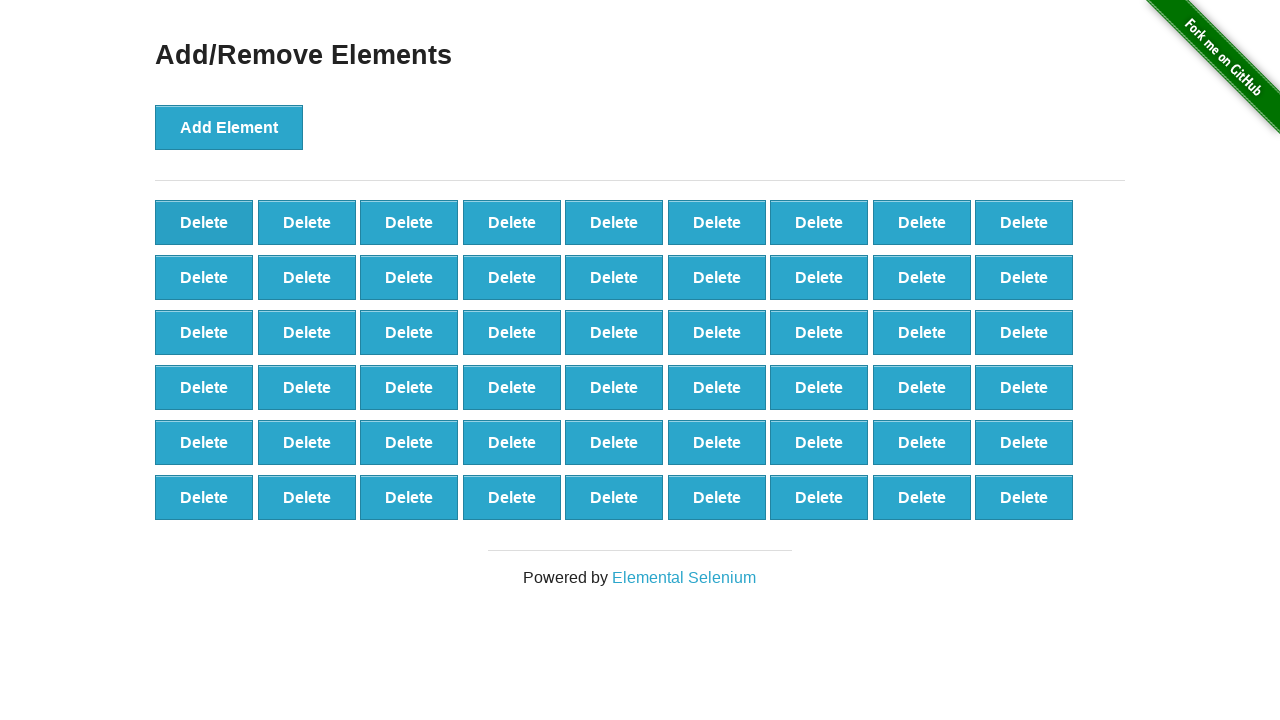

Clicked delete button (iteration 47/90) at (204, 222) on xpath=//button[@onclick='deleteElement()'] >> nth=0
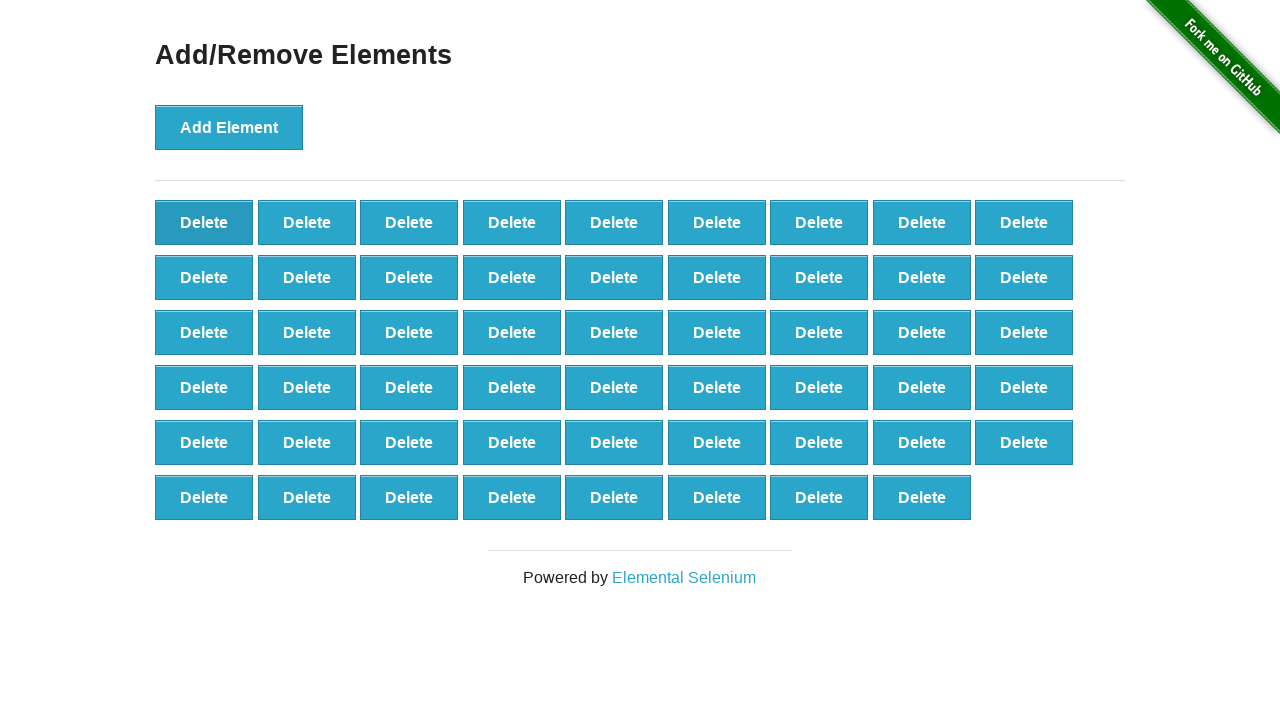

Clicked delete button (iteration 48/90) at (204, 222) on xpath=//button[@onclick='deleteElement()'] >> nth=0
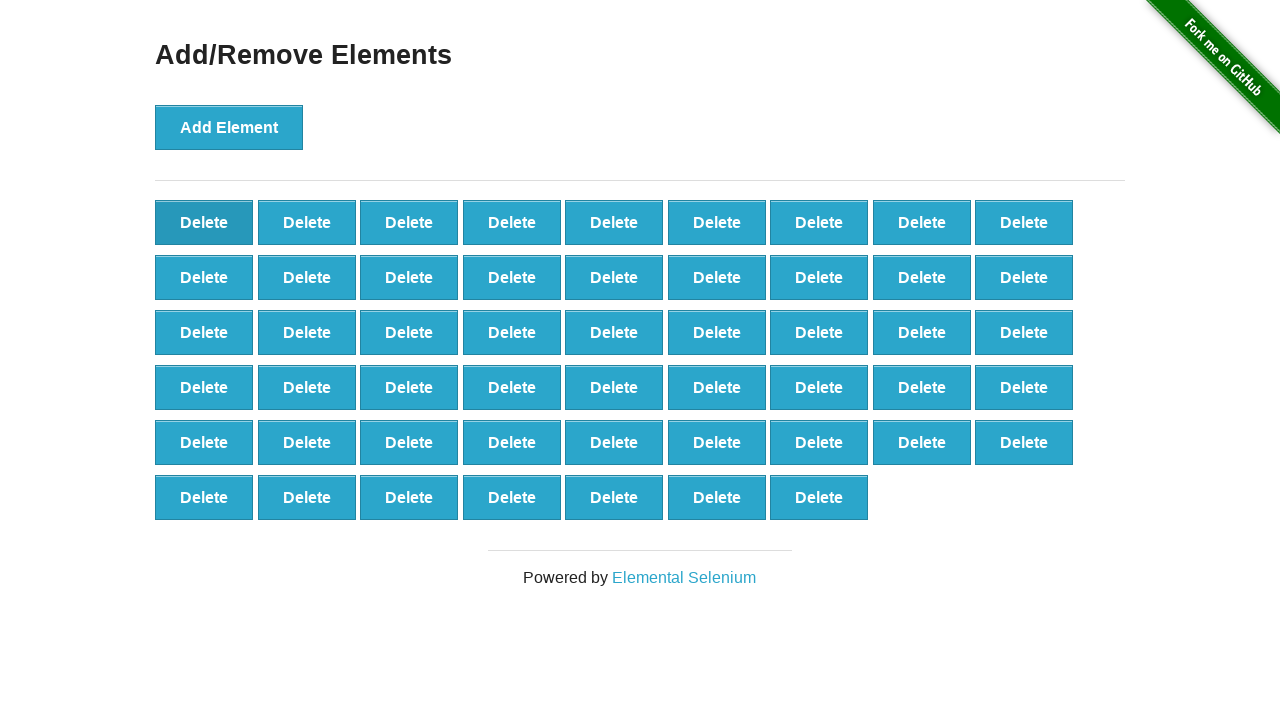

Clicked delete button (iteration 49/90) at (204, 222) on xpath=//button[@onclick='deleteElement()'] >> nth=0
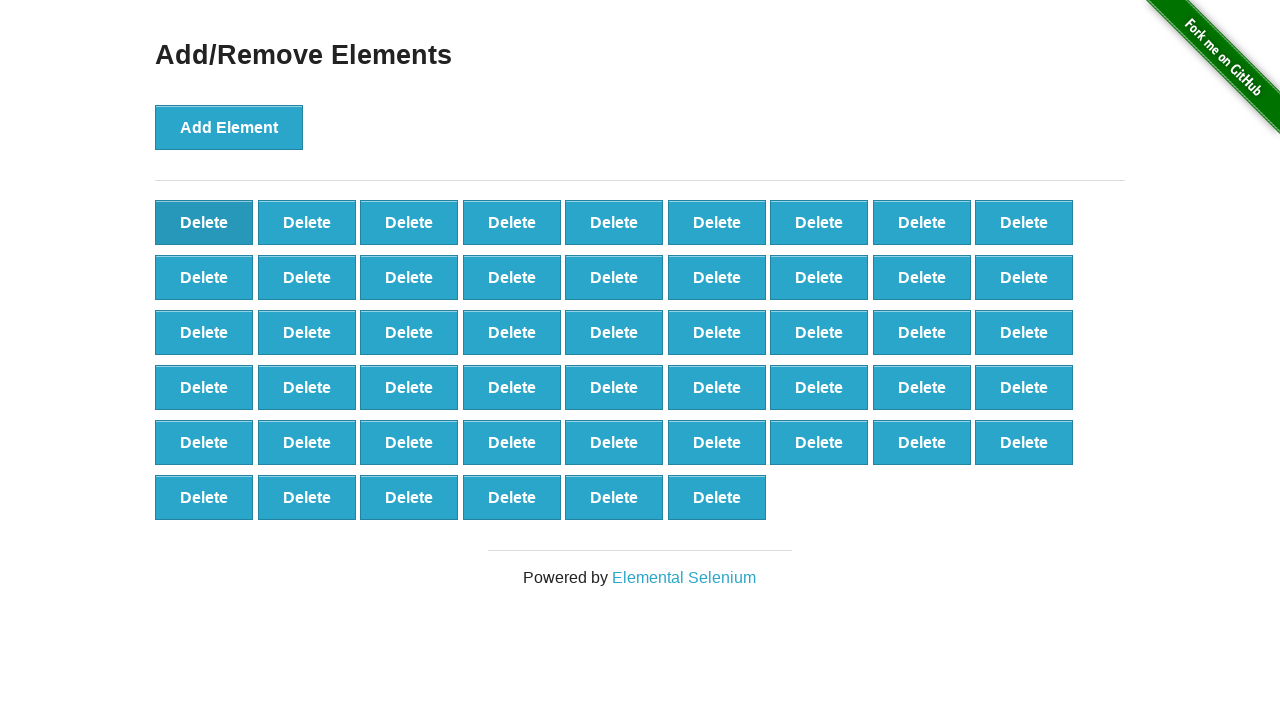

Clicked delete button (iteration 50/90) at (204, 222) on xpath=//button[@onclick='deleteElement()'] >> nth=0
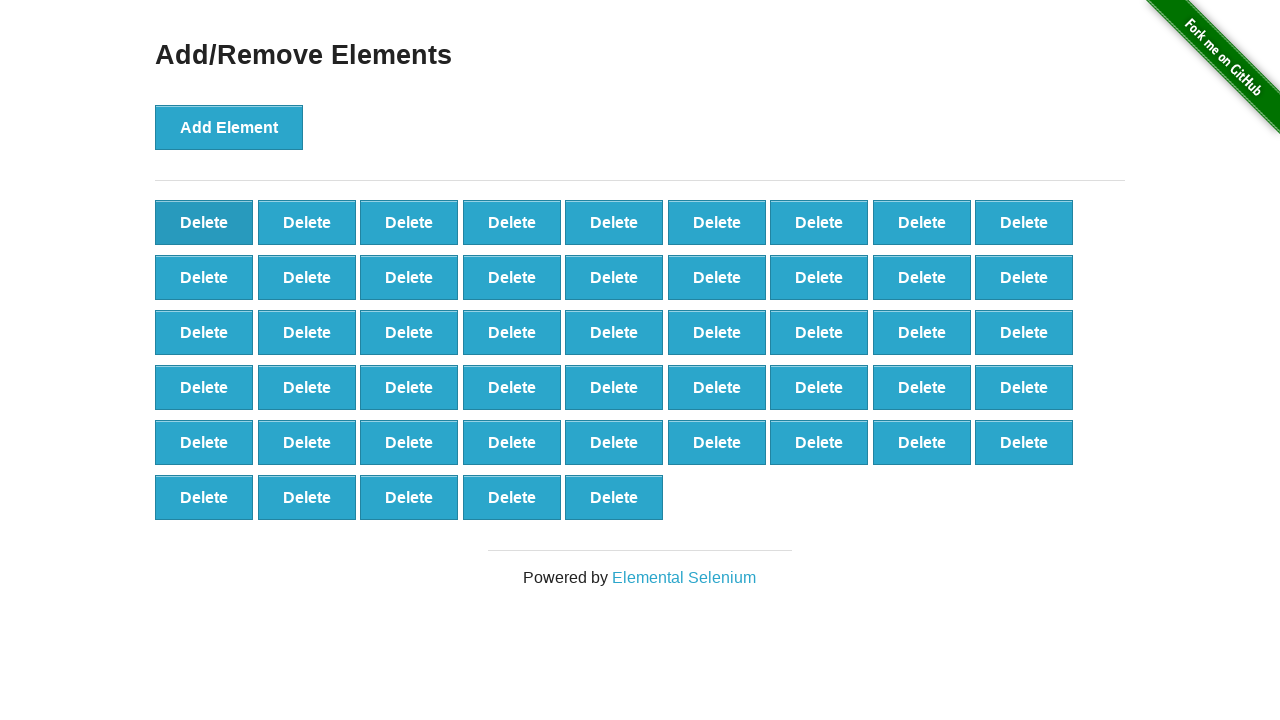

Clicked delete button (iteration 51/90) at (204, 222) on xpath=//button[@onclick='deleteElement()'] >> nth=0
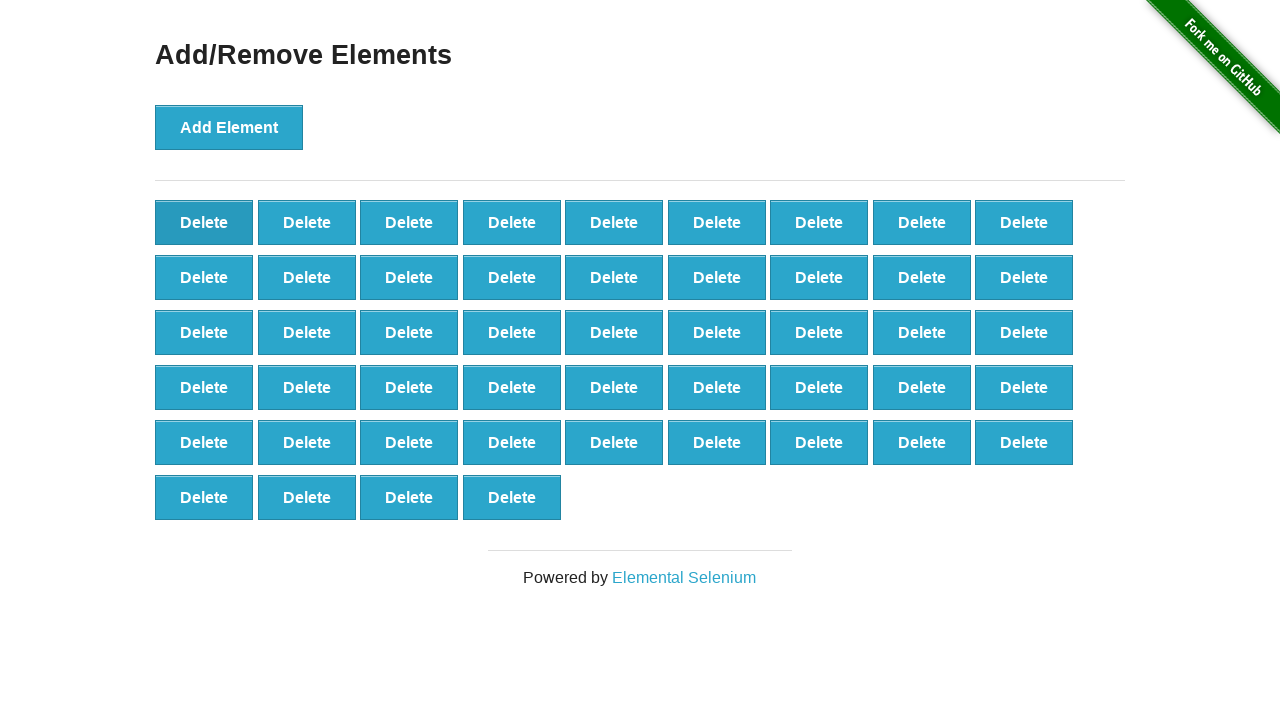

Clicked delete button (iteration 52/90) at (204, 222) on xpath=//button[@onclick='deleteElement()'] >> nth=0
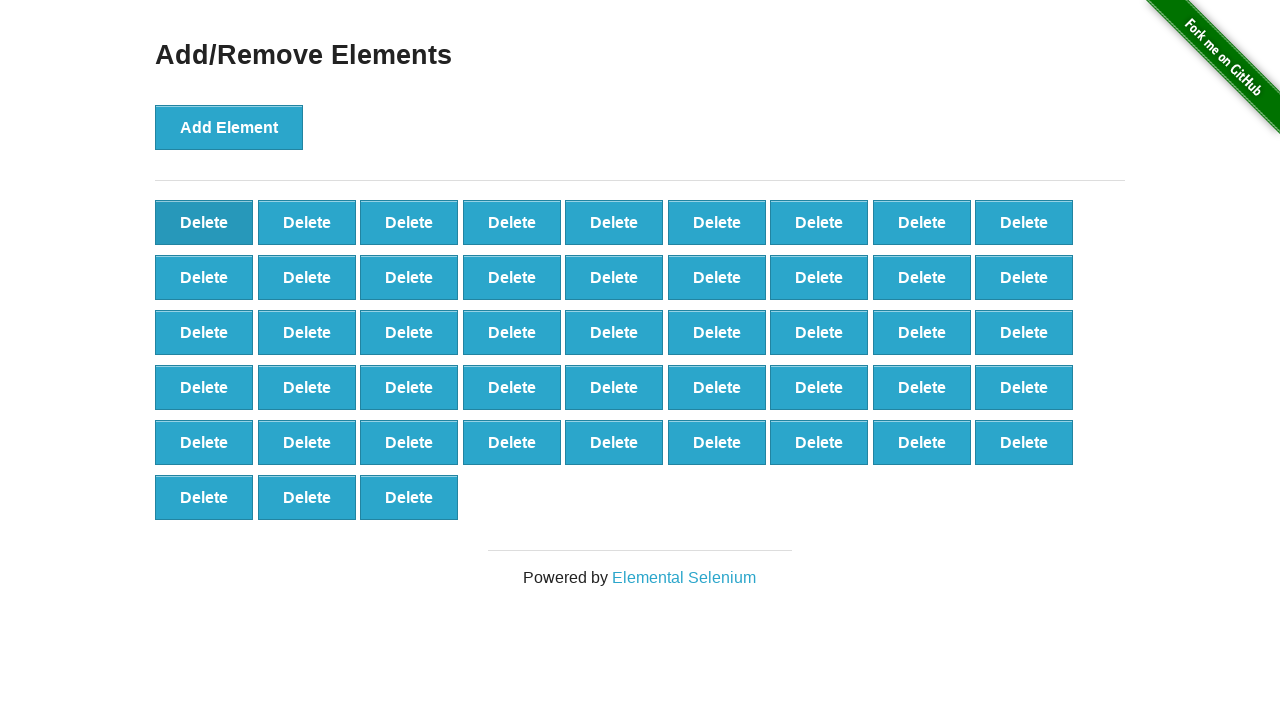

Clicked delete button (iteration 53/90) at (204, 222) on xpath=//button[@onclick='deleteElement()'] >> nth=0
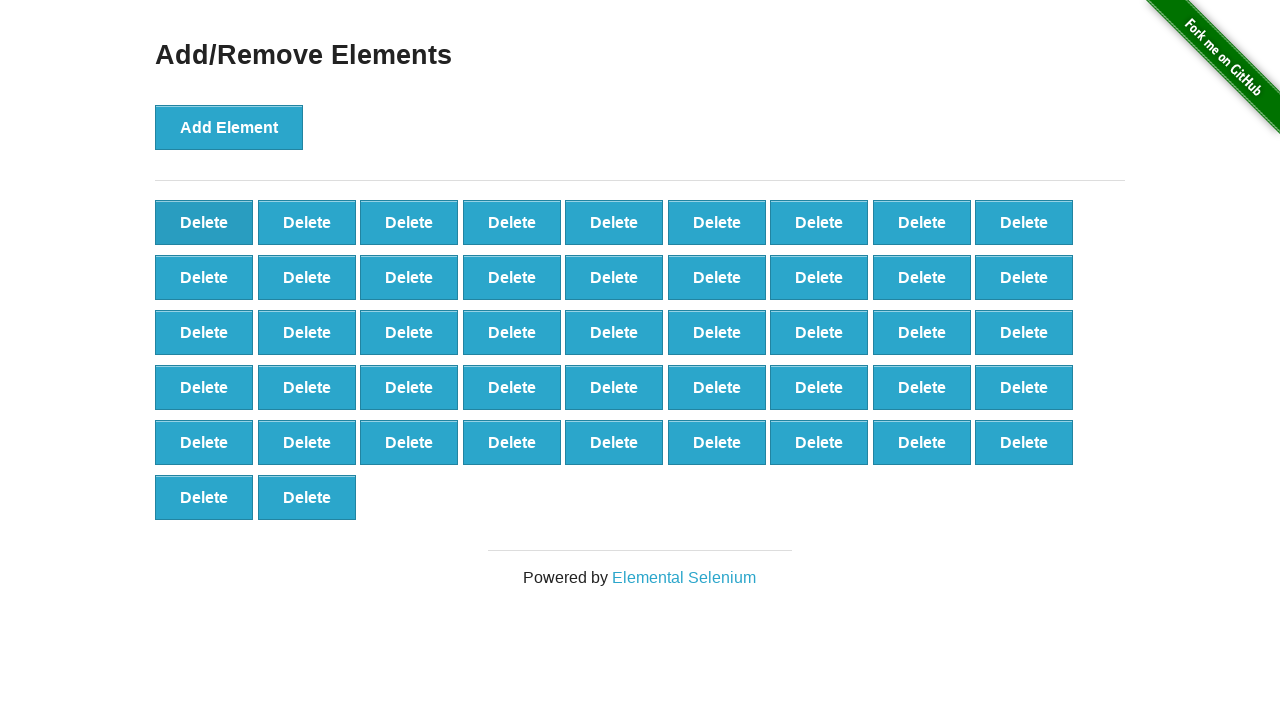

Clicked delete button (iteration 54/90) at (204, 222) on xpath=//button[@onclick='deleteElement()'] >> nth=0
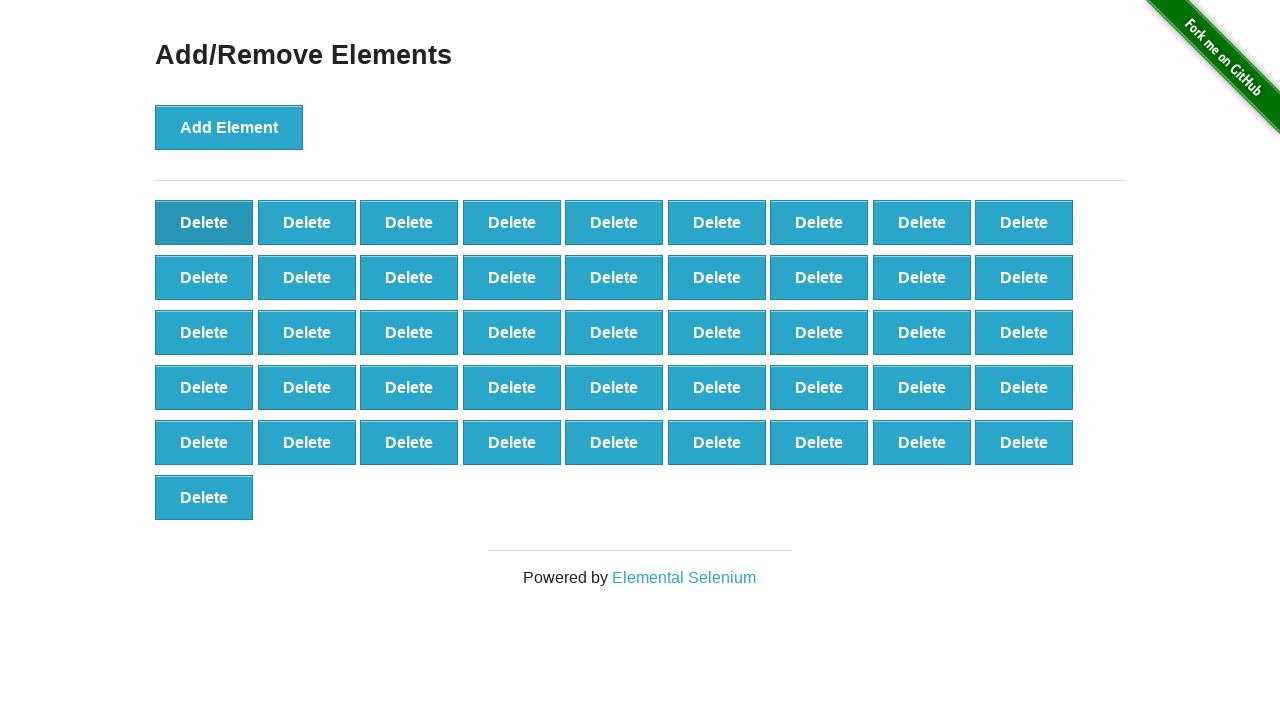

Clicked delete button (iteration 55/90) at (204, 222) on xpath=//button[@onclick='deleteElement()'] >> nth=0
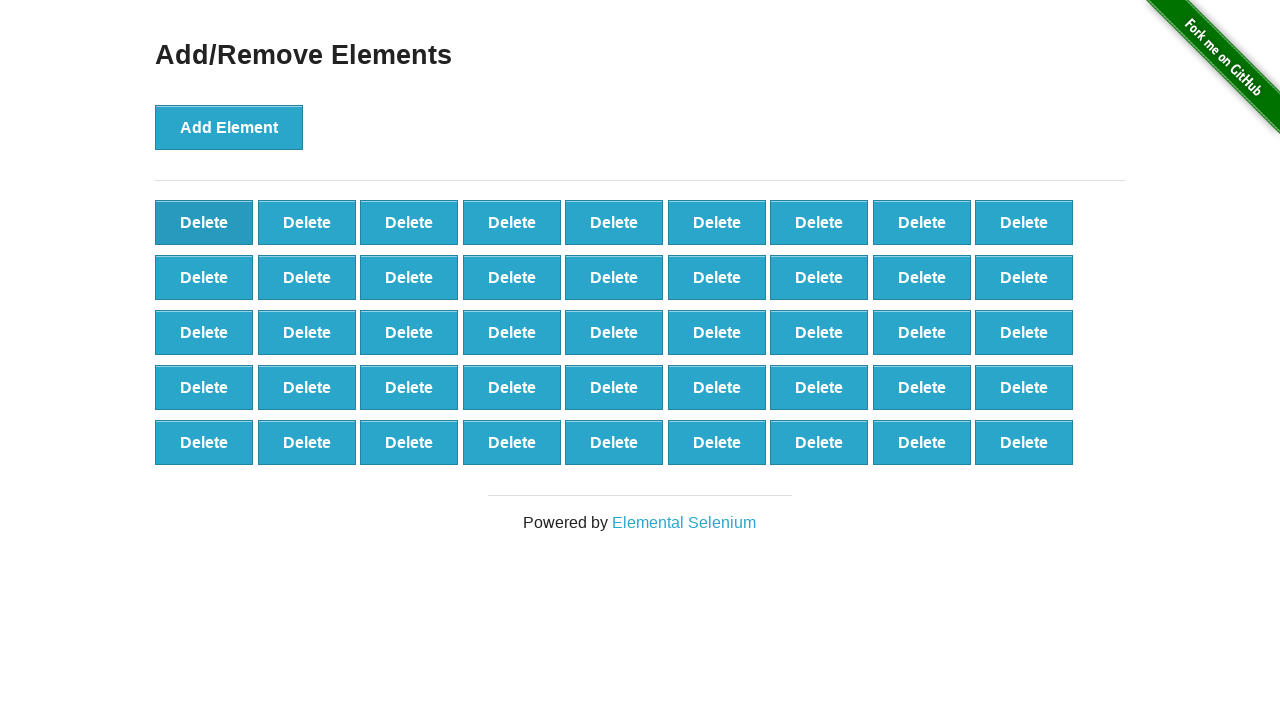

Clicked delete button (iteration 56/90) at (204, 222) on xpath=//button[@onclick='deleteElement()'] >> nth=0
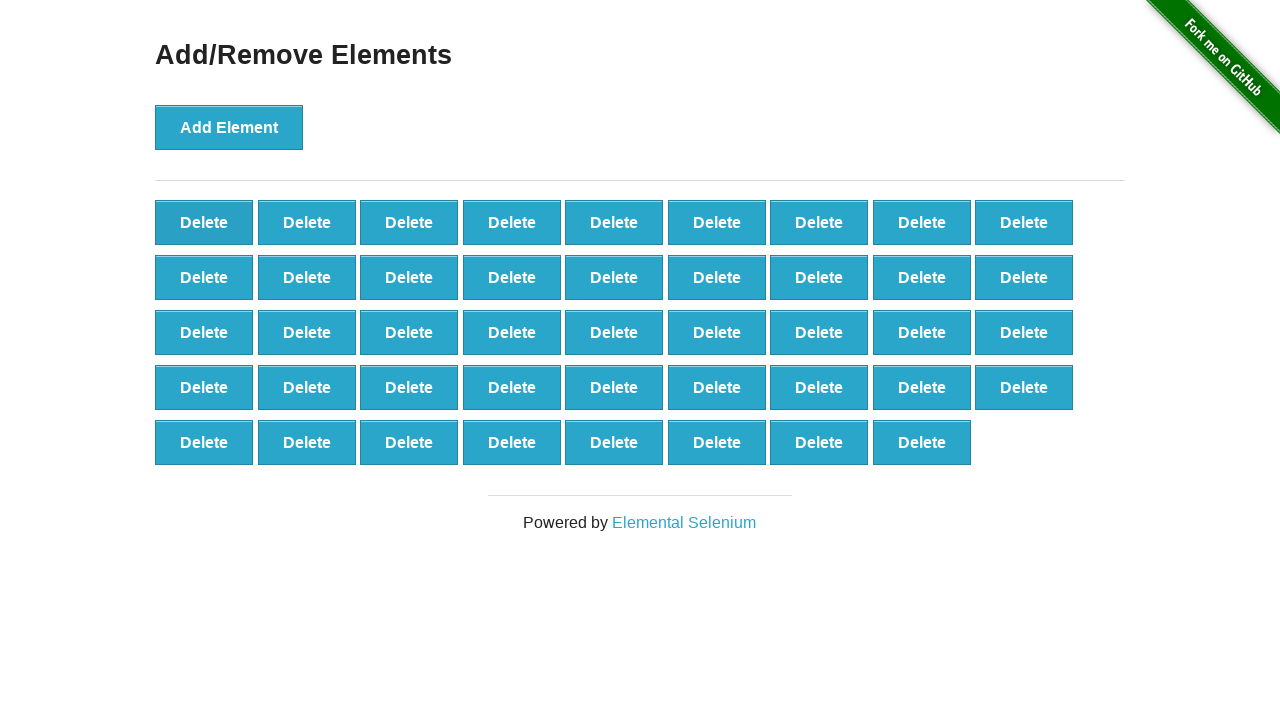

Clicked delete button (iteration 57/90) at (204, 222) on xpath=//button[@onclick='deleteElement()'] >> nth=0
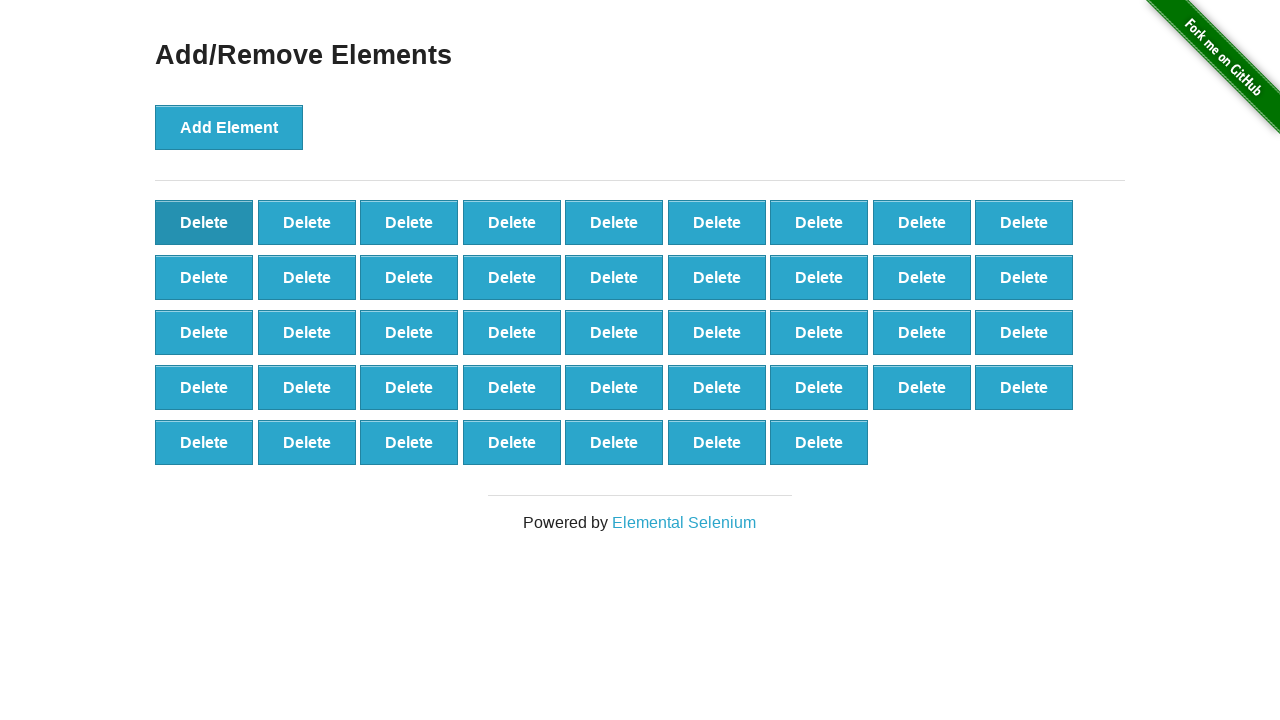

Clicked delete button (iteration 58/90) at (204, 222) on xpath=//button[@onclick='deleteElement()'] >> nth=0
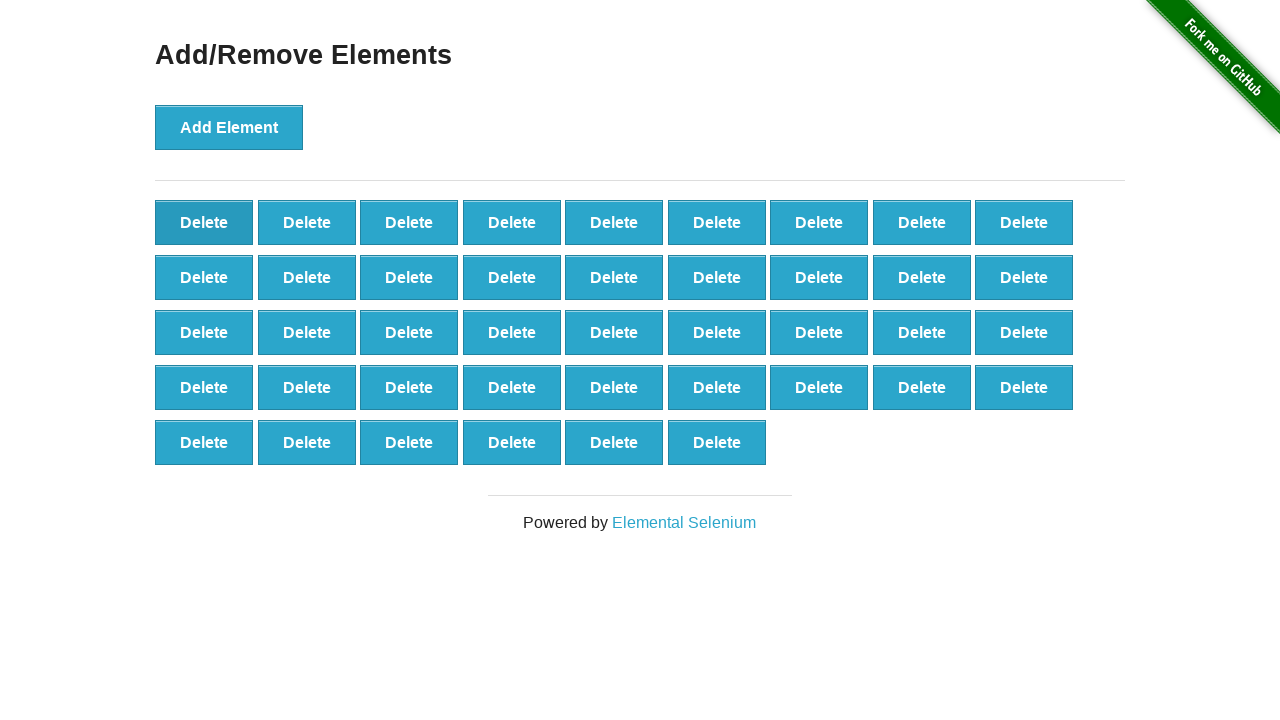

Clicked delete button (iteration 59/90) at (204, 222) on xpath=//button[@onclick='deleteElement()'] >> nth=0
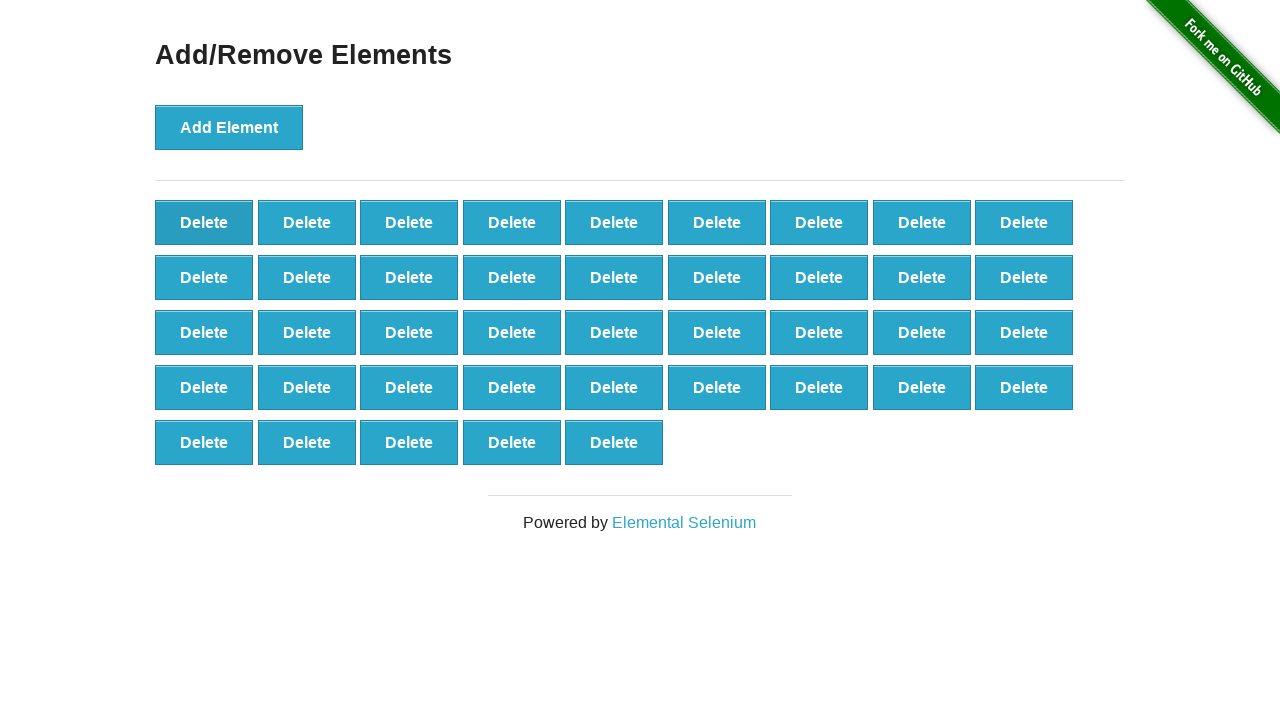

Clicked delete button (iteration 60/90) at (204, 222) on xpath=//button[@onclick='deleteElement()'] >> nth=0
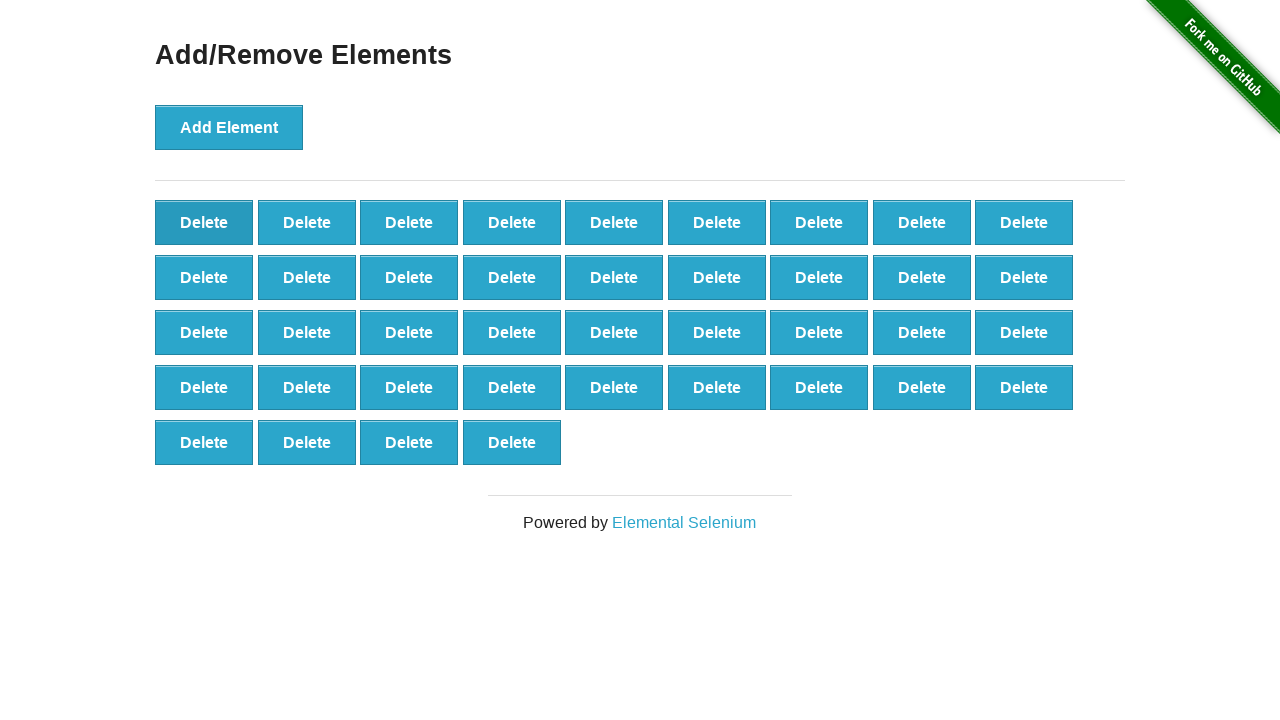

Clicked delete button (iteration 61/90) at (204, 222) on xpath=//button[@onclick='deleteElement()'] >> nth=0
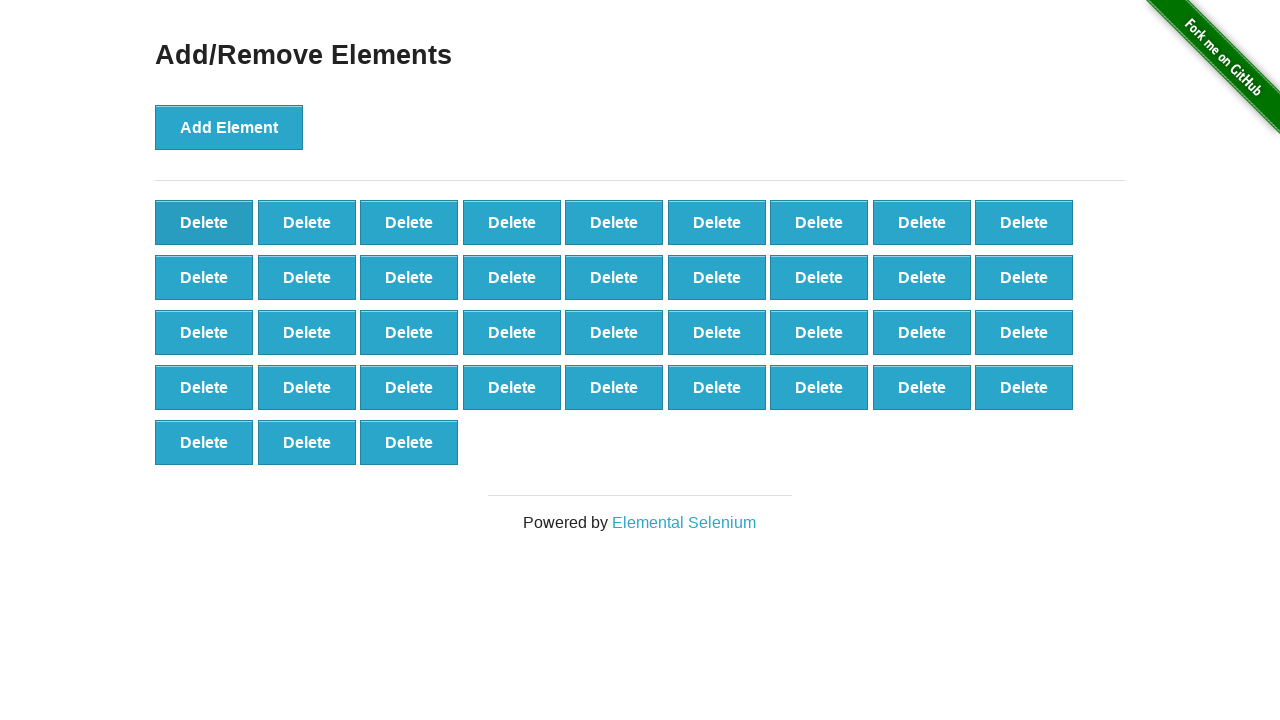

Clicked delete button (iteration 62/90) at (204, 222) on xpath=//button[@onclick='deleteElement()'] >> nth=0
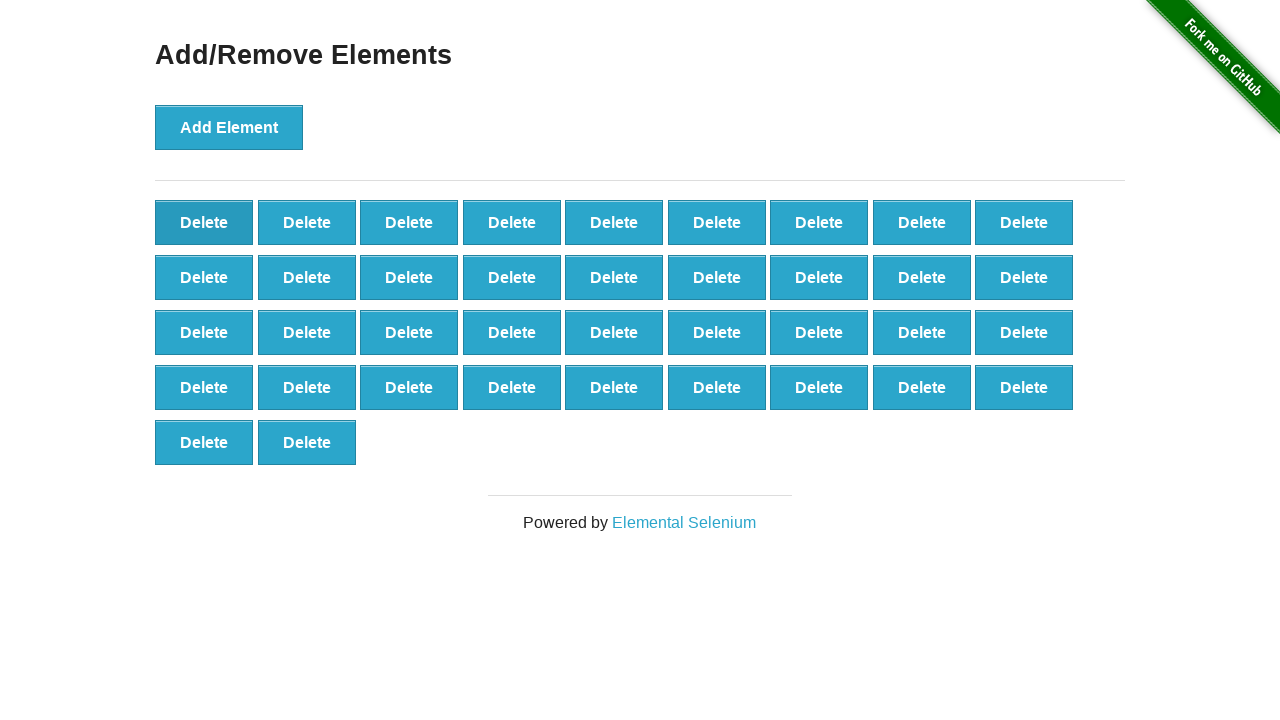

Clicked delete button (iteration 63/90) at (204, 222) on xpath=//button[@onclick='deleteElement()'] >> nth=0
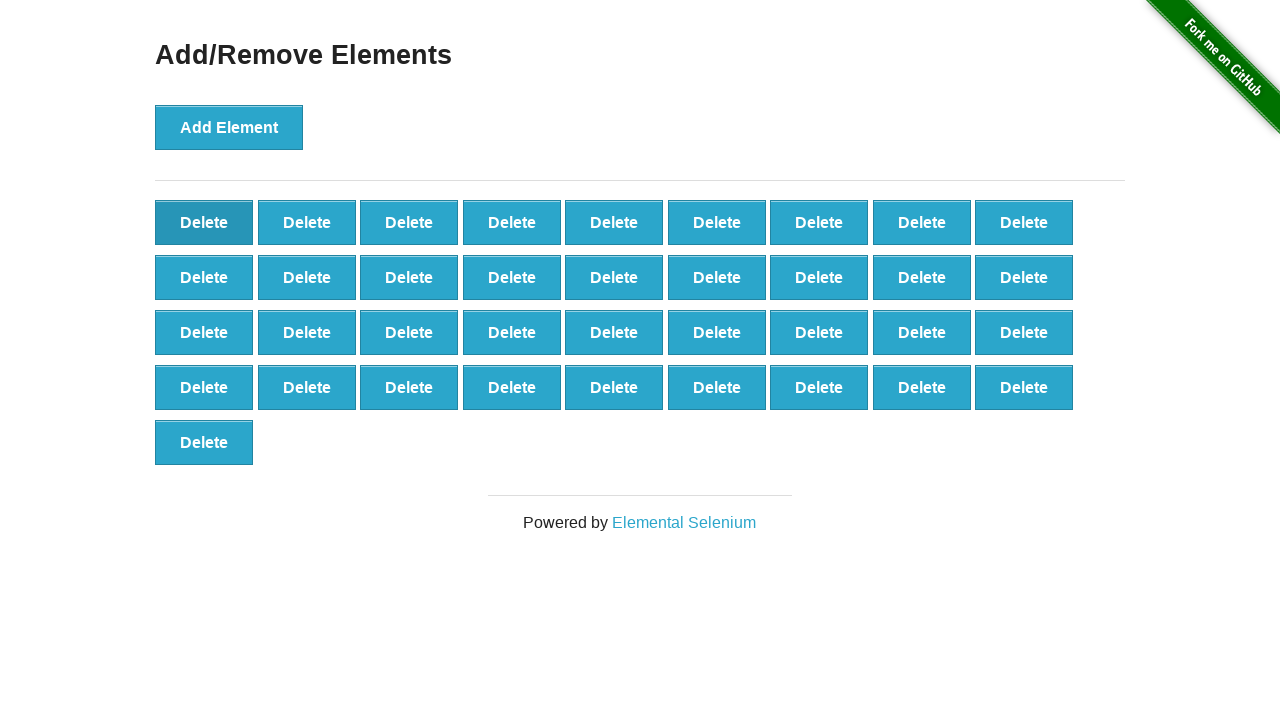

Clicked delete button (iteration 64/90) at (204, 222) on xpath=//button[@onclick='deleteElement()'] >> nth=0
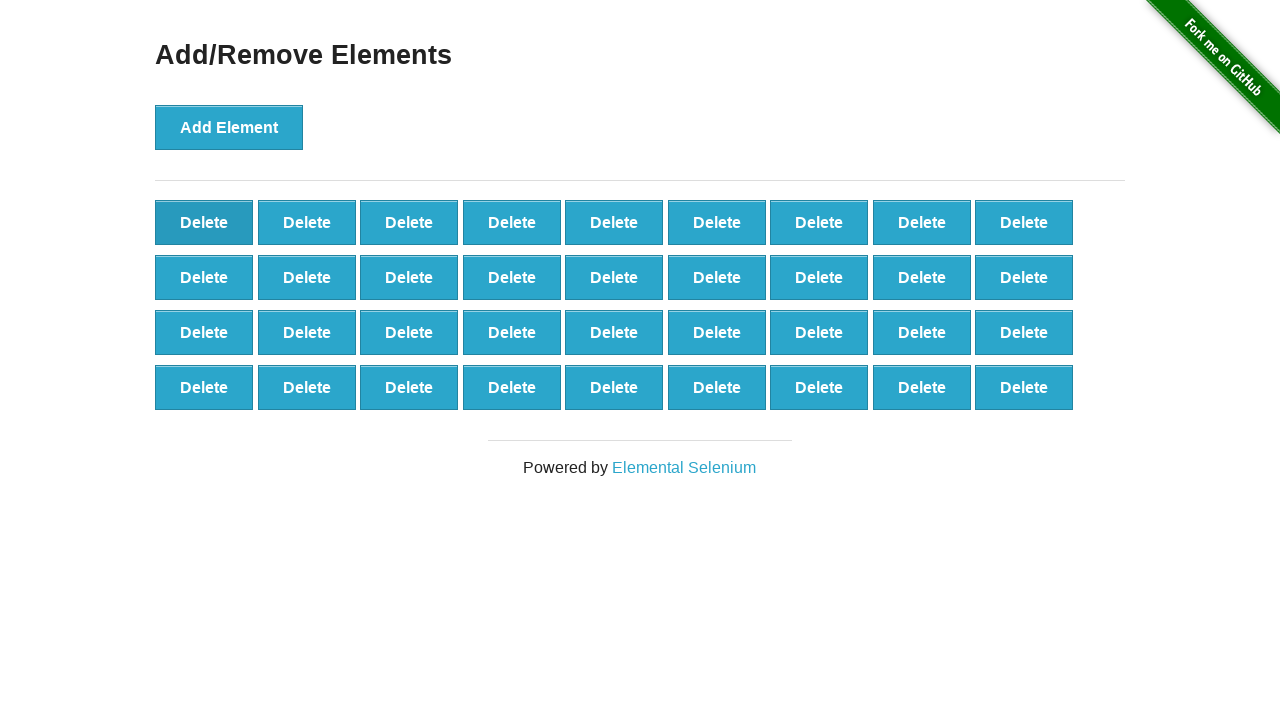

Clicked delete button (iteration 65/90) at (204, 222) on xpath=//button[@onclick='deleteElement()'] >> nth=0
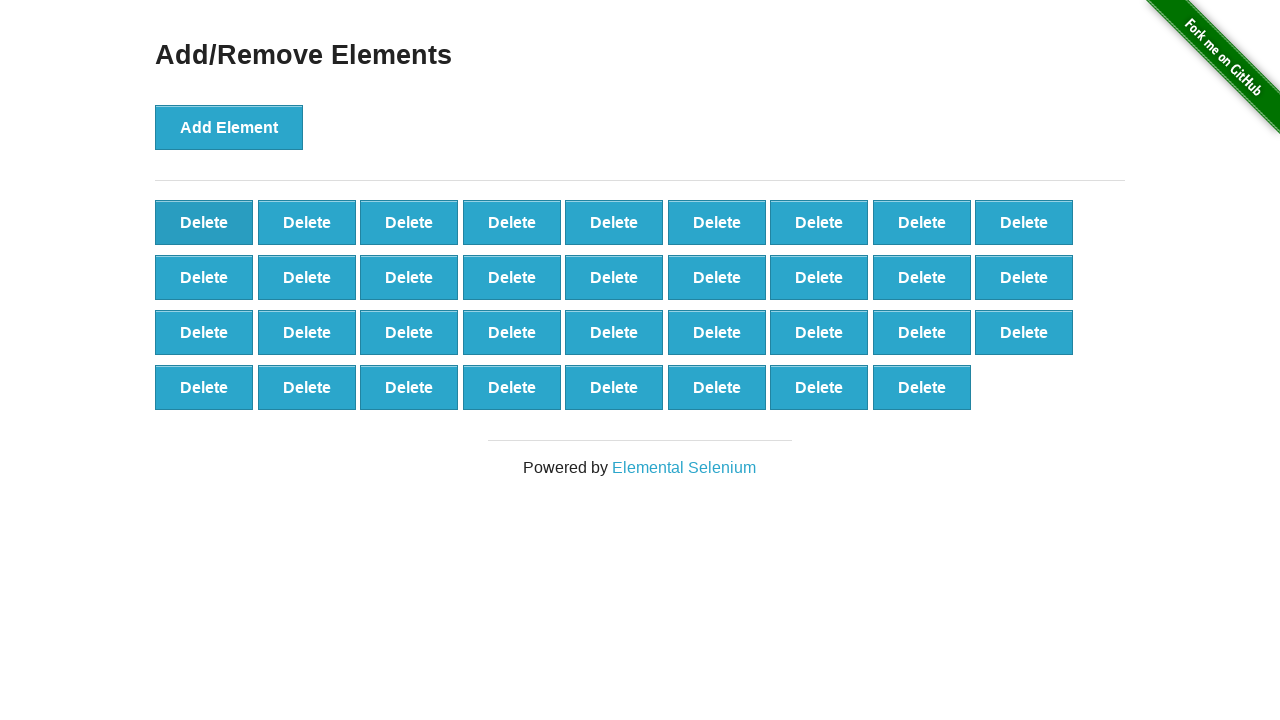

Clicked delete button (iteration 66/90) at (204, 222) on xpath=//button[@onclick='deleteElement()'] >> nth=0
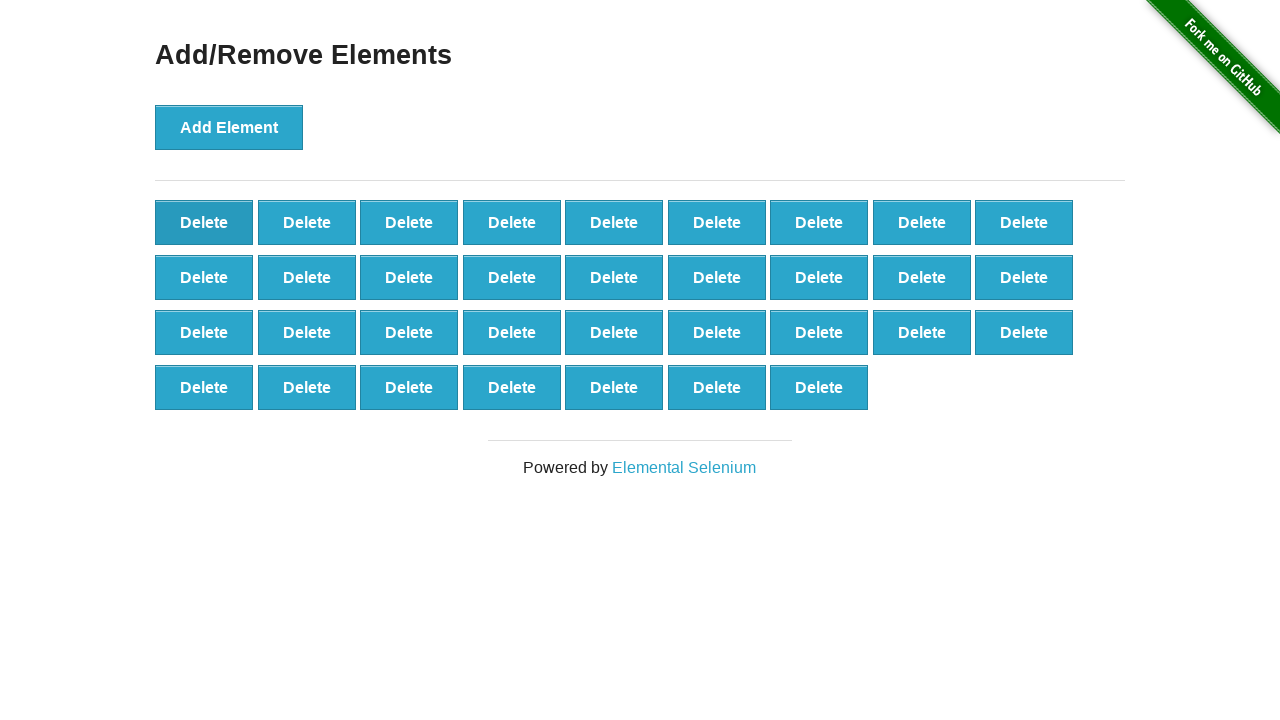

Clicked delete button (iteration 67/90) at (204, 222) on xpath=//button[@onclick='deleteElement()'] >> nth=0
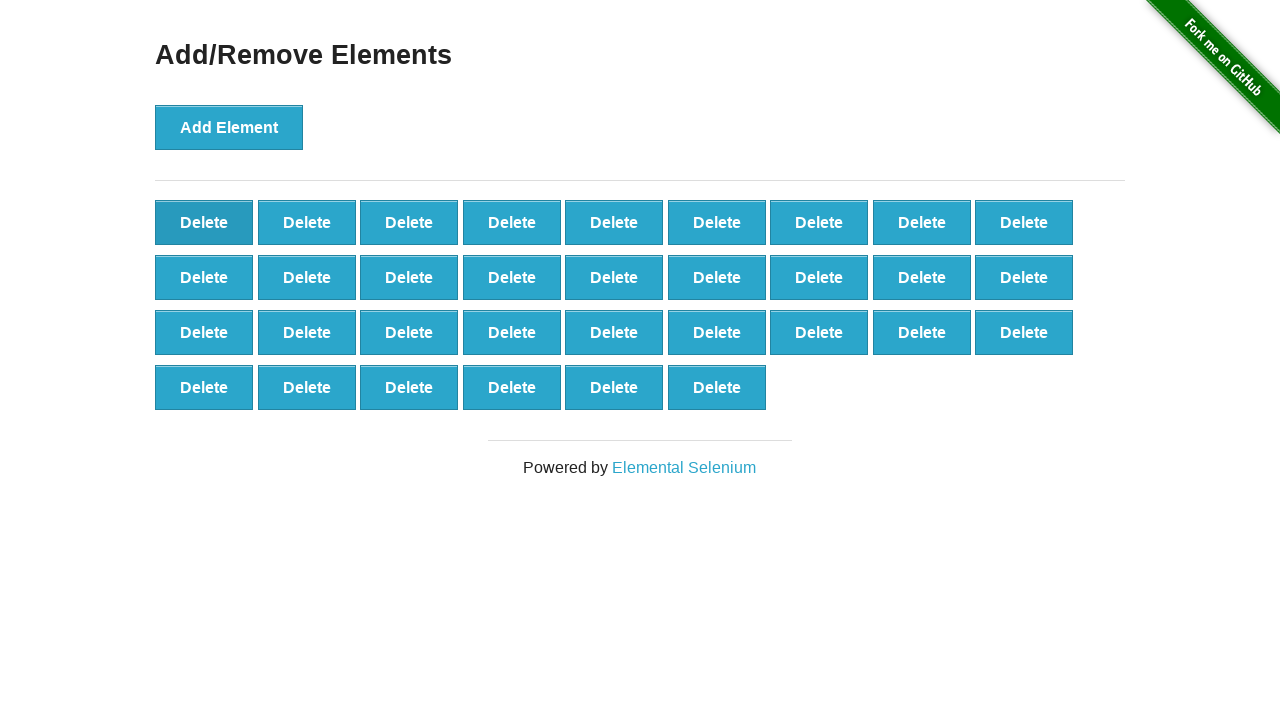

Clicked delete button (iteration 68/90) at (204, 222) on xpath=//button[@onclick='deleteElement()'] >> nth=0
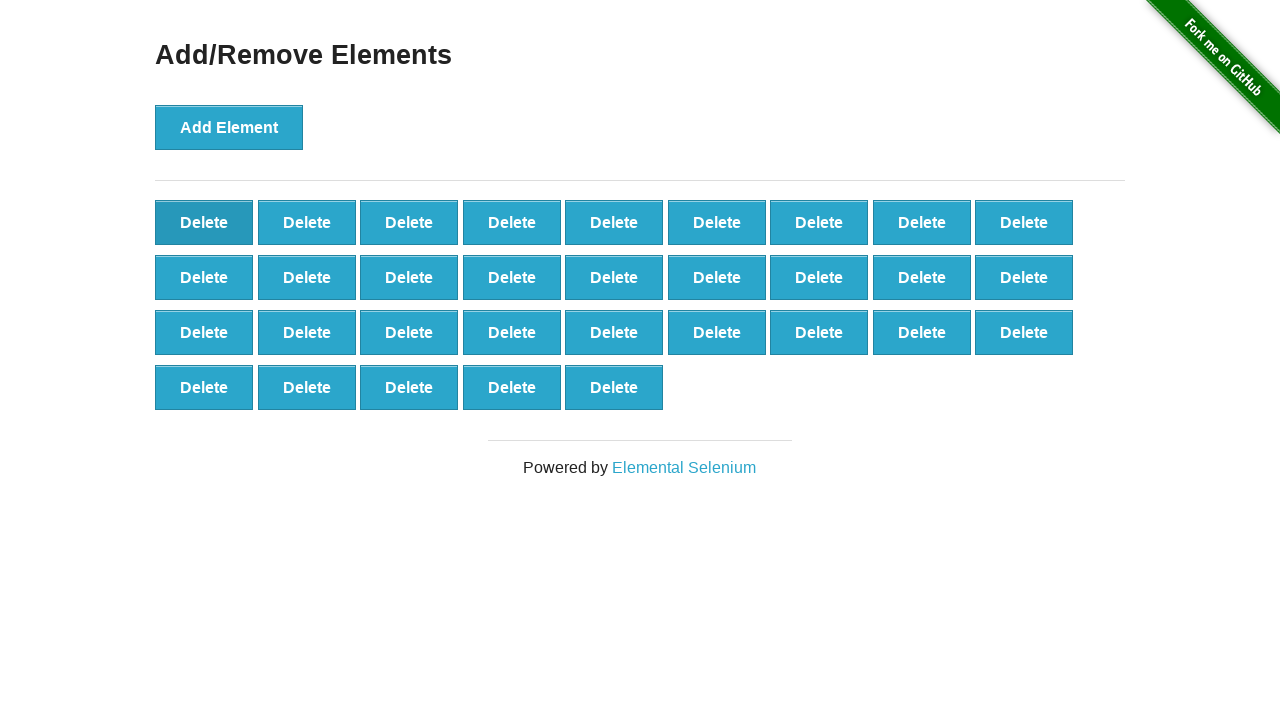

Clicked delete button (iteration 69/90) at (204, 222) on xpath=//button[@onclick='deleteElement()'] >> nth=0
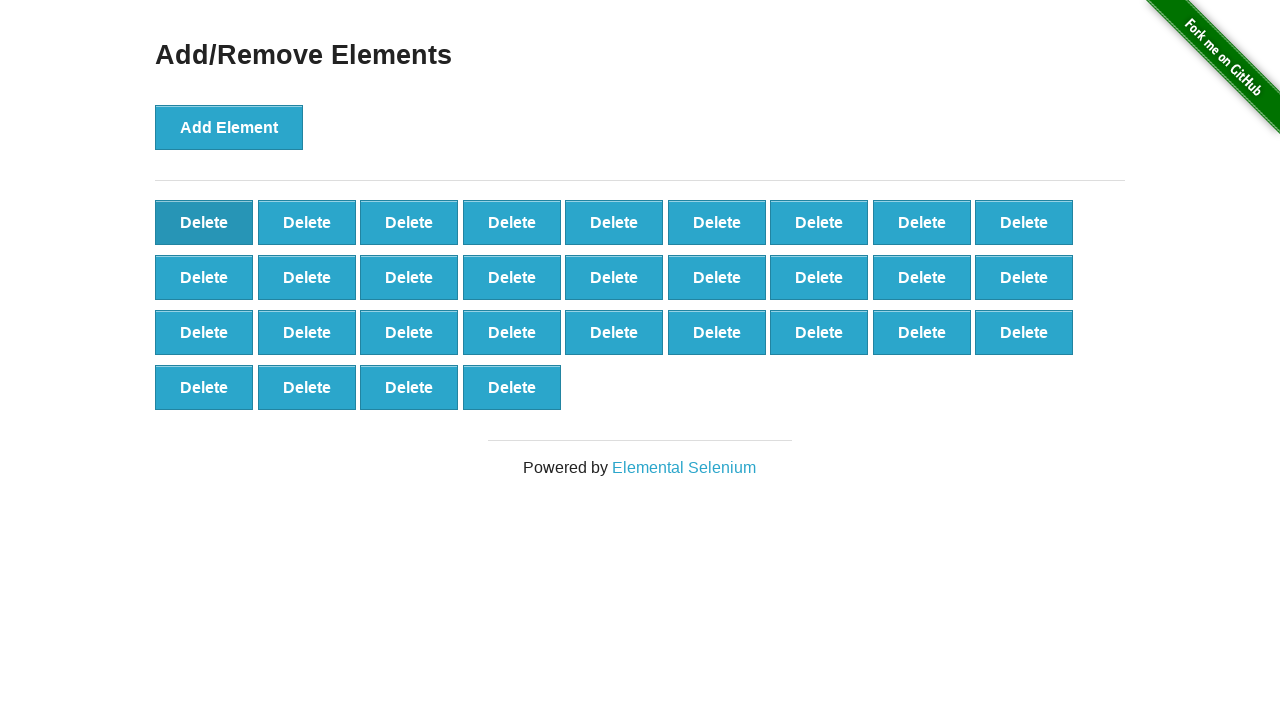

Clicked delete button (iteration 70/90) at (204, 222) on xpath=//button[@onclick='deleteElement()'] >> nth=0
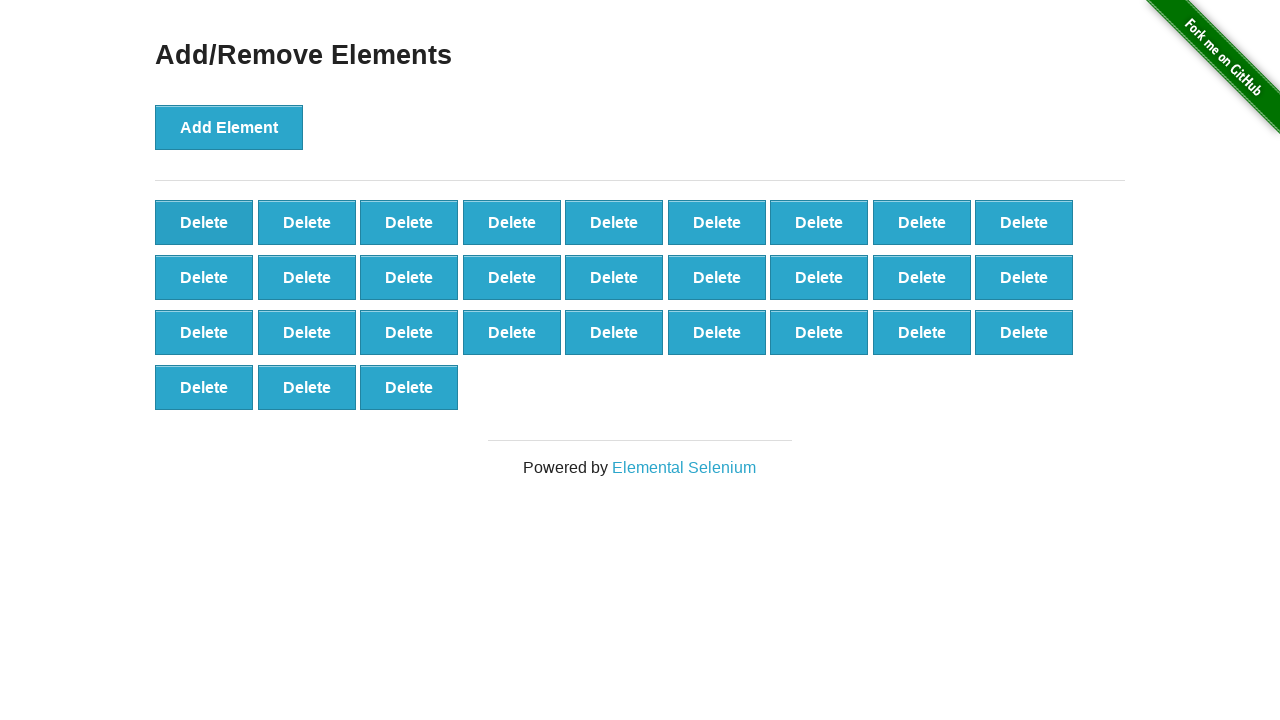

Clicked delete button (iteration 71/90) at (204, 222) on xpath=//button[@onclick='deleteElement()'] >> nth=0
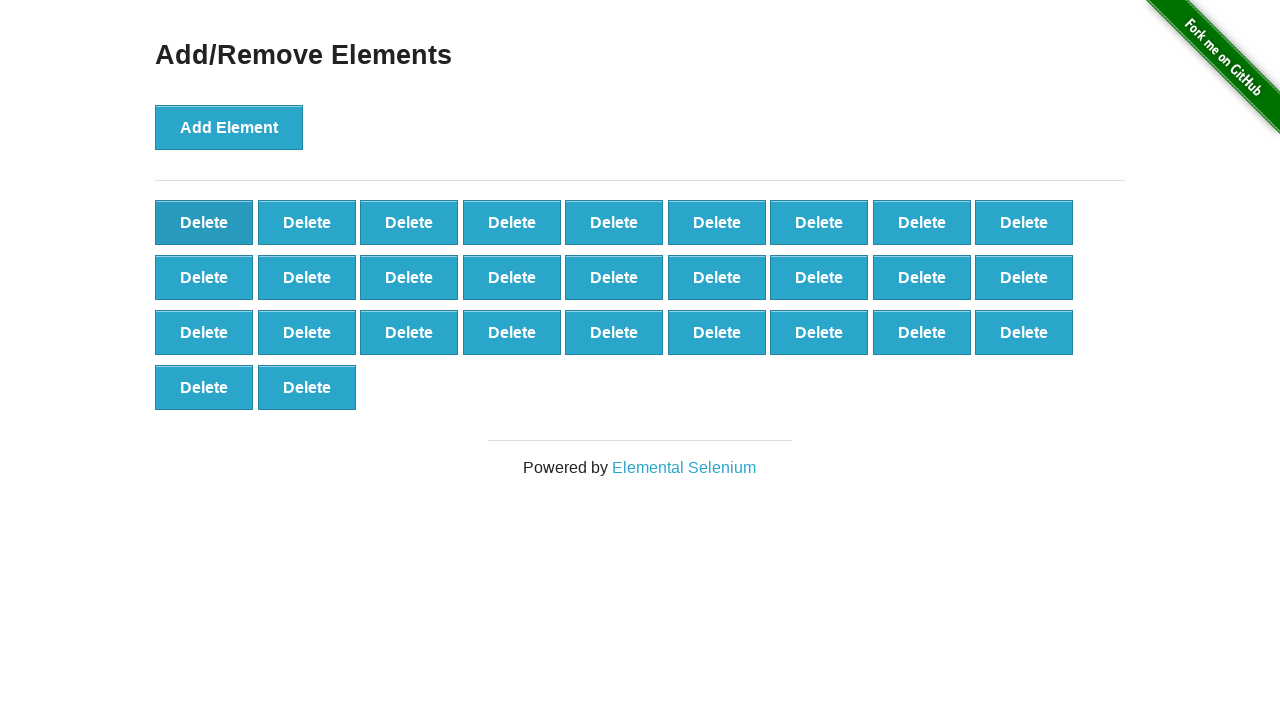

Clicked delete button (iteration 72/90) at (204, 222) on xpath=//button[@onclick='deleteElement()'] >> nth=0
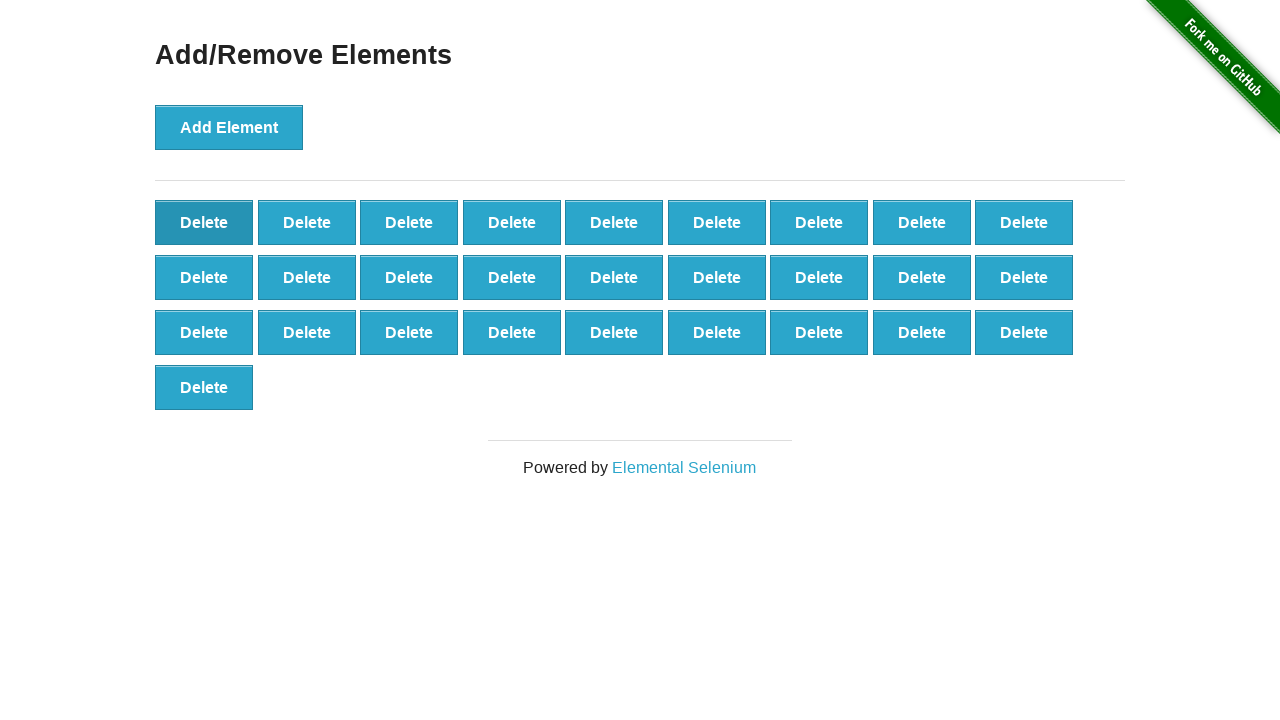

Clicked delete button (iteration 73/90) at (204, 222) on xpath=//button[@onclick='deleteElement()'] >> nth=0
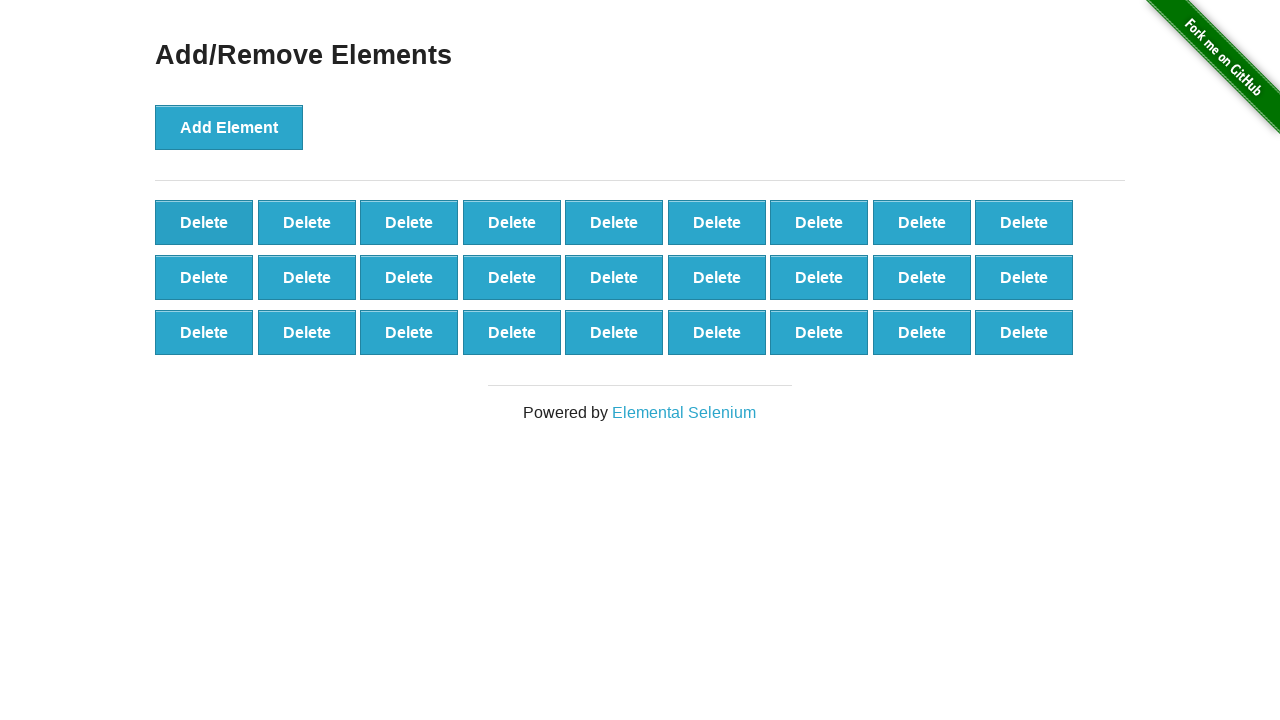

Clicked delete button (iteration 74/90) at (204, 222) on xpath=//button[@onclick='deleteElement()'] >> nth=0
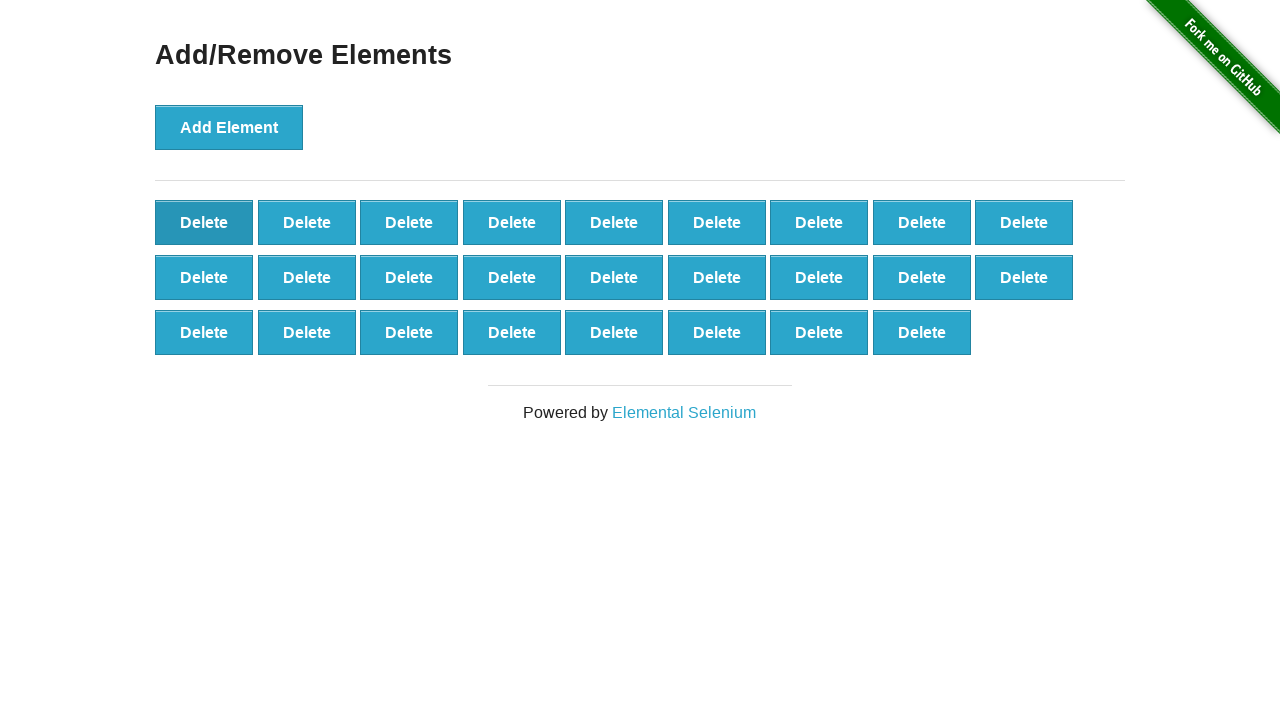

Clicked delete button (iteration 75/90) at (204, 222) on xpath=//button[@onclick='deleteElement()'] >> nth=0
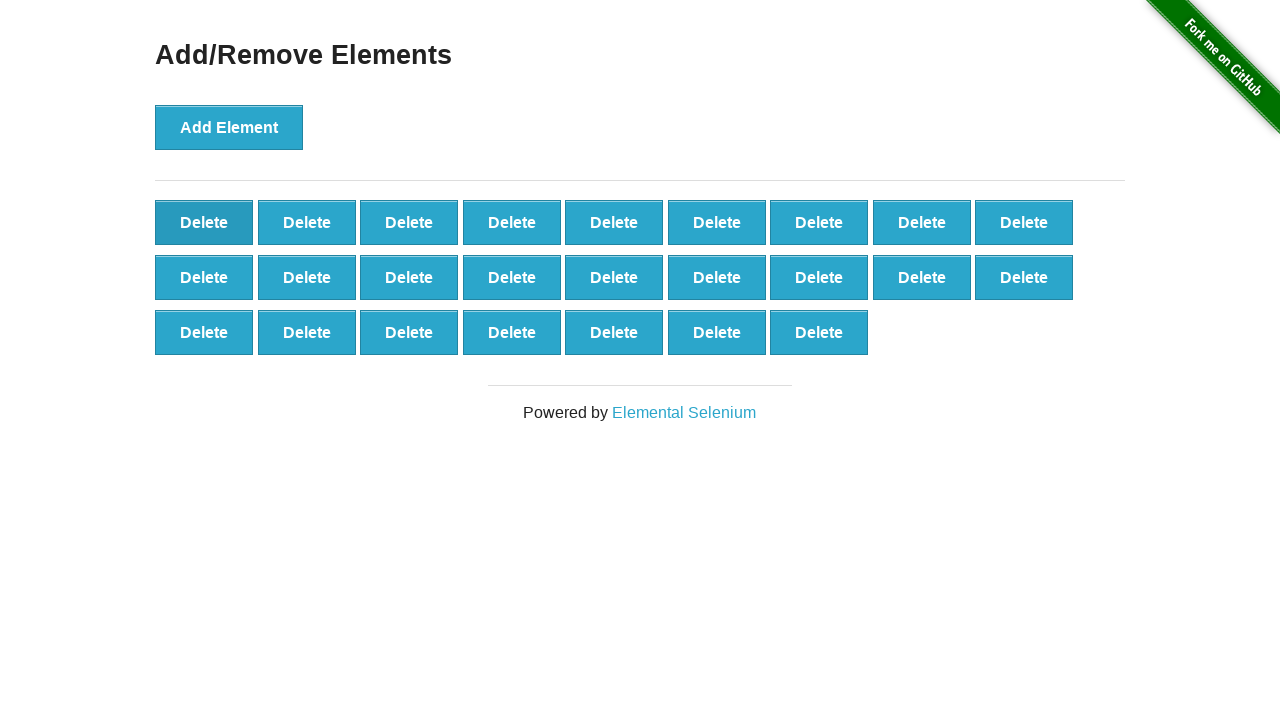

Clicked delete button (iteration 76/90) at (204, 222) on xpath=//button[@onclick='deleteElement()'] >> nth=0
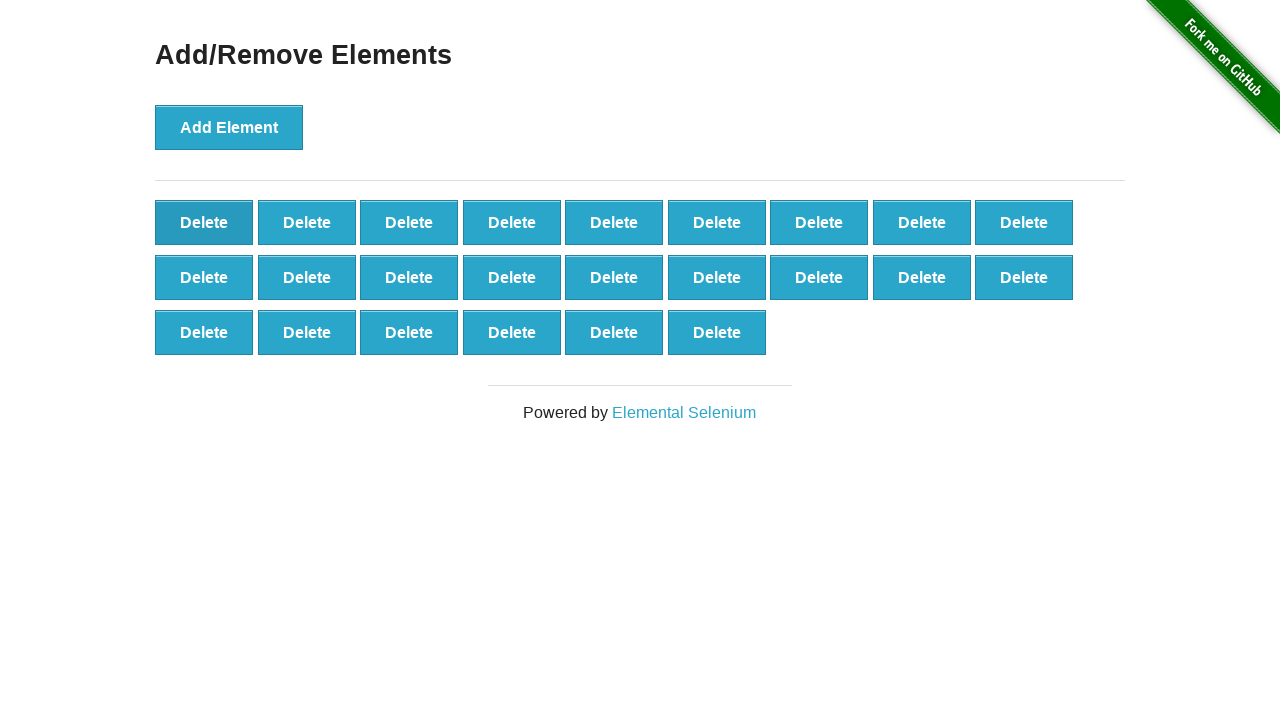

Clicked delete button (iteration 77/90) at (204, 222) on xpath=//button[@onclick='deleteElement()'] >> nth=0
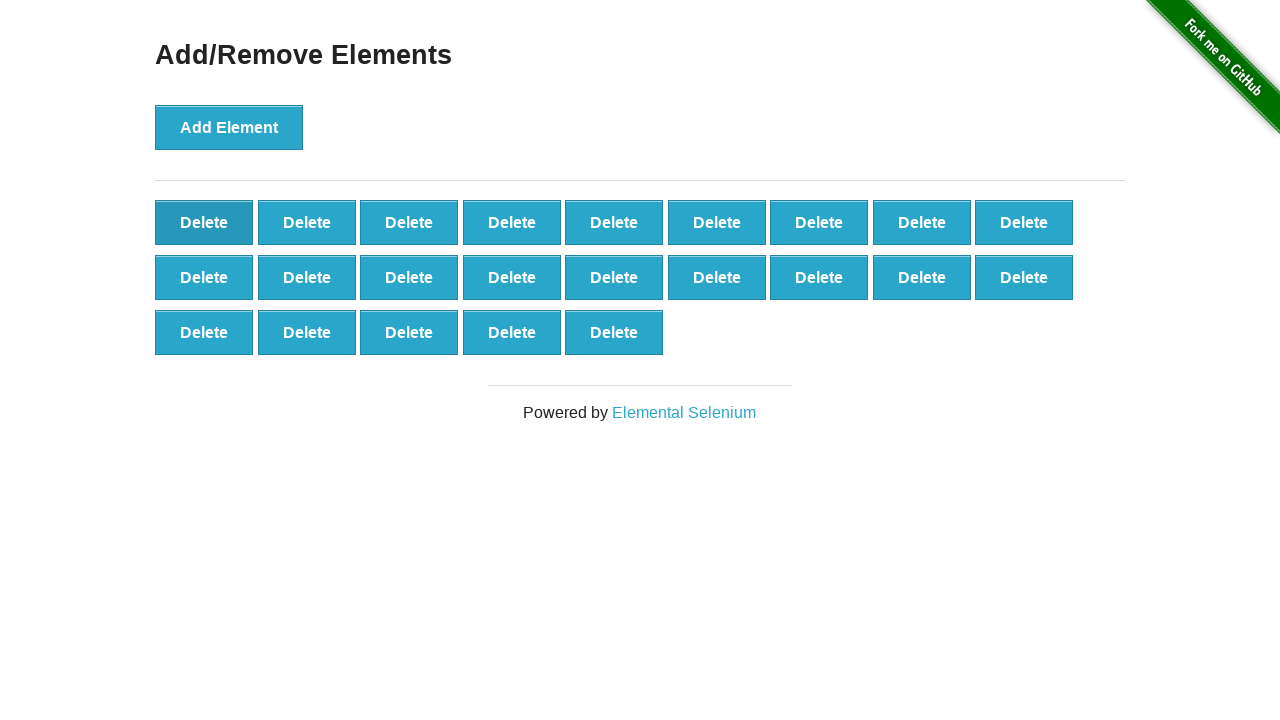

Clicked delete button (iteration 78/90) at (204, 222) on xpath=//button[@onclick='deleteElement()'] >> nth=0
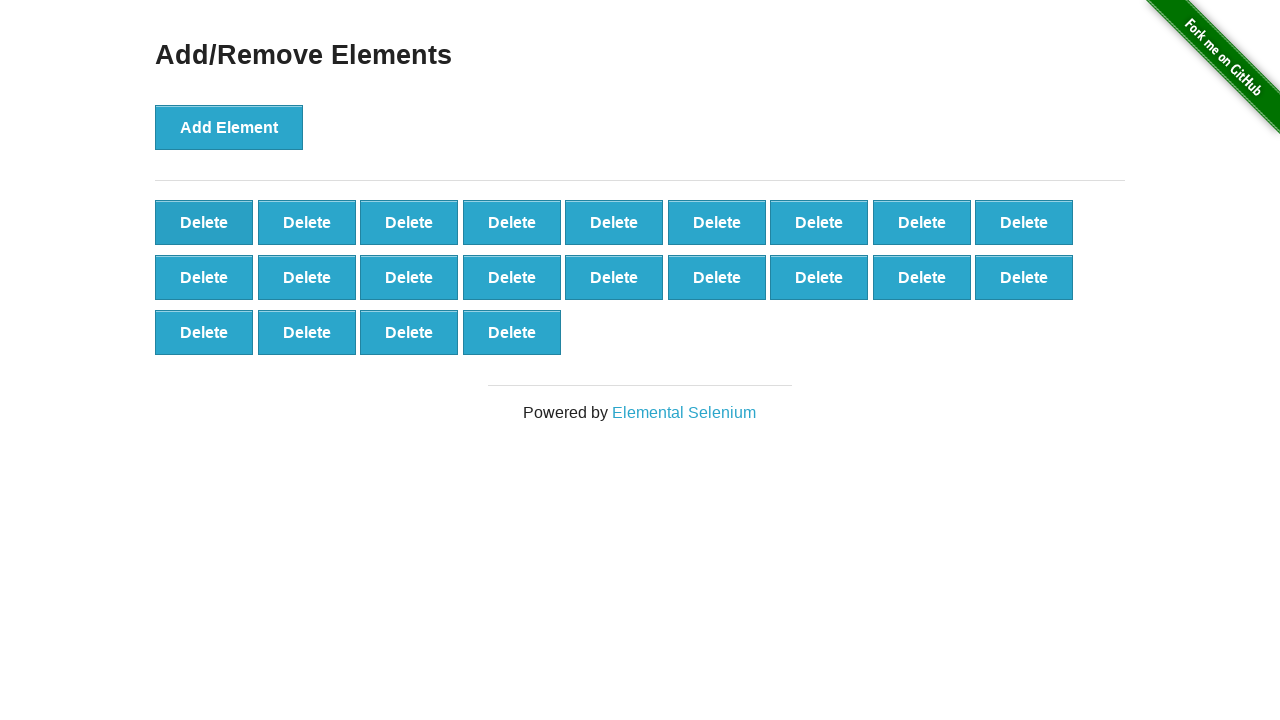

Clicked delete button (iteration 79/90) at (204, 222) on xpath=//button[@onclick='deleteElement()'] >> nth=0
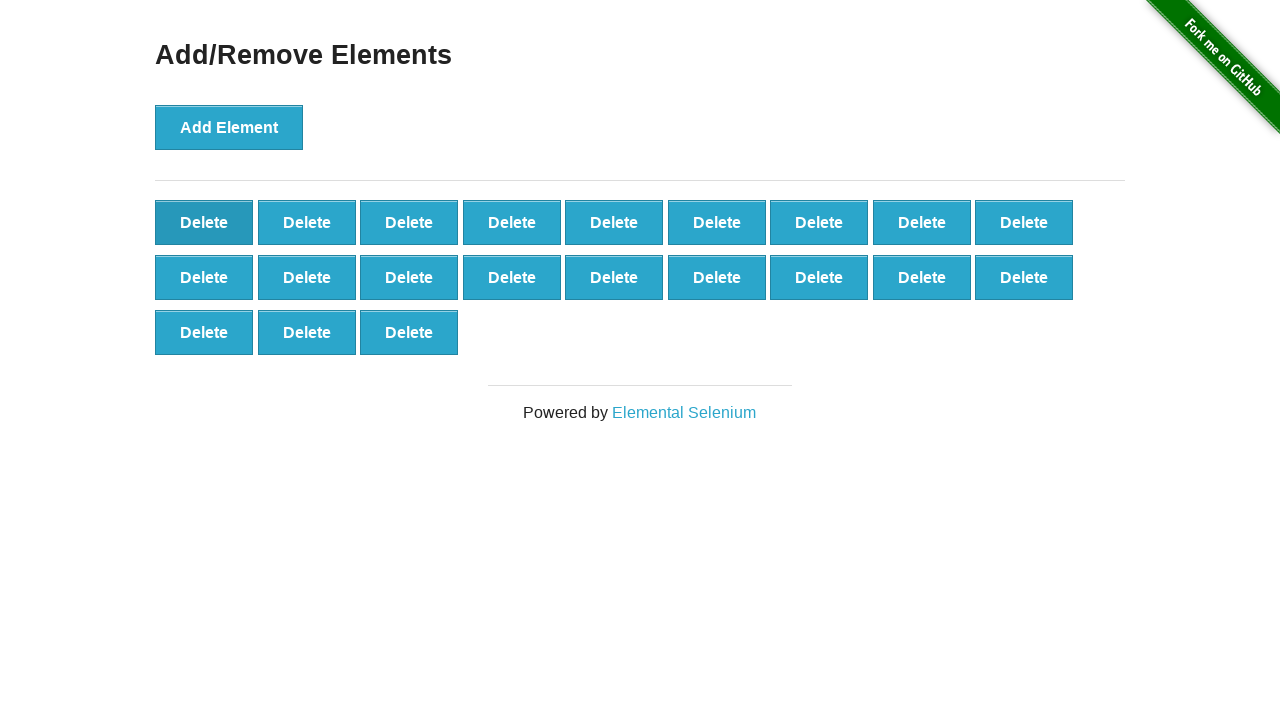

Clicked delete button (iteration 80/90) at (204, 222) on xpath=//button[@onclick='deleteElement()'] >> nth=0
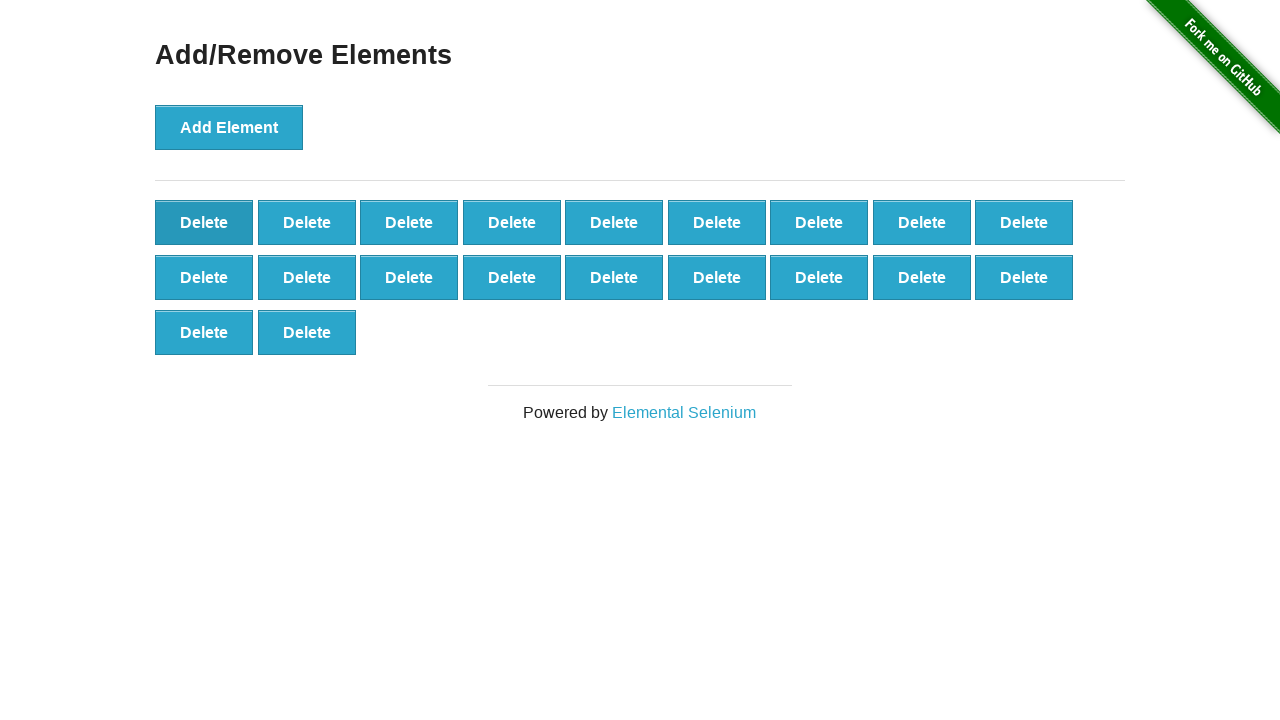

Clicked delete button (iteration 81/90) at (204, 222) on xpath=//button[@onclick='deleteElement()'] >> nth=0
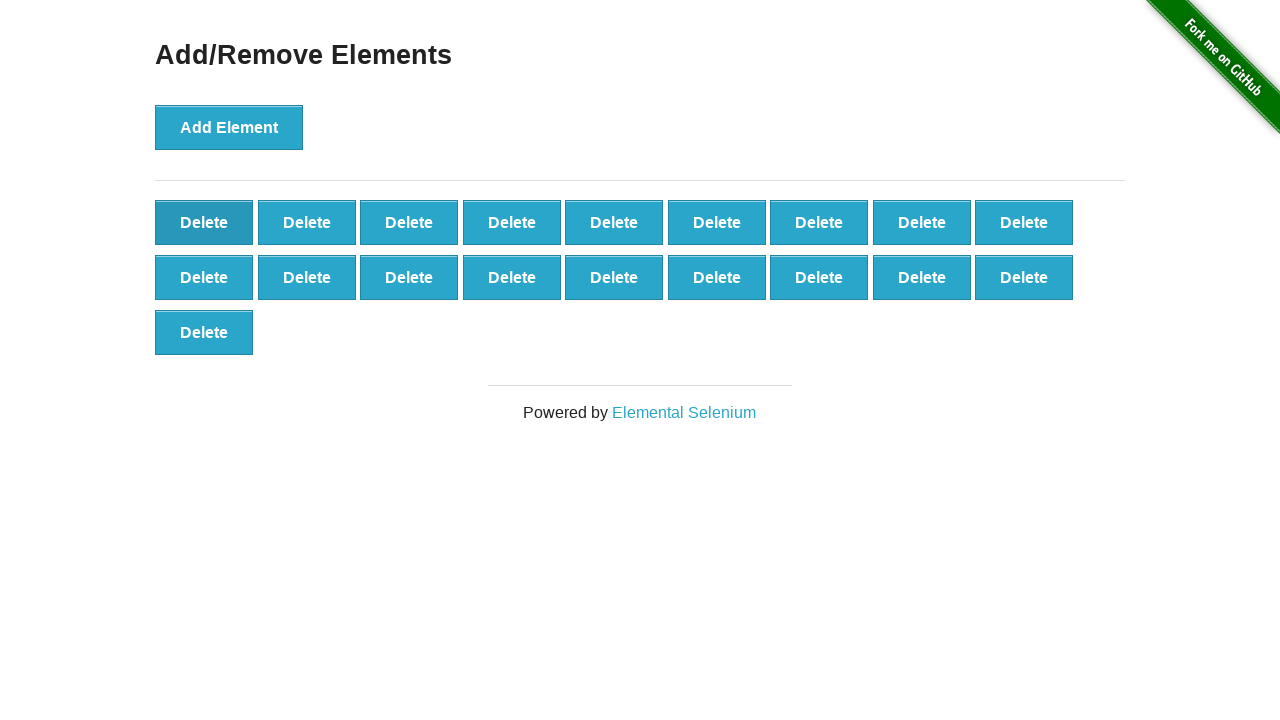

Clicked delete button (iteration 82/90) at (204, 222) on xpath=//button[@onclick='deleteElement()'] >> nth=0
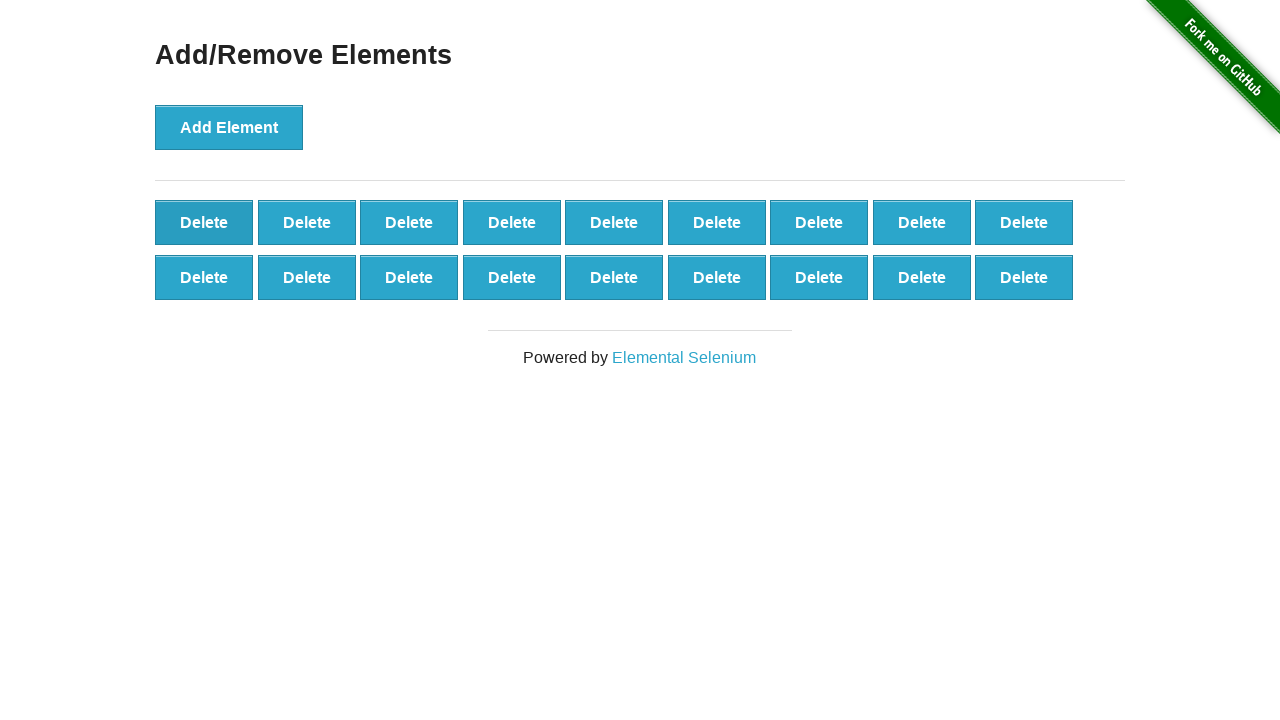

Clicked delete button (iteration 83/90) at (204, 222) on xpath=//button[@onclick='deleteElement()'] >> nth=0
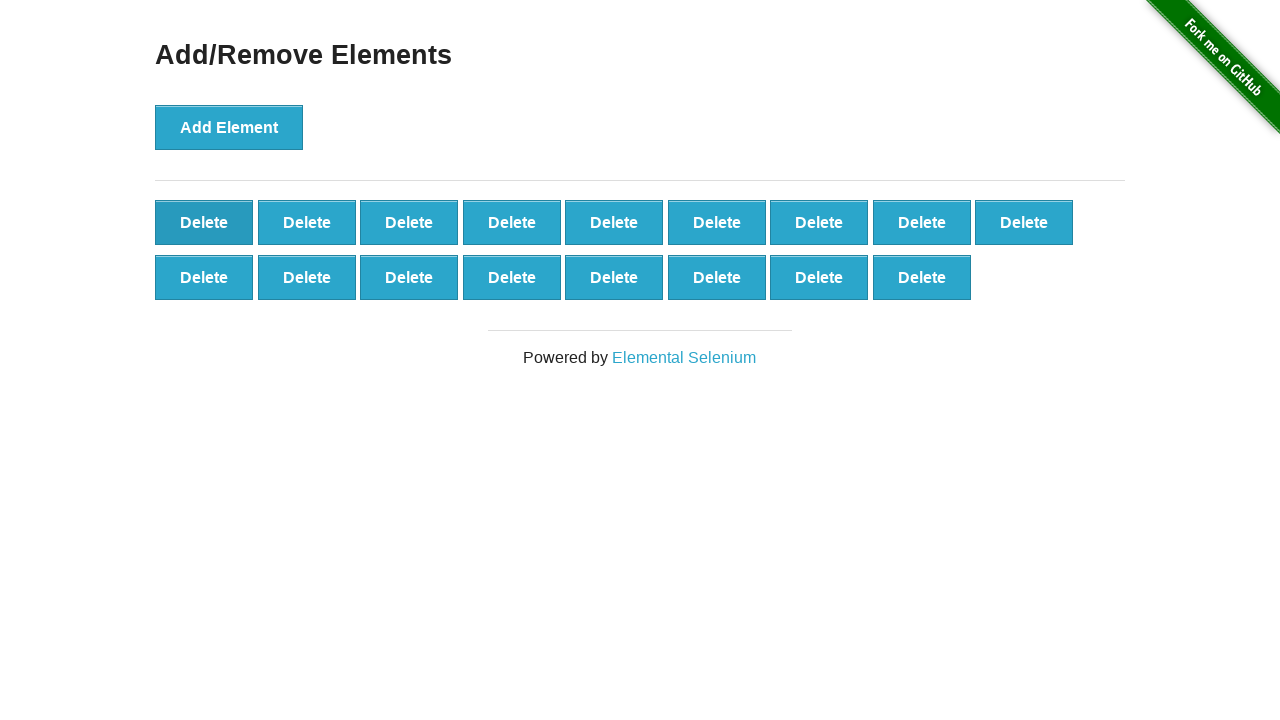

Clicked delete button (iteration 84/90) at (204, 222) on xpath=//button[@onclick='deleteElement()'] >> nth=0
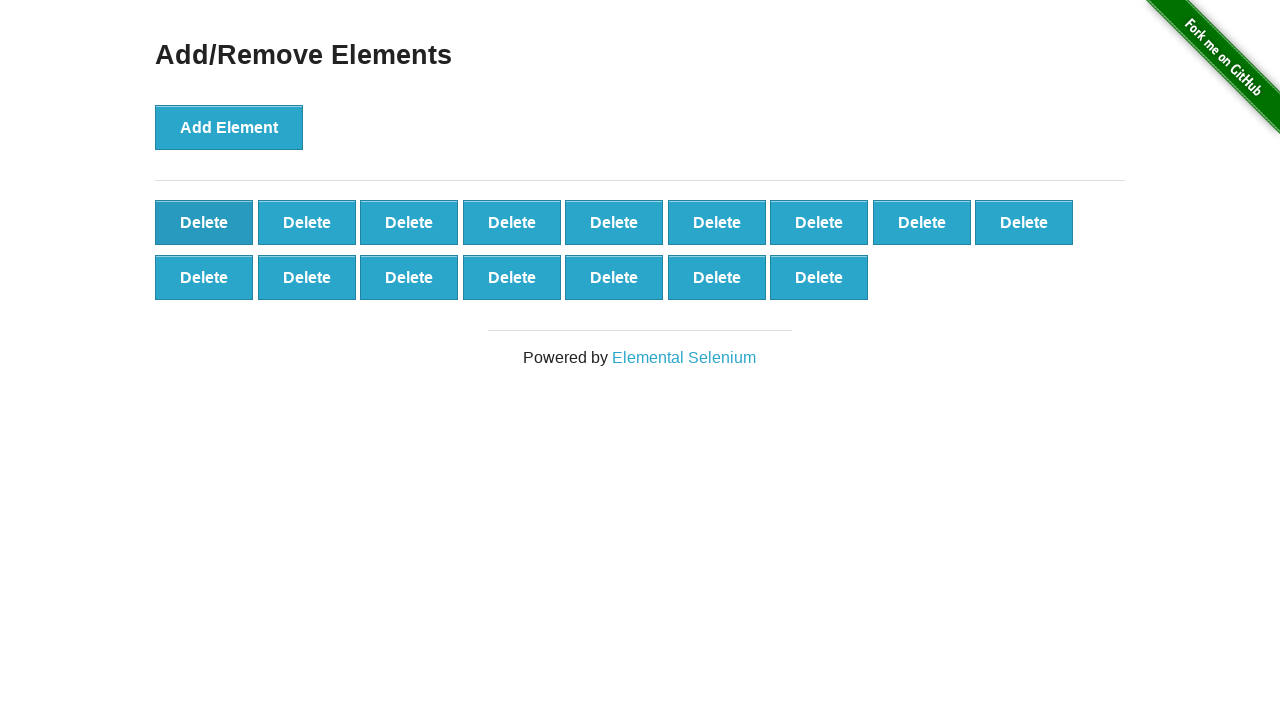

Clicked delete button (iteration 85/90) at (204, 222) on xpath=//button[@onclick='deleteElement()'] >> nth=0
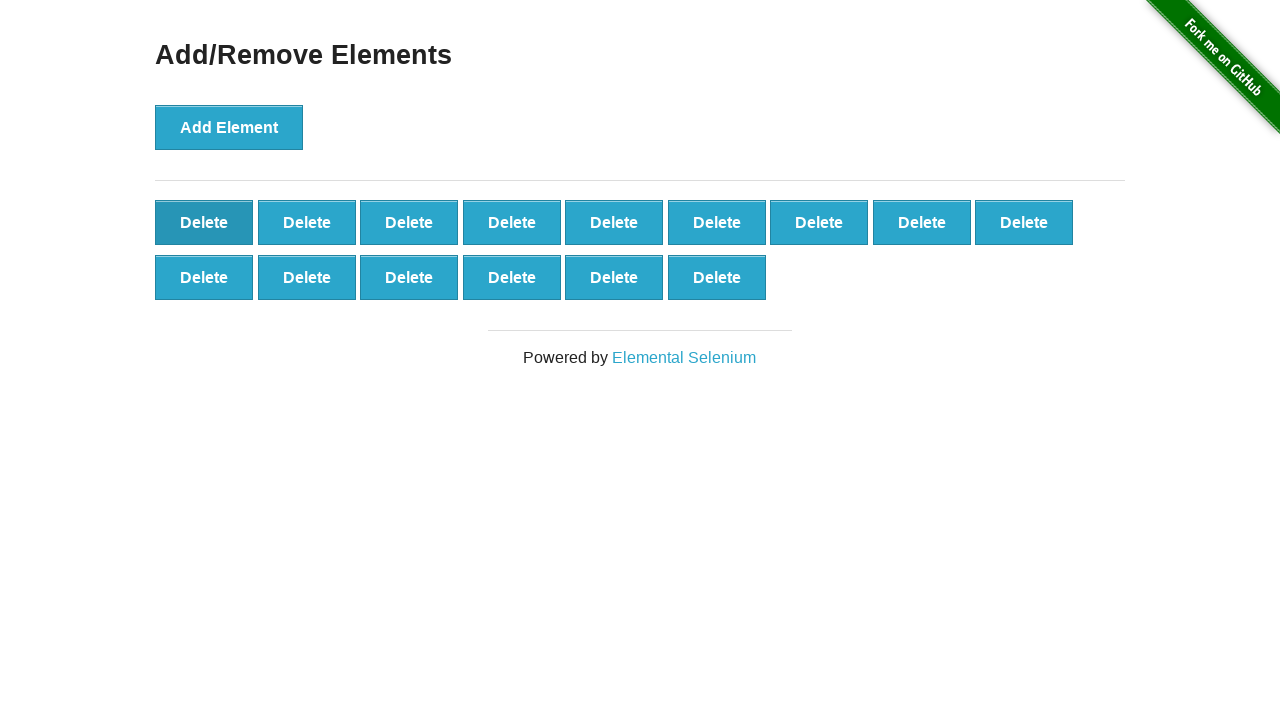

Clicked delete button (iteration 86/90) at (204, 222) on xpath=//button[@onclick='deleteElement()'] >> nth=0
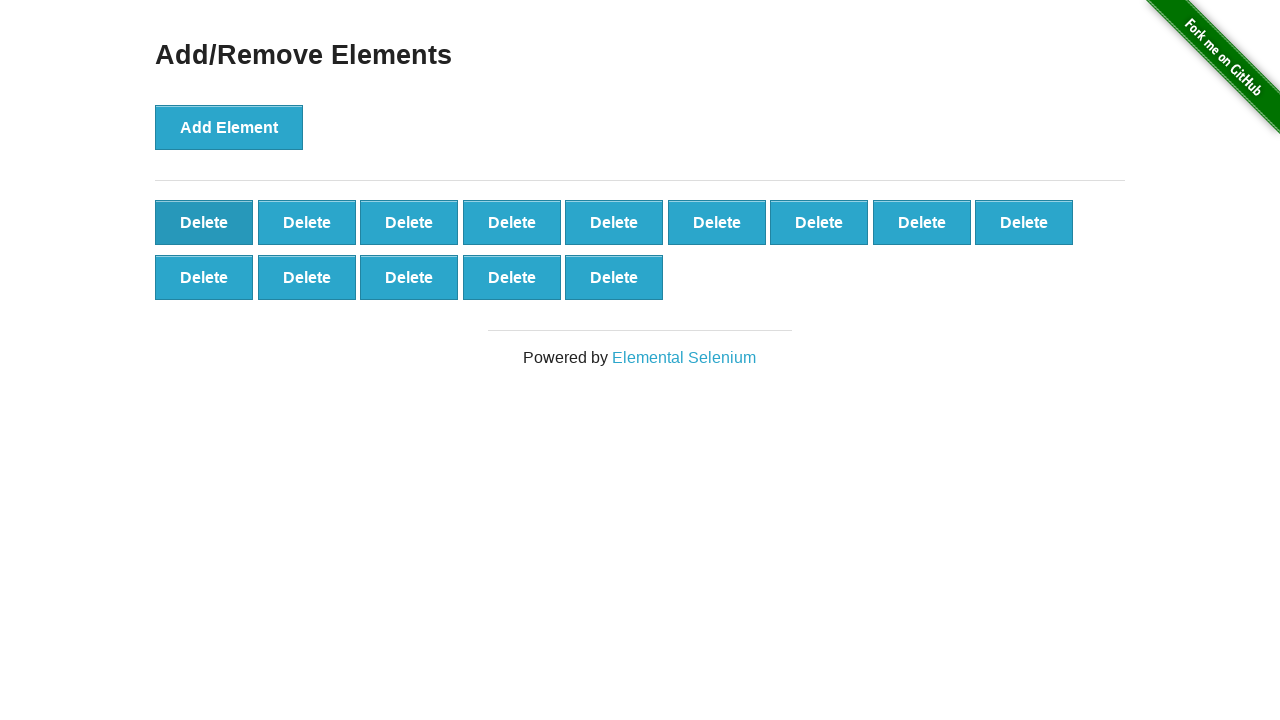

Clicked delete button (iteration 87/90) at (204, 222) on xpath=//button[@onclick='deleteElement()'] >> nth=0
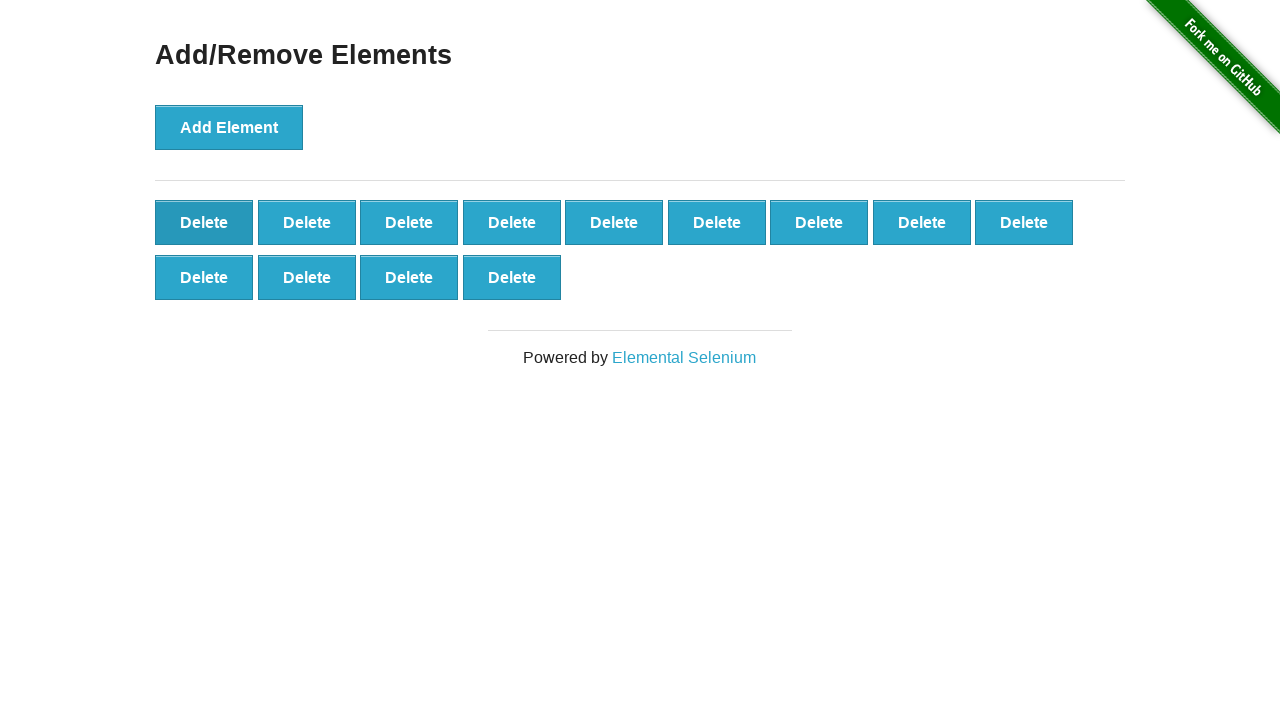

Clicked delete button (iteration 88/90) at (204, 222) on xpath=//button[@onclick='deleteElement()'] >> nth=0
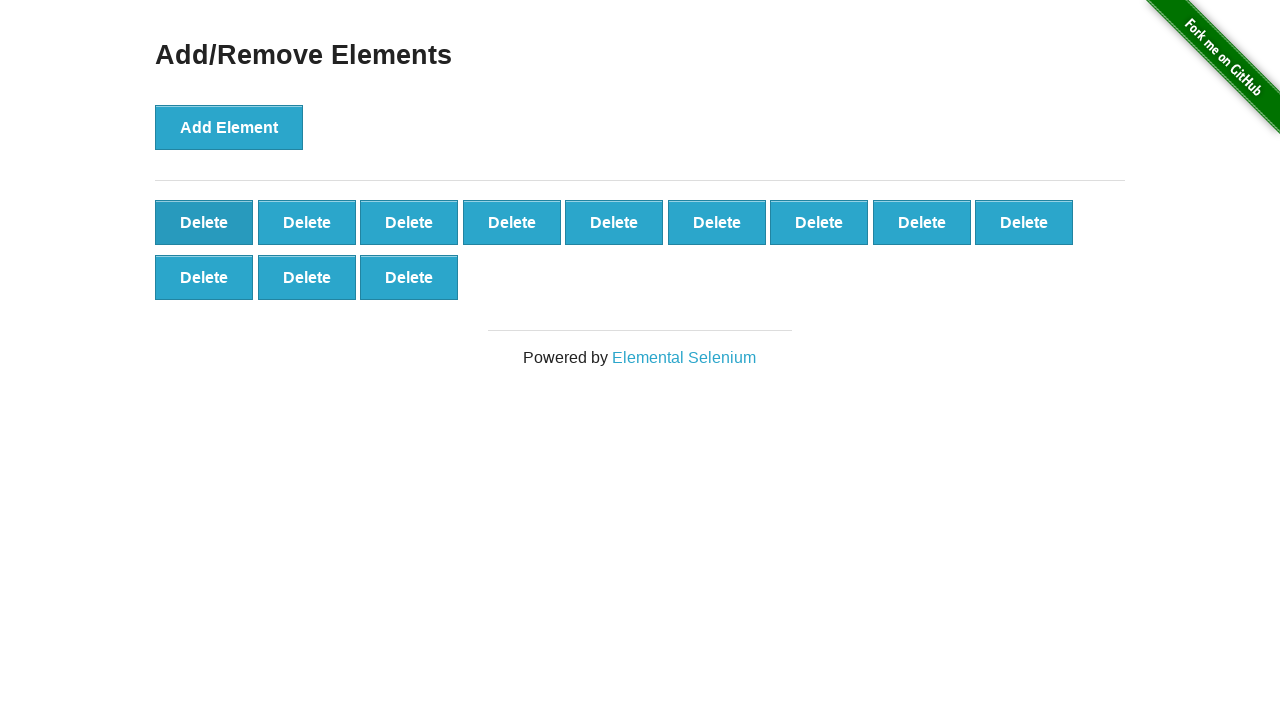

Clicked delete button (iteration 89/90) at (204, 222) on xpath=//button[@onclick='deleteElement()'] >> nth=0
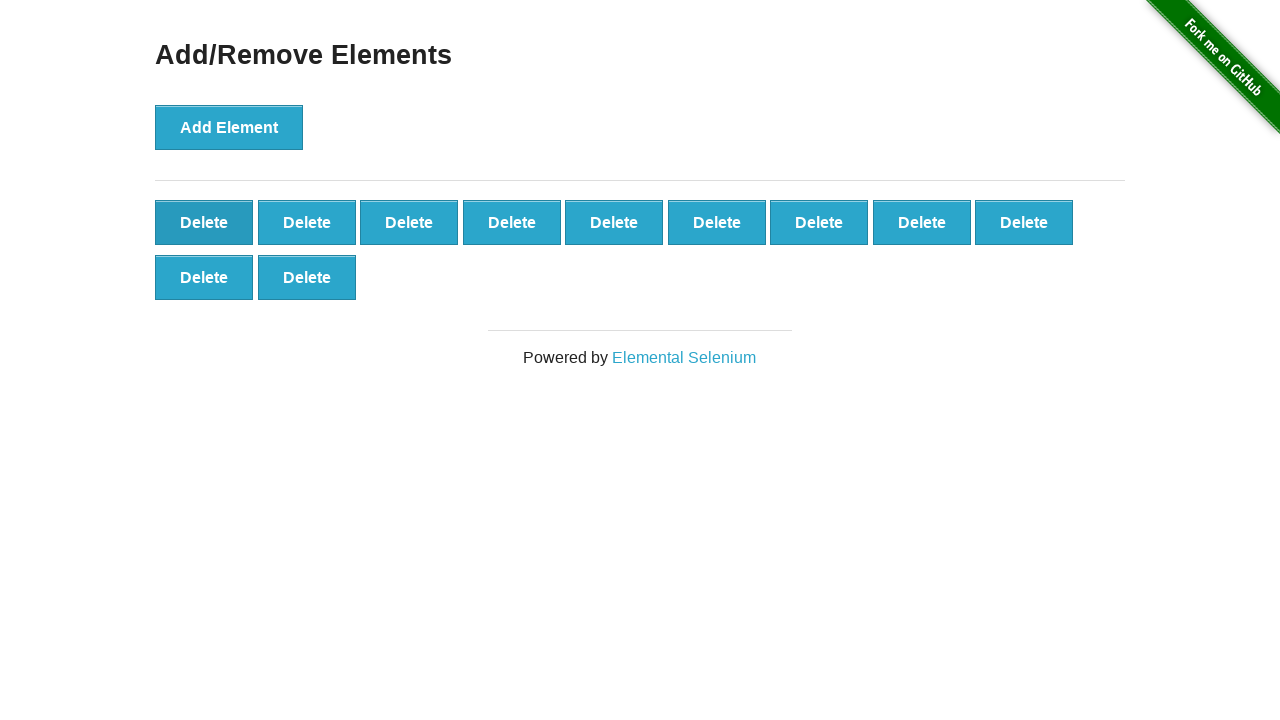

Clicked delete button (iteration 90/90) at (204, 222) on xpath=//button[@onclick='deleteElement()'] >> nth=0
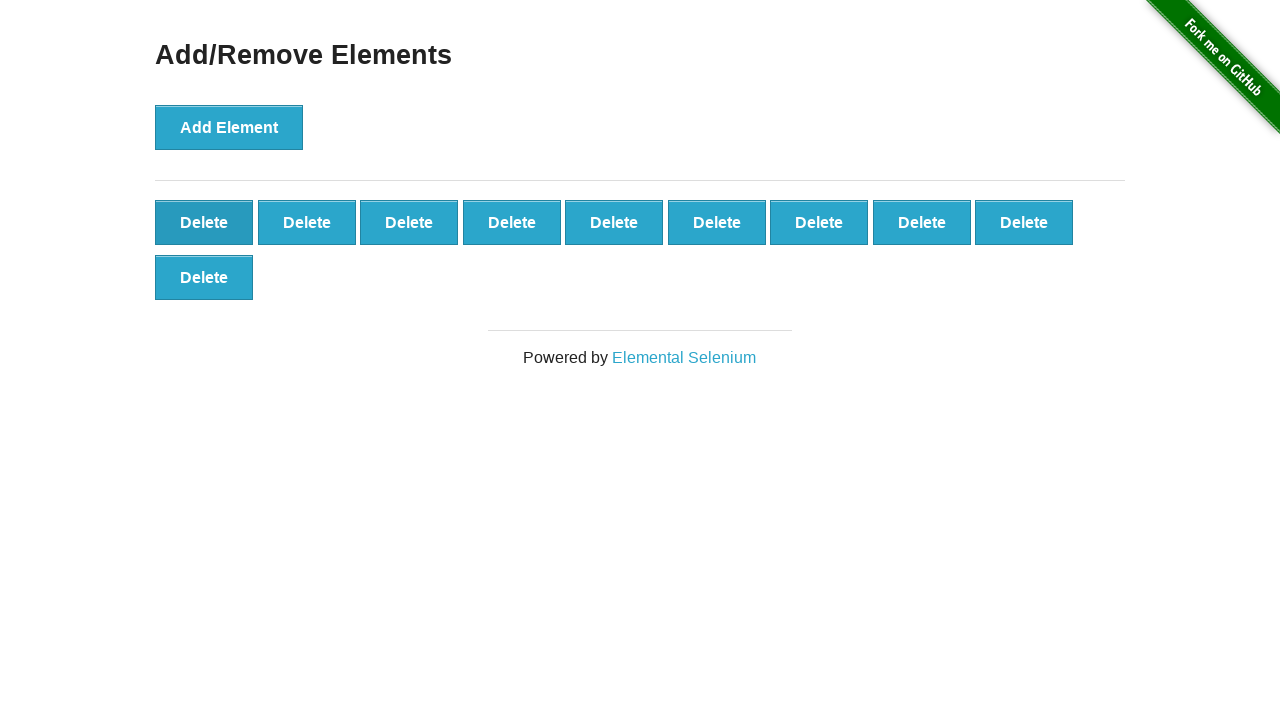

Verified 10 delete buttons remain after deleting 90 elements
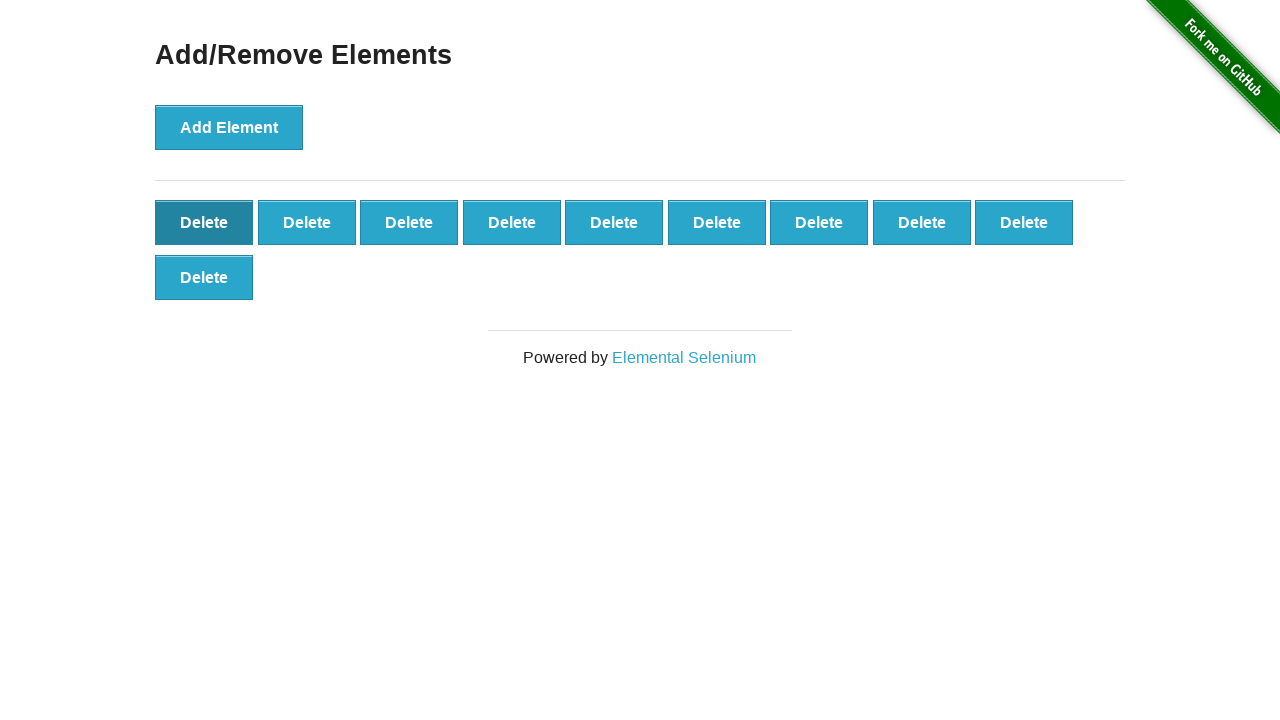

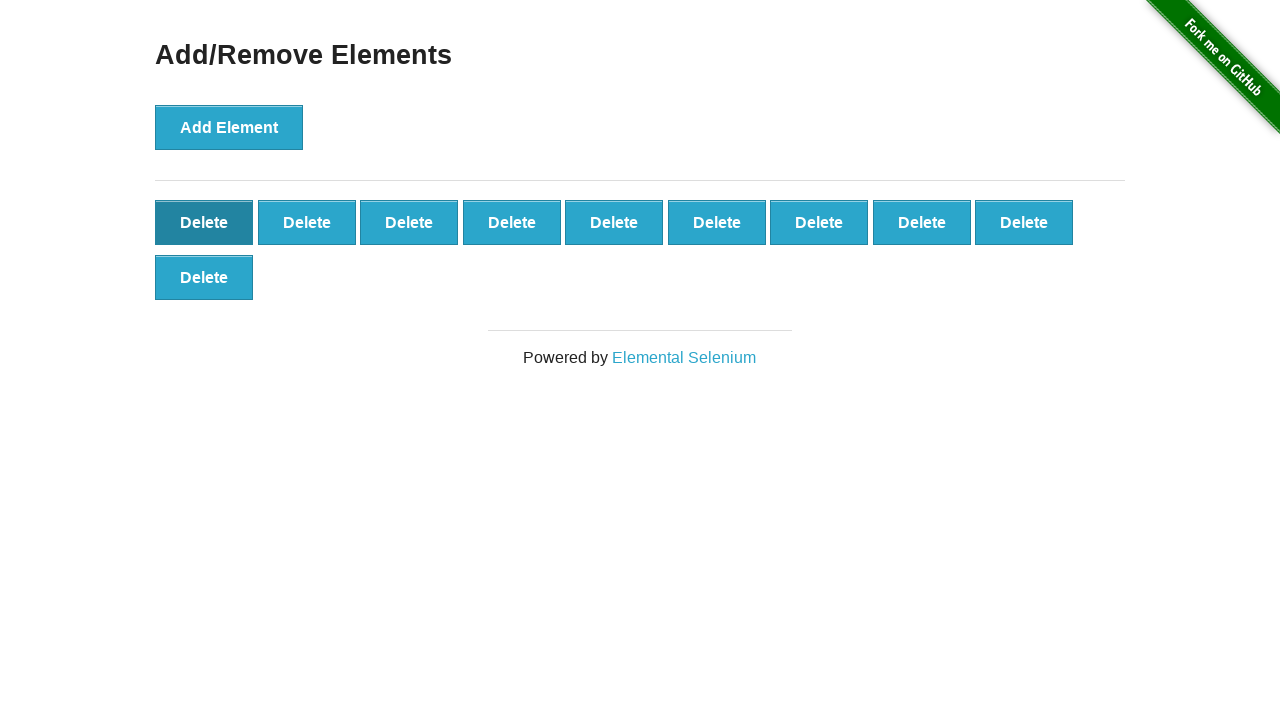